Automated player for 2048 game that makes random moves, tracks the game state, and automatically restarts when the game is over

Starting URL: https://play2048.co/

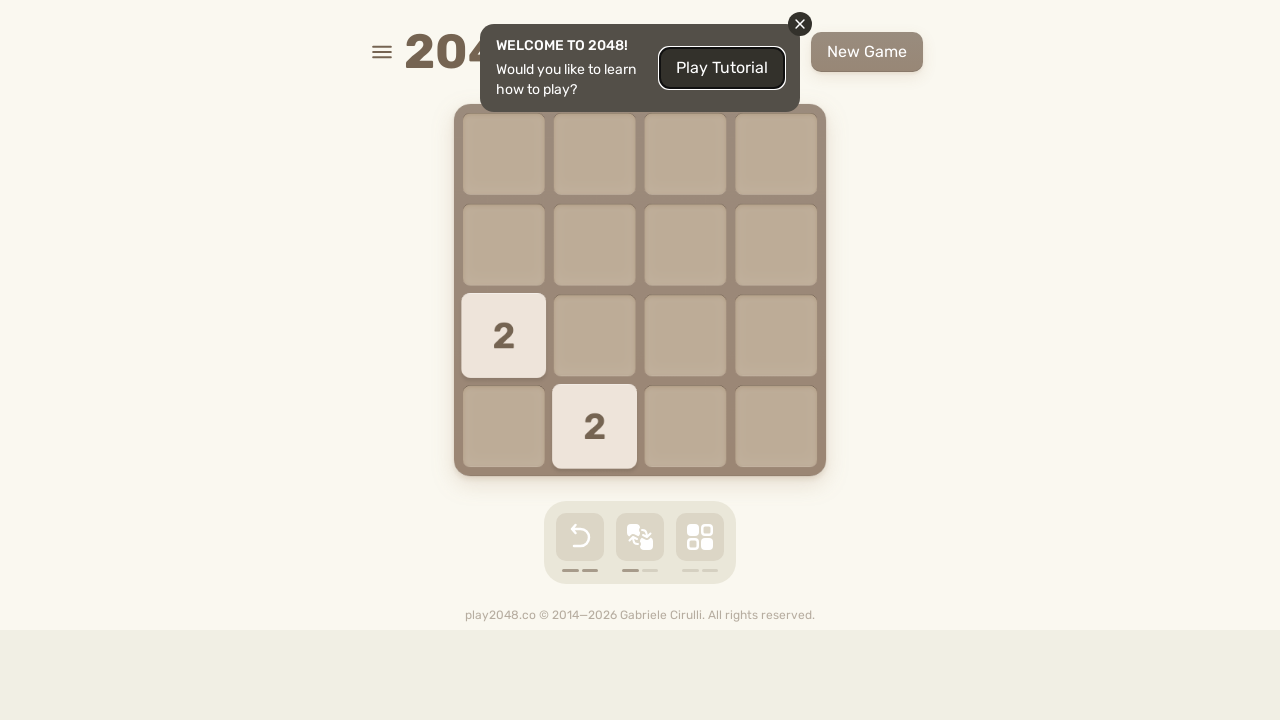

Clicked on game body to focus at (640, 360) on body
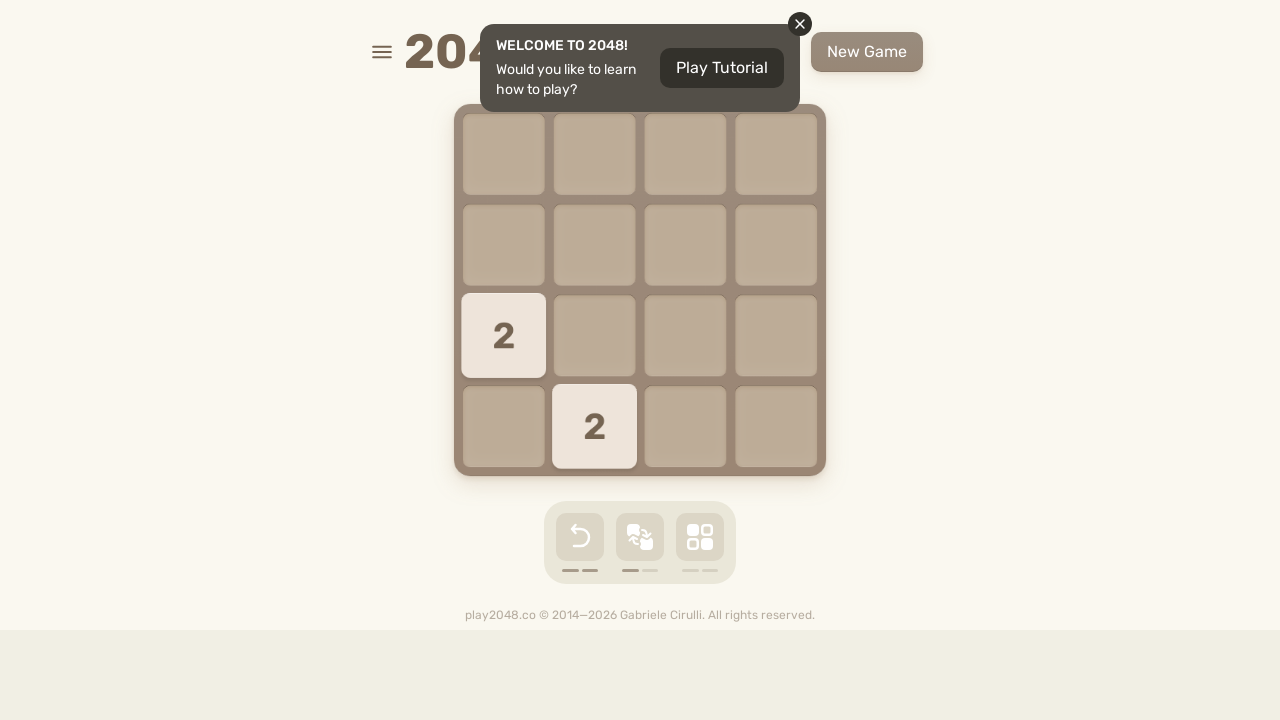

Retrieved current game board tiles (move 1)
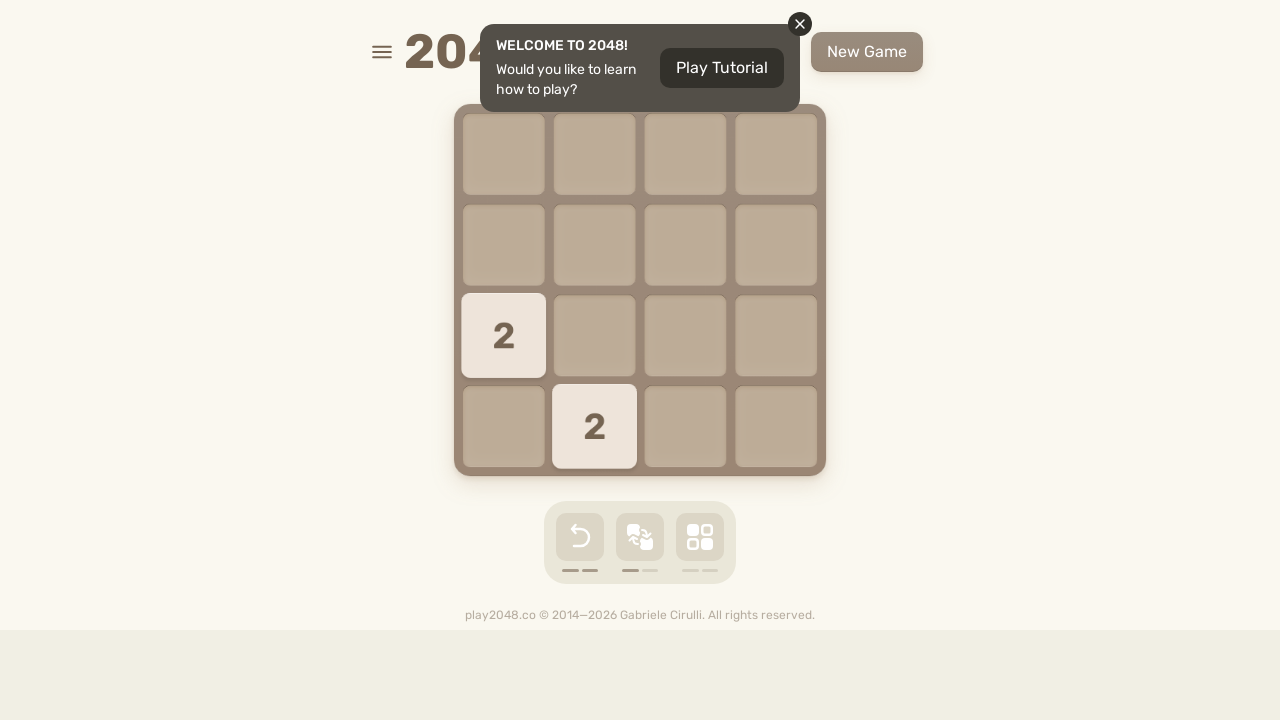

Made random move: Arrow Left
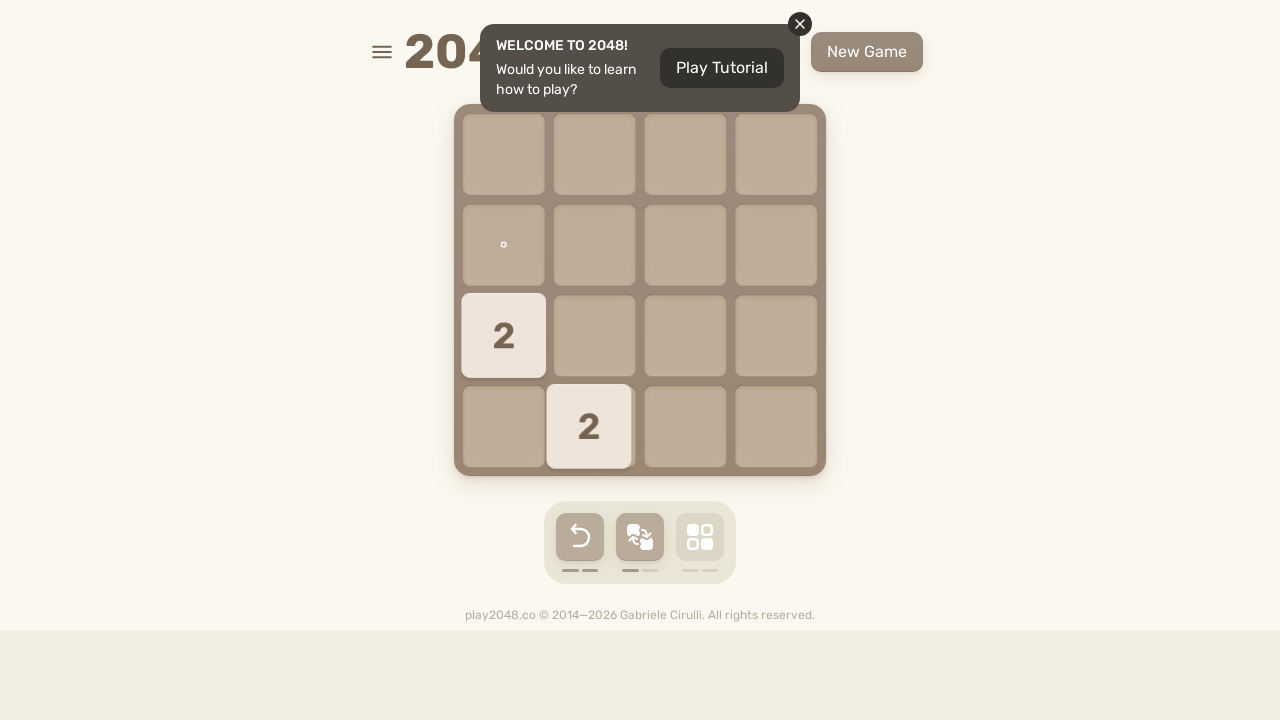

Retrieved current game board tiles (move 2)
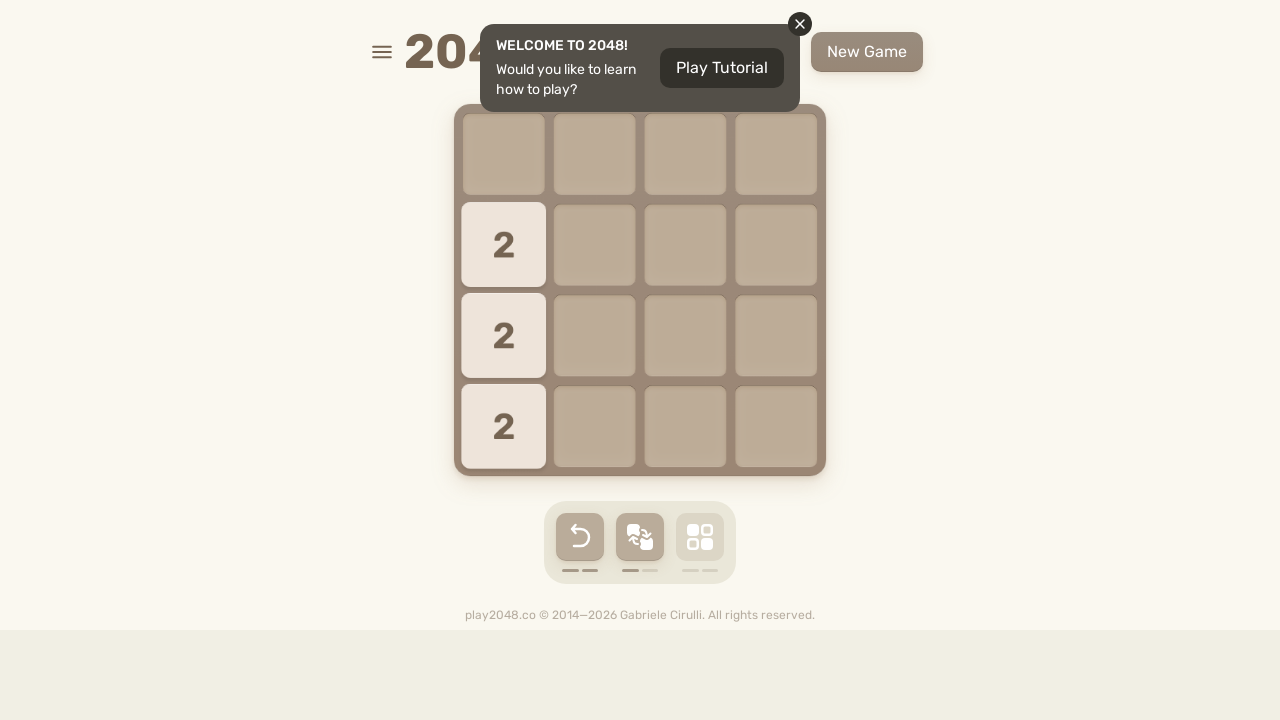

Made random move: Arrow Right
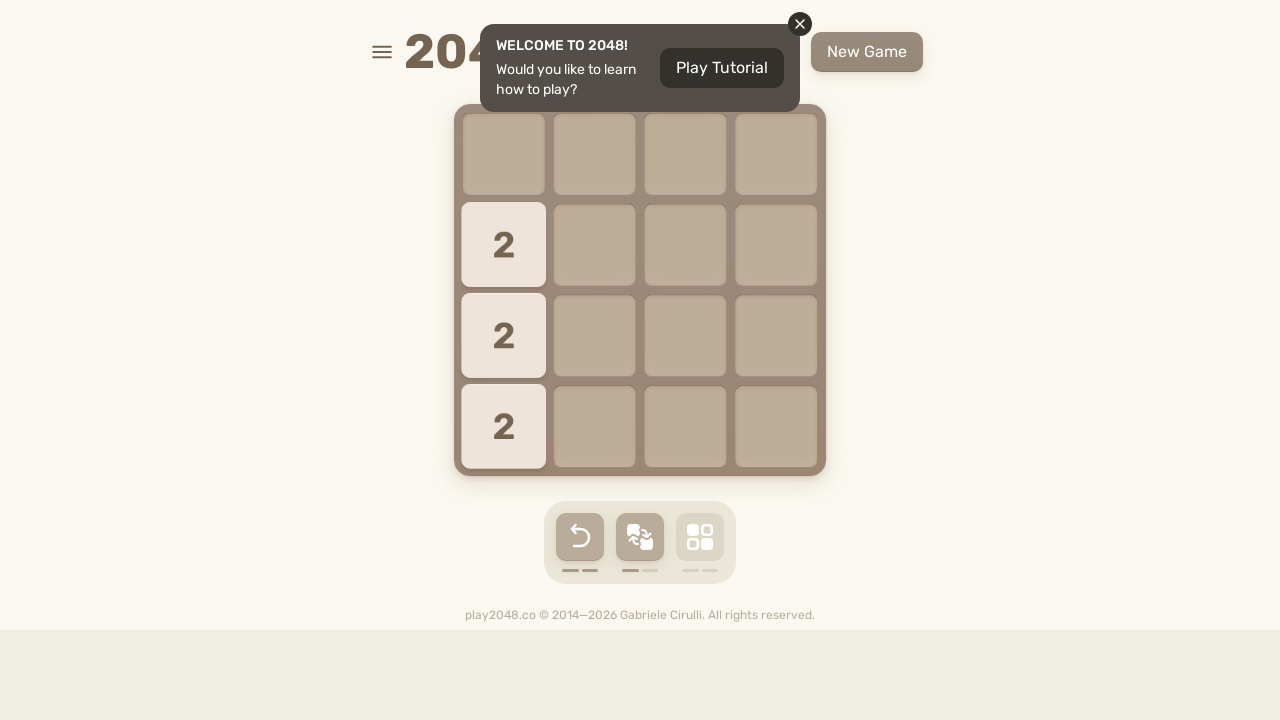

Retrieved current game board tiles (move 3)
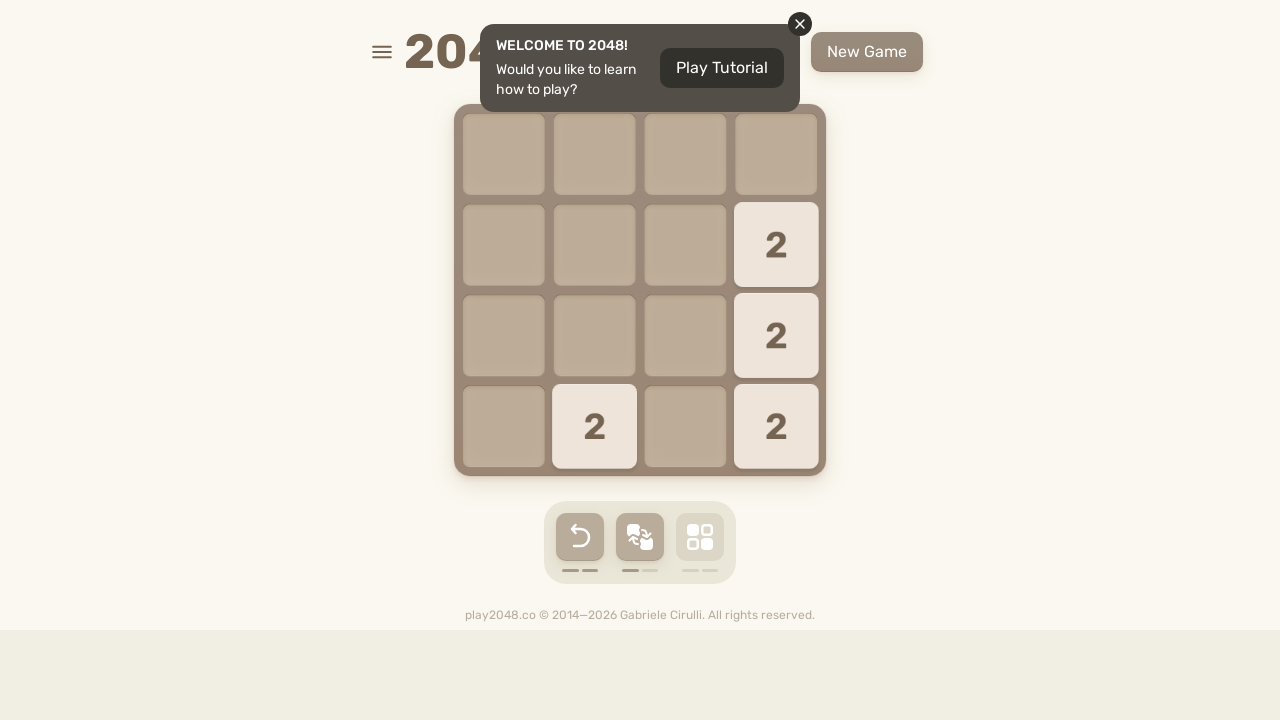

Made random move: Arrow Down
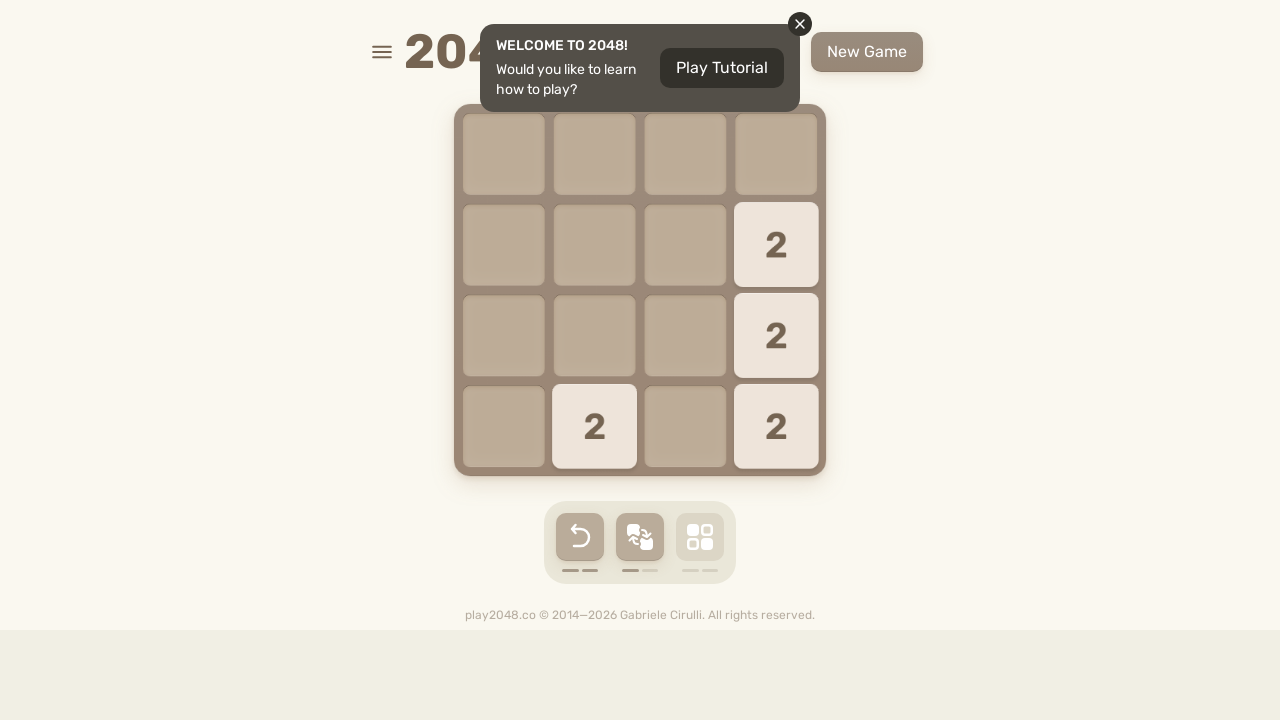

Retrieved current game board tiles (move 4)
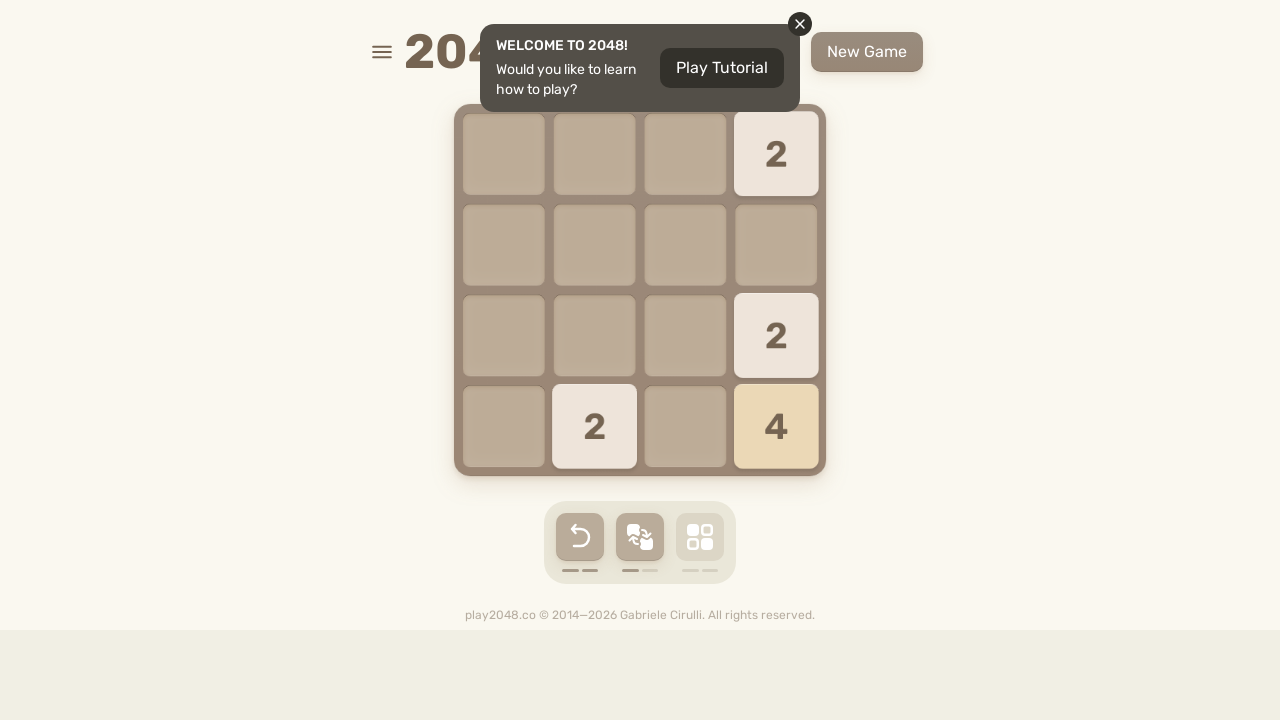

Made random move: Arrow Left
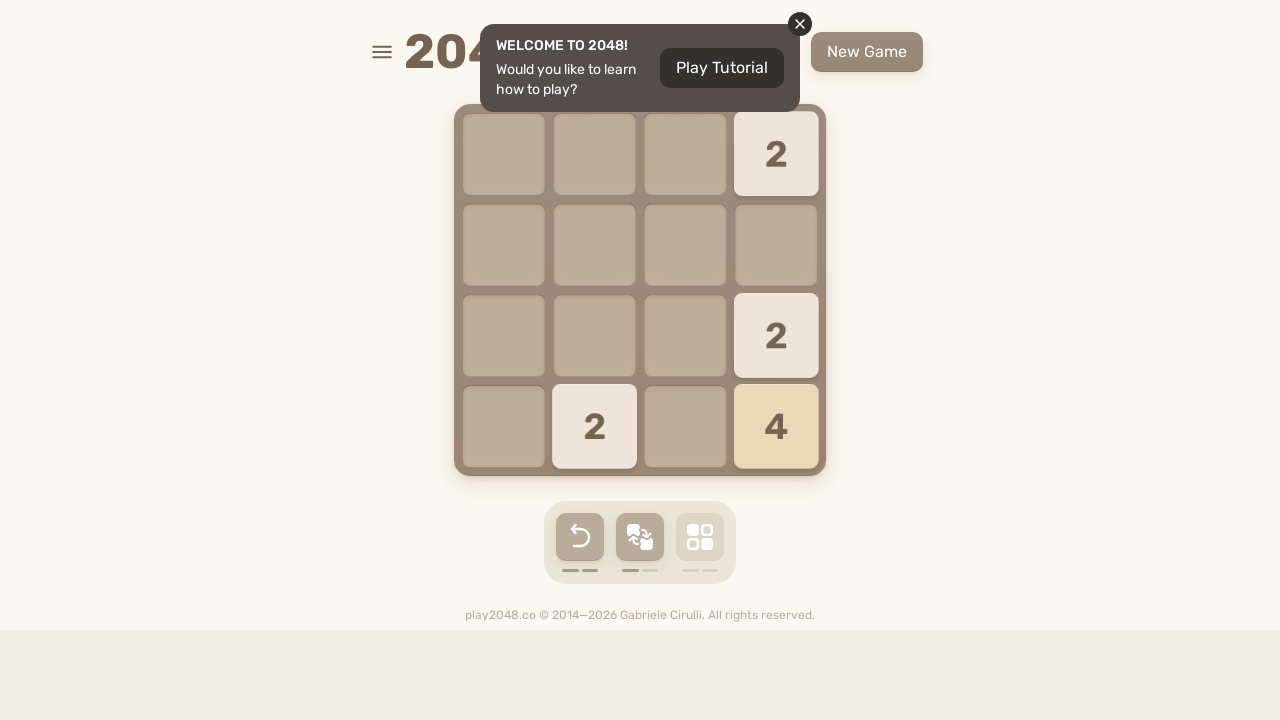

Retrieved current game board tiles (move 5)
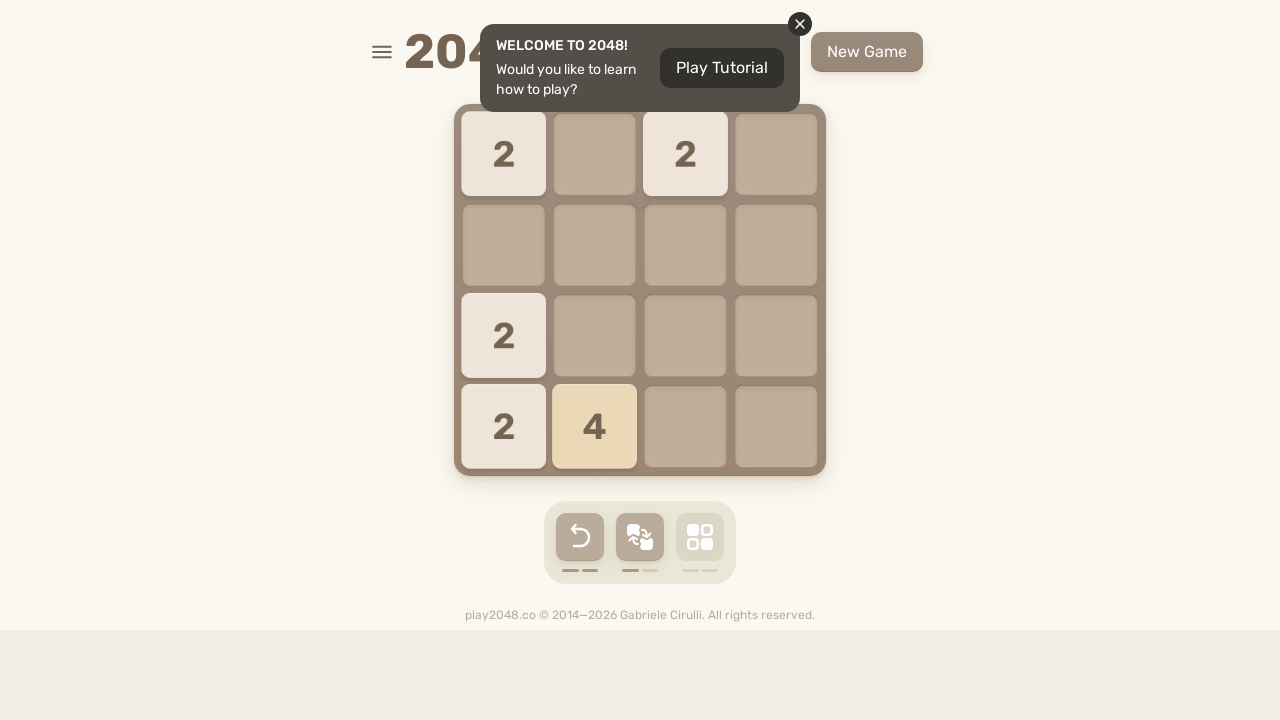

Made random move: Arrow Left
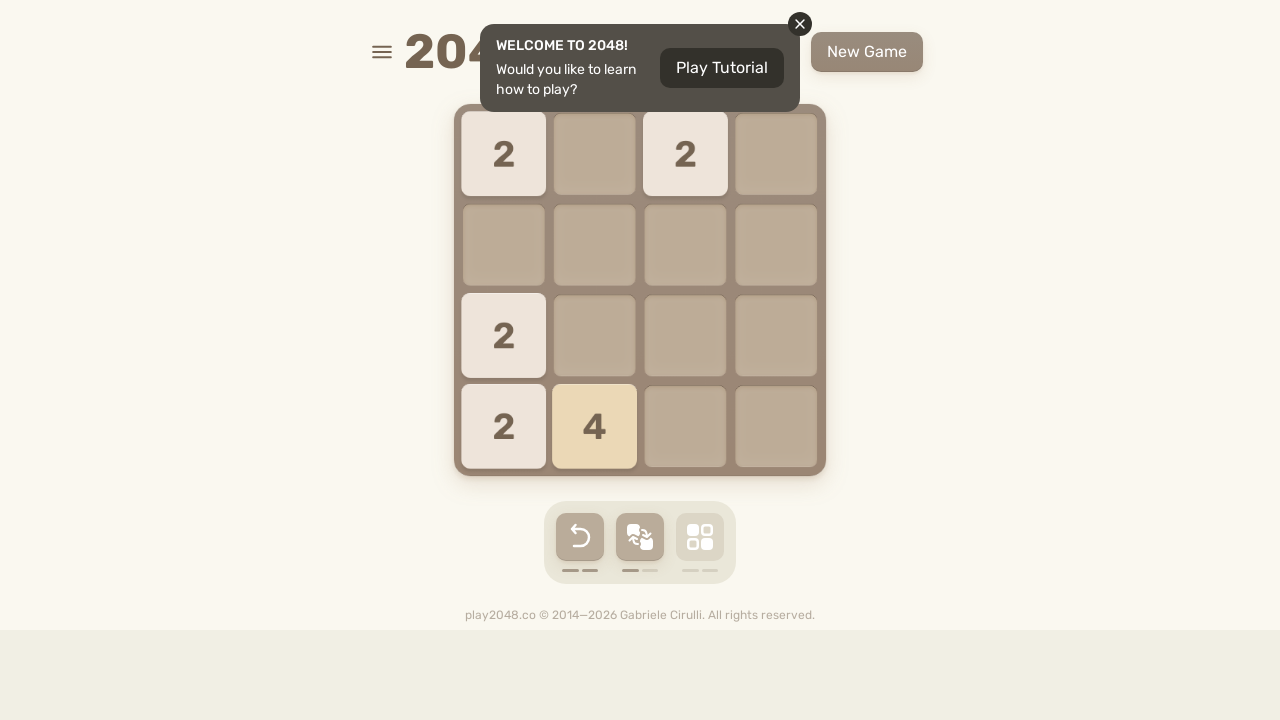

Retrieved current game board tiles (move 6)
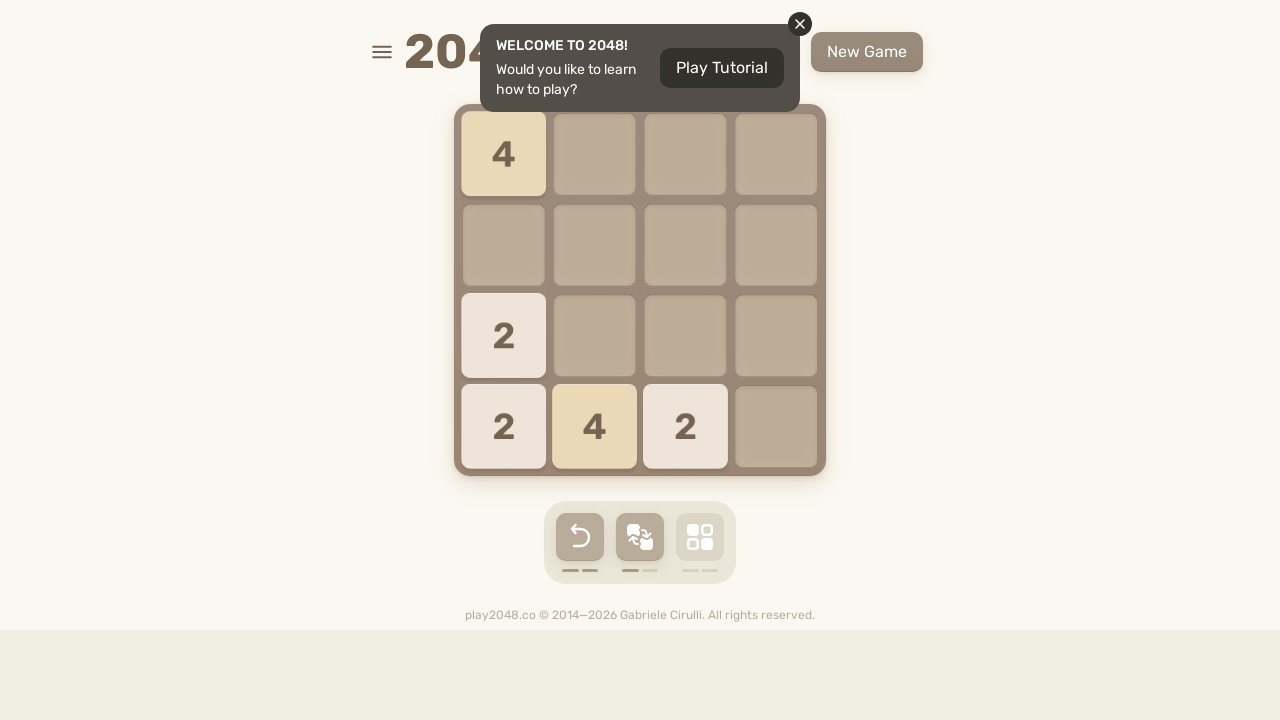

Made random move: Arrow Right
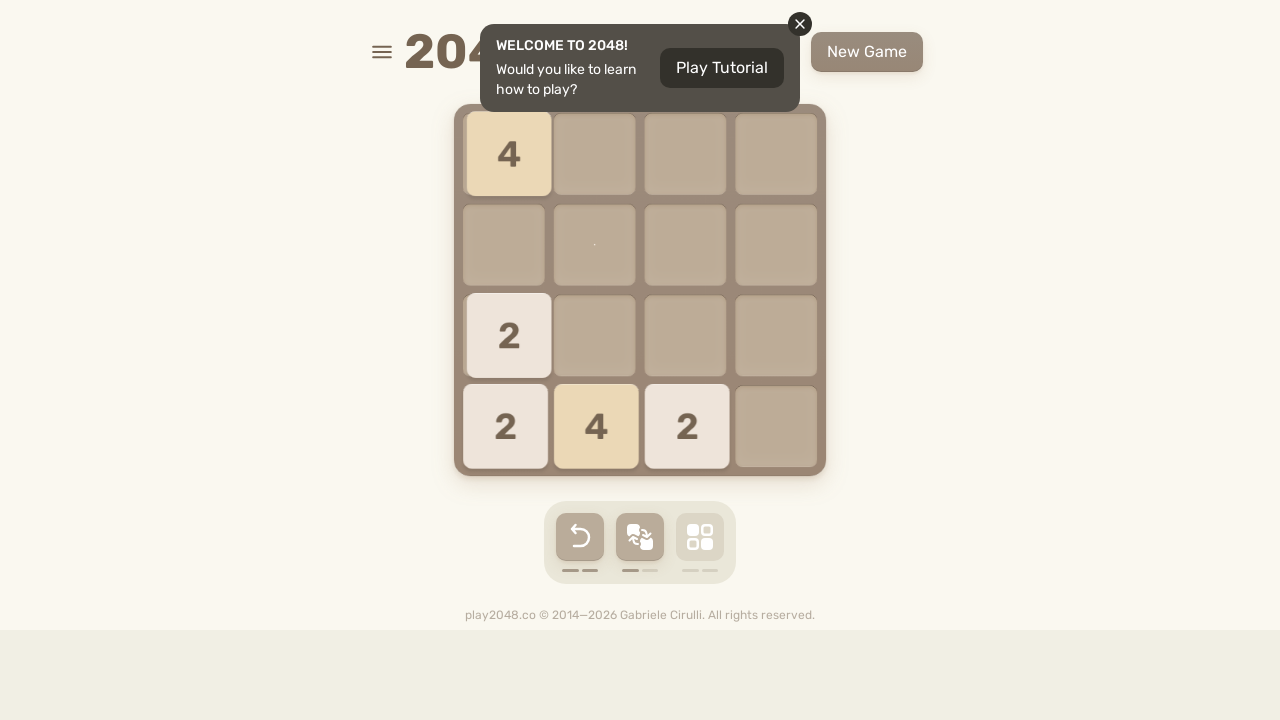

Retrieved current game board tiles (move 7)
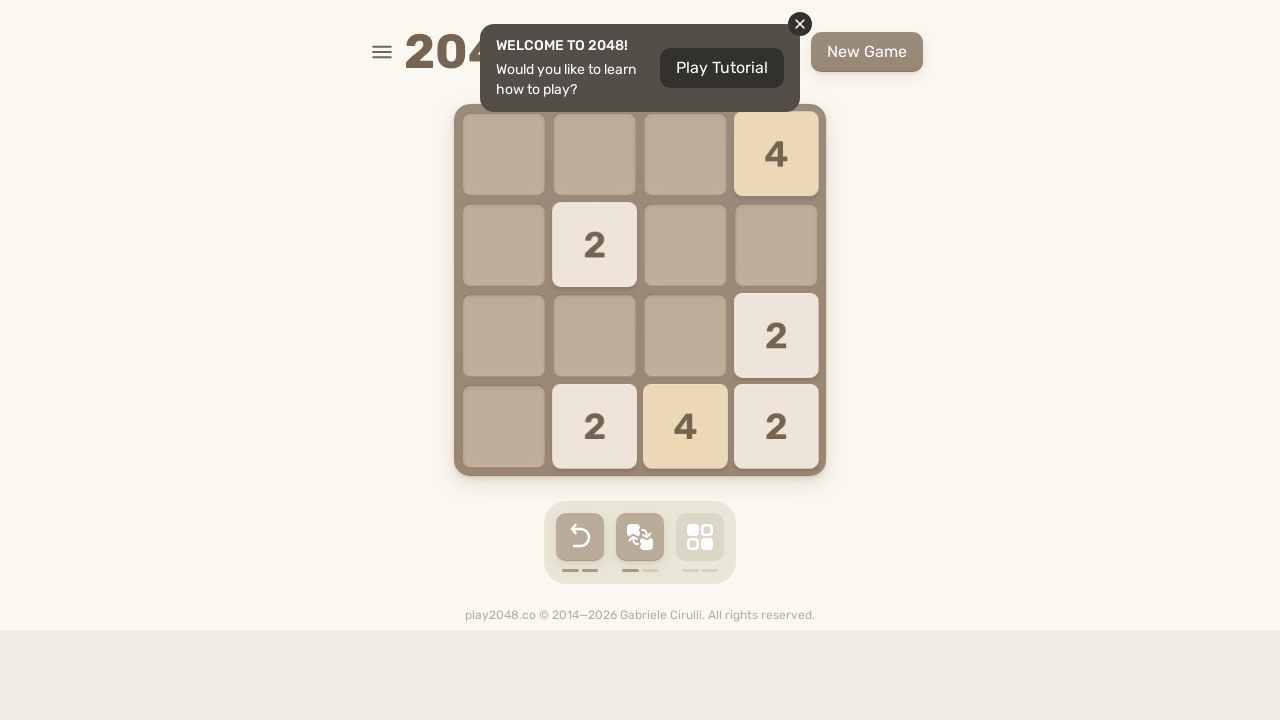

Made random move: Arrow Down
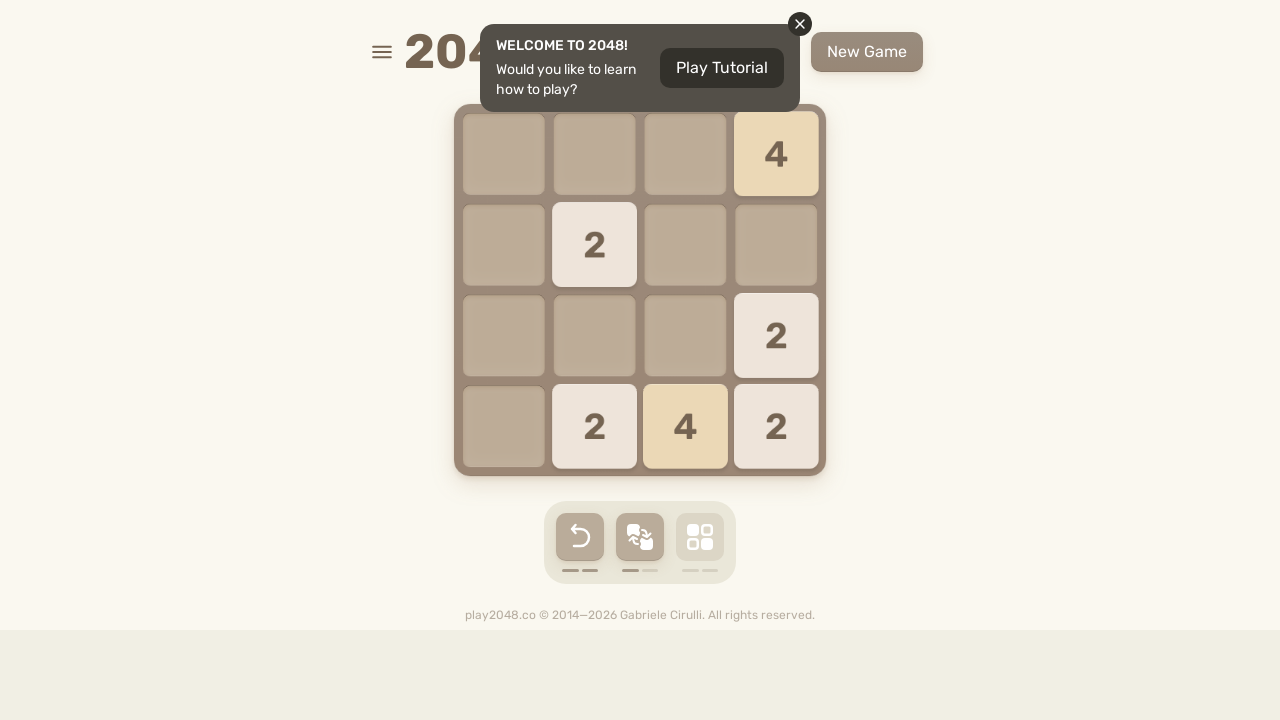

Retrieved current game board tiles (move 8)
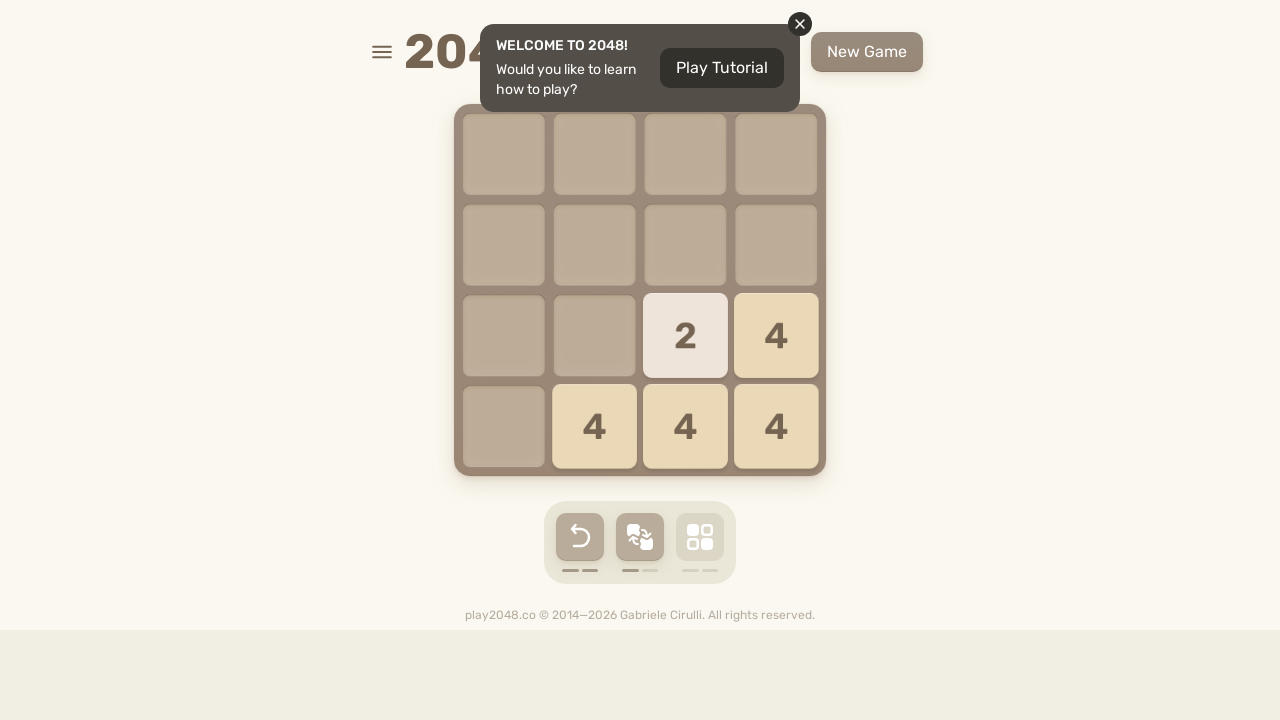

Made random move: Arrow Up
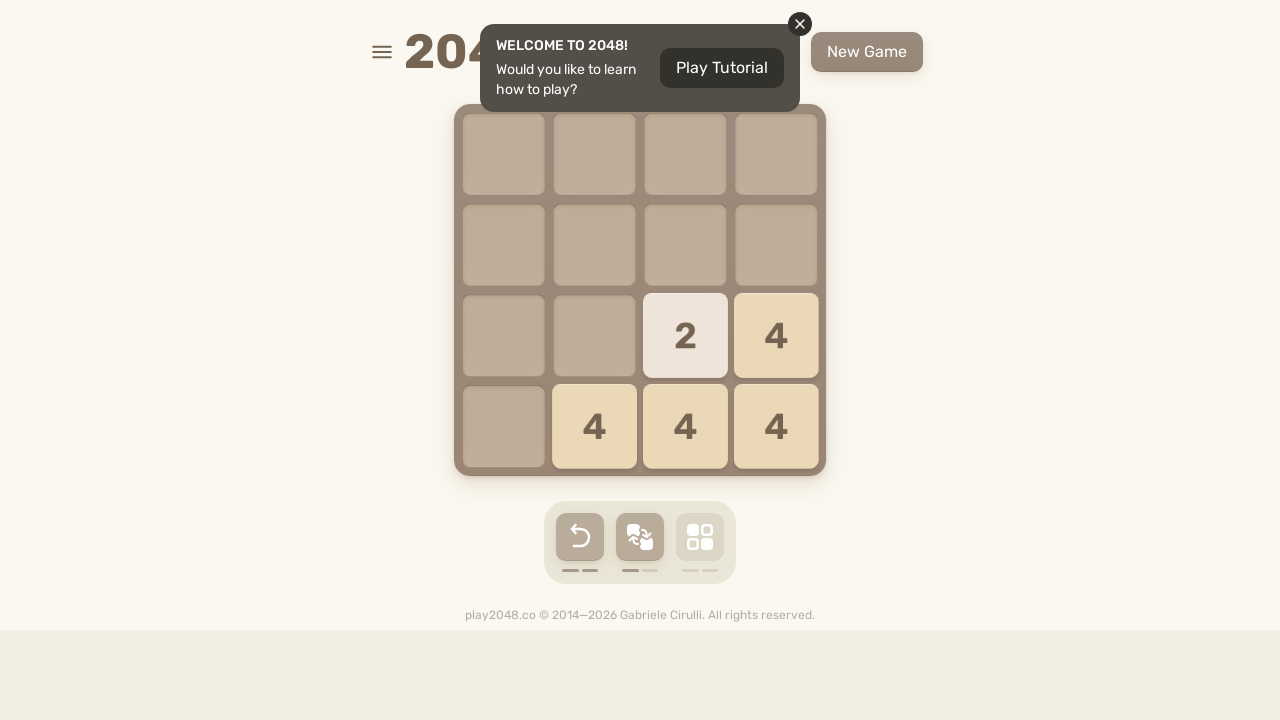

Retrieved current game board tiles (move 9)
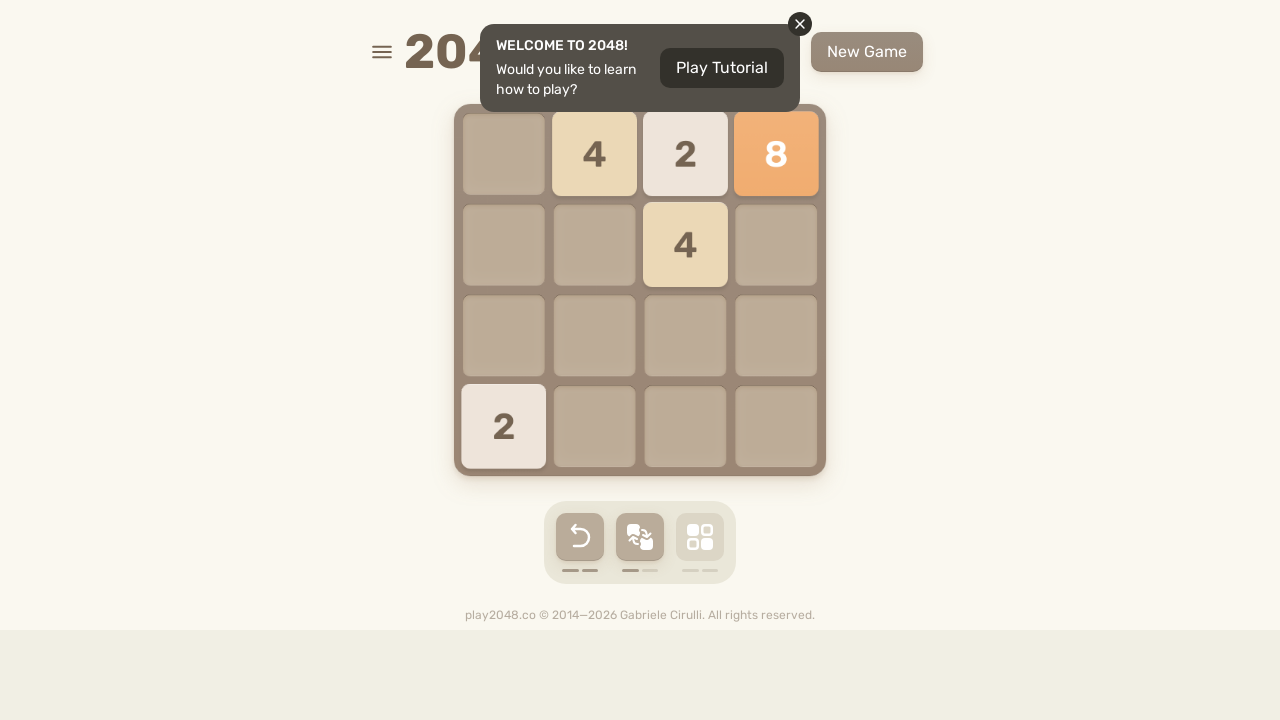

Made random move: Arrow Right
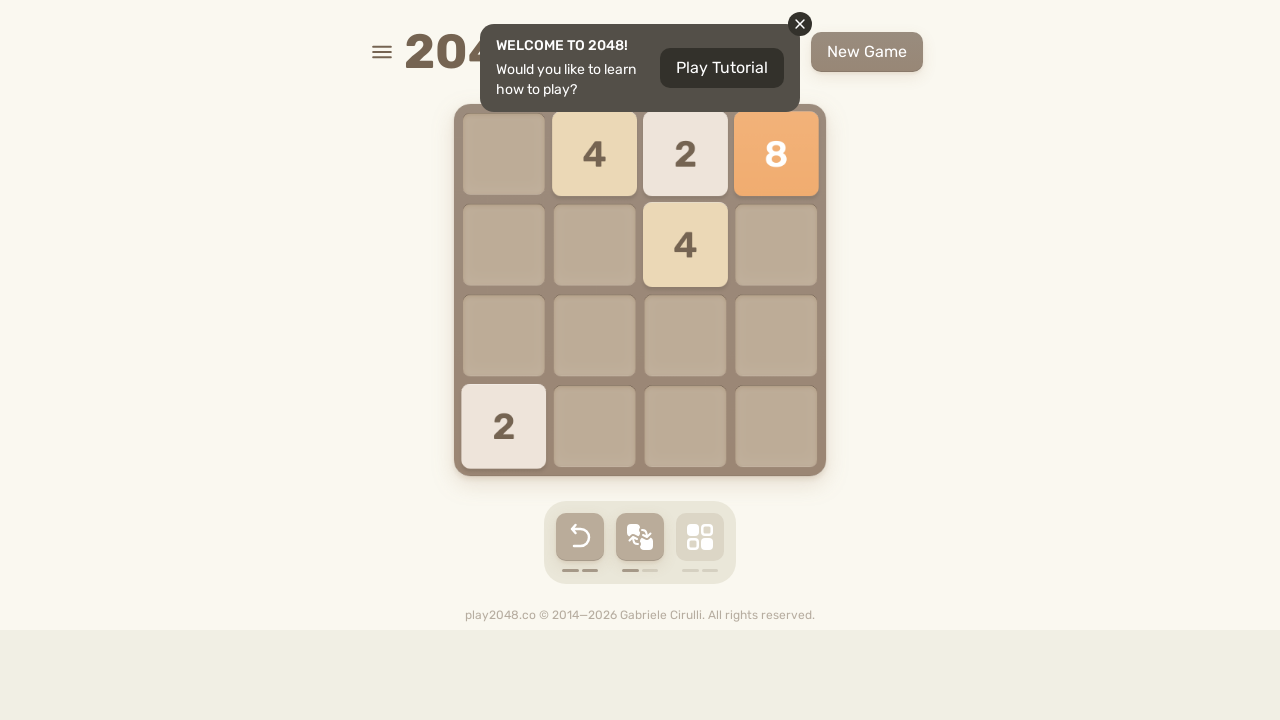

Retrieved current game board tiles (move 10)
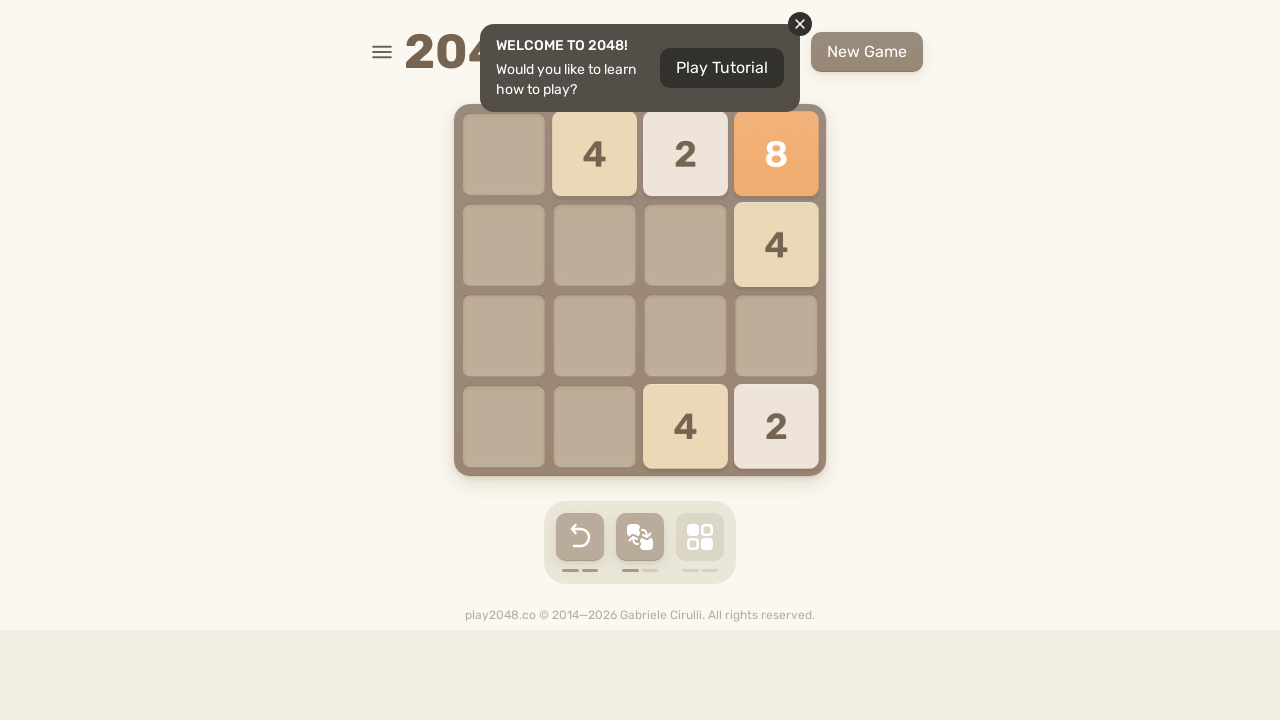

Made random move: Arrow Up
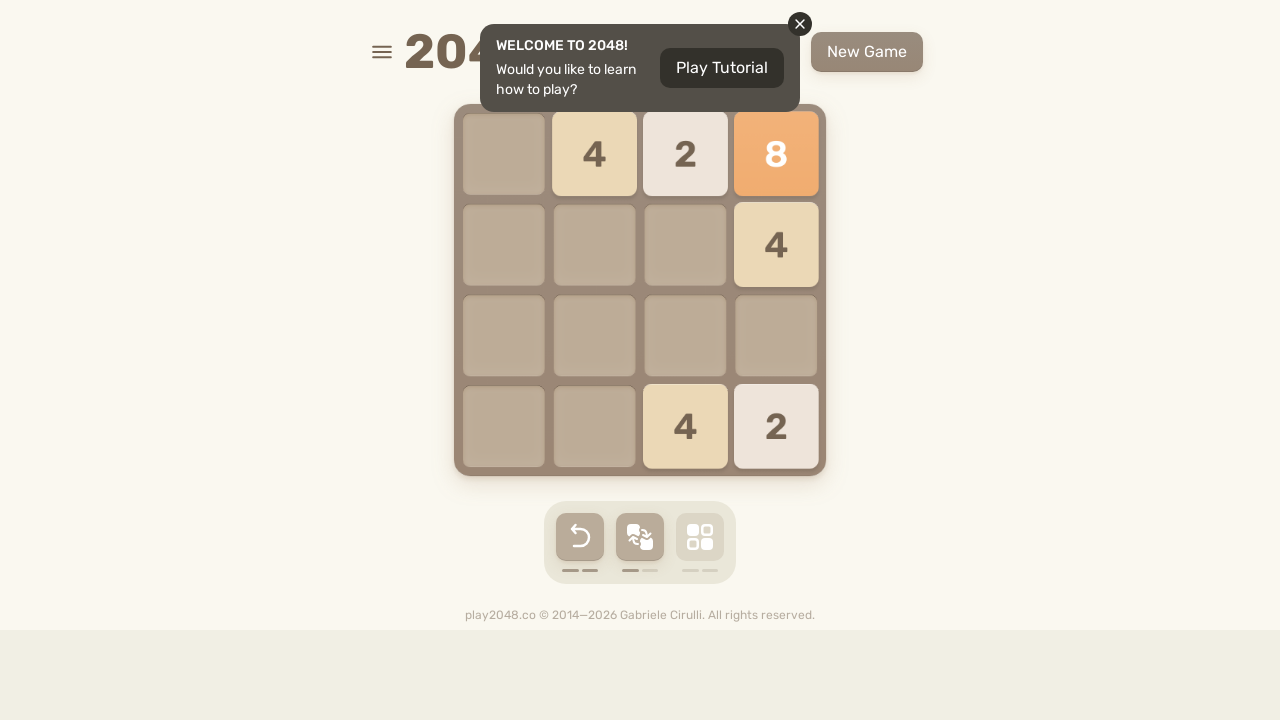

Retrieved current game board tiles (move 11)
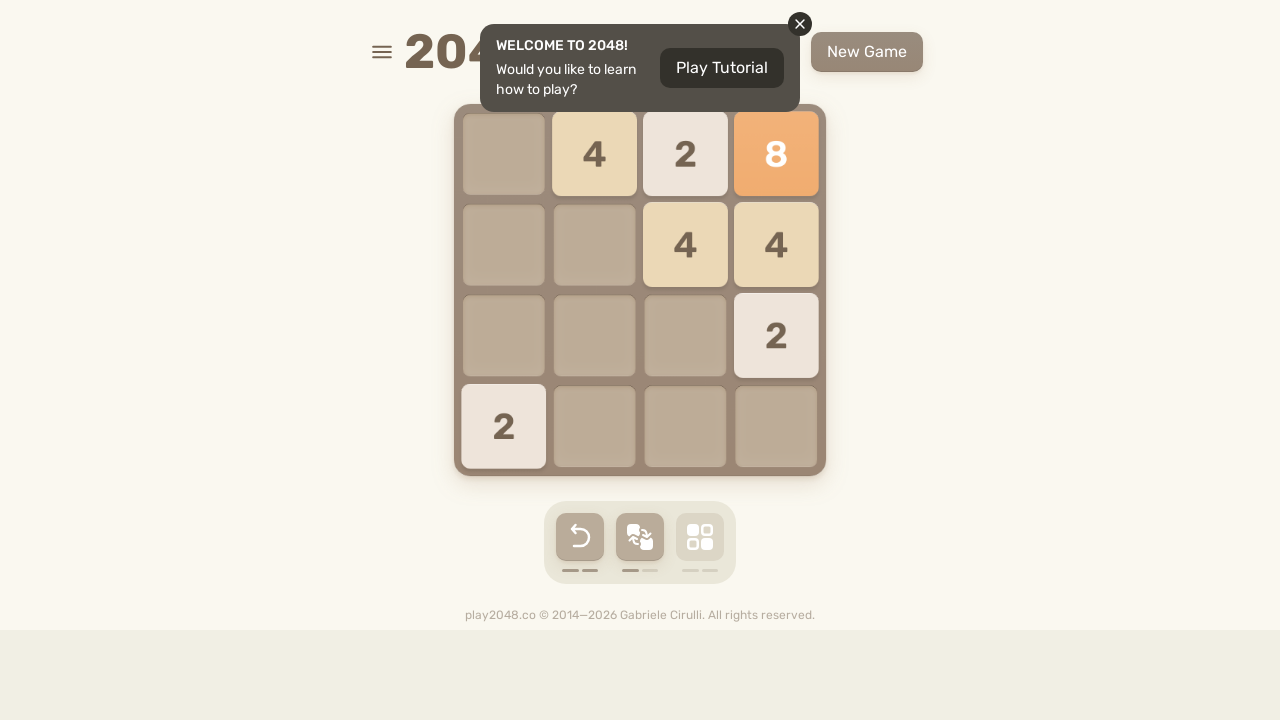

Made random move: Arrow Left
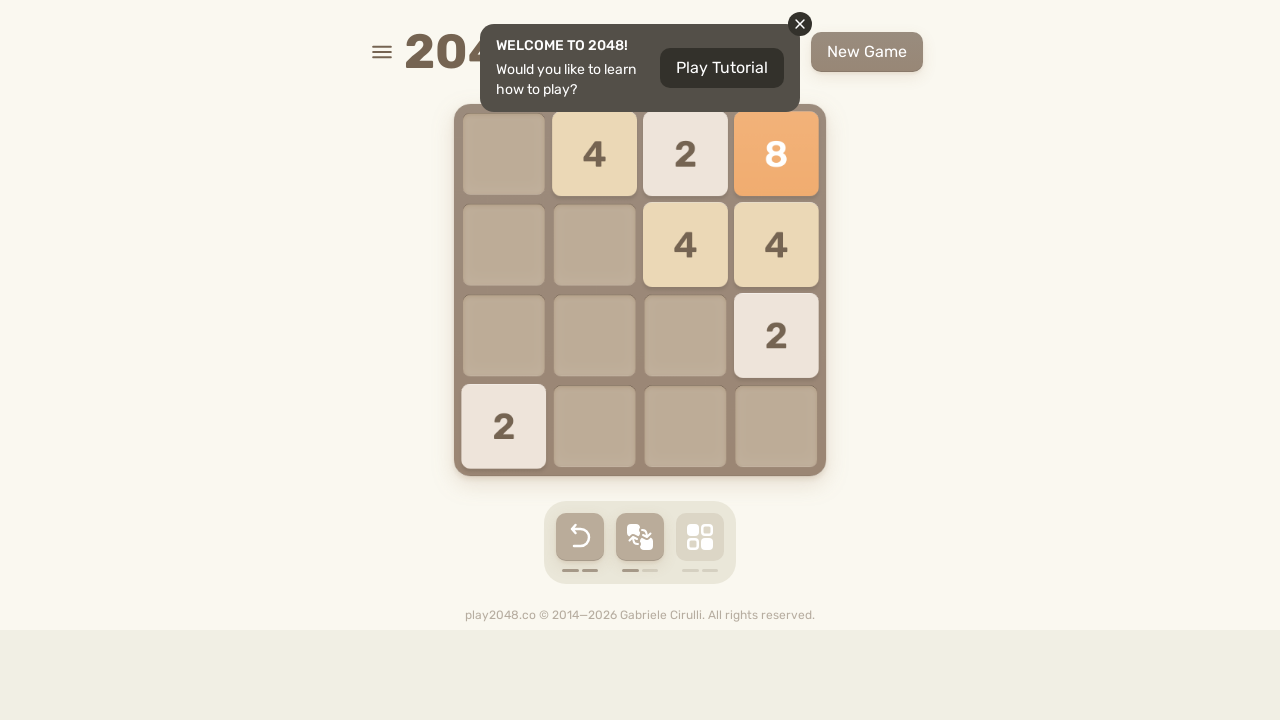

Retrieved current game board tiles (move 12)
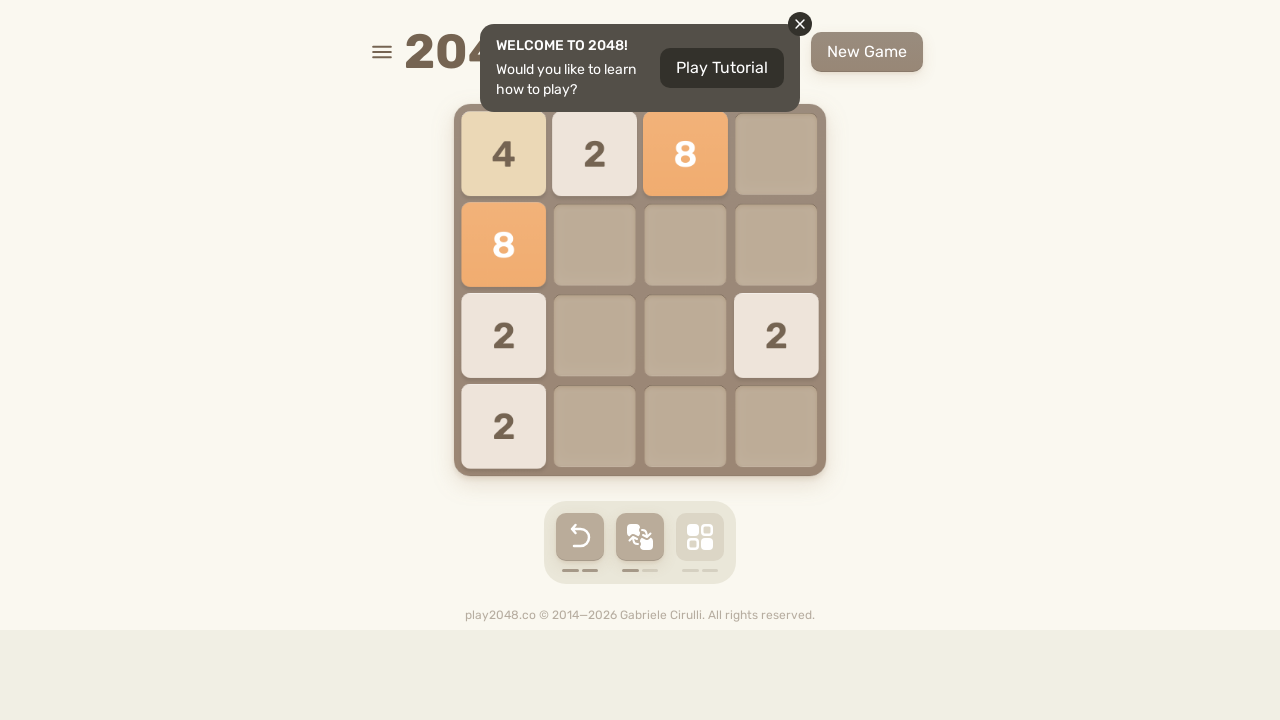

Made random move: Arrow Down
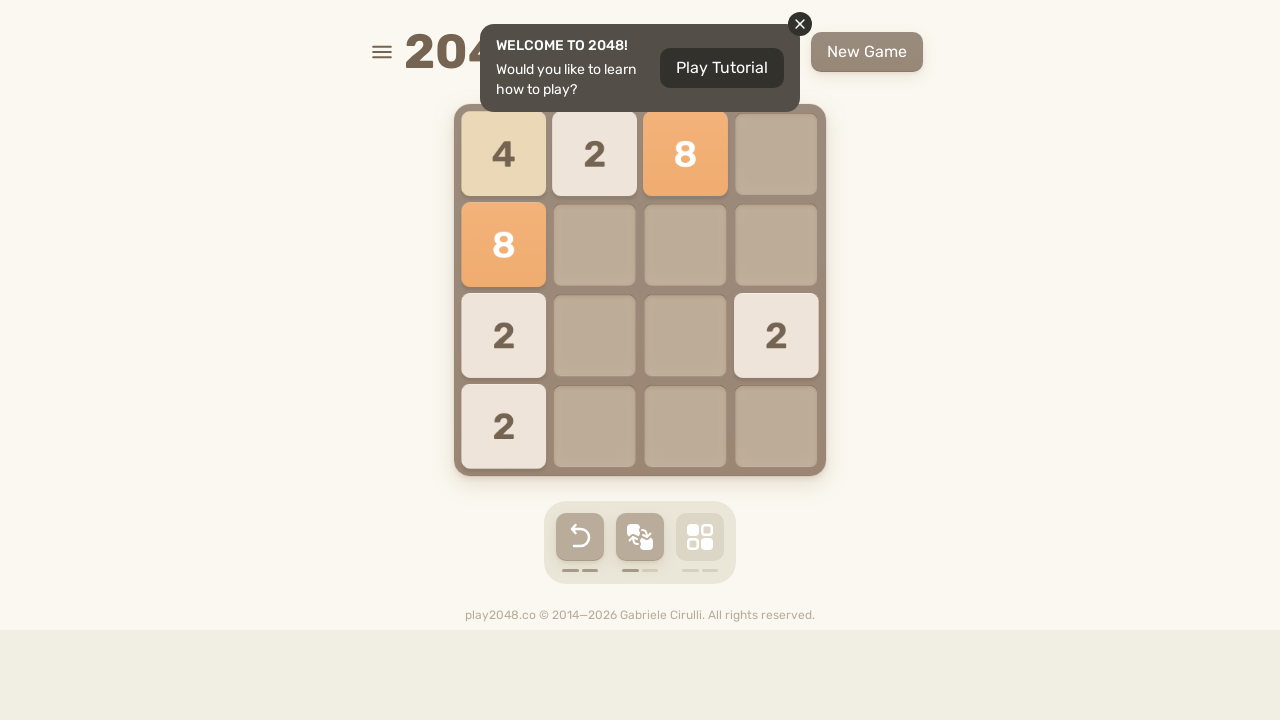

Retrieved current game board tiles (move 13)
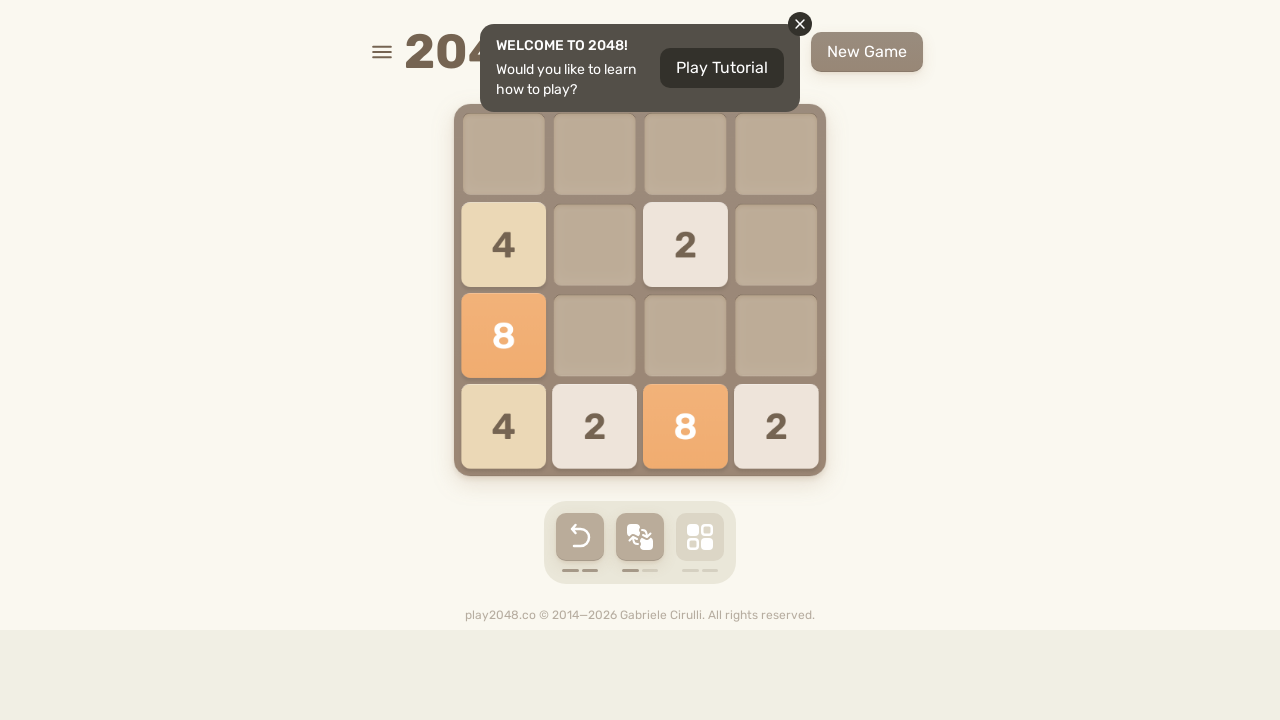

Made random move: Arrow Left
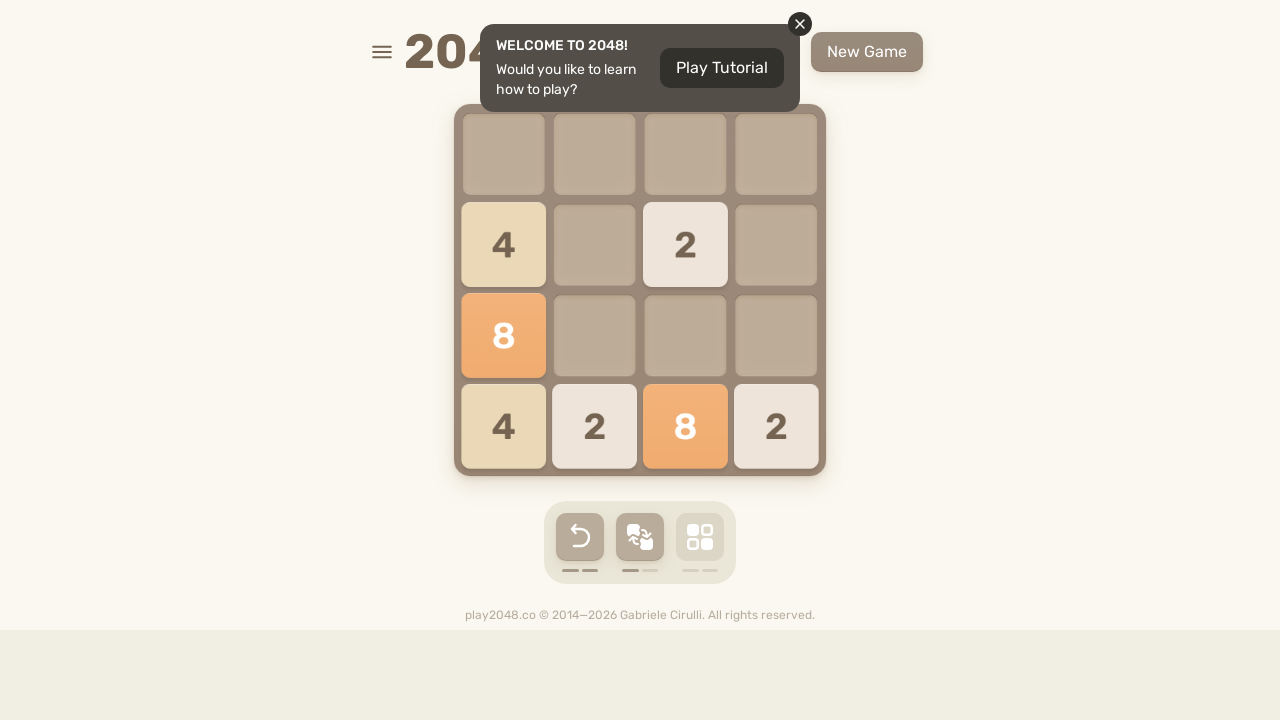

Retrieved current game board tiles (move 14)
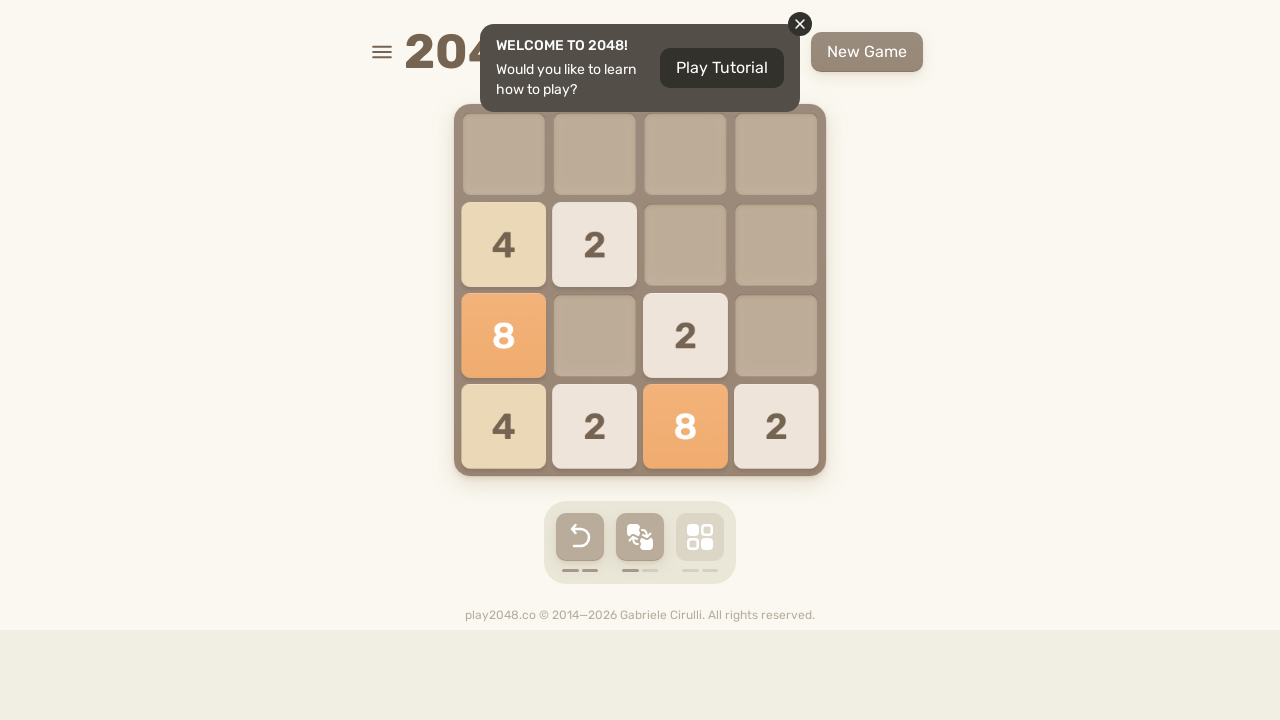

Made random move: Arrow Left
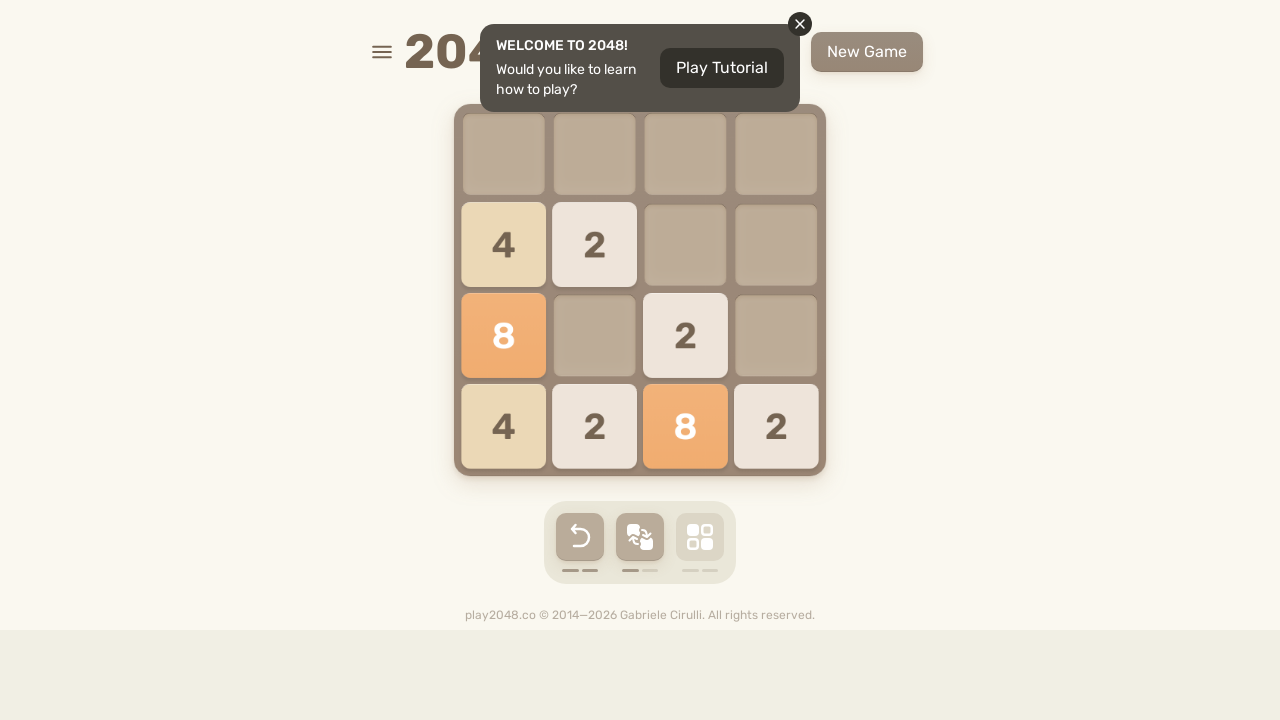

Retrieved current game board tiles (move 15)
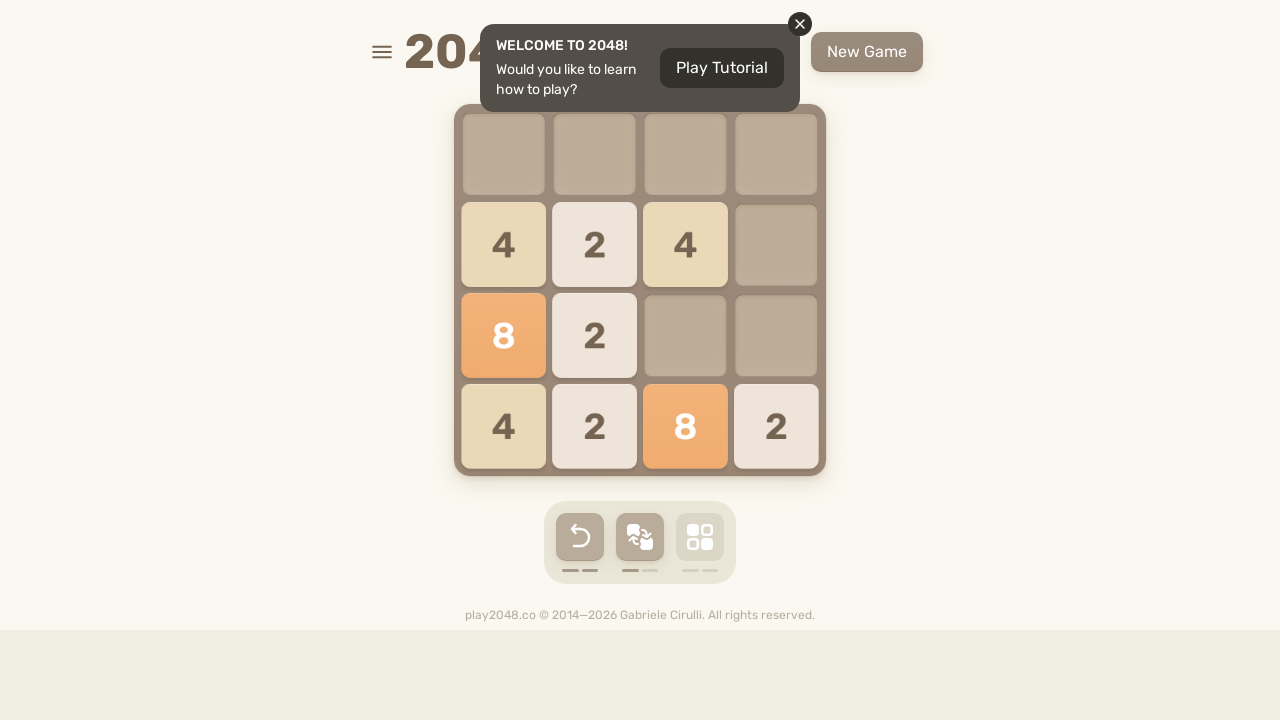

Made random move: Arrow Left
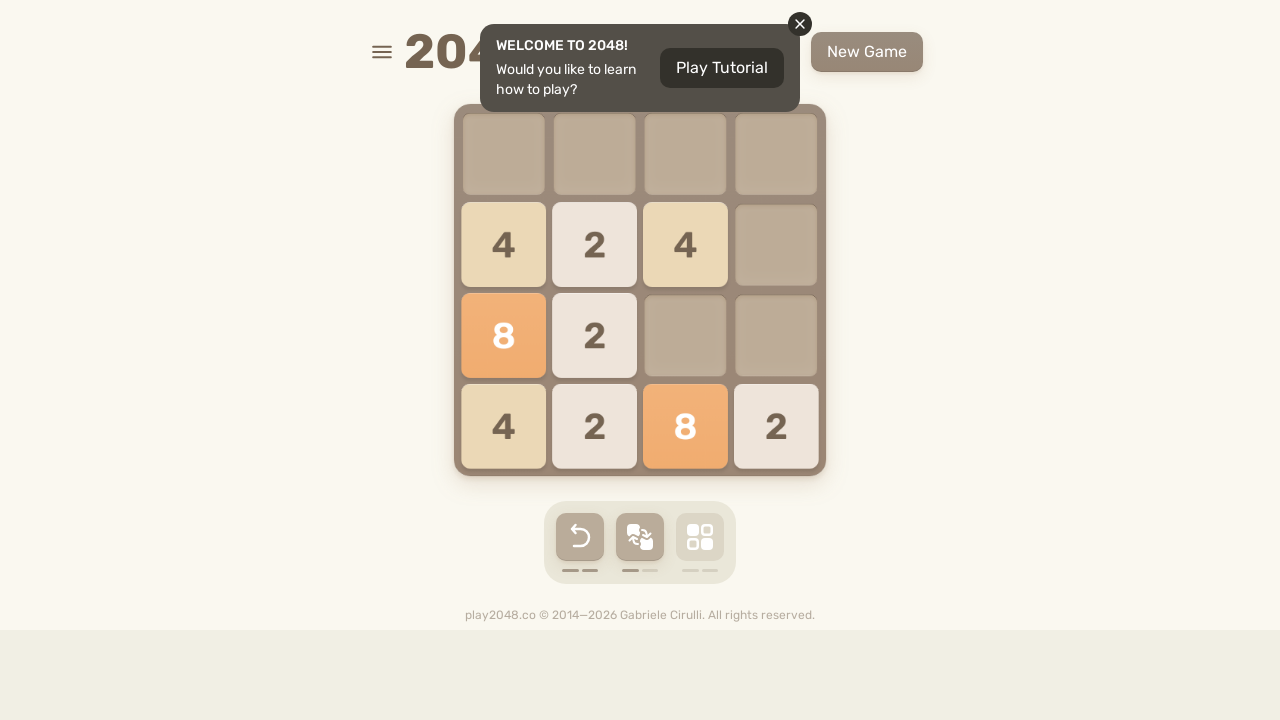

Retrieved current game board tiles (move 16)
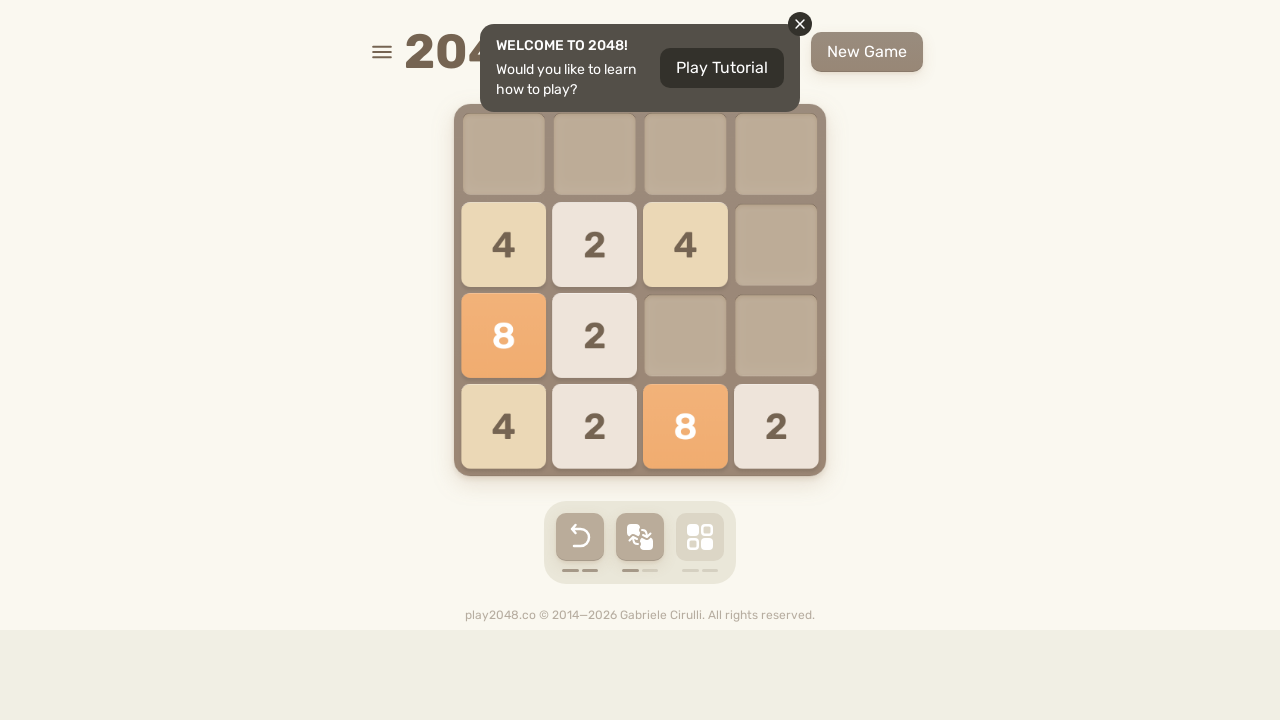

Made random move: Arrow Down
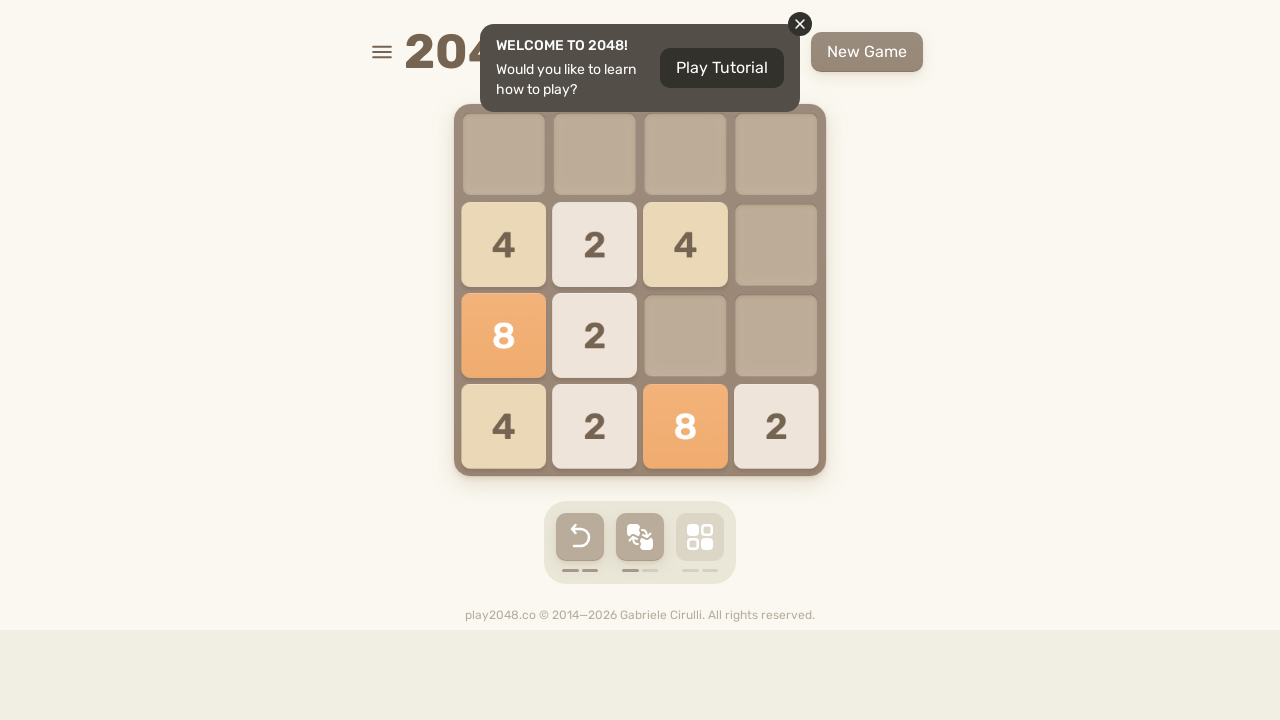

Retrieved current game board tiles (move 17)
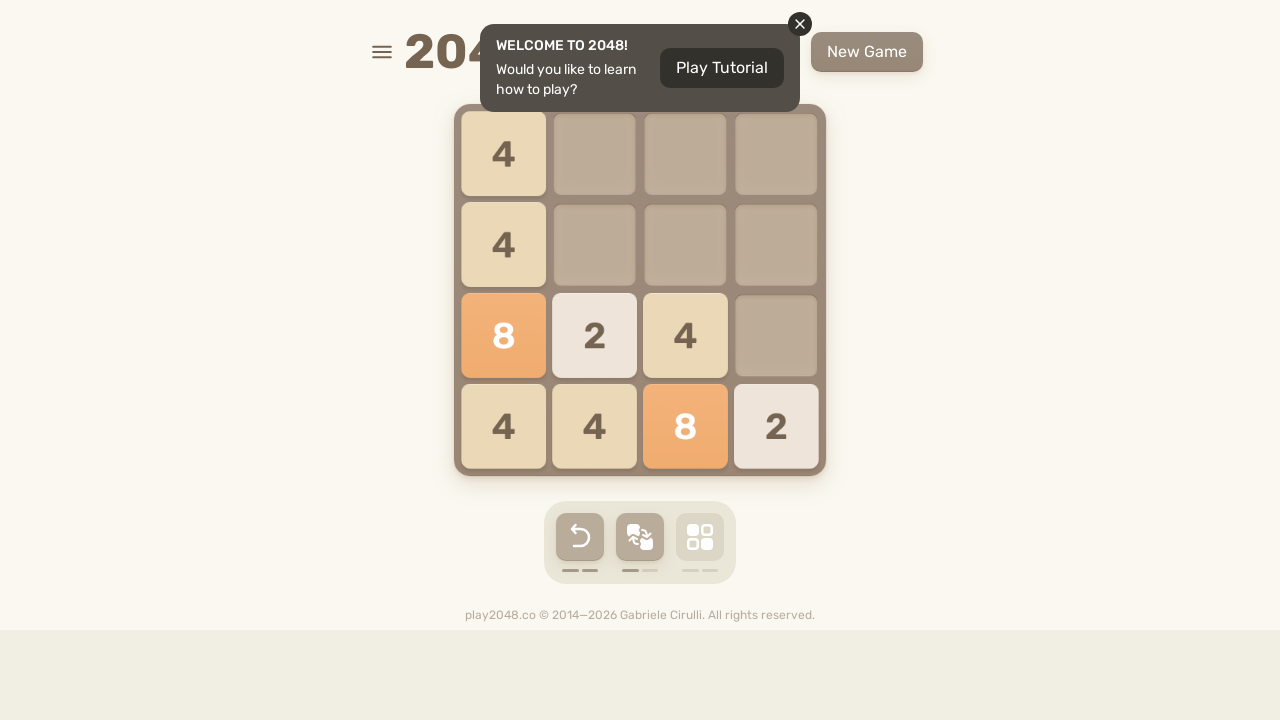

Made random move: Arrow Left
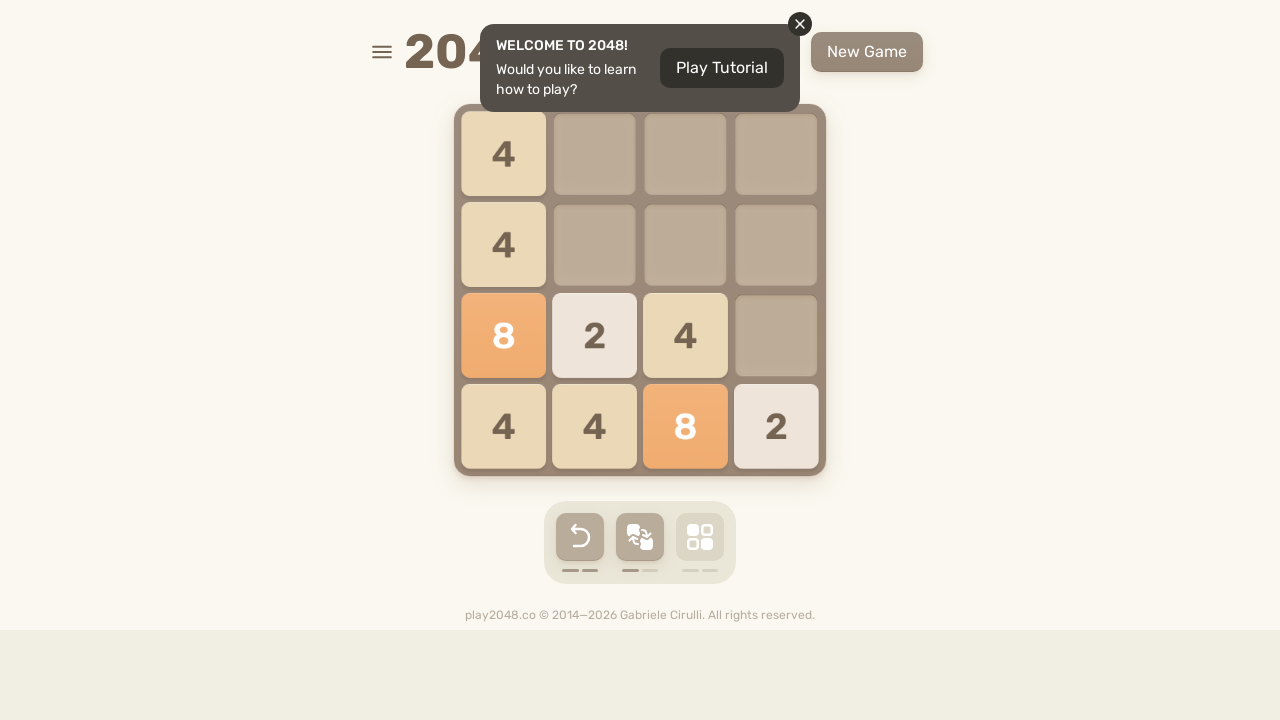

Retrieved current game board tiles (move 18)
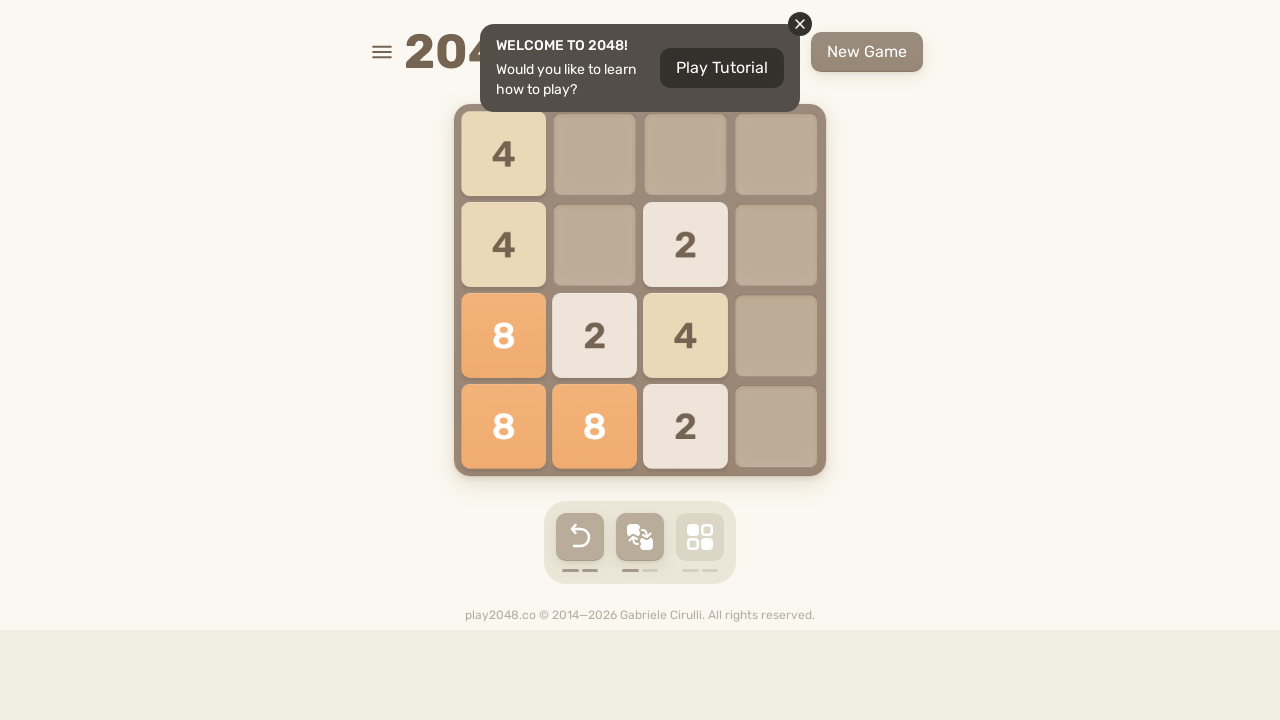

Made random move: Arrow Up
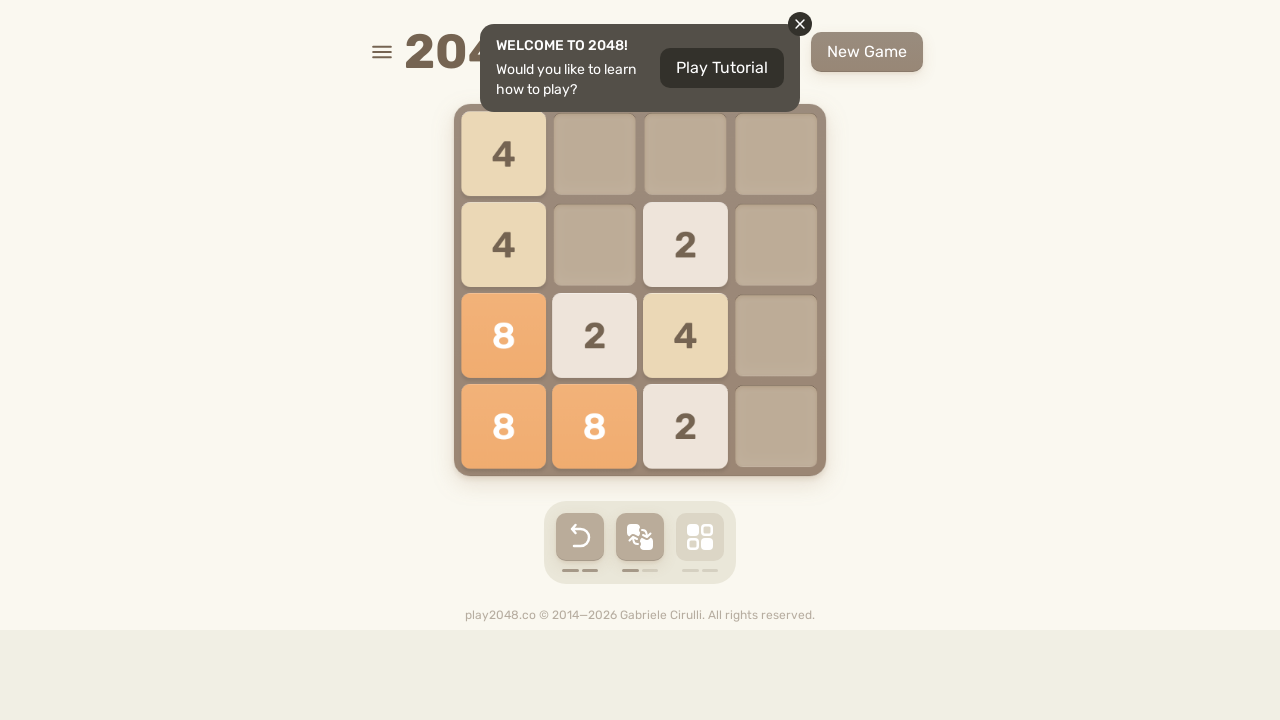

Retrieved current game board tiles (move 19)
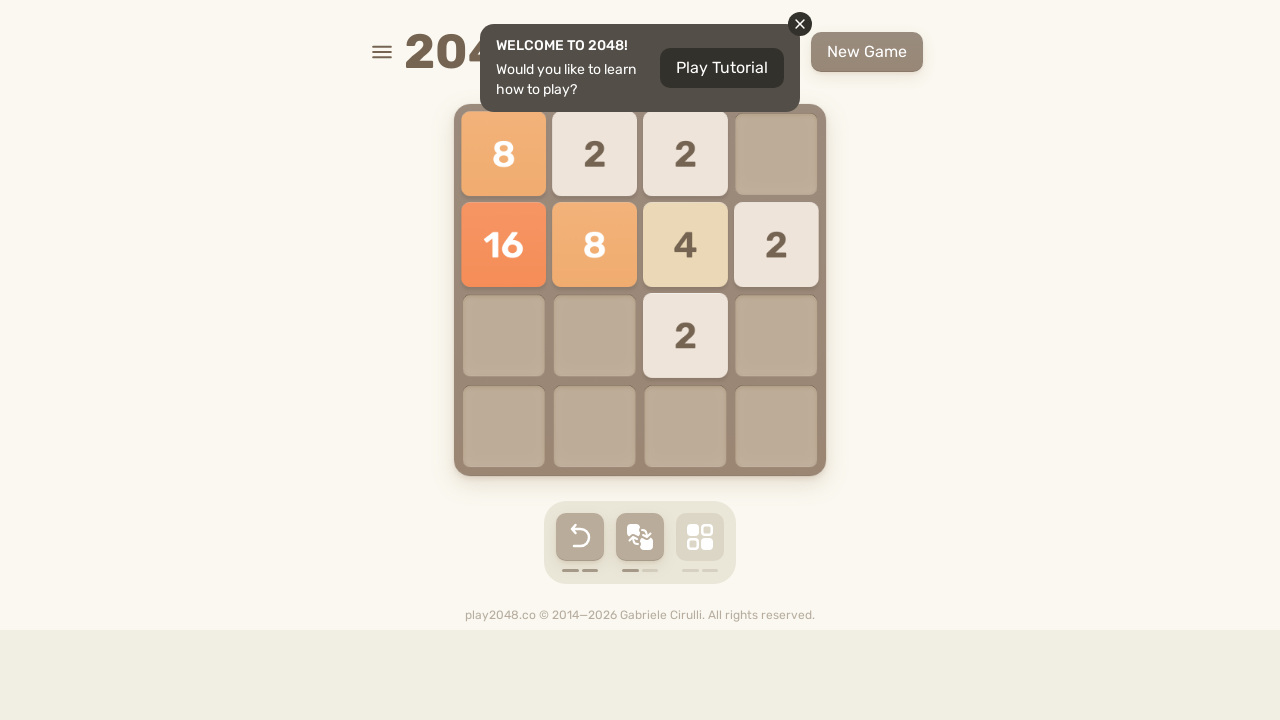

Made random move: Arrow Up
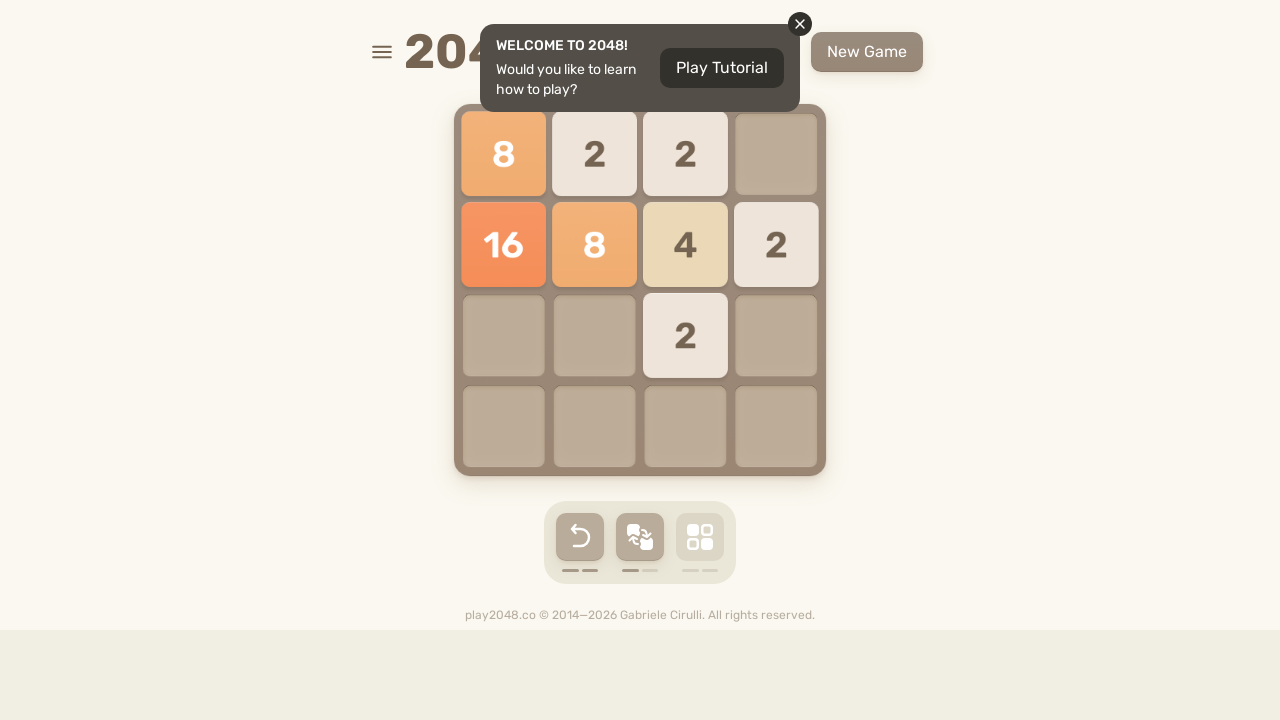

Retrieved current game board tiles (move 20)
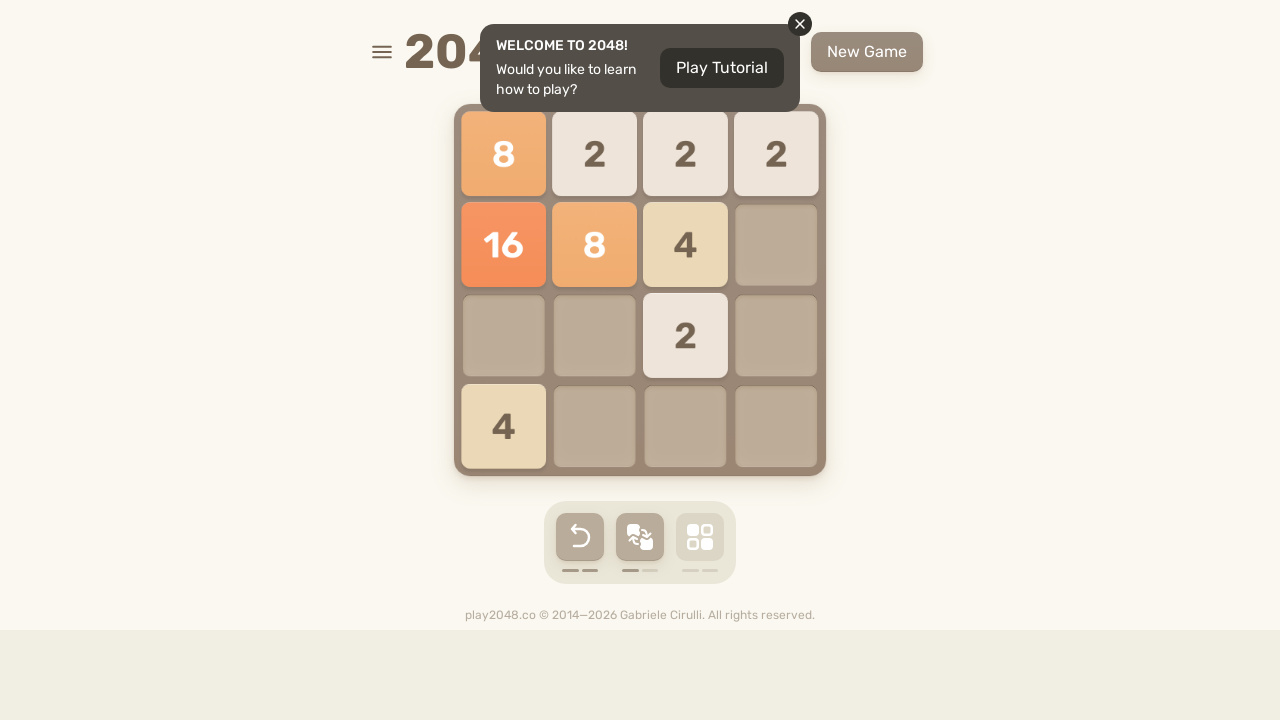

Made random move: Arrow Down
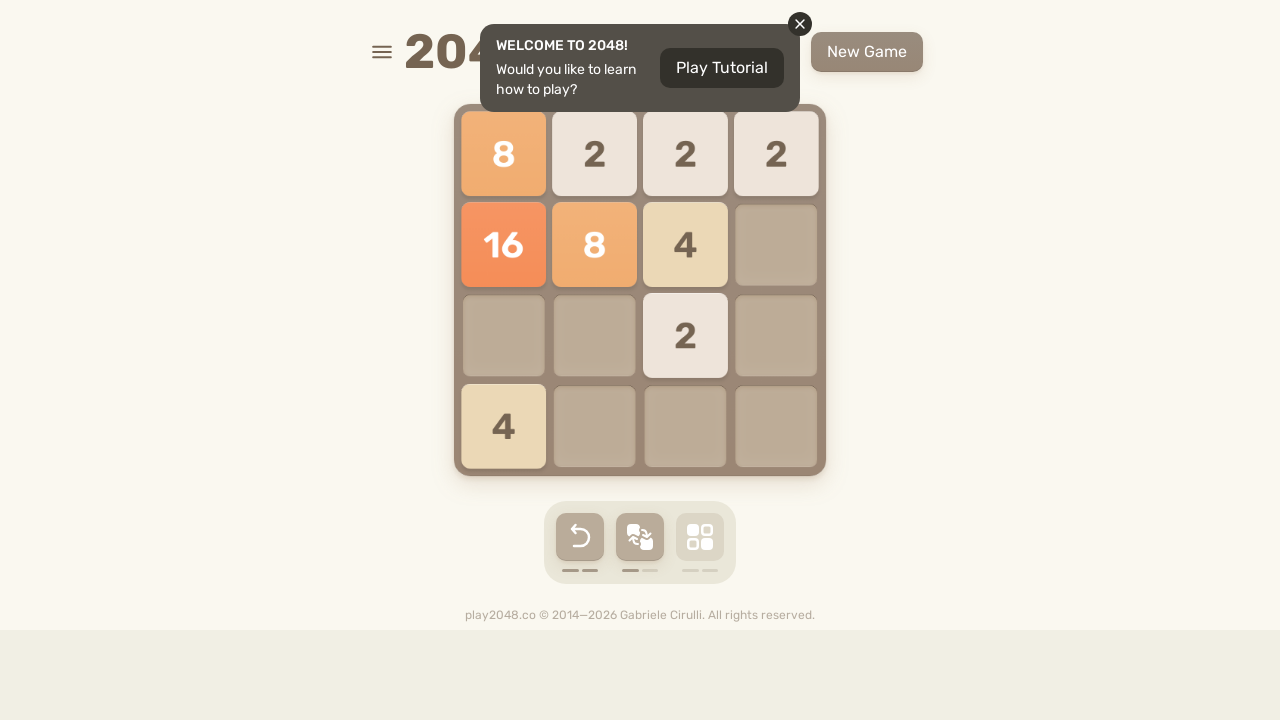

Retrieved current game board tiles (move 21)
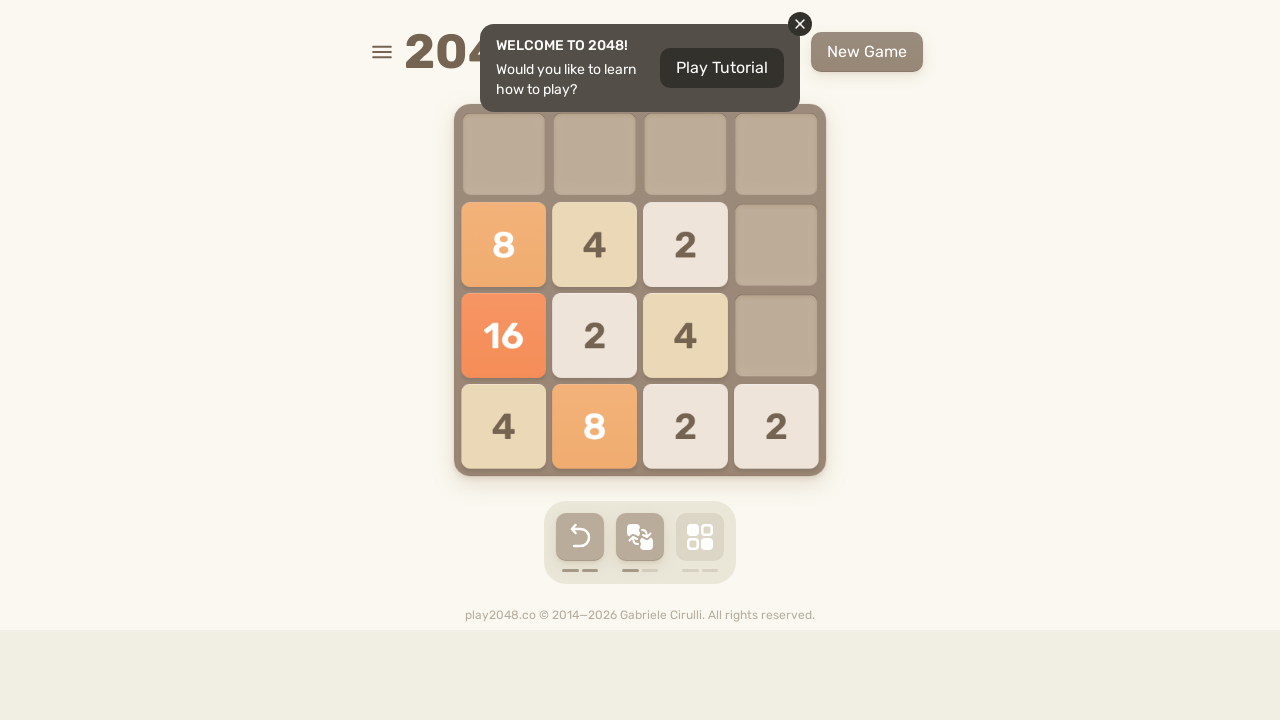

Made random move: Arrow Right
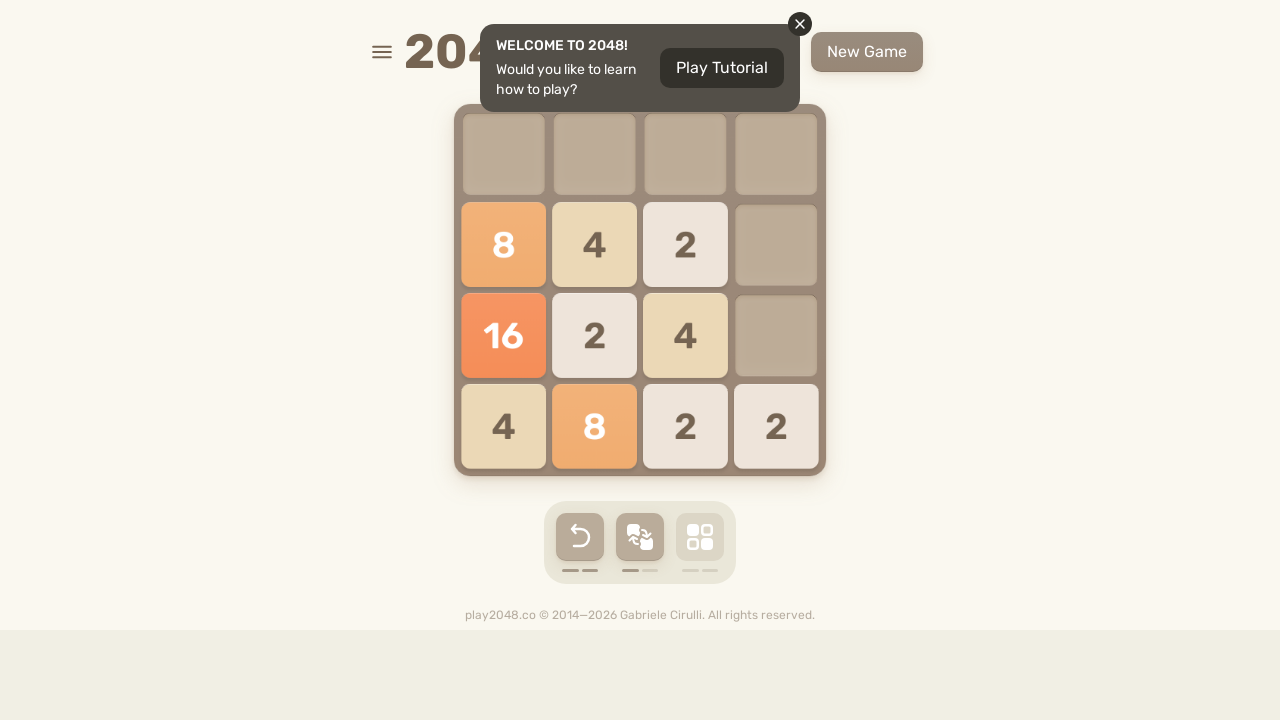

Retrieved current game board tiles (move 22)
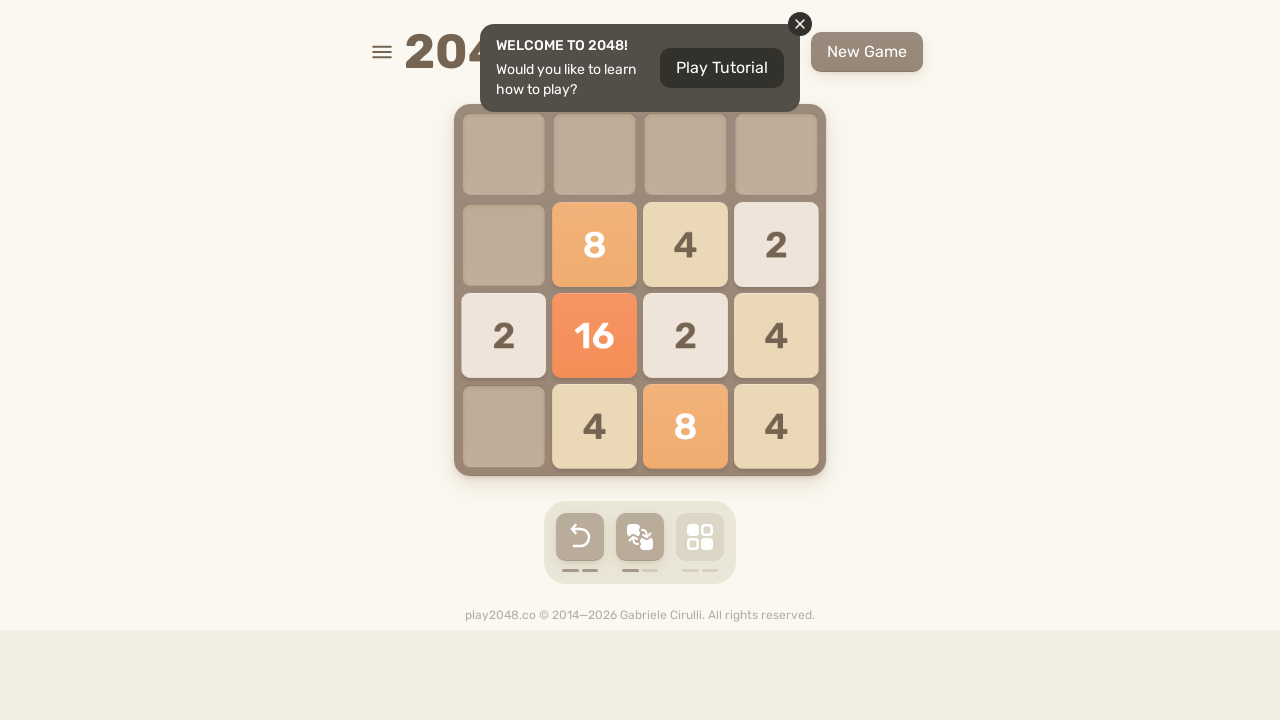

Made random move: Arrow Right
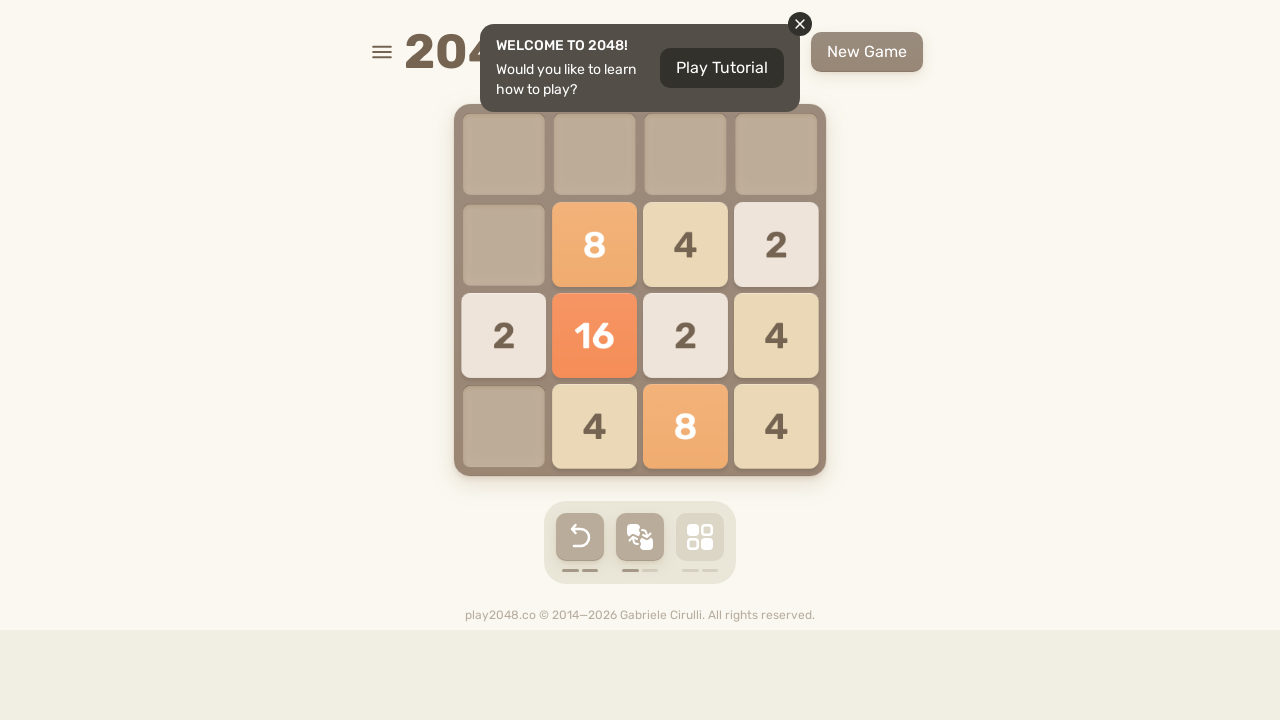

Retrieved current game board tiles (move 23)
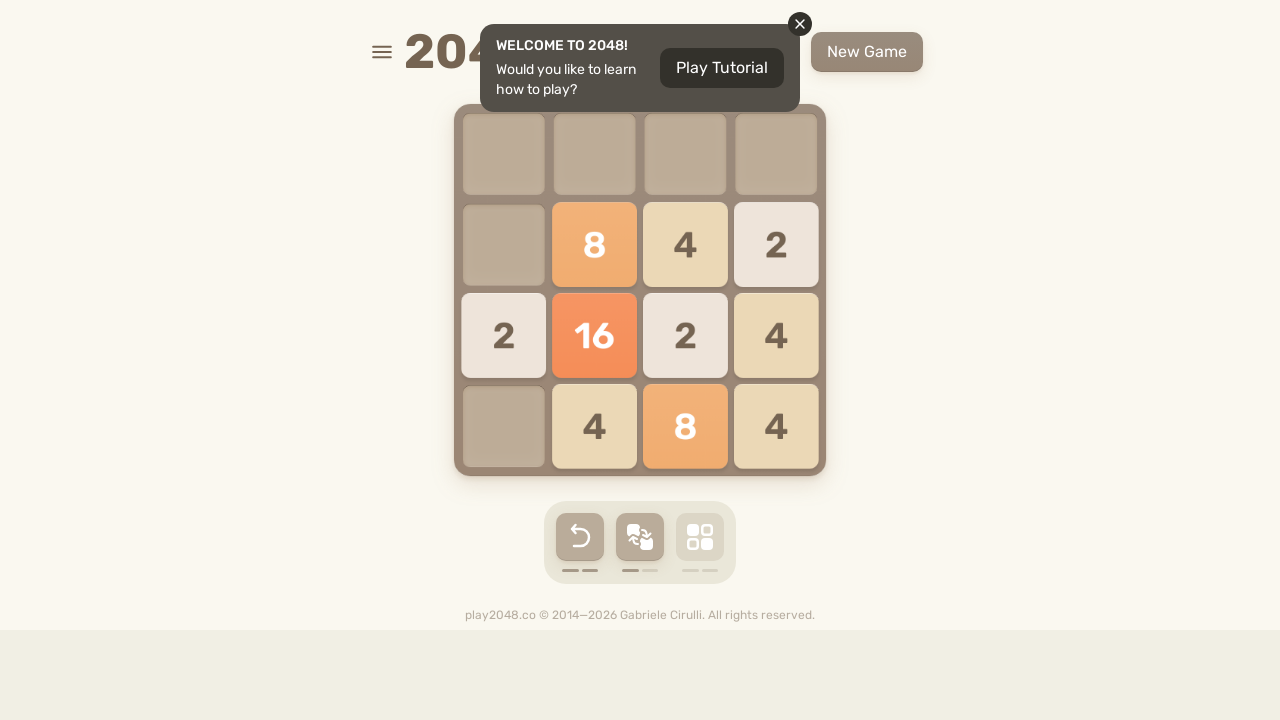

Made random move: Arrow Up
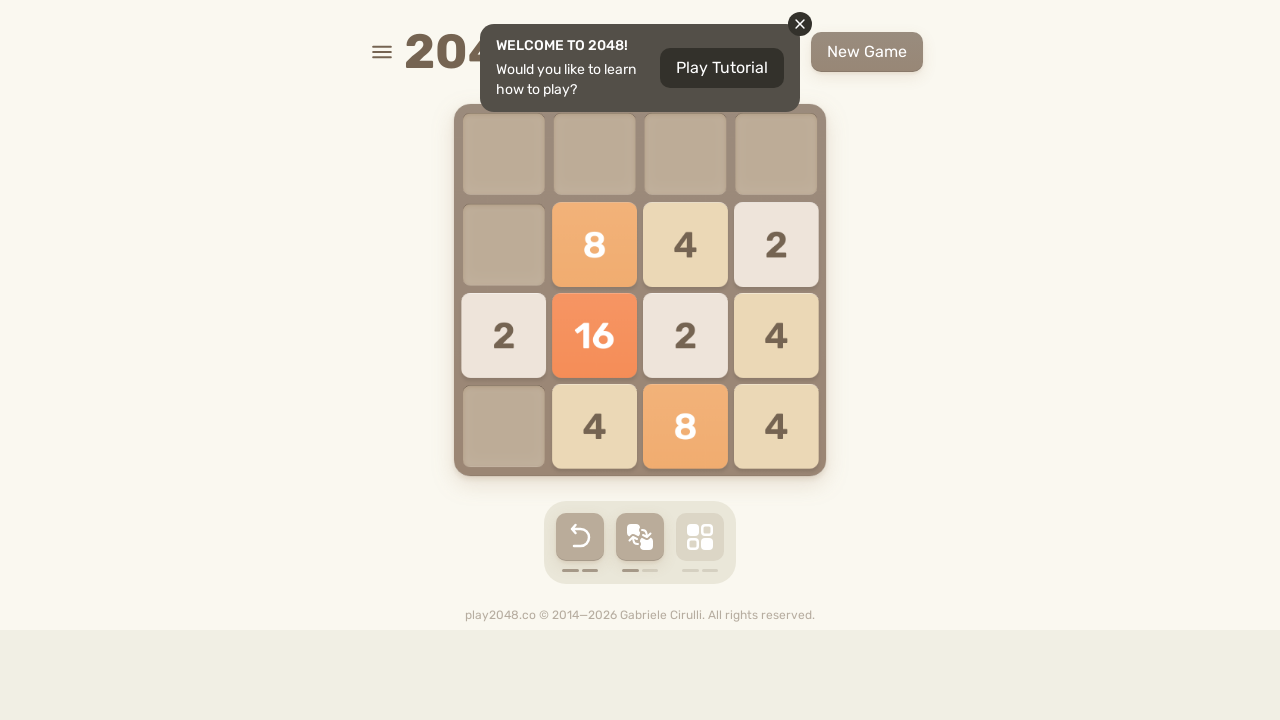

Retrieved current game board tiles (move 24)
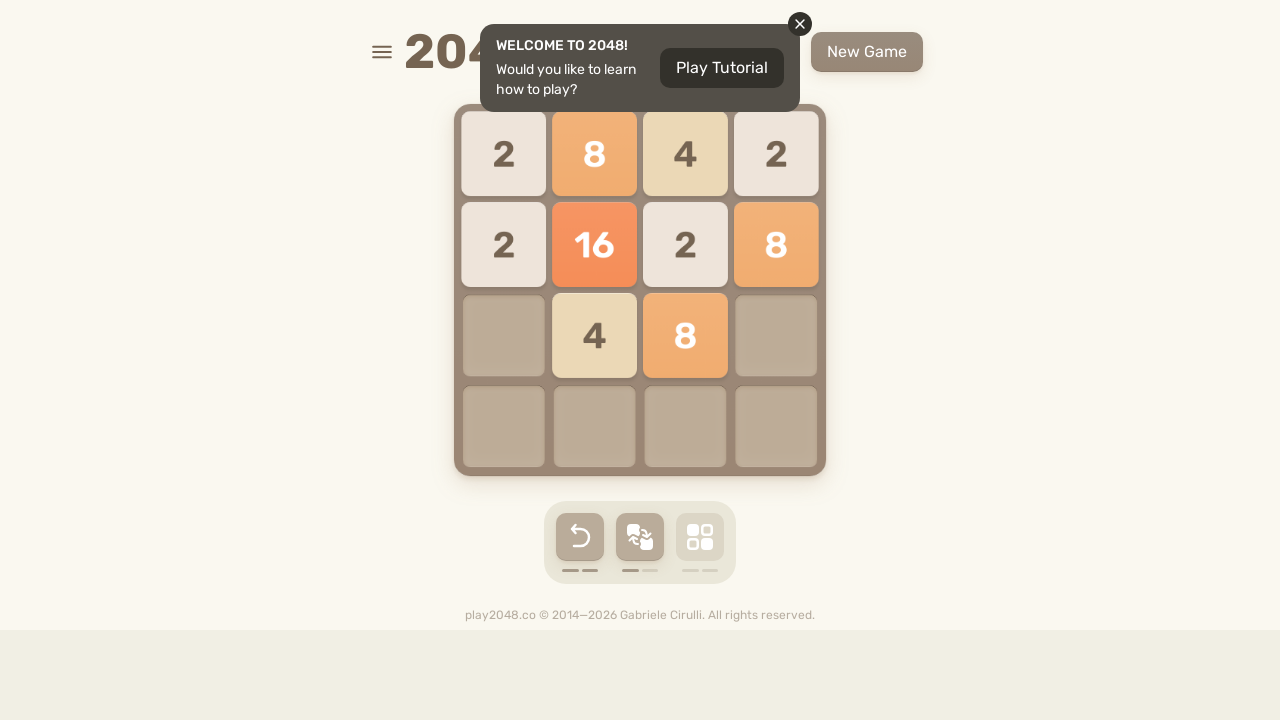

Made random move: Arrow Down
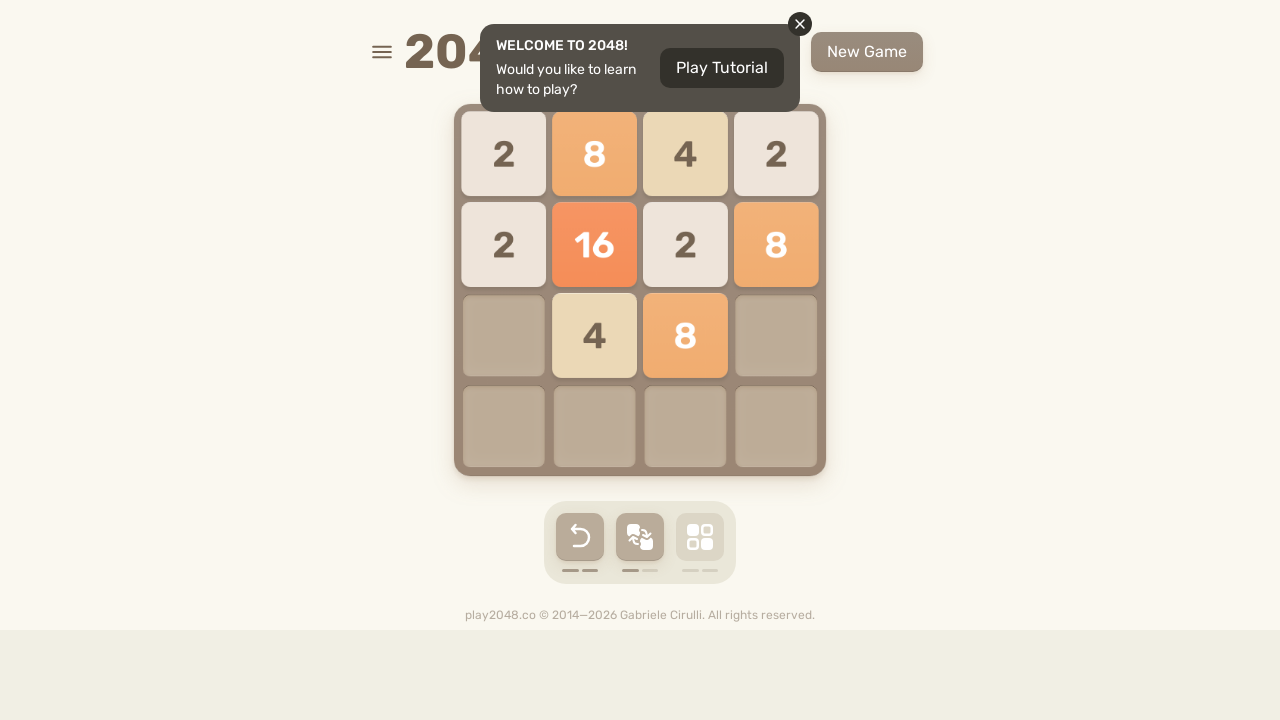

Retrieved current game board tiles (move 25)
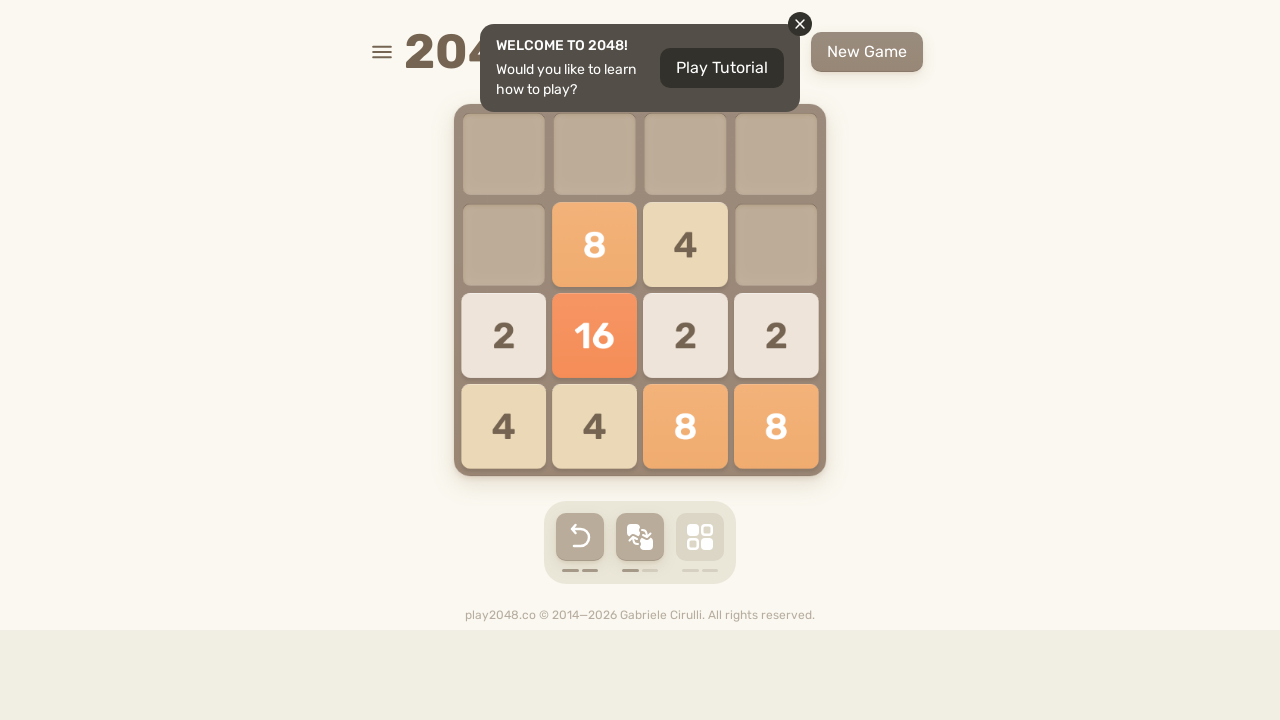

Made random move: Arrow Up
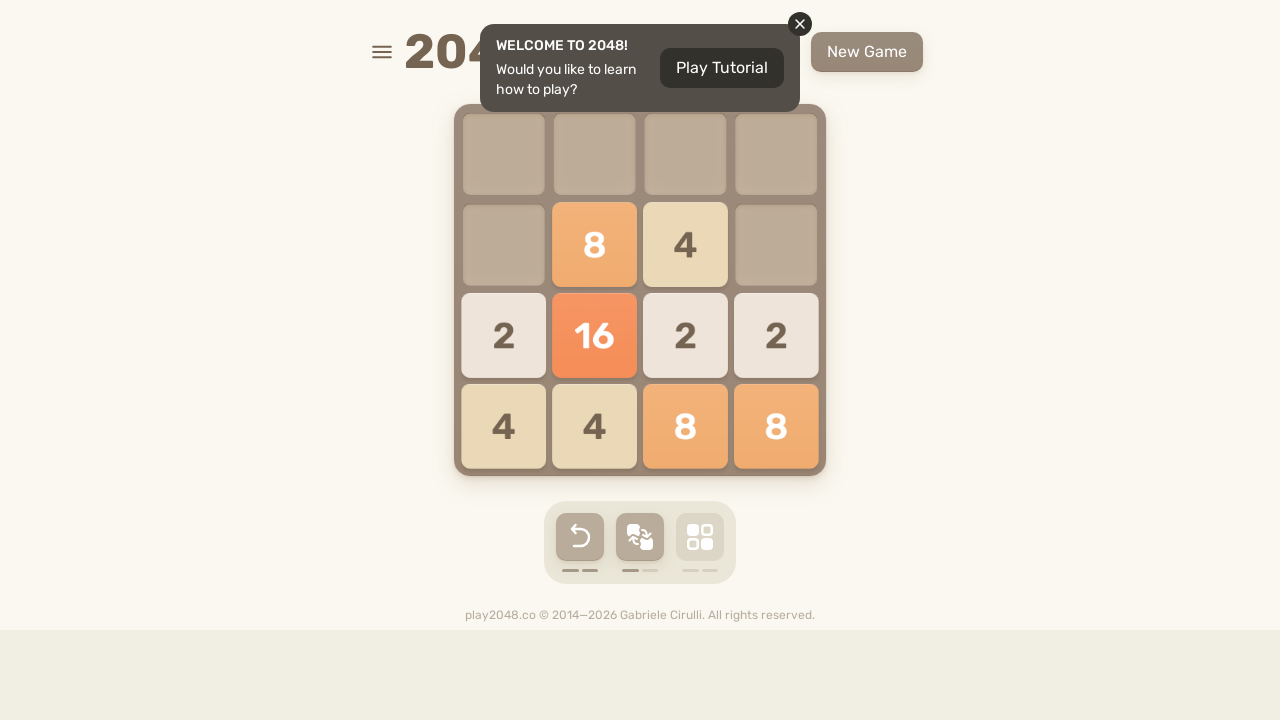

Retrieved current game board tiles (move 26)
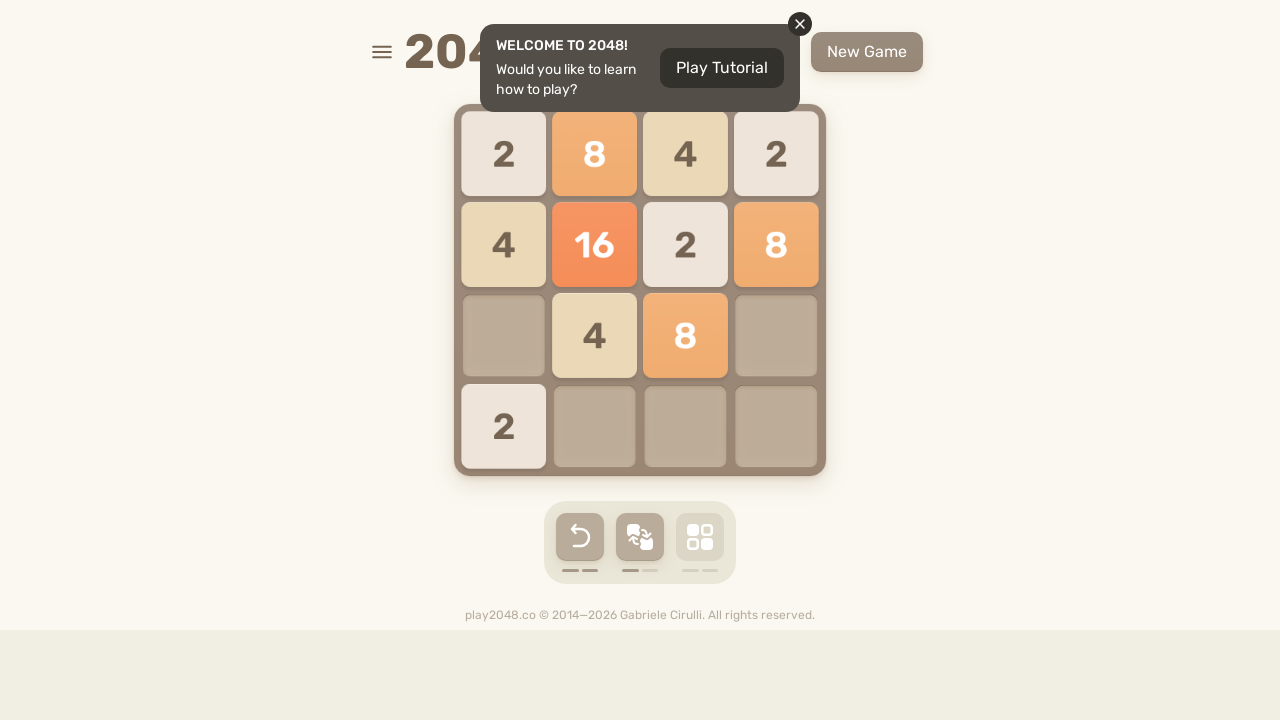

Made random move: Arrow Right
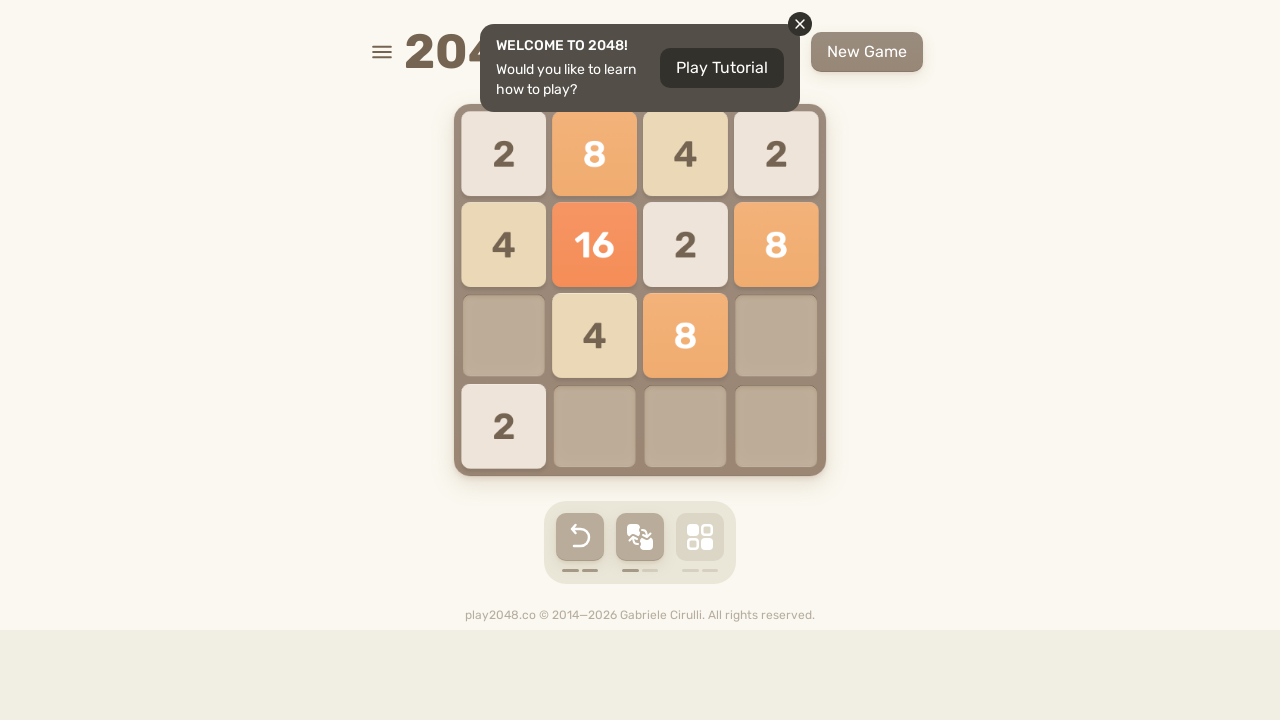

Retrieved current game board tiles (move 27)
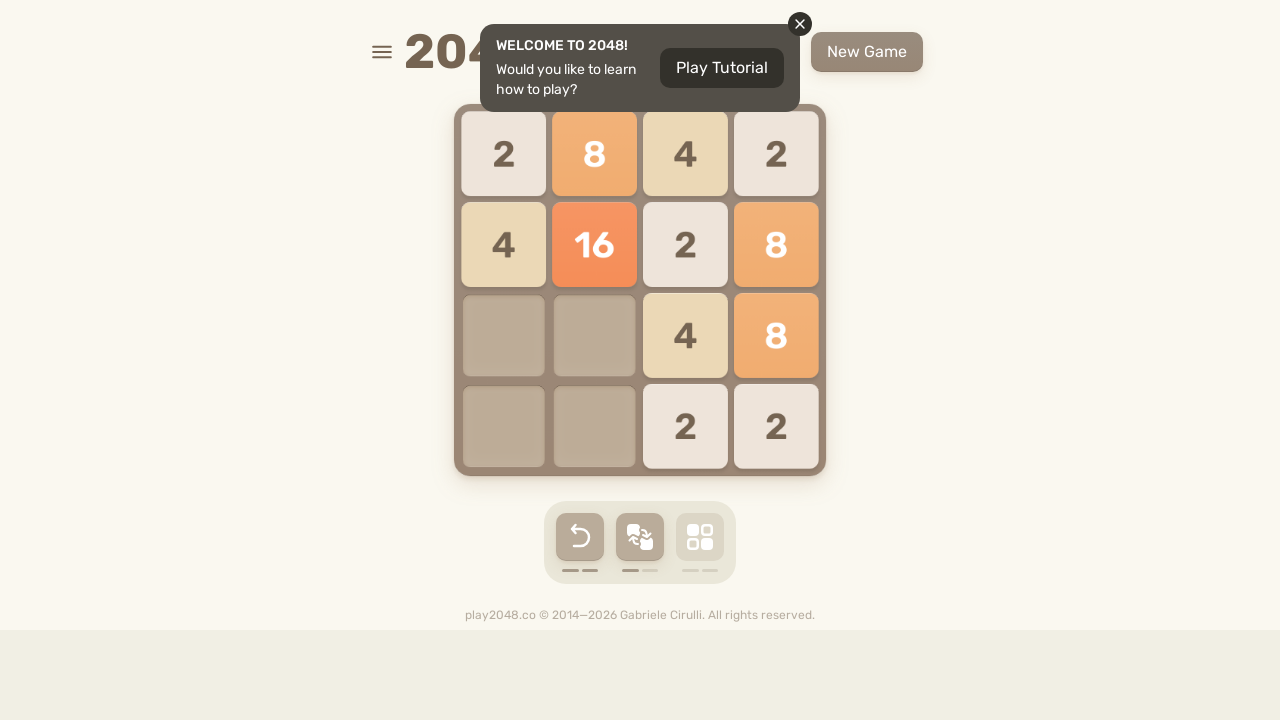

Made random move: Arrow Right
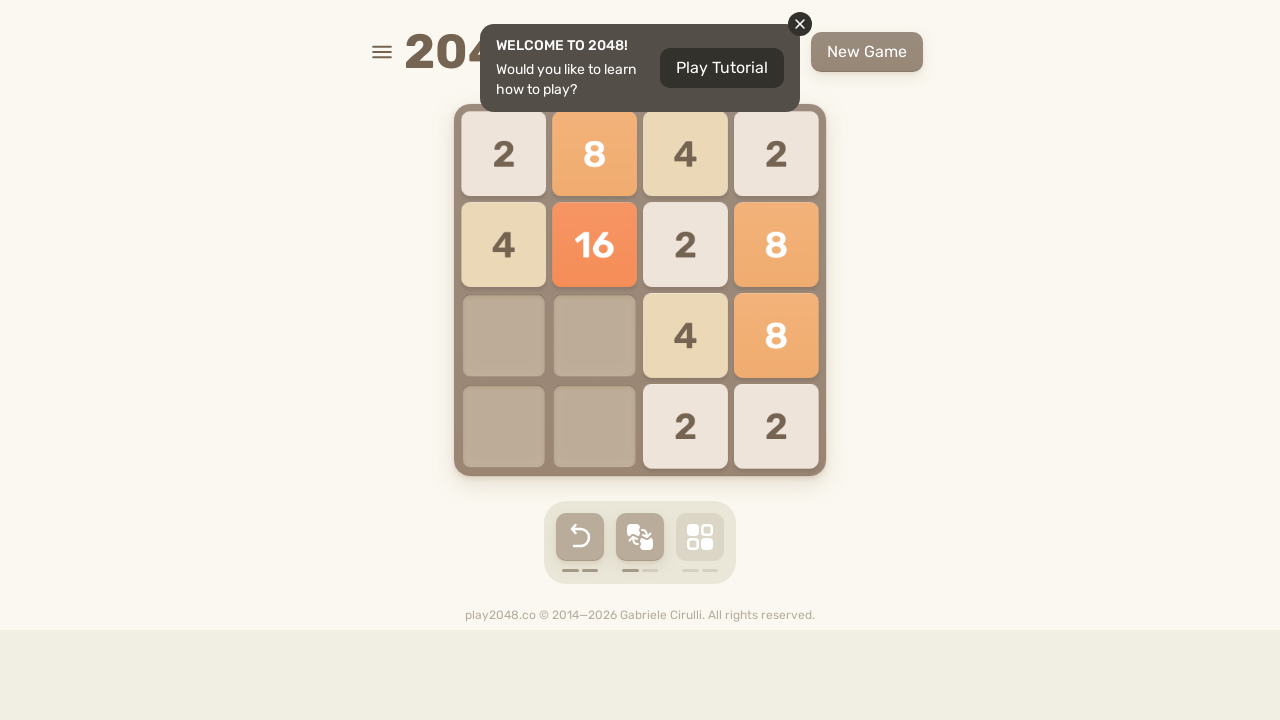

Retrieved current game board tiles (move 28)
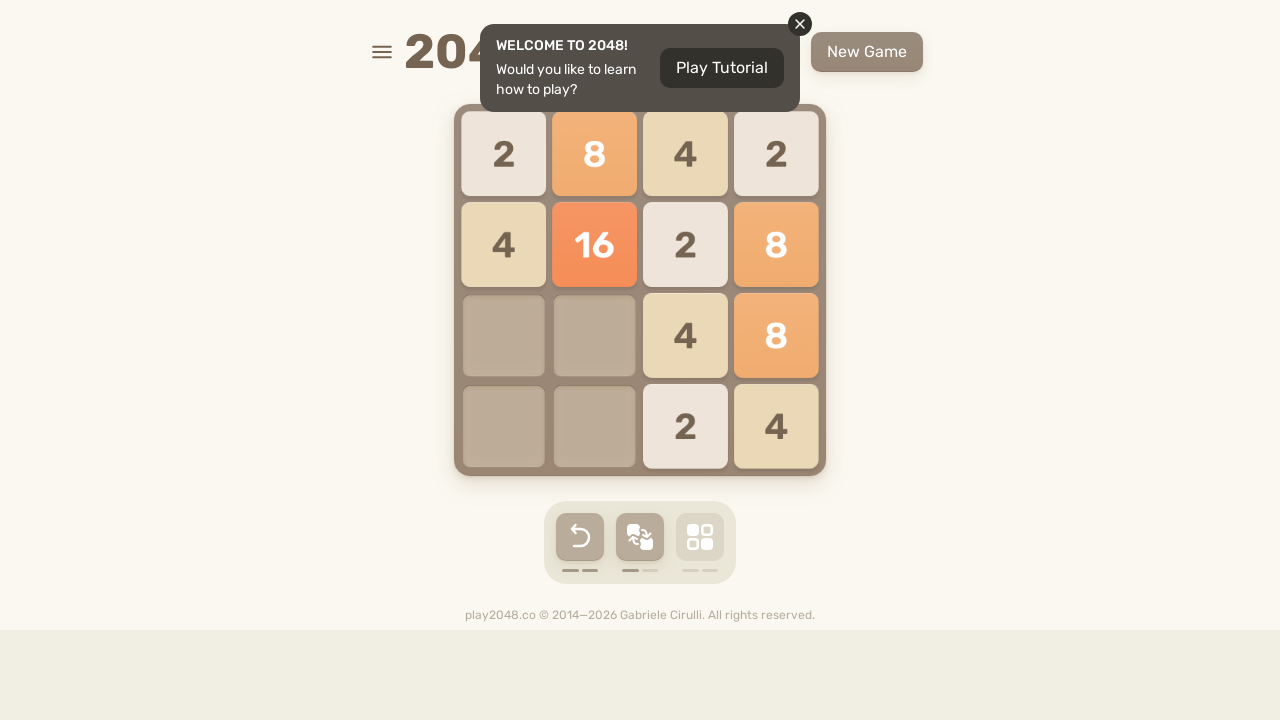

Made random move: Arrow Down
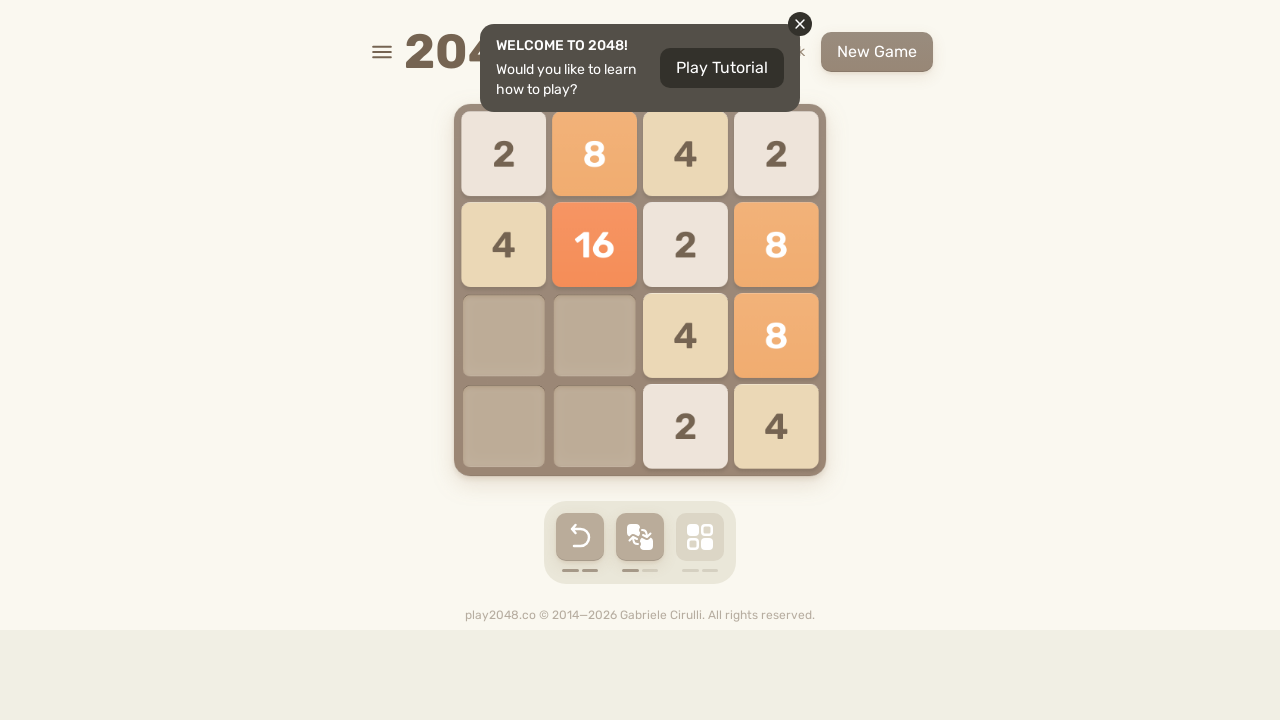

Retrieved current game board tiles (move 29)
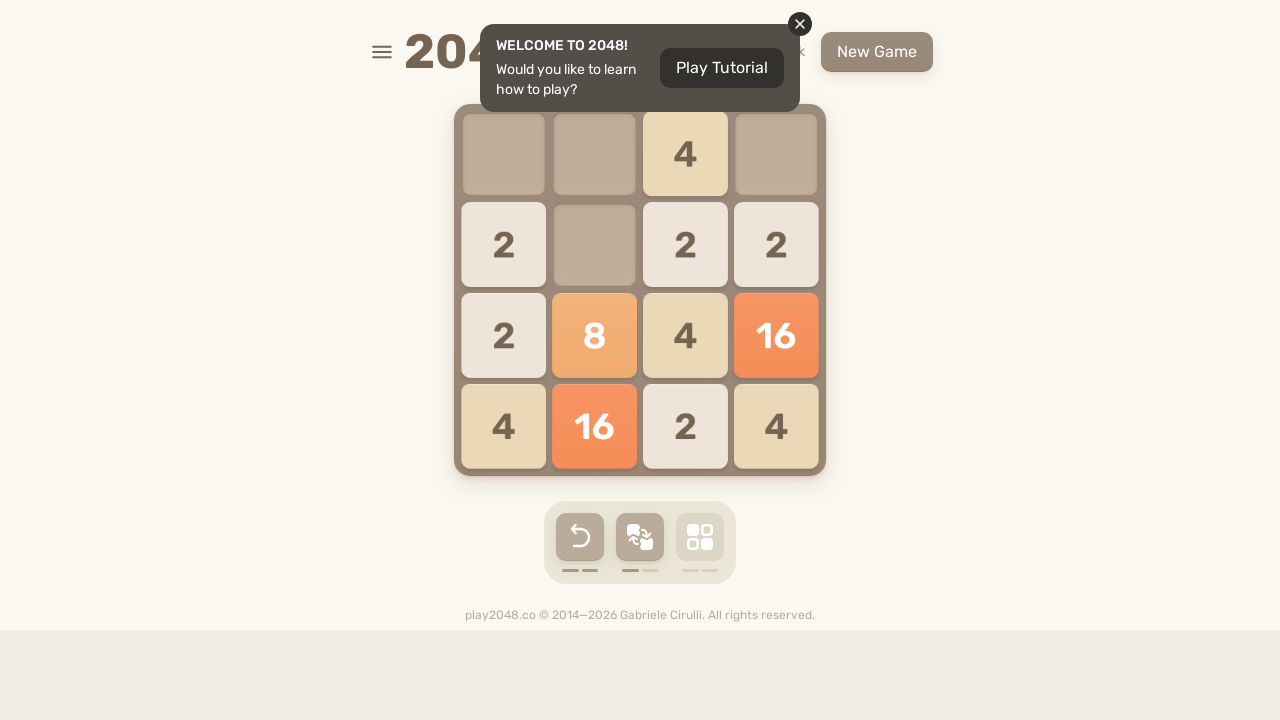

Made random move: Arrow Left
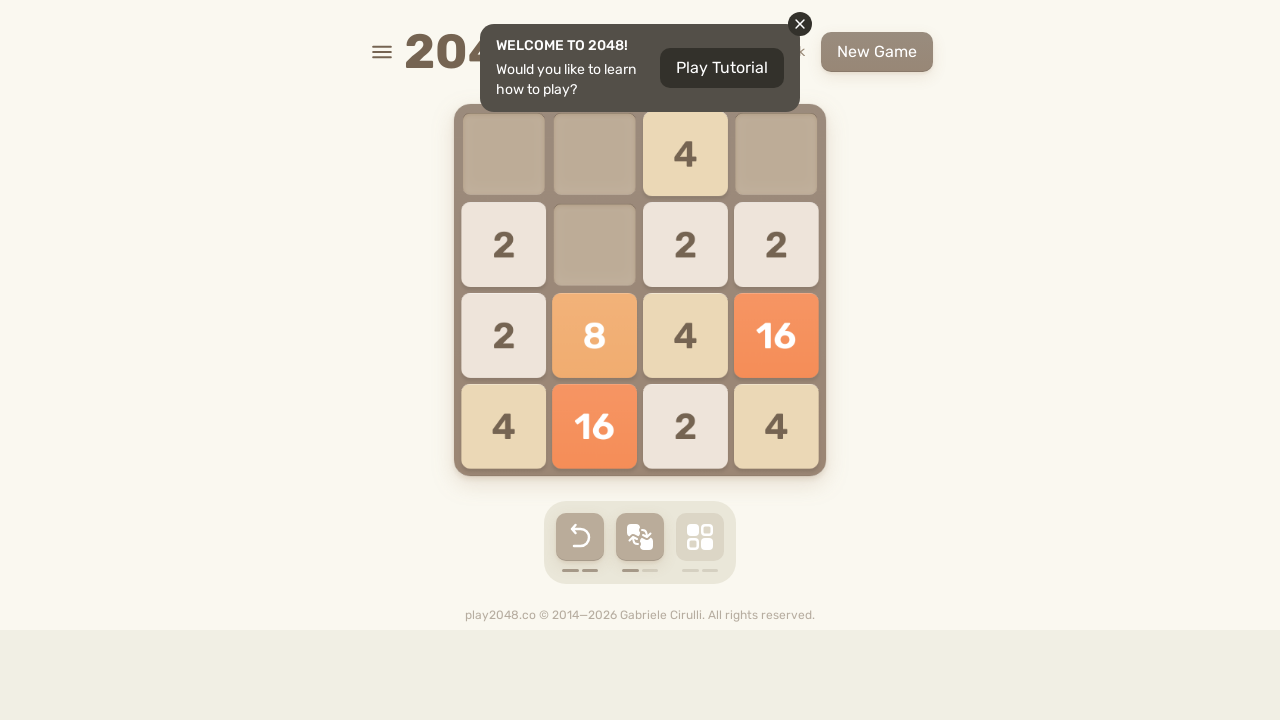

Retrieved current game board tiles (move 30)
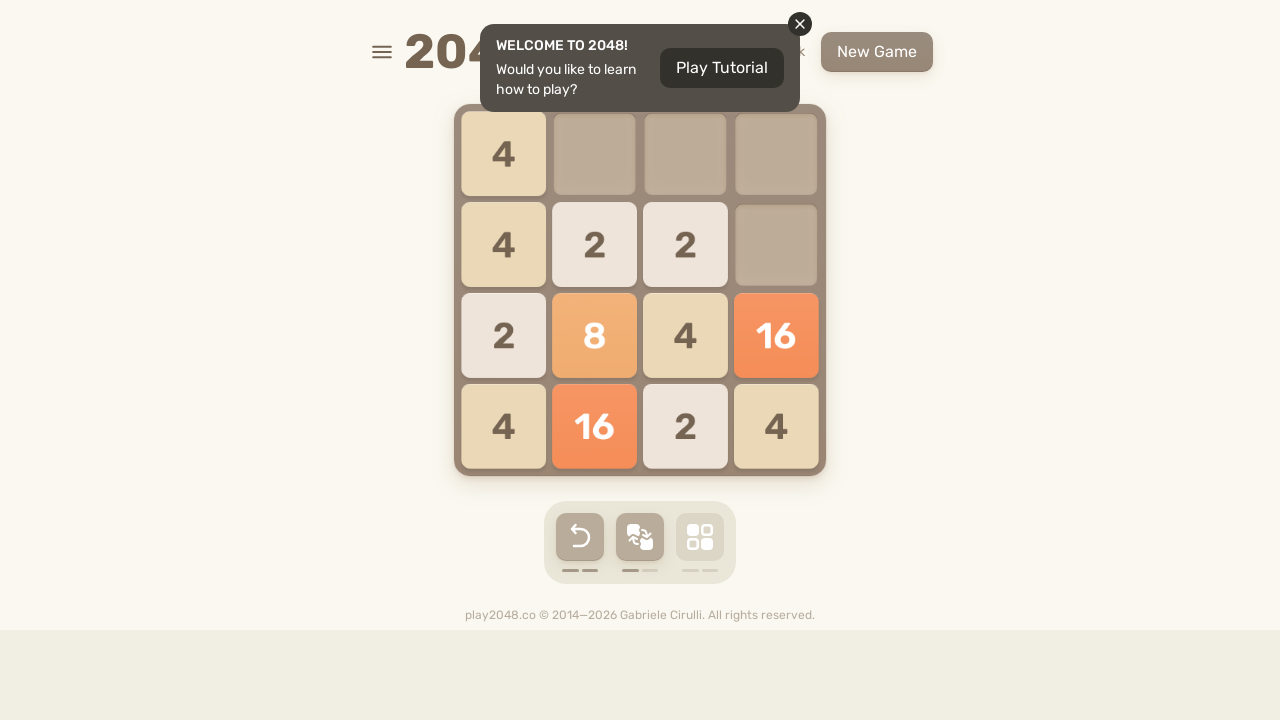

Made random move: Arrow Left
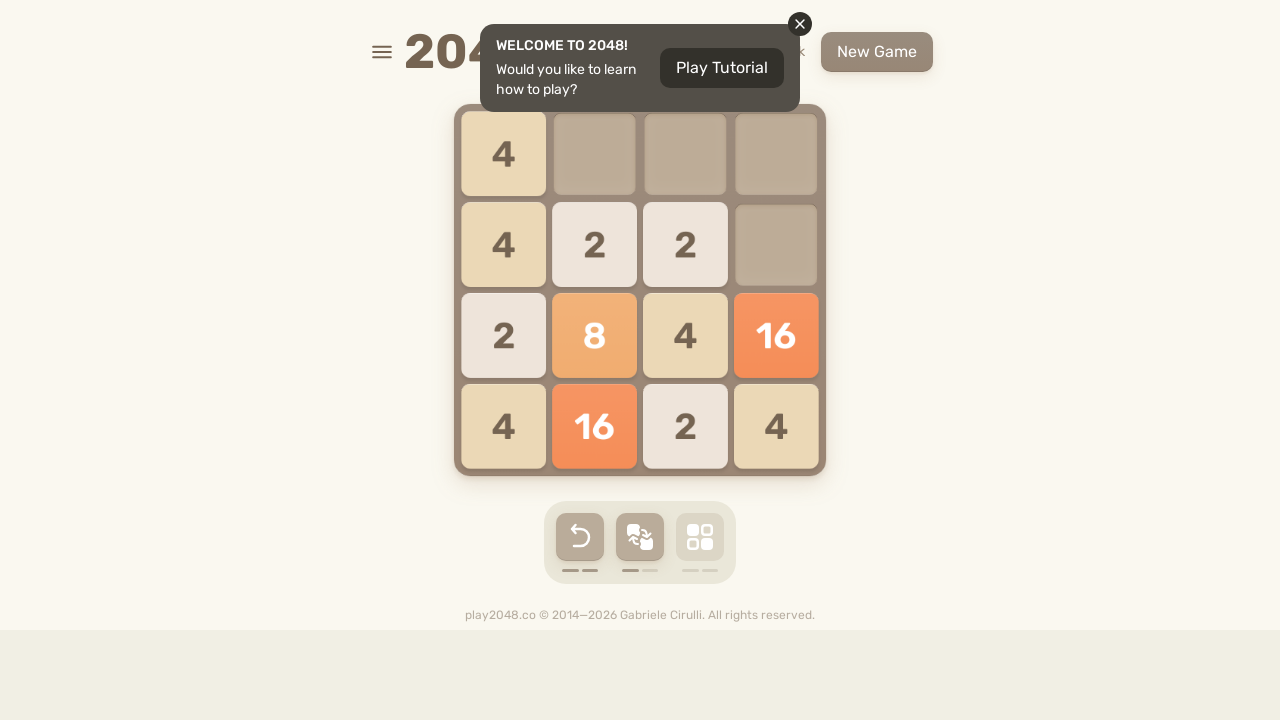

Retrieved current game board tiles (move 31)
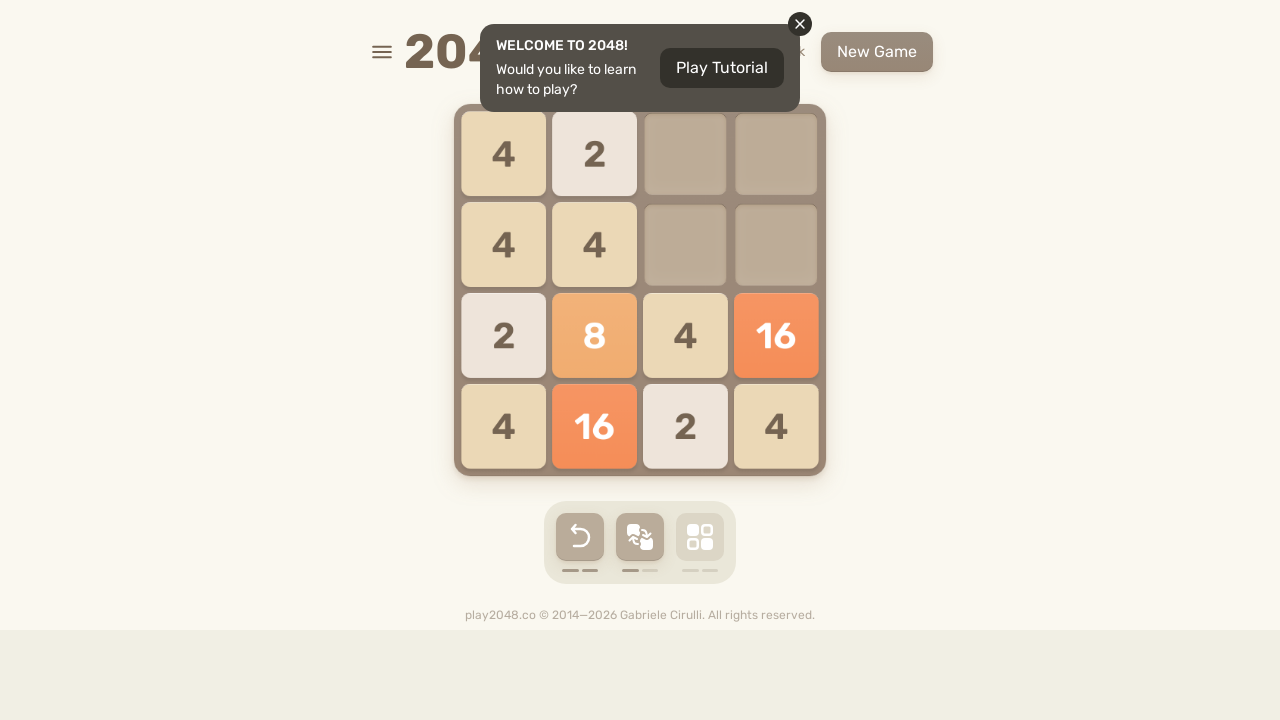

Made random move: Arrow Down
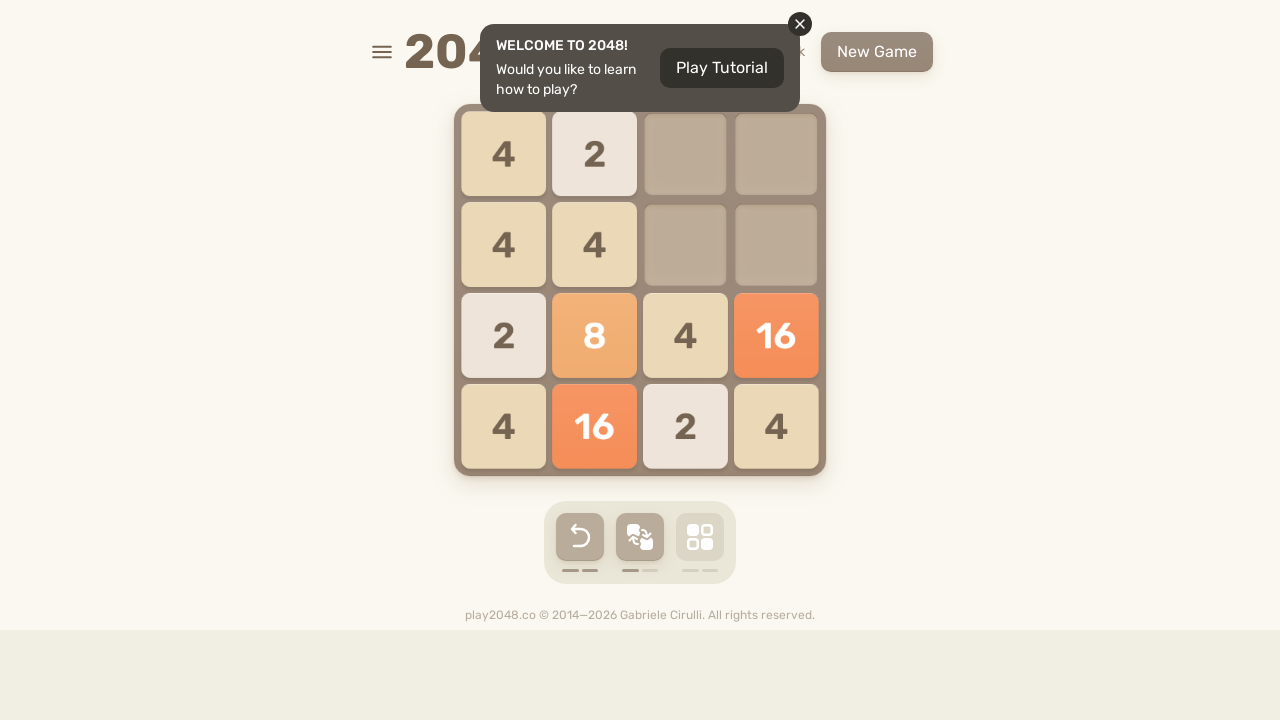

Retrieved current game board tiles (move 32)
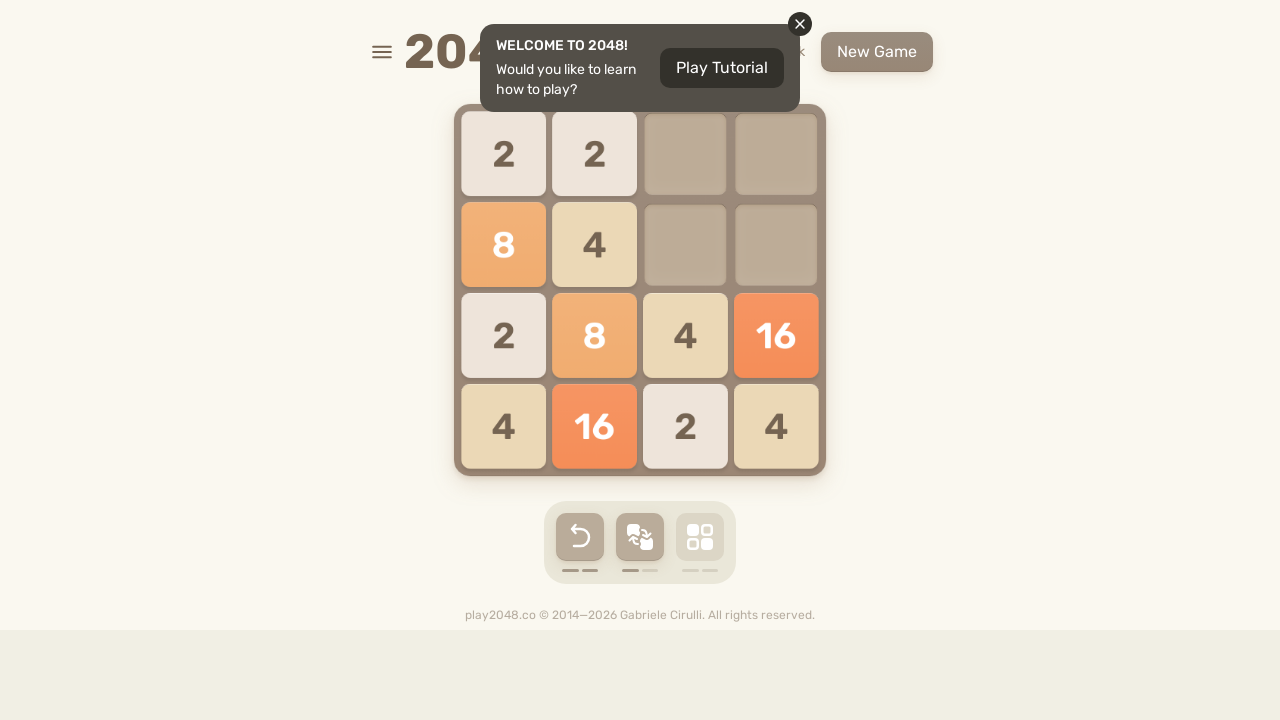

Made random move: Arrow Left
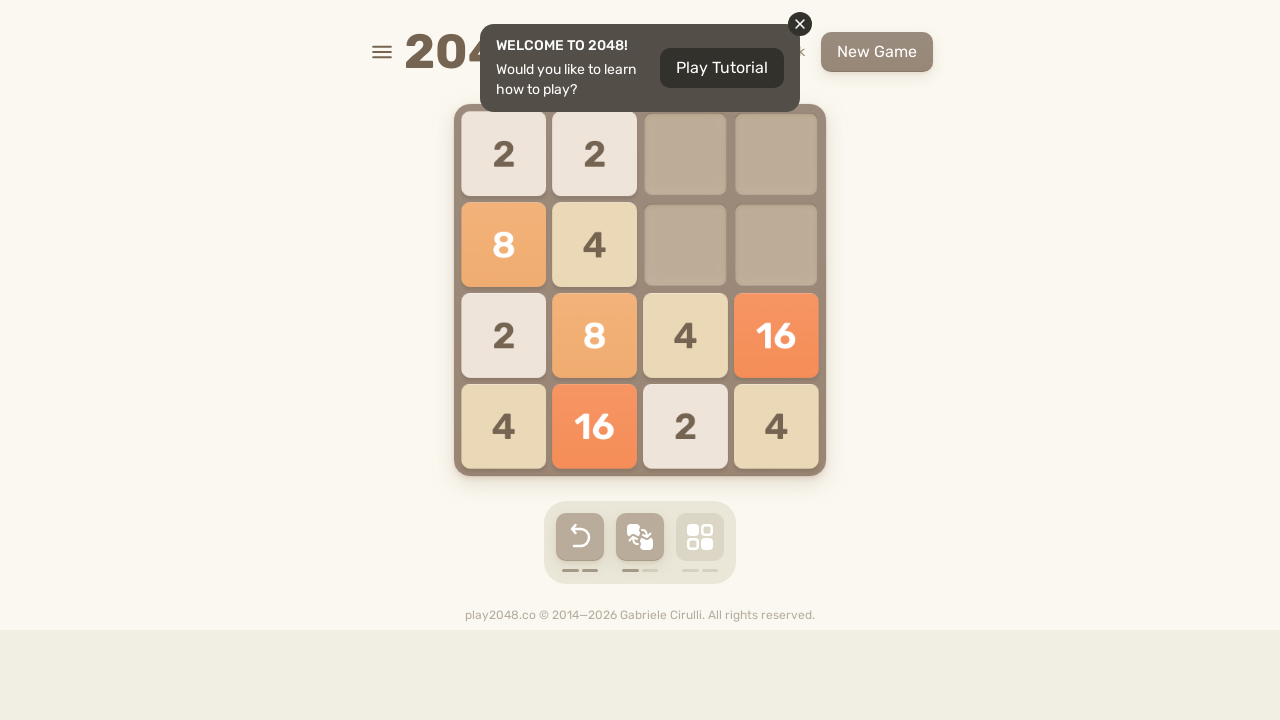

Retrieved current game board tiles (move 33)
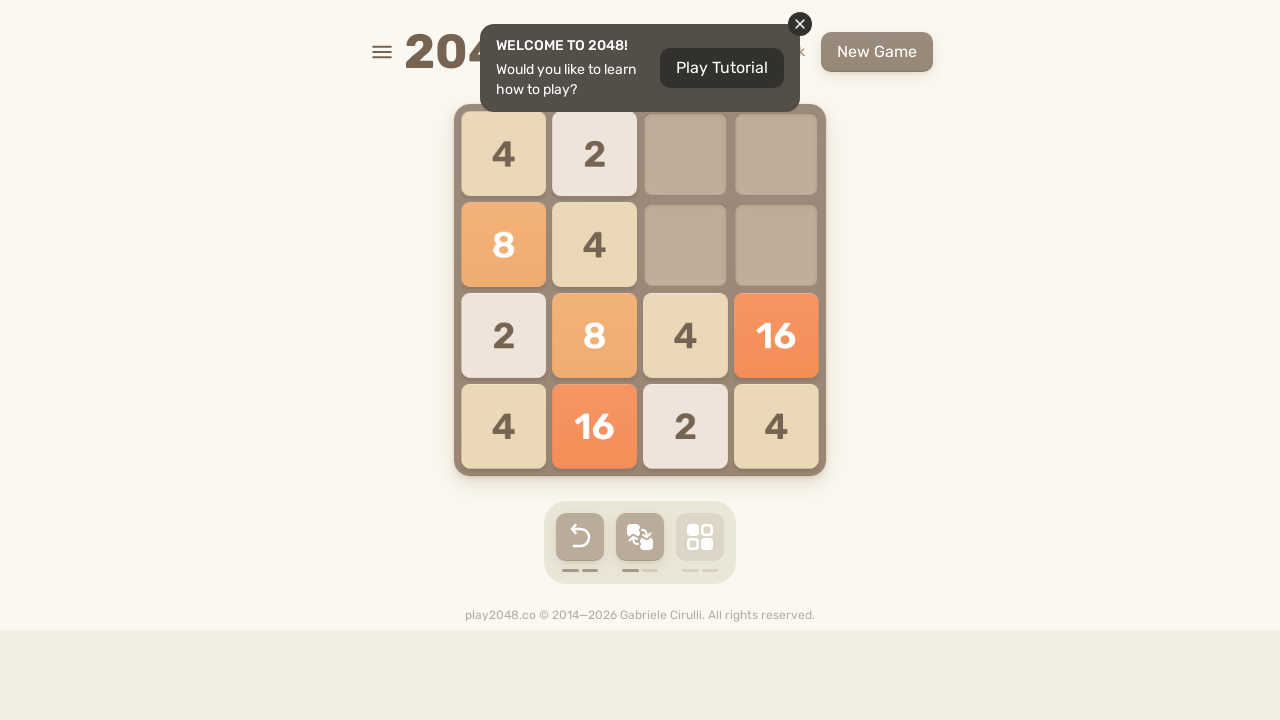

Made random move: Arrow Down
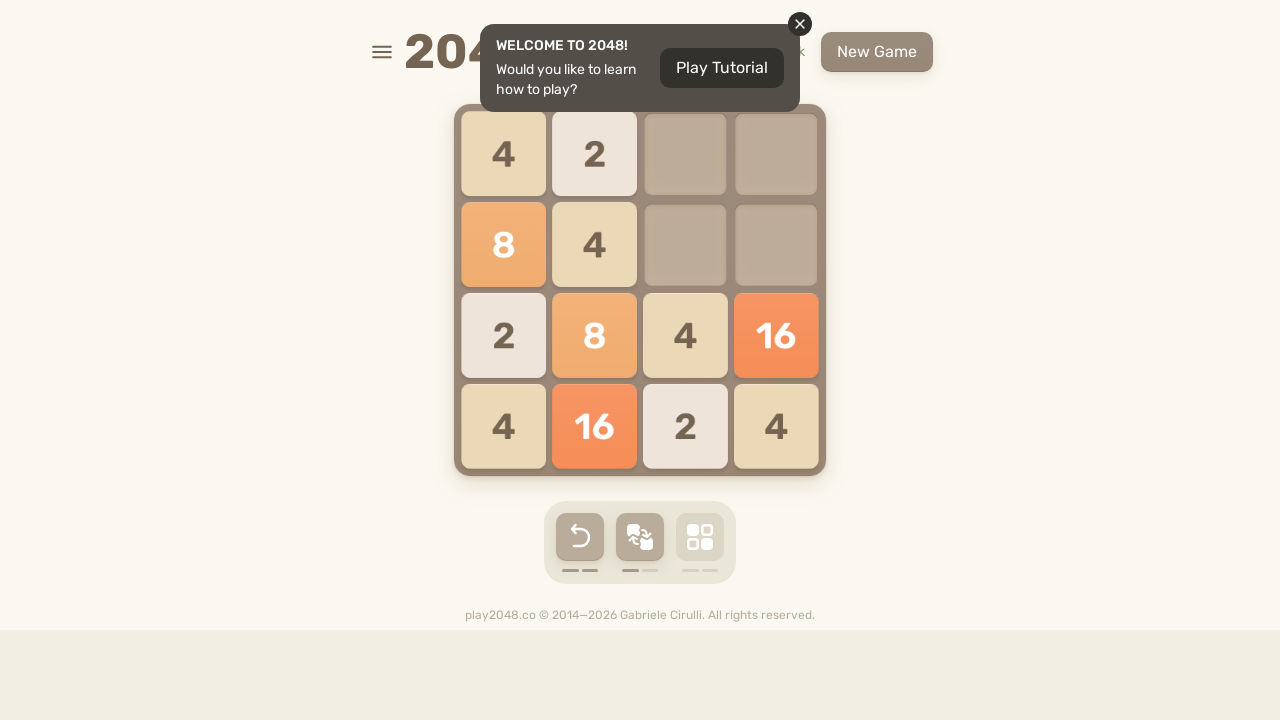

Retrieved current game board tiles (move 34)
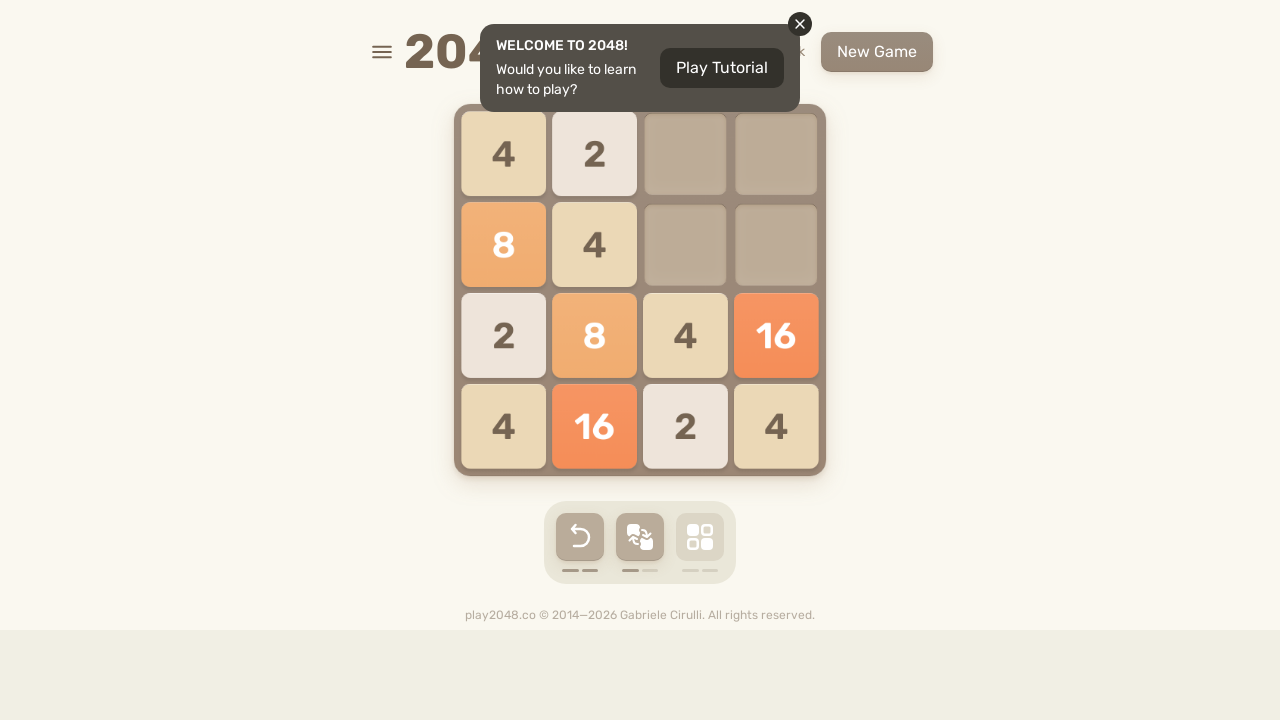

Made random move: Arrow Up
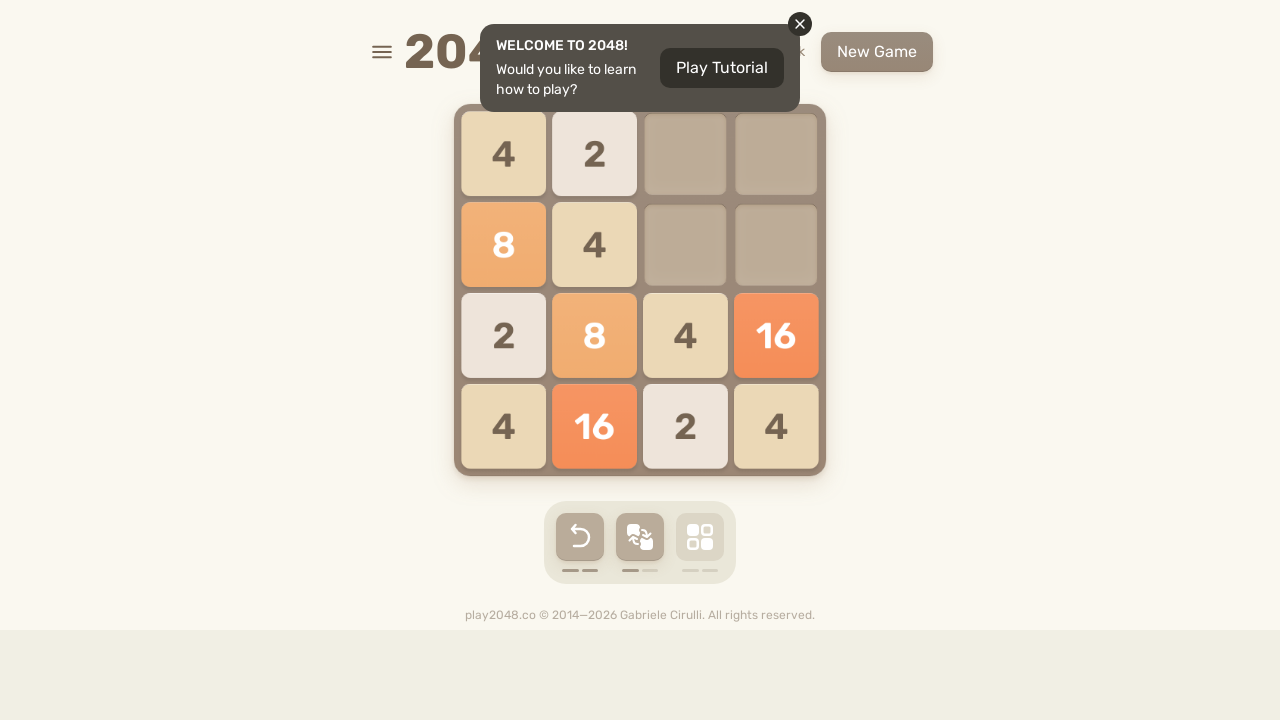

Retrieved current game board tiles (move 35)
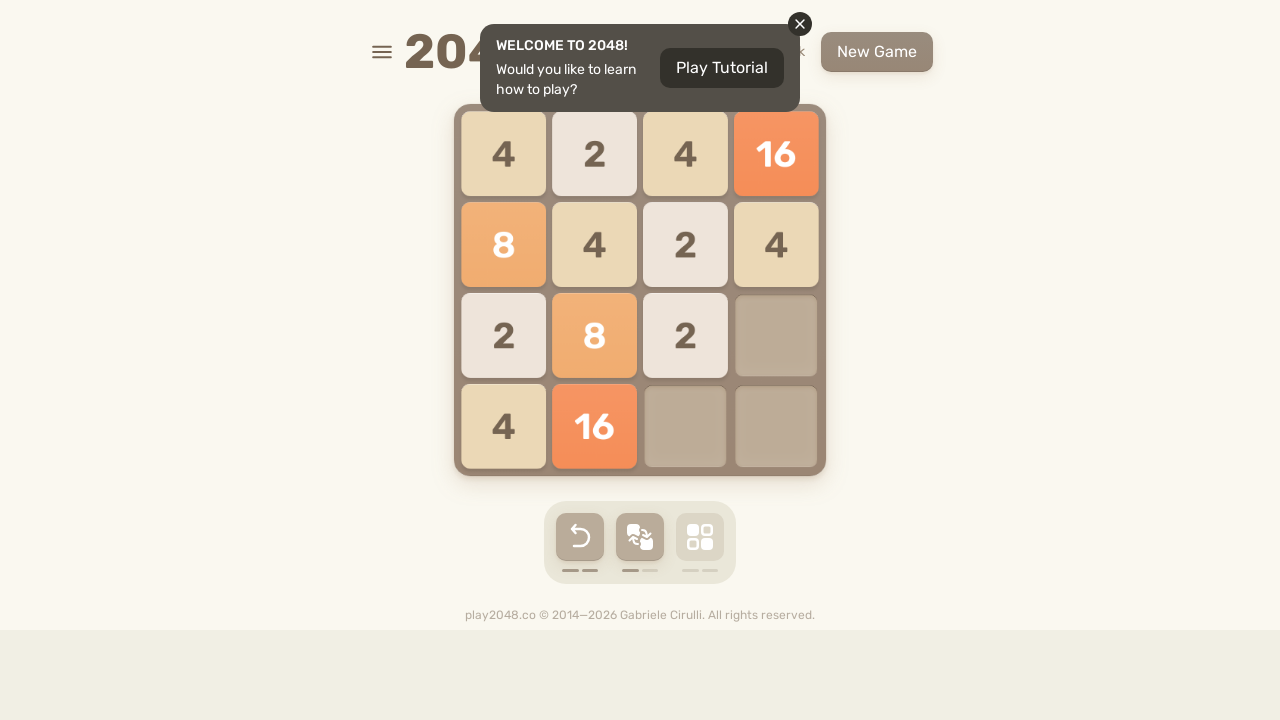

Made random move: Arrow Up
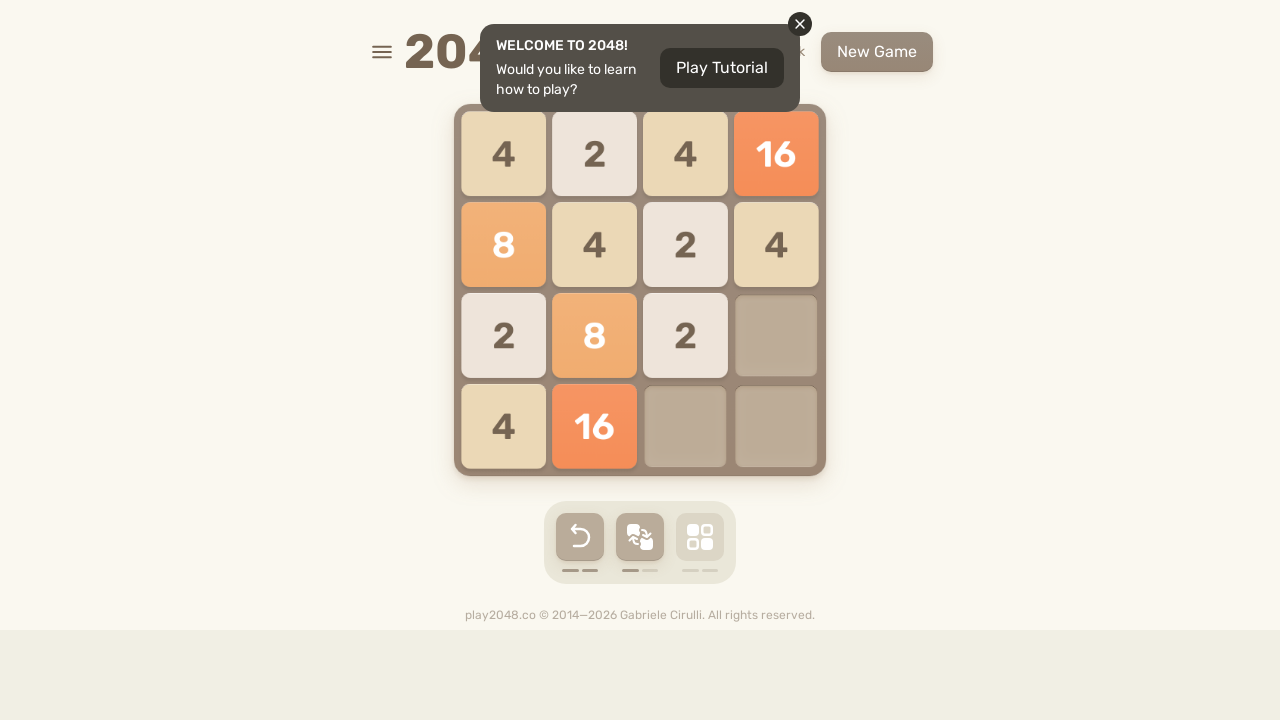

Retrieved current game board tiles (move 36)
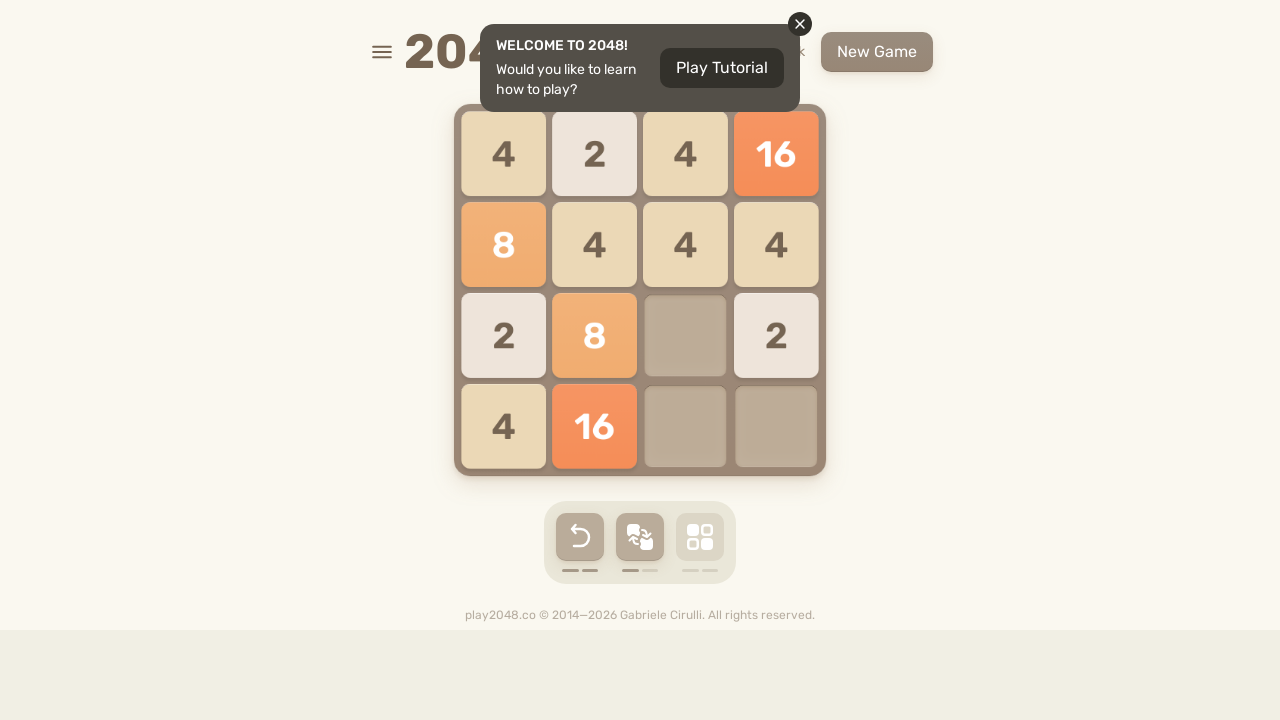

Made random move: Arrow Down
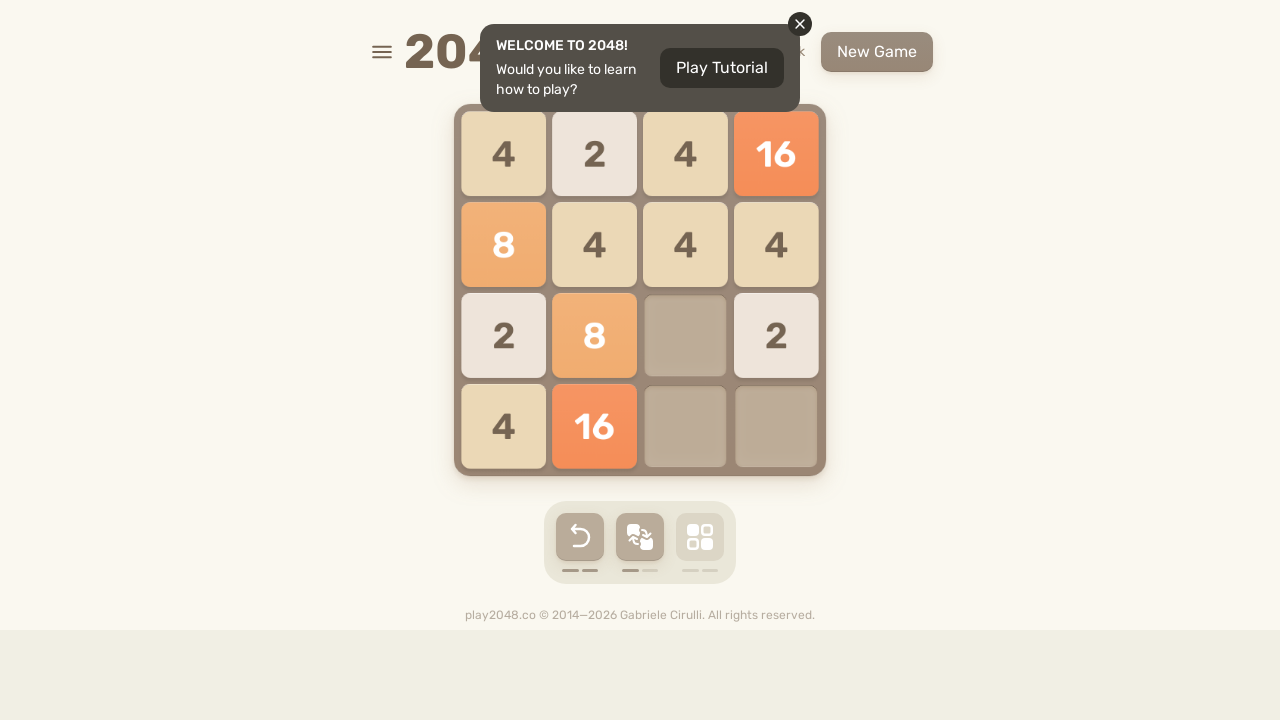

Retrieved current game board tiles (move 37)
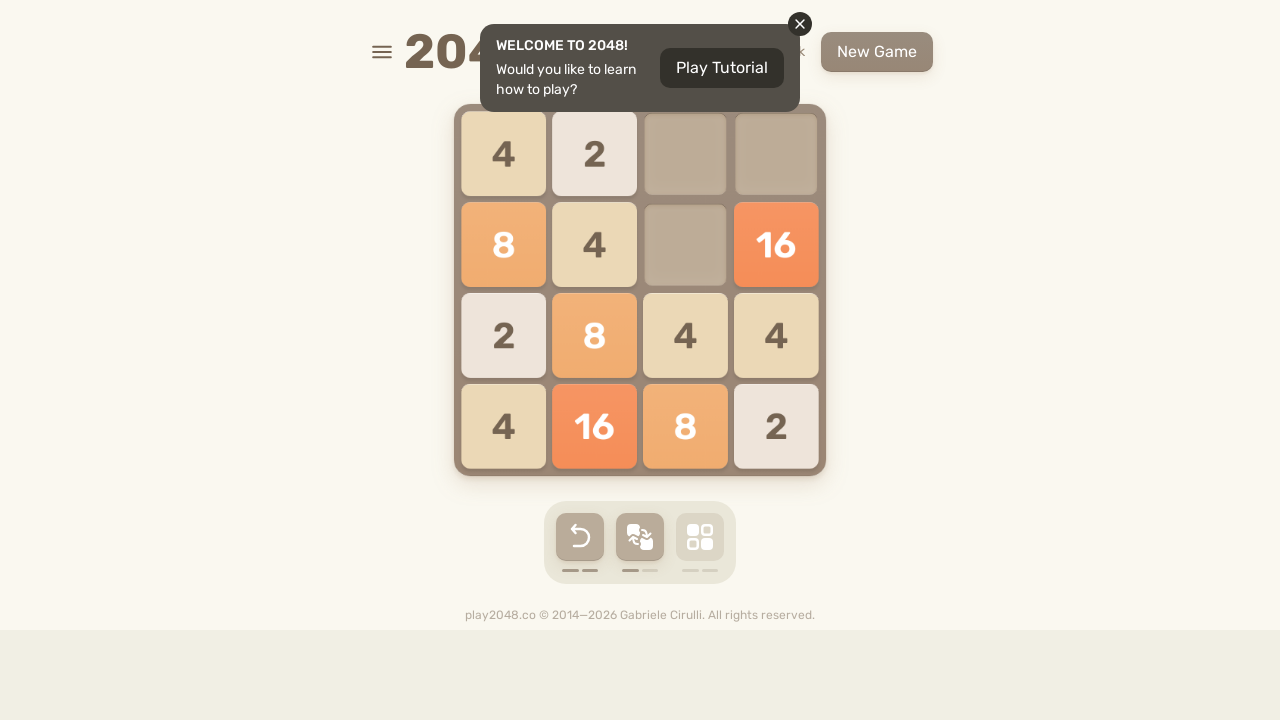

Made random move: Arrow Down
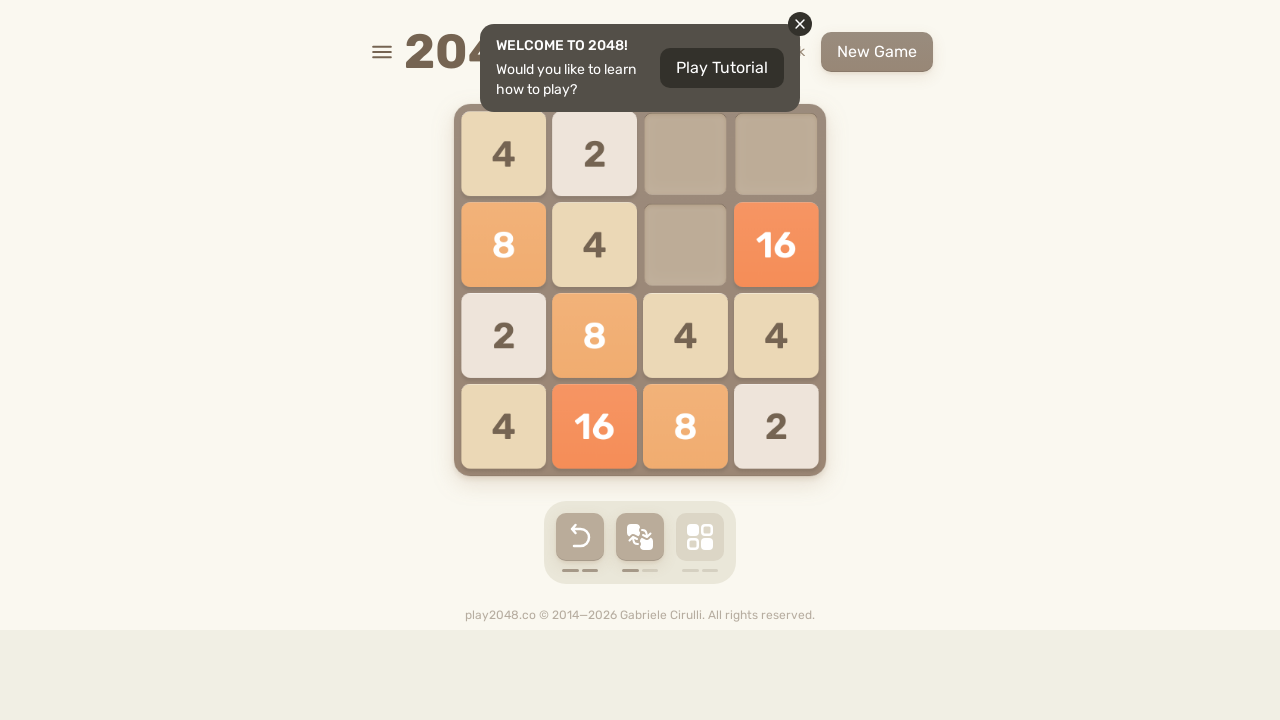

Retrieved current game board tiles (move 38)
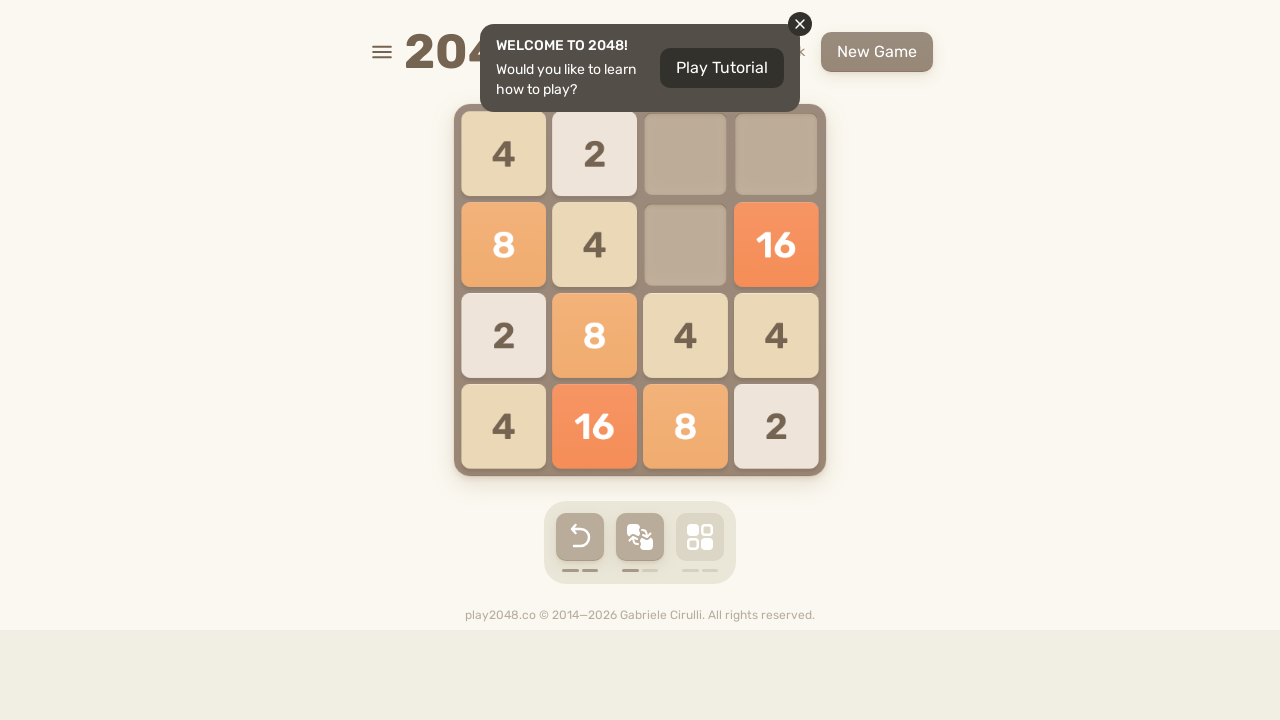

Made random move: Arrow Left
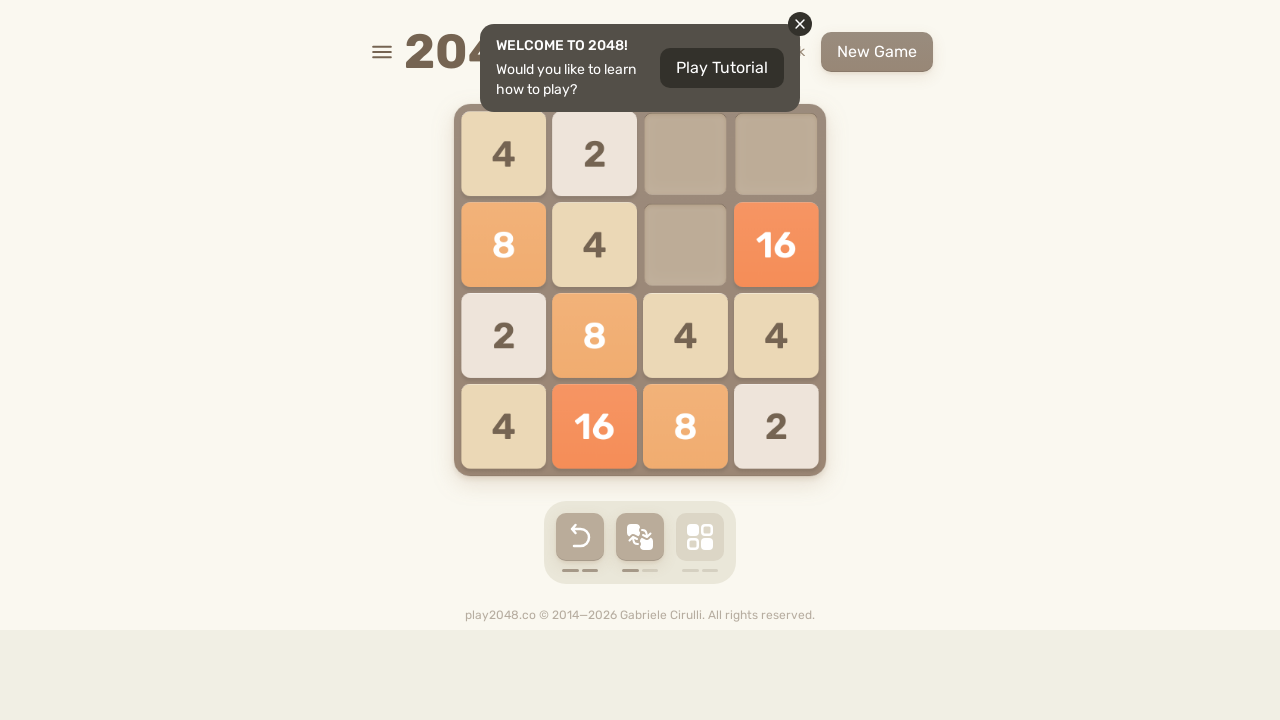

Retrieved current game board tiles (move 39)
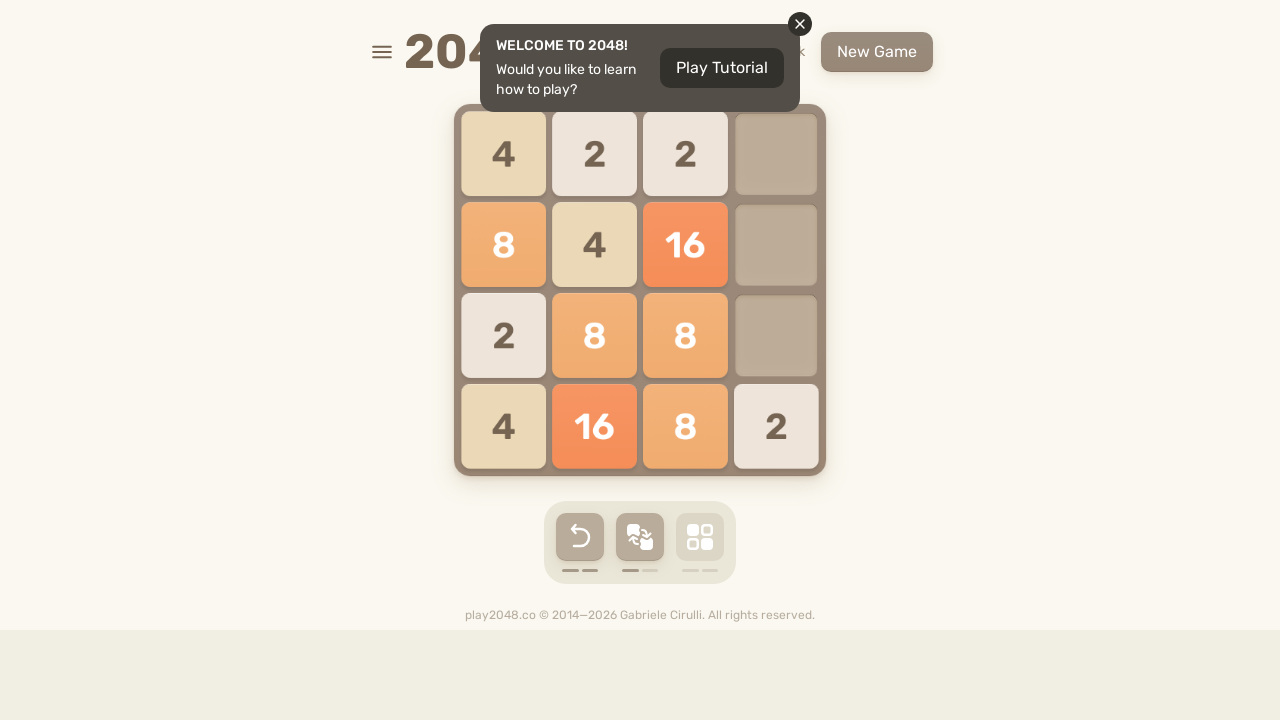

Made random move: Arrow Right
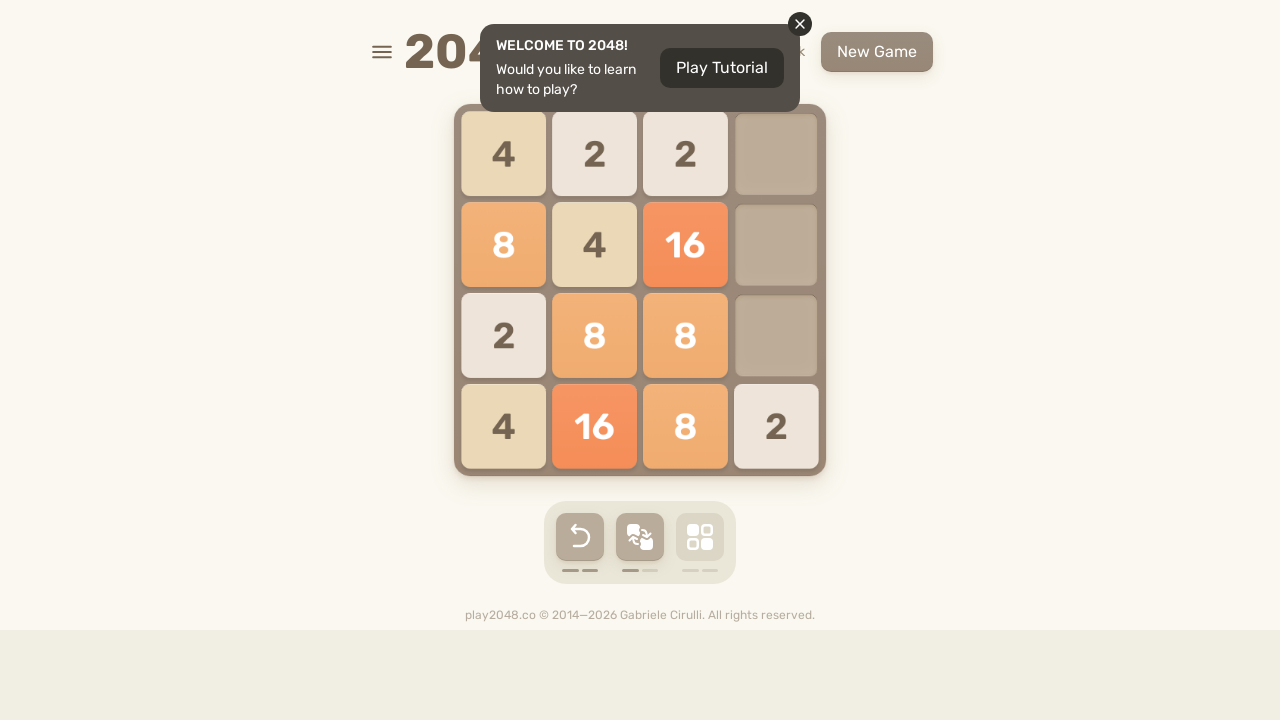

Retrieved current game board tiles (move 40)
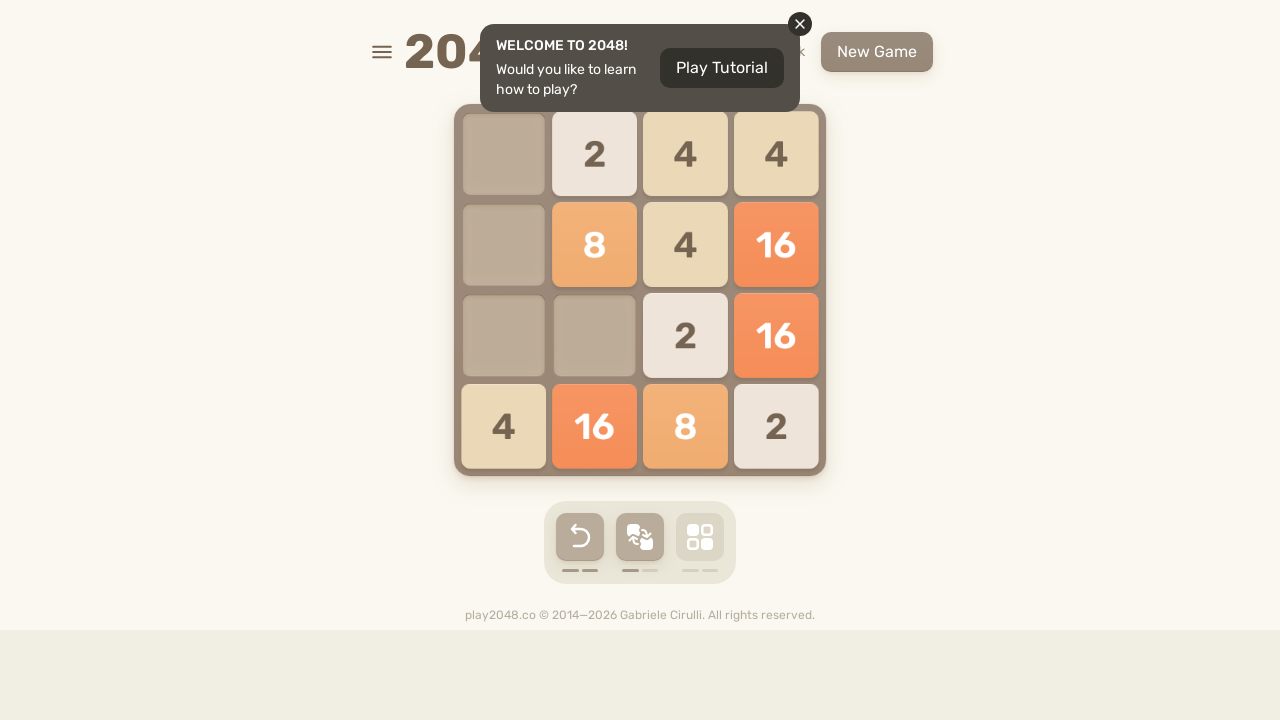

Made random move: Arrow Right
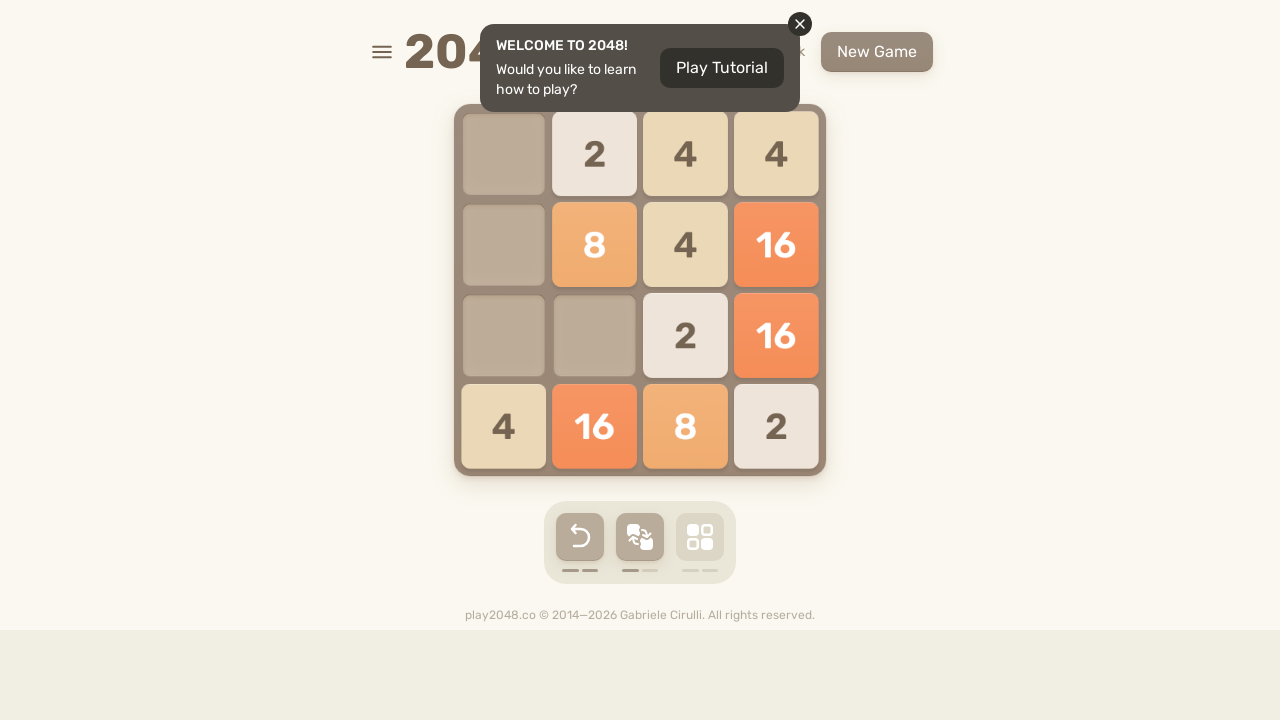

Retrieved current game board tiles (move 41)
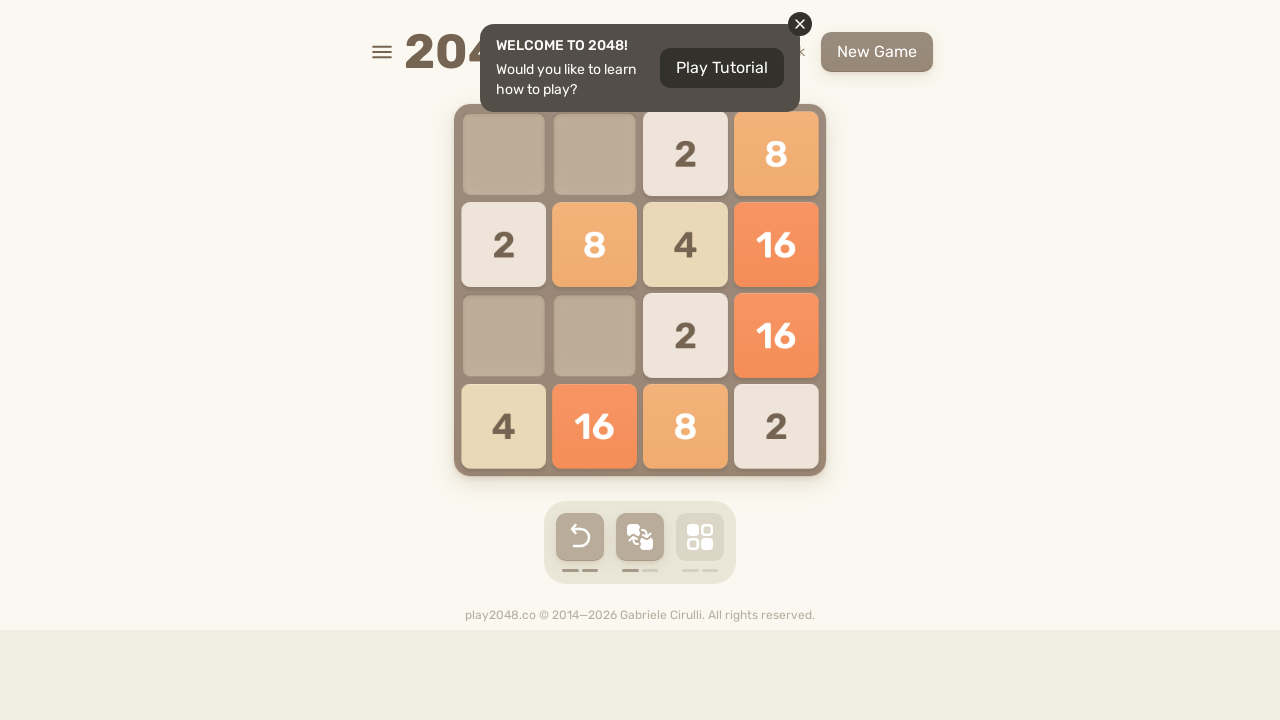

Made random move: Arrow Right
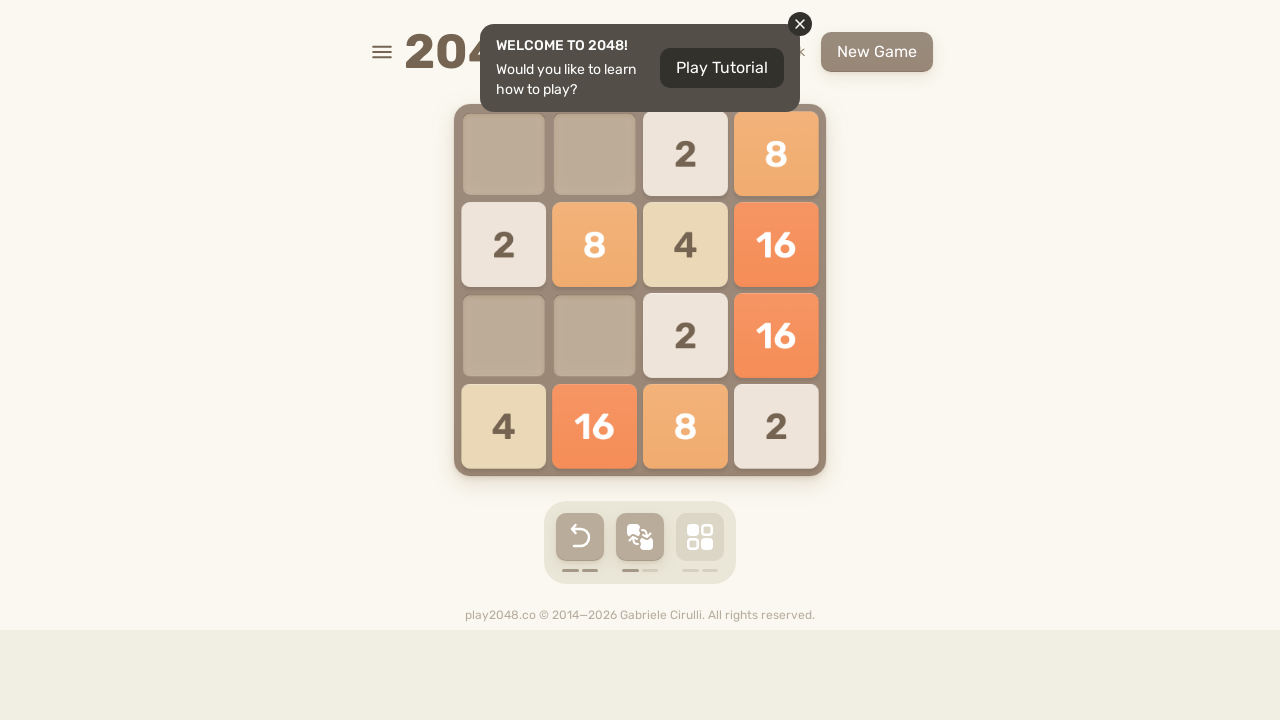

Retrieved current game board tiles (move 42)
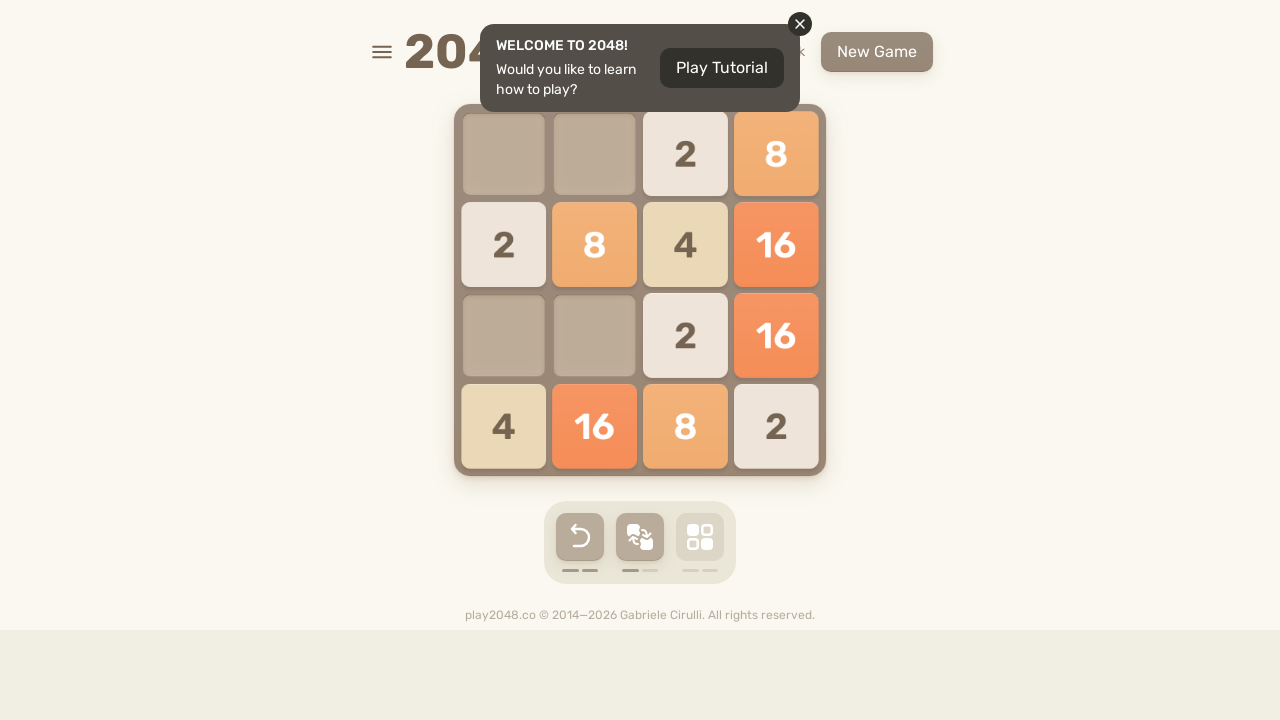

Made random move: Arrow Up
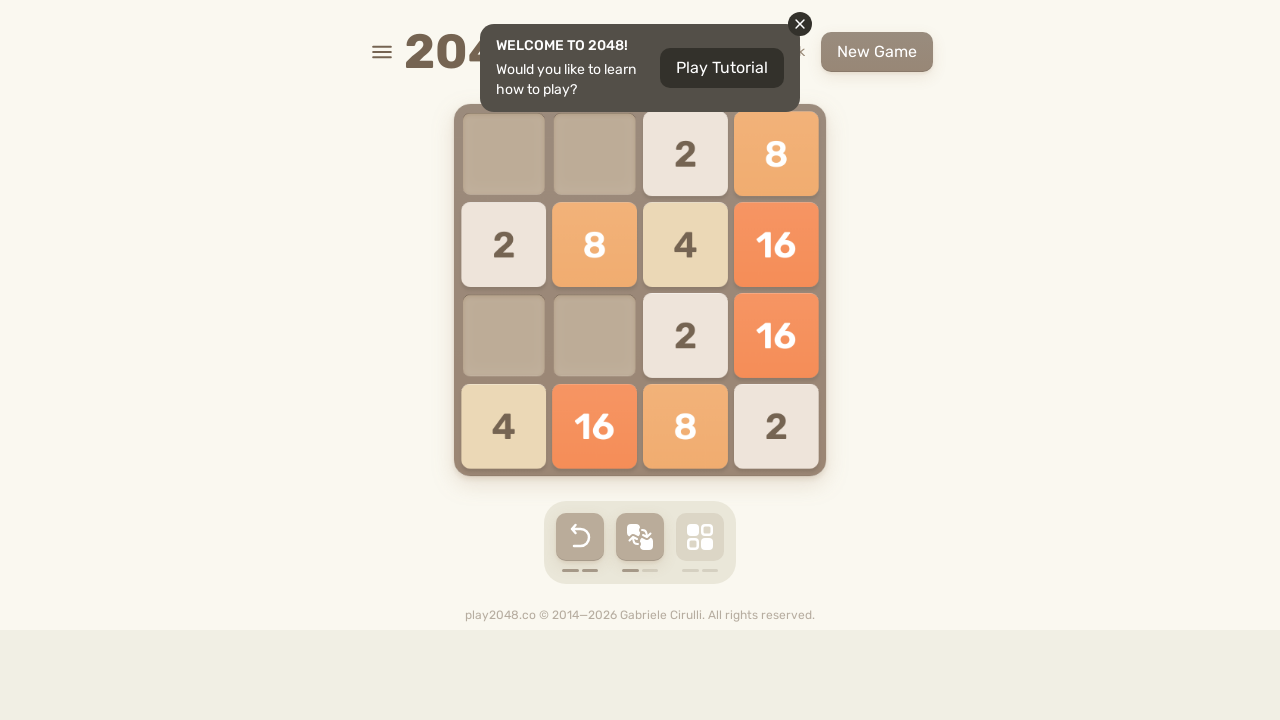

Retrieved current game board tiles (move 43)
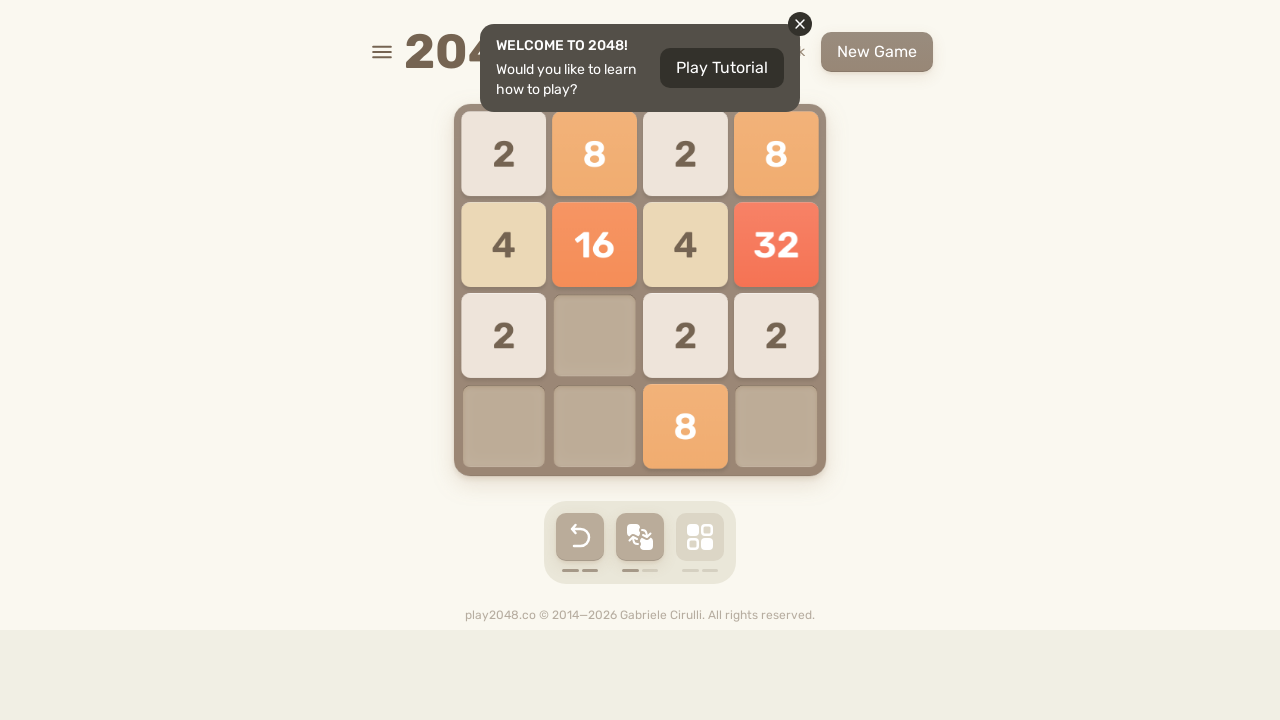

Made random move: Arrow Right
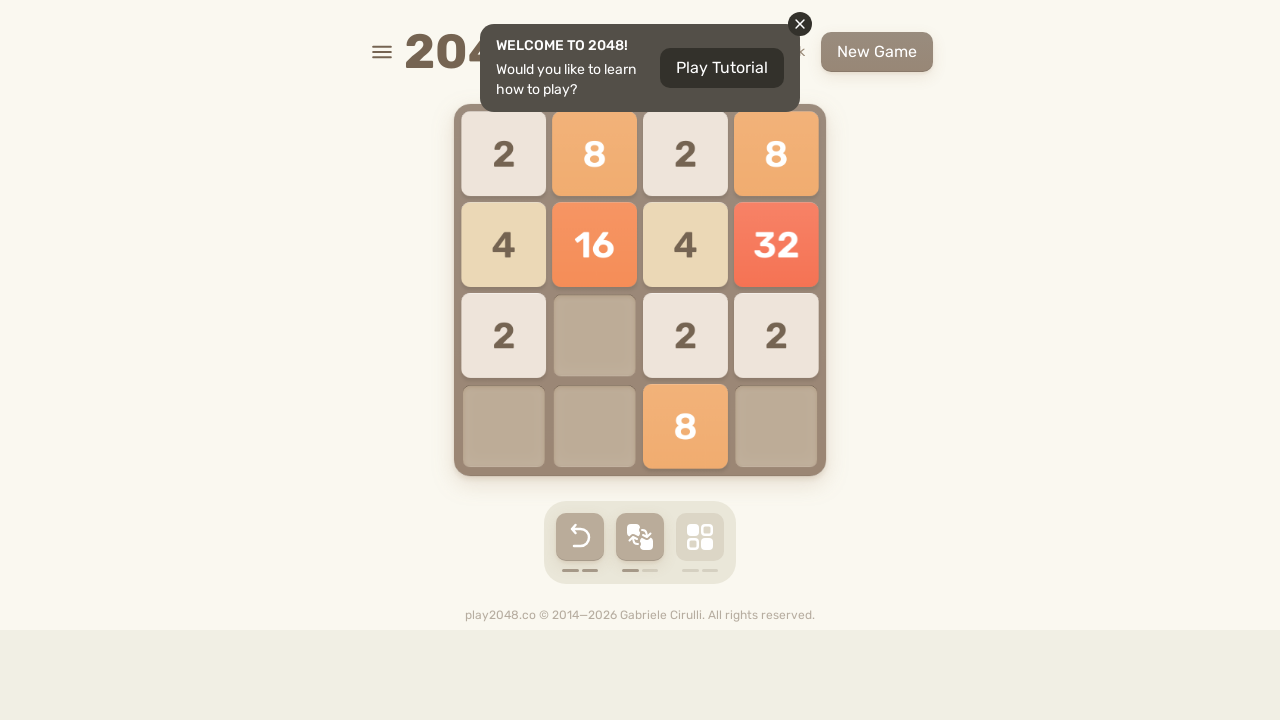

Retrieved current game board tiles (move 44)
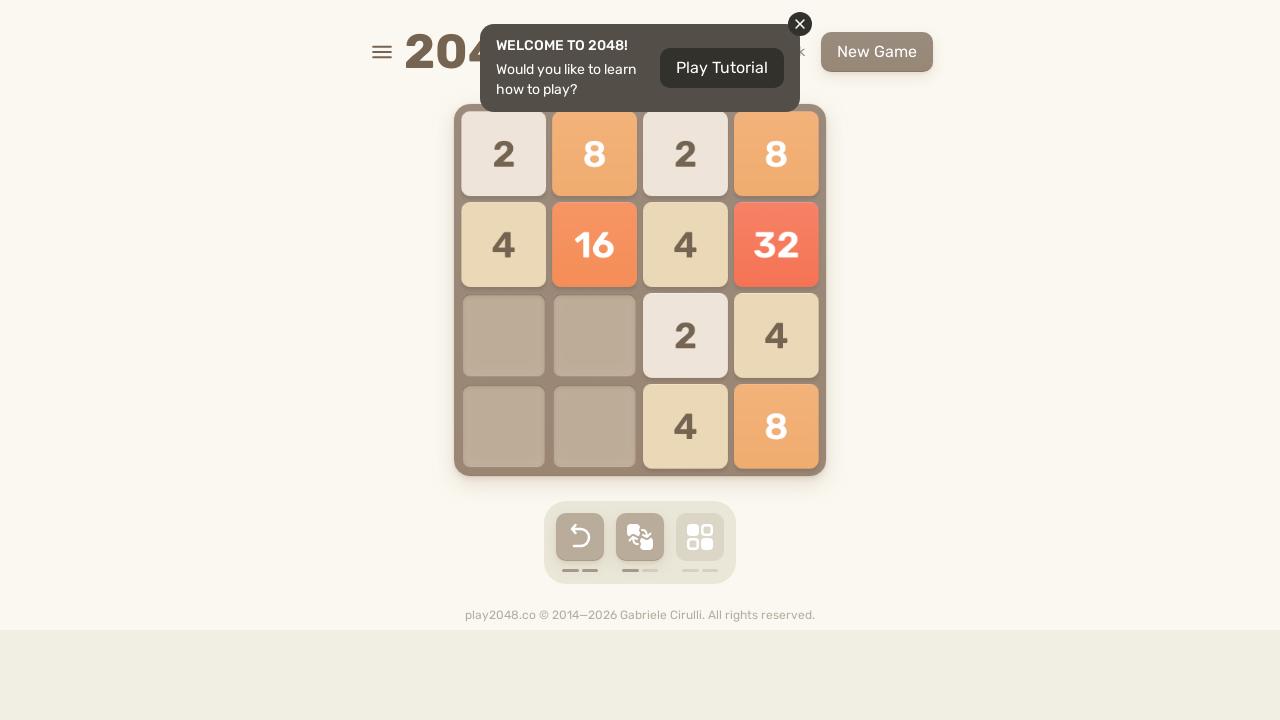

Made random move: Arrow Left
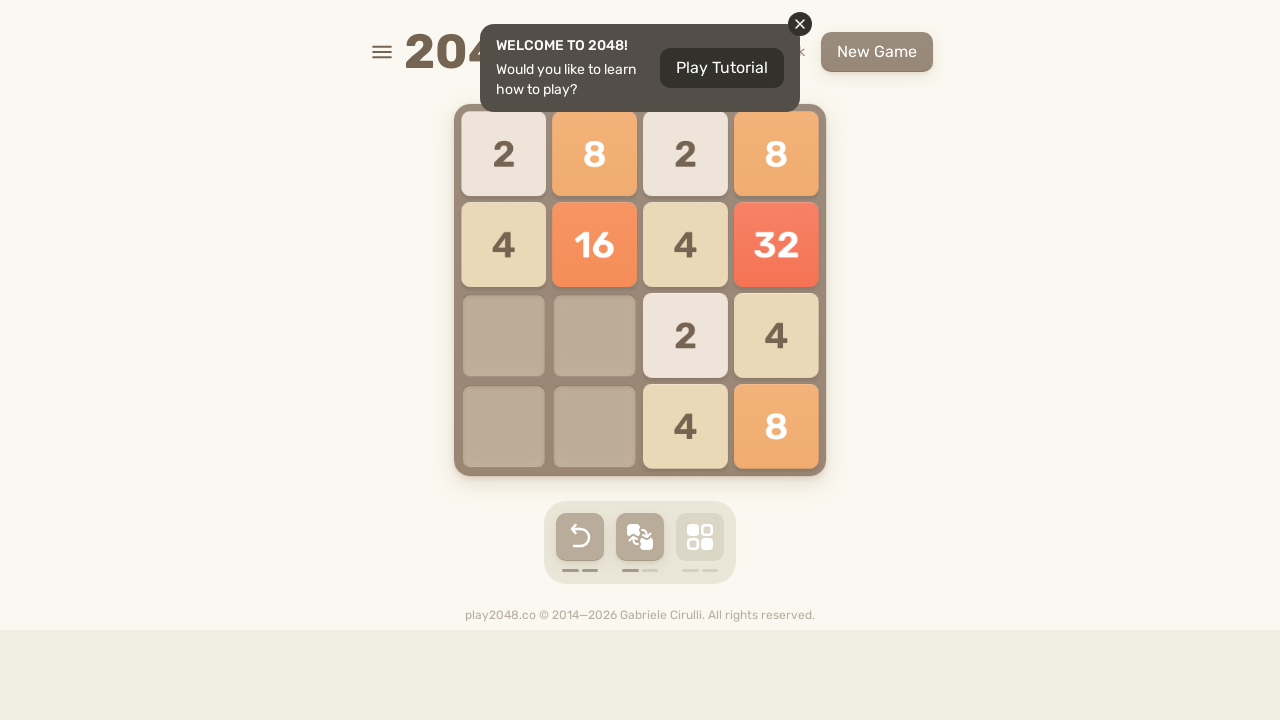

Retrieved current game board tiles (move 45)
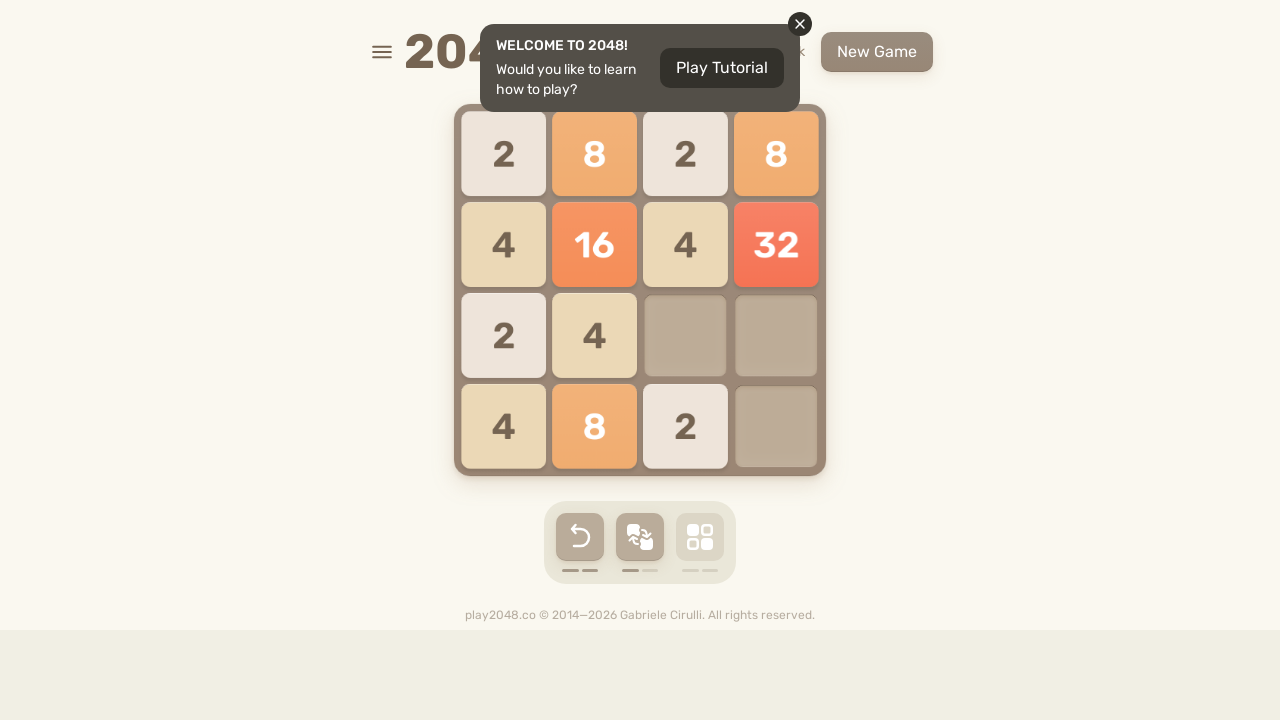

Made random move: Arrow Left
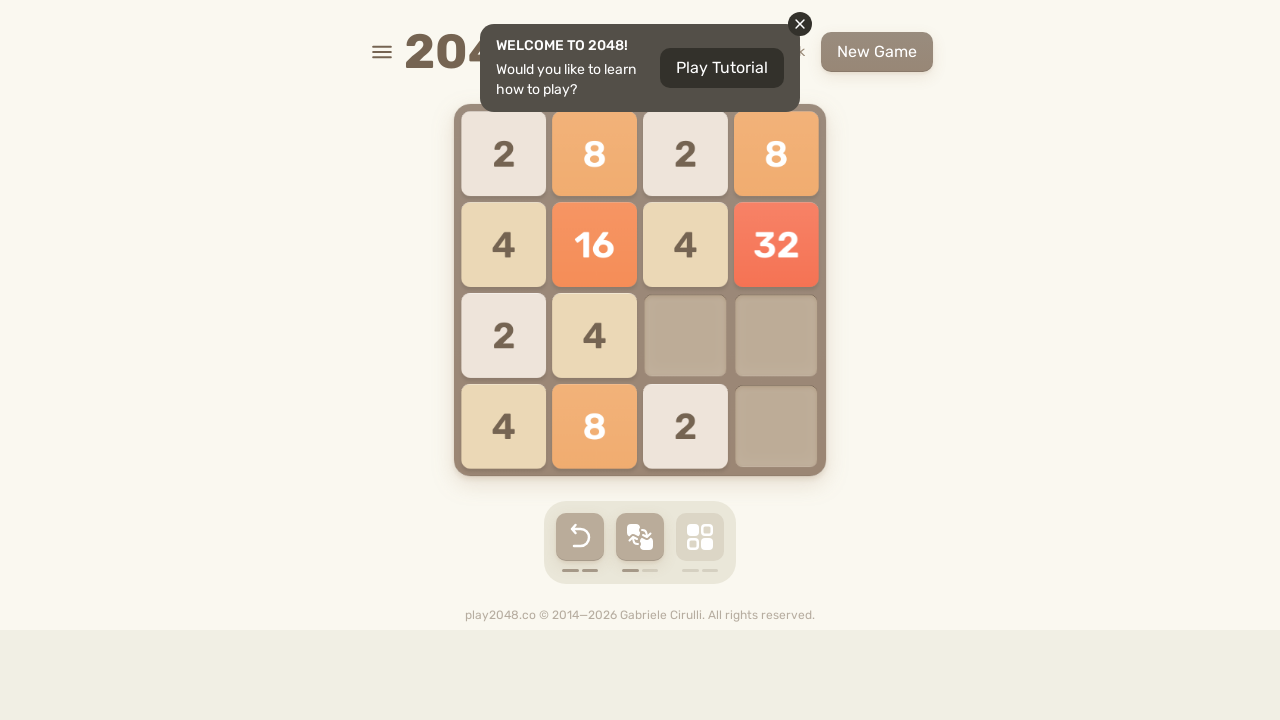

Retrieved current game board tiles (move 46)
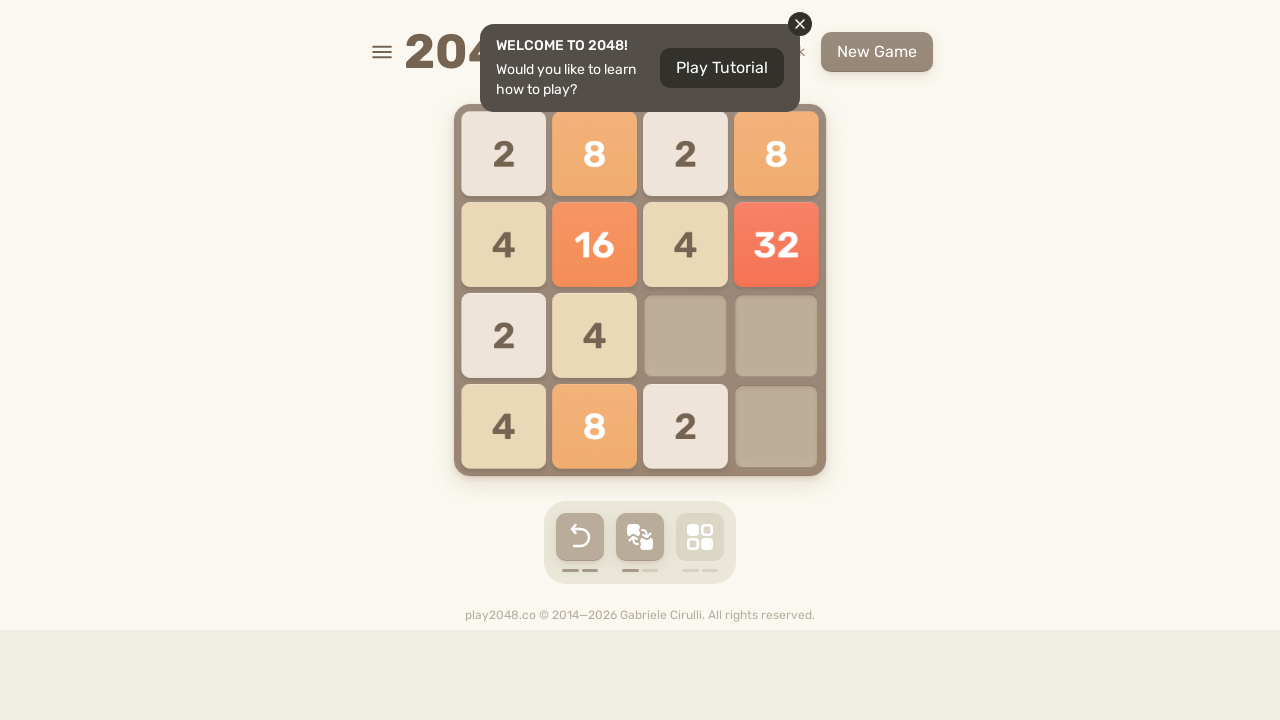

Made random move: Arrow Up
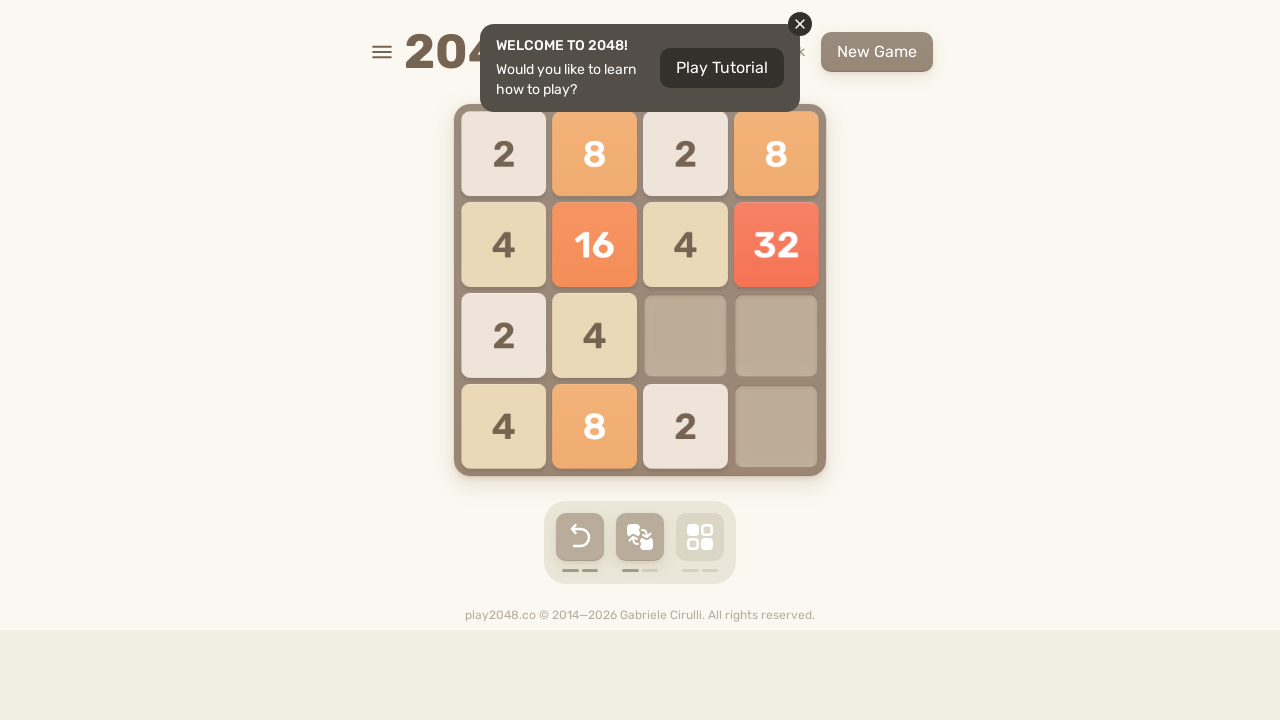

Retrieved current game board tiles (move 47)
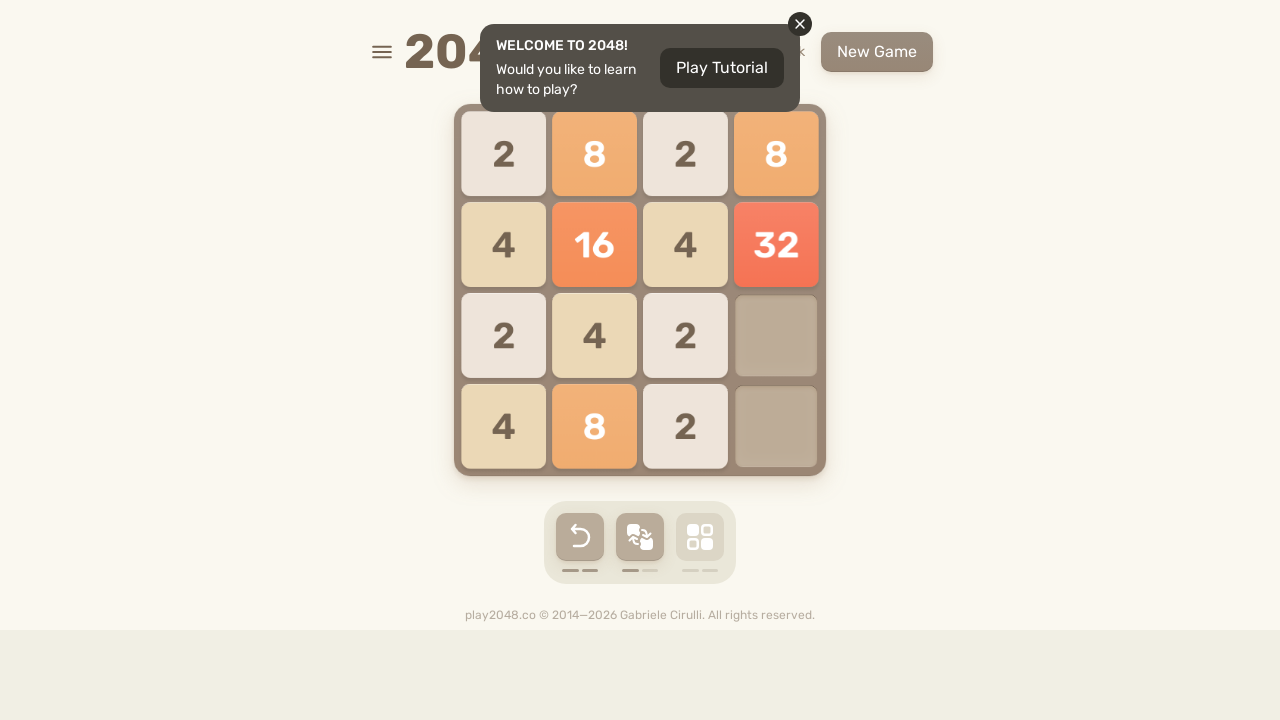

Made random move: Arrow Down
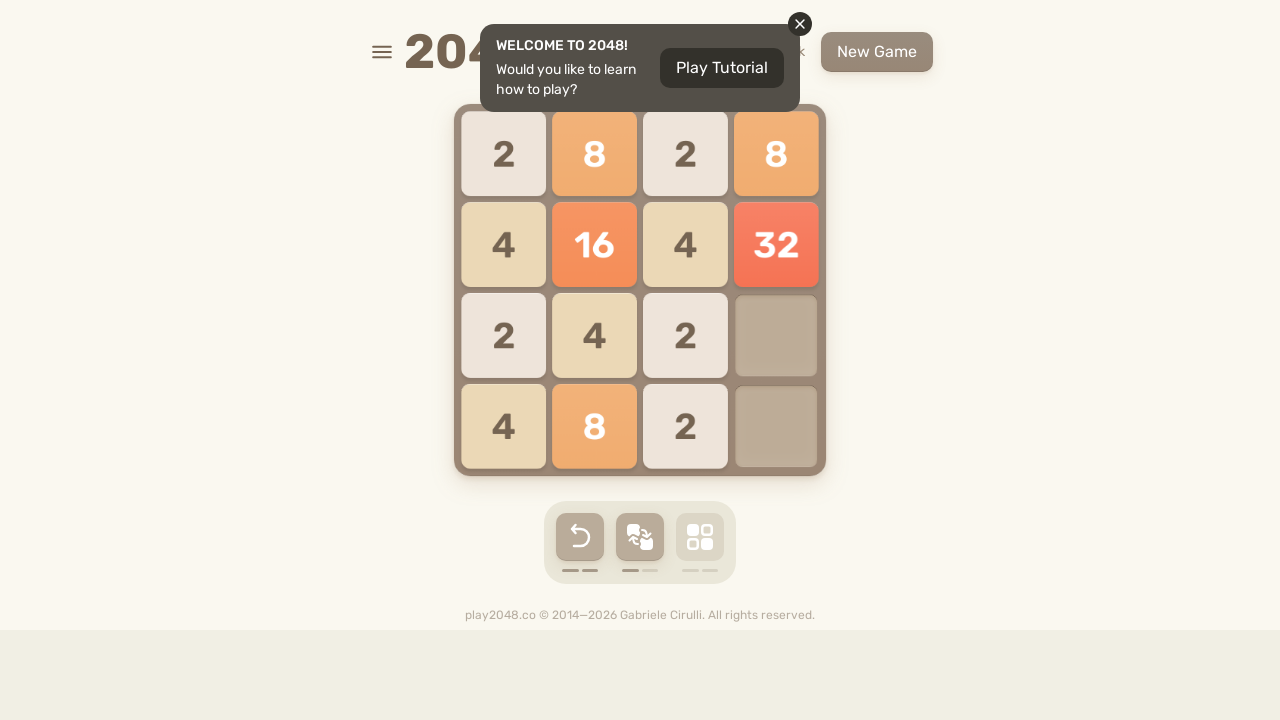

Retrieved current game board tiles (move 48)
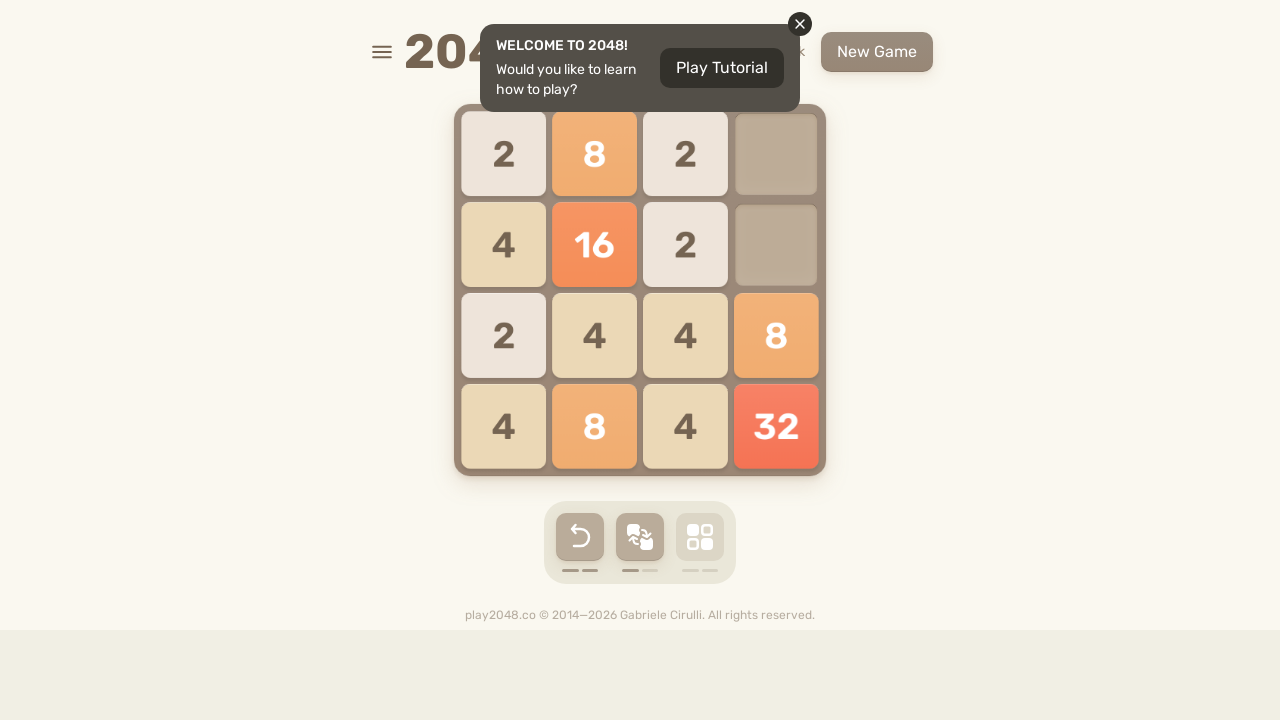

Made random move: Arrow Left
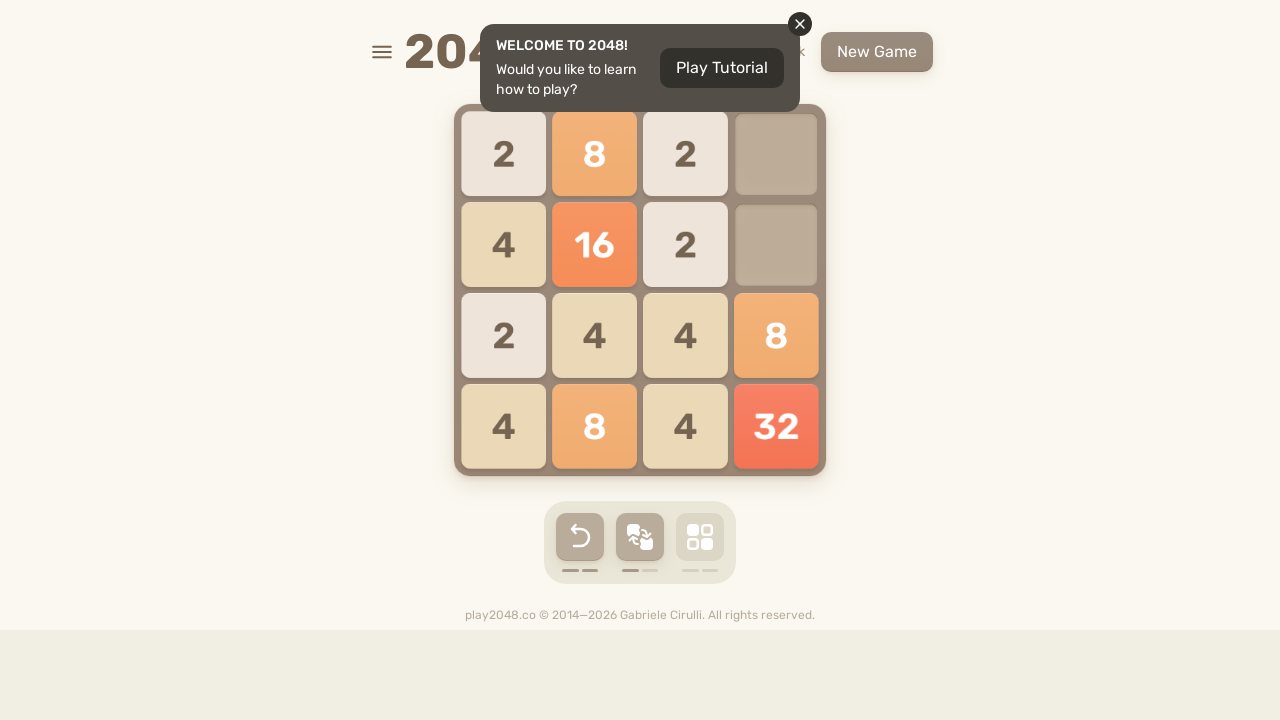

Retrieved current game board tiles (move 49)
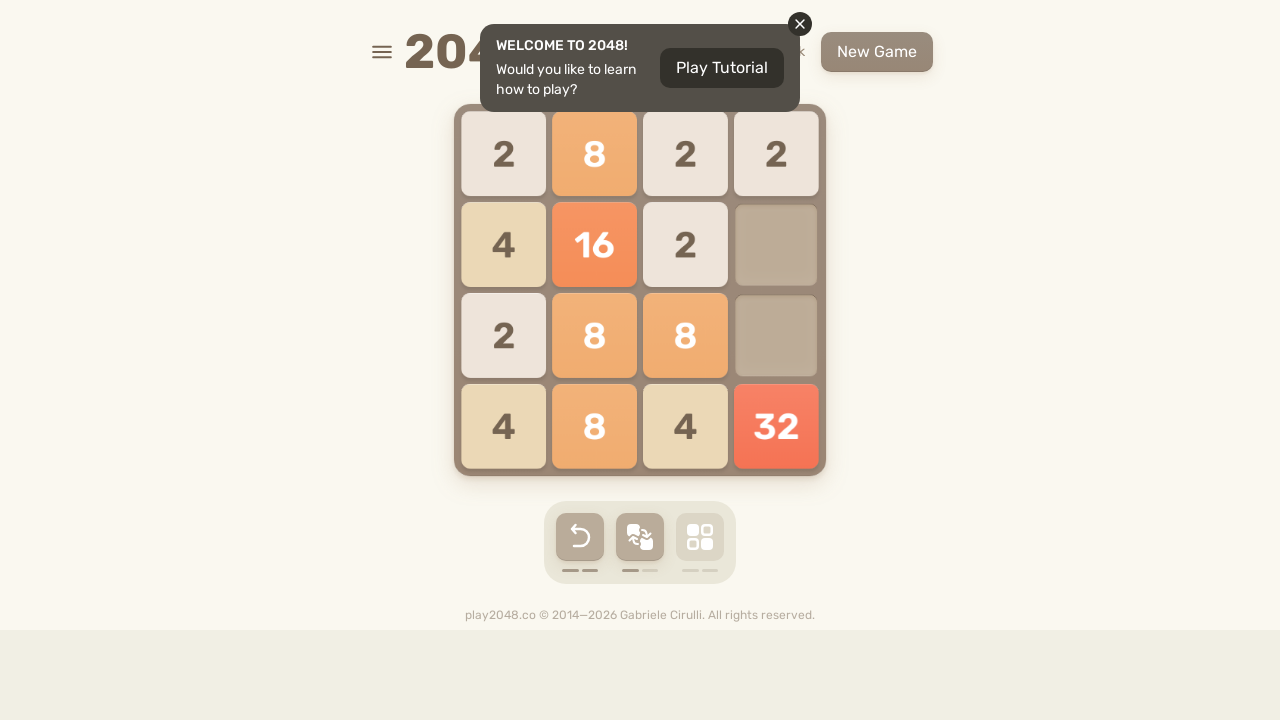

Made random move: Arrow Left
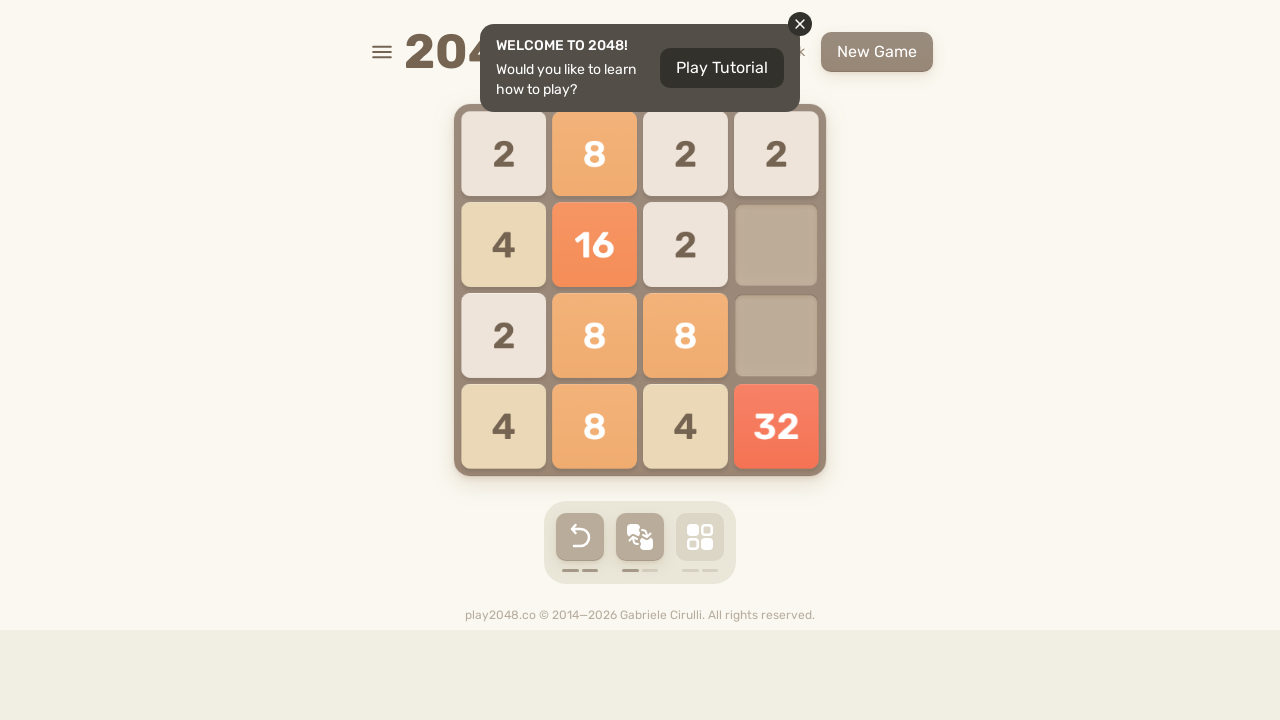

Retrieved current game board tiles (move 50)
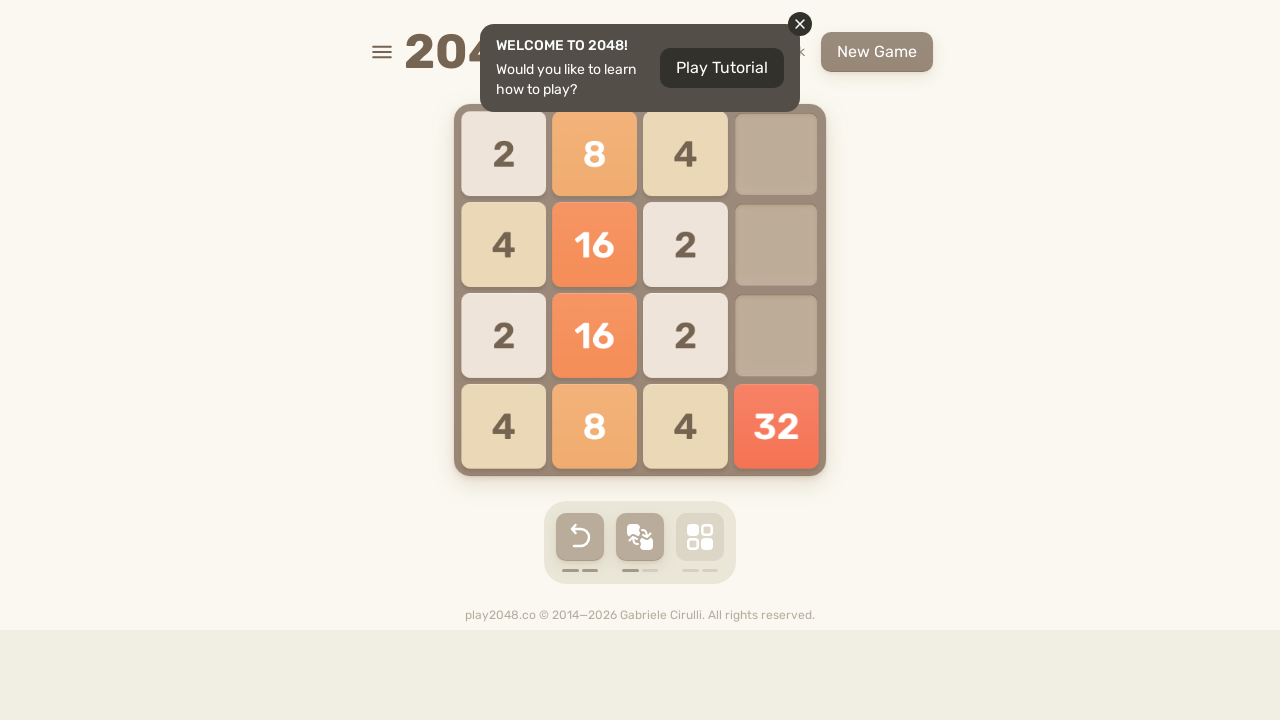

Made random move: Arrow Up
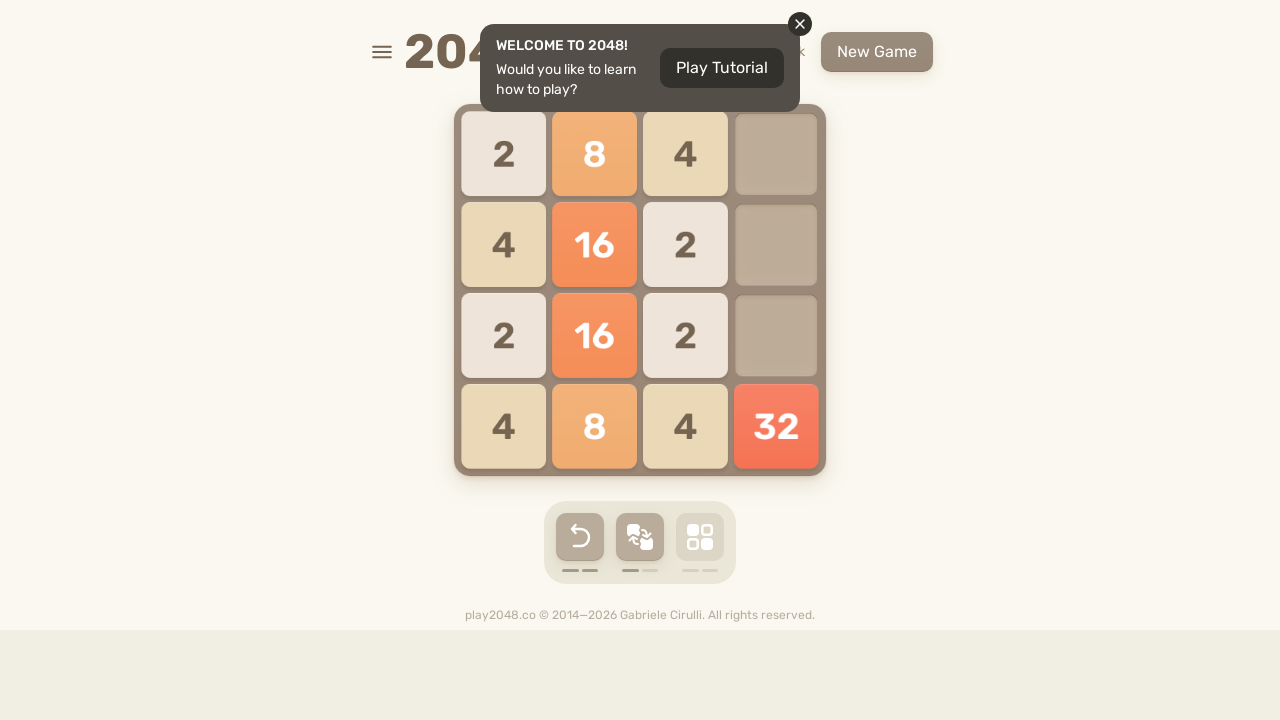

Retrieved current game board tiles (move 51)
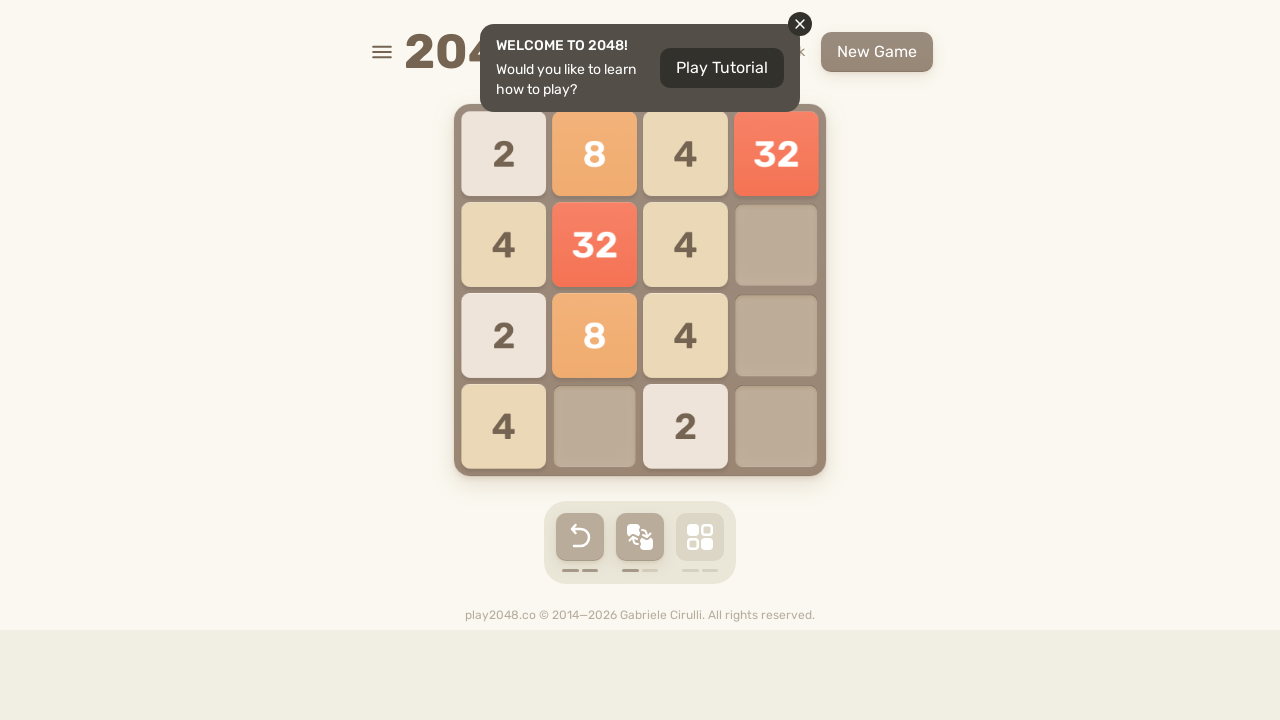

Made random move: Arrow Up
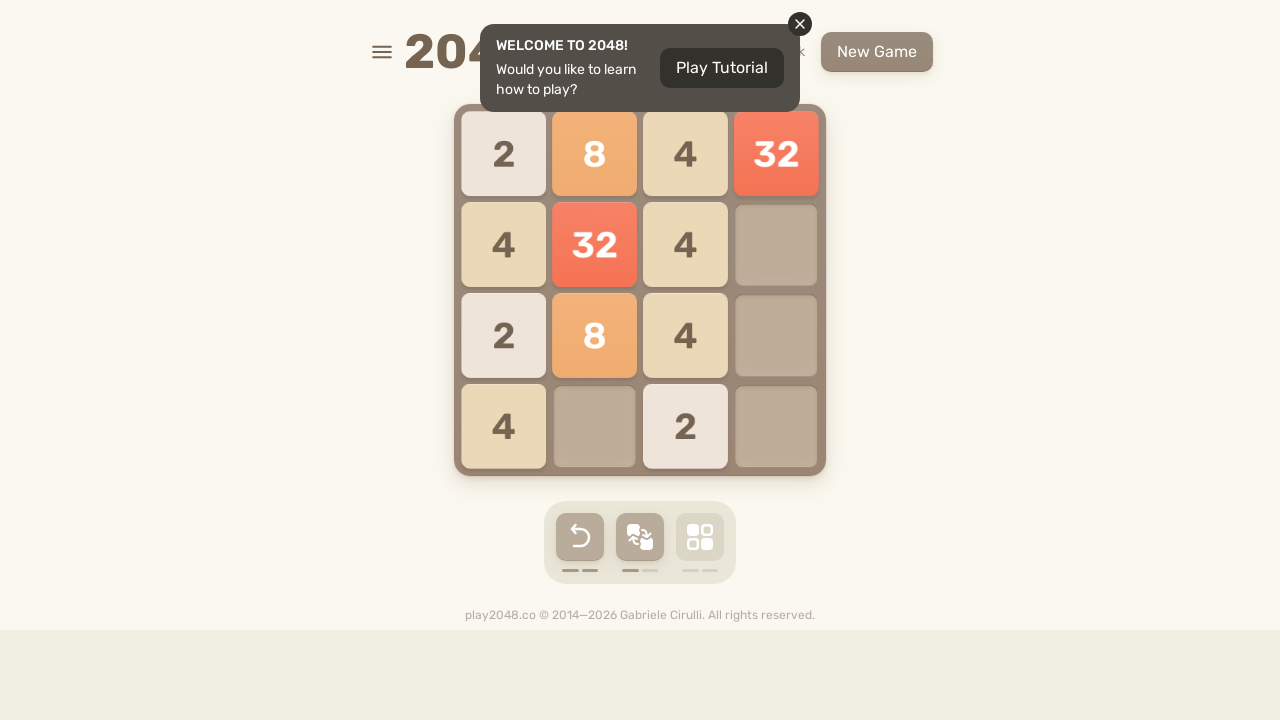

Retrieved current game board tiles (move 52)
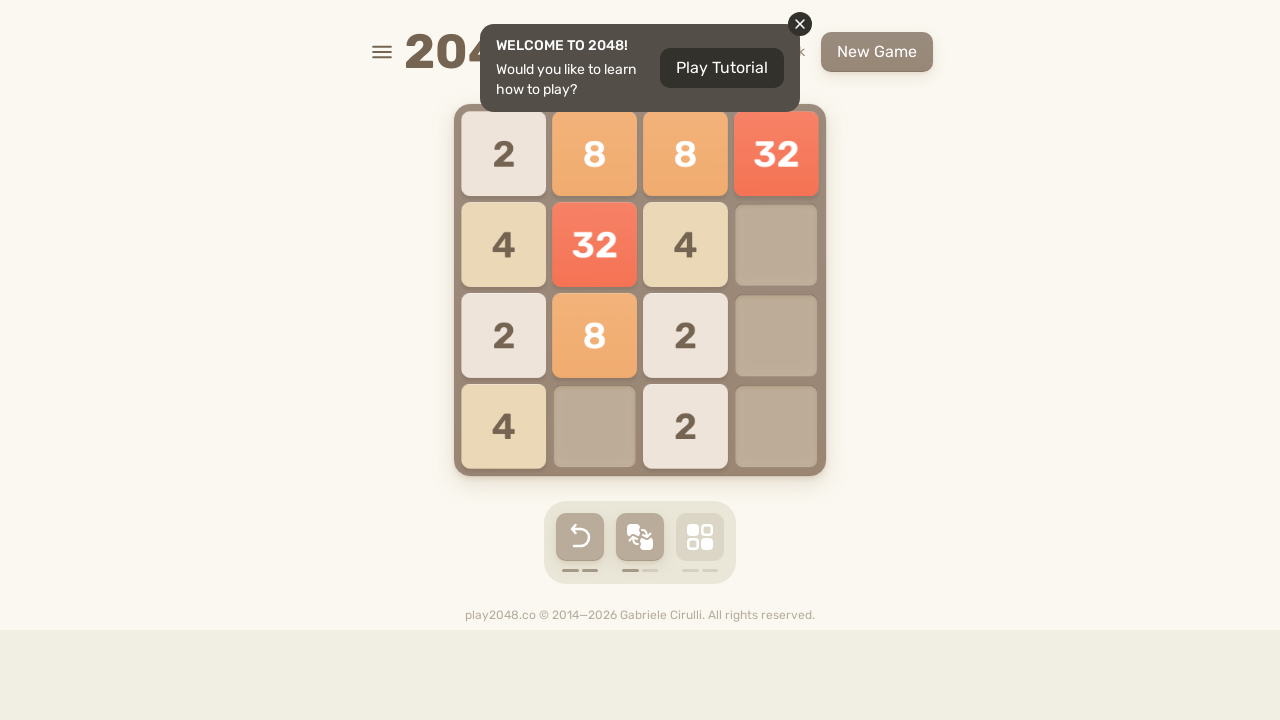

Made random move: Arrow Down
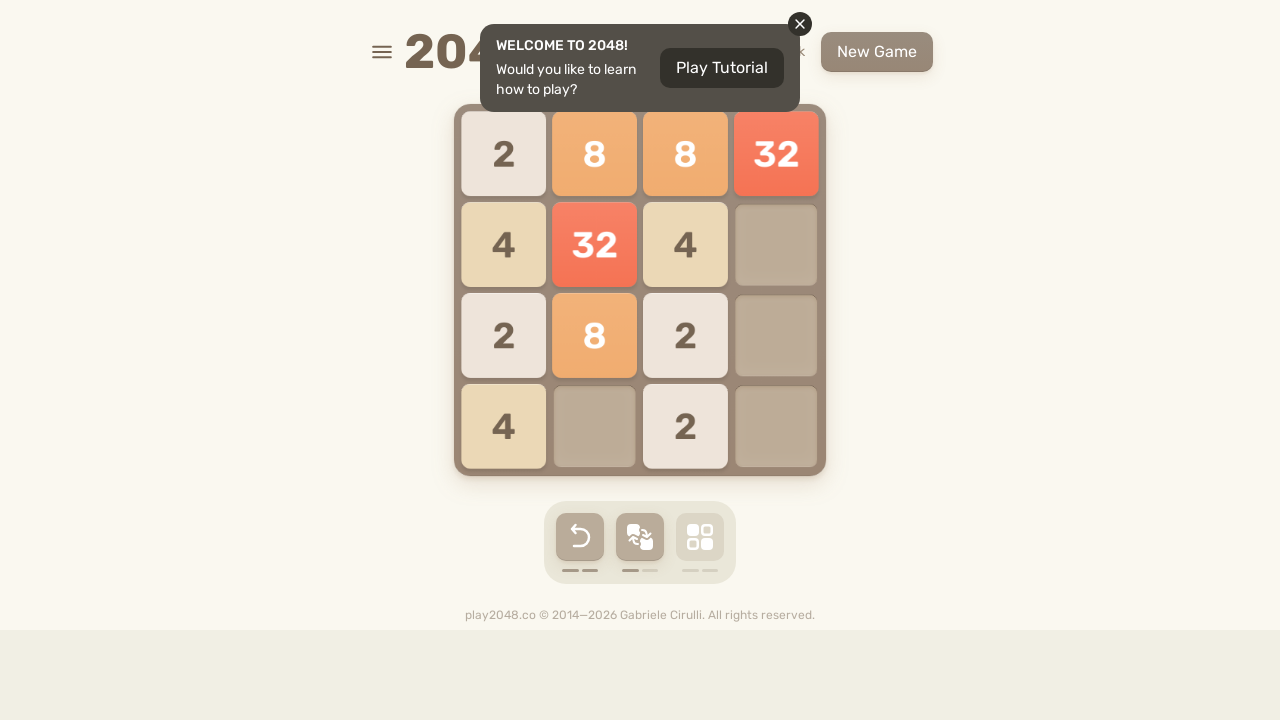

Retrieved current game board tiles (move 53)
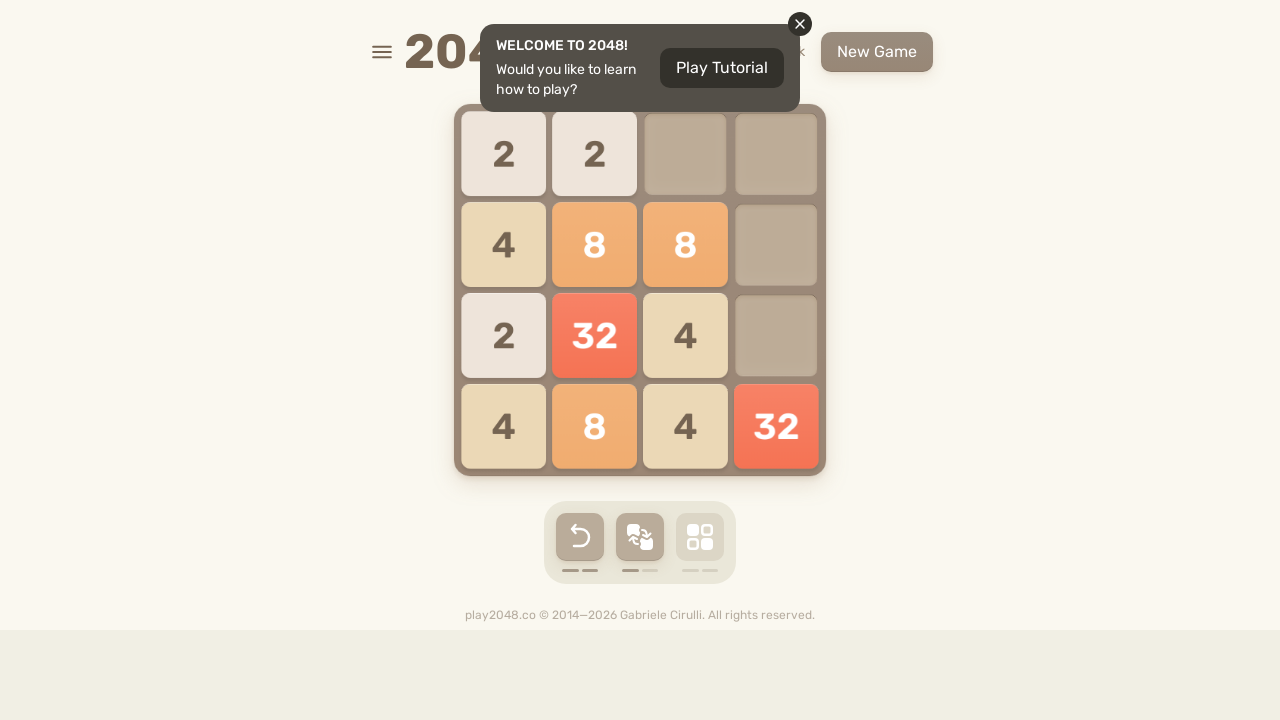

Made random move: Arrow Left
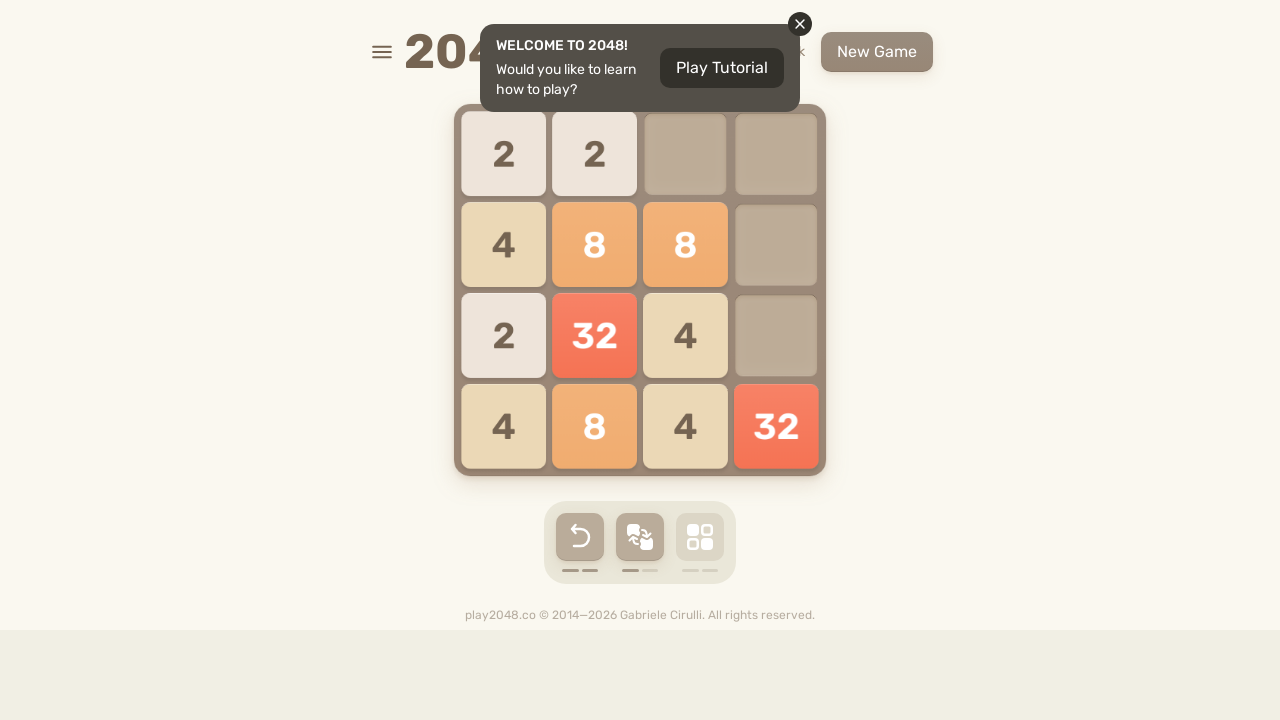

Retrieved current game board tiles (move 54)
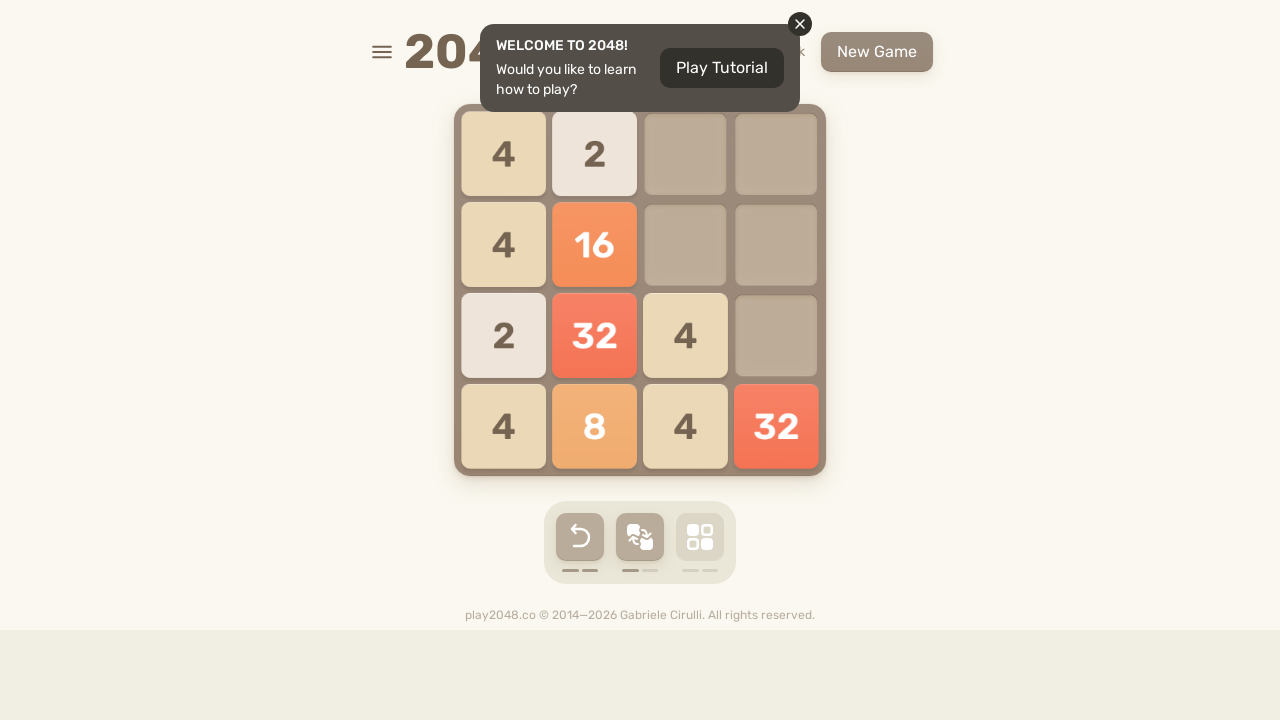

Made random move: Arrow Down
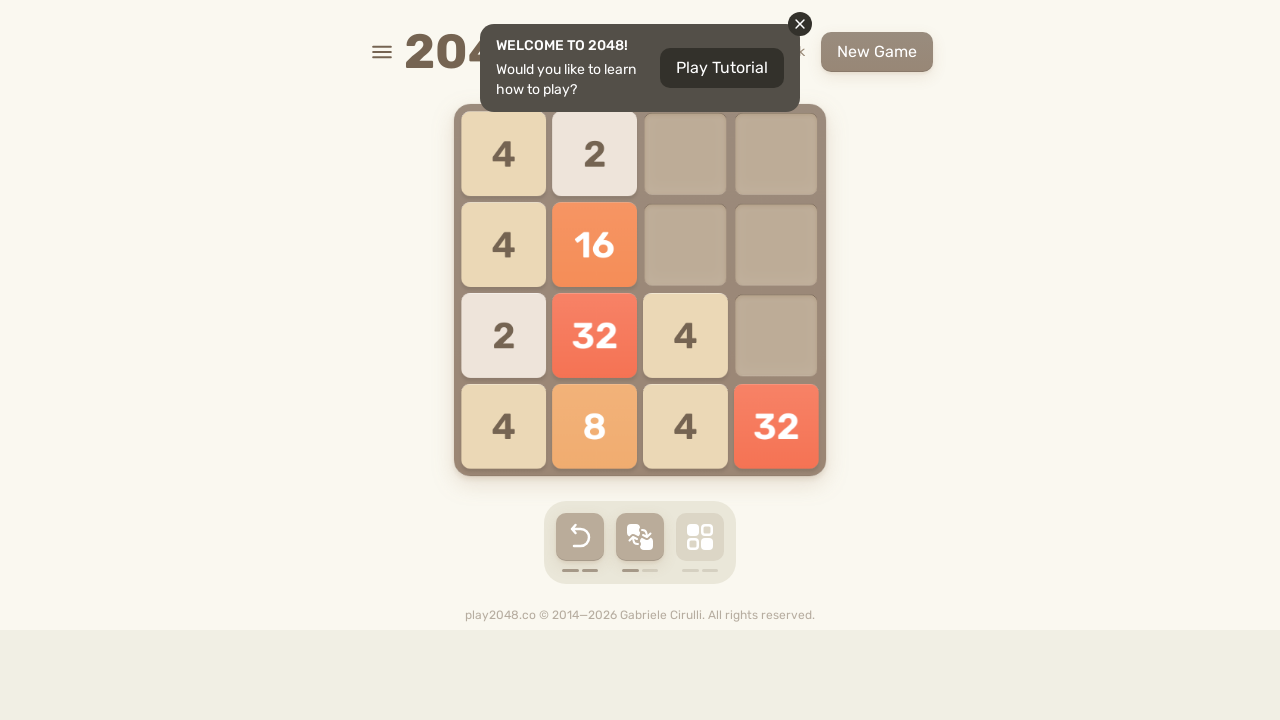

Retrieved current game board tiles (move 55)
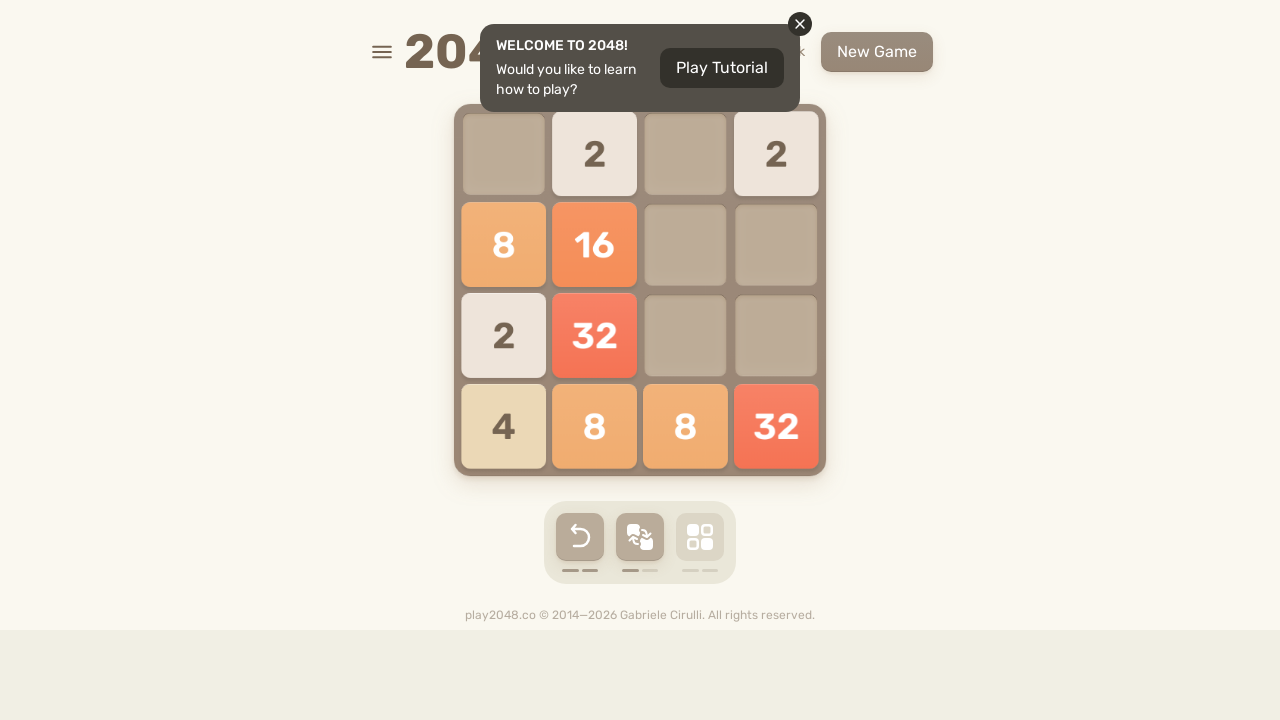

Made random move: Arrow Down
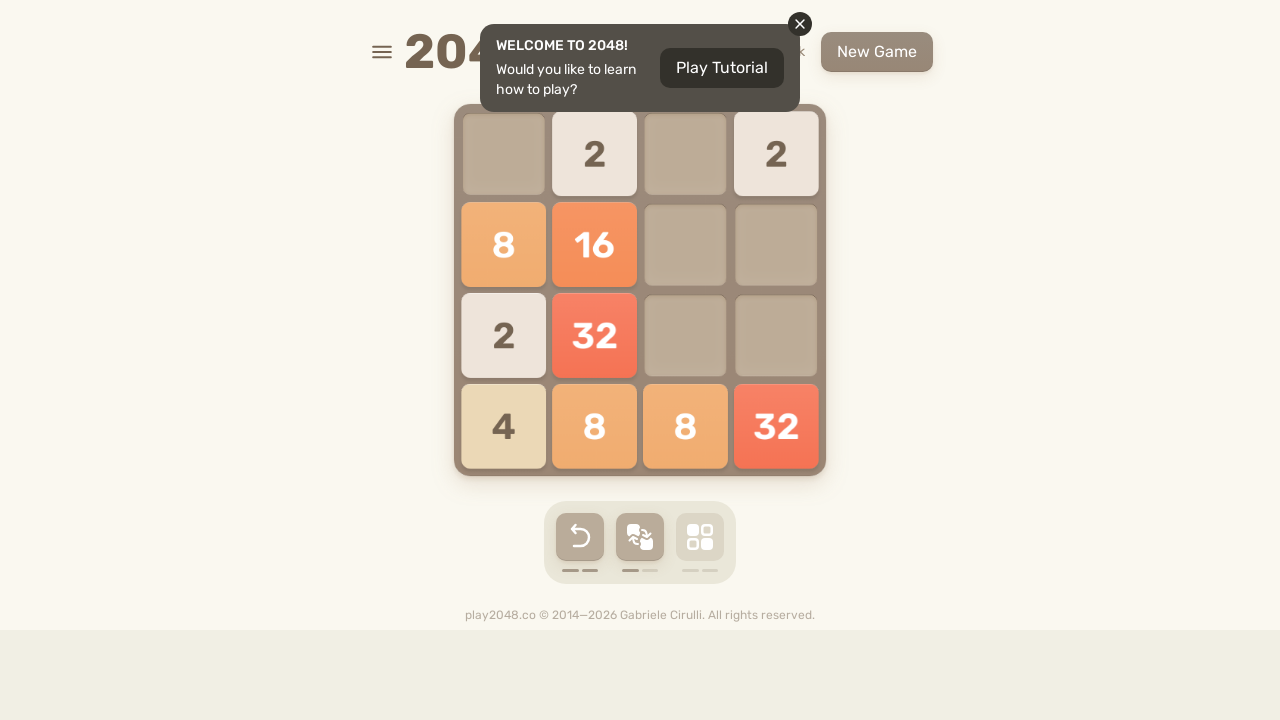

Retrieved current game board tiles (move 56)
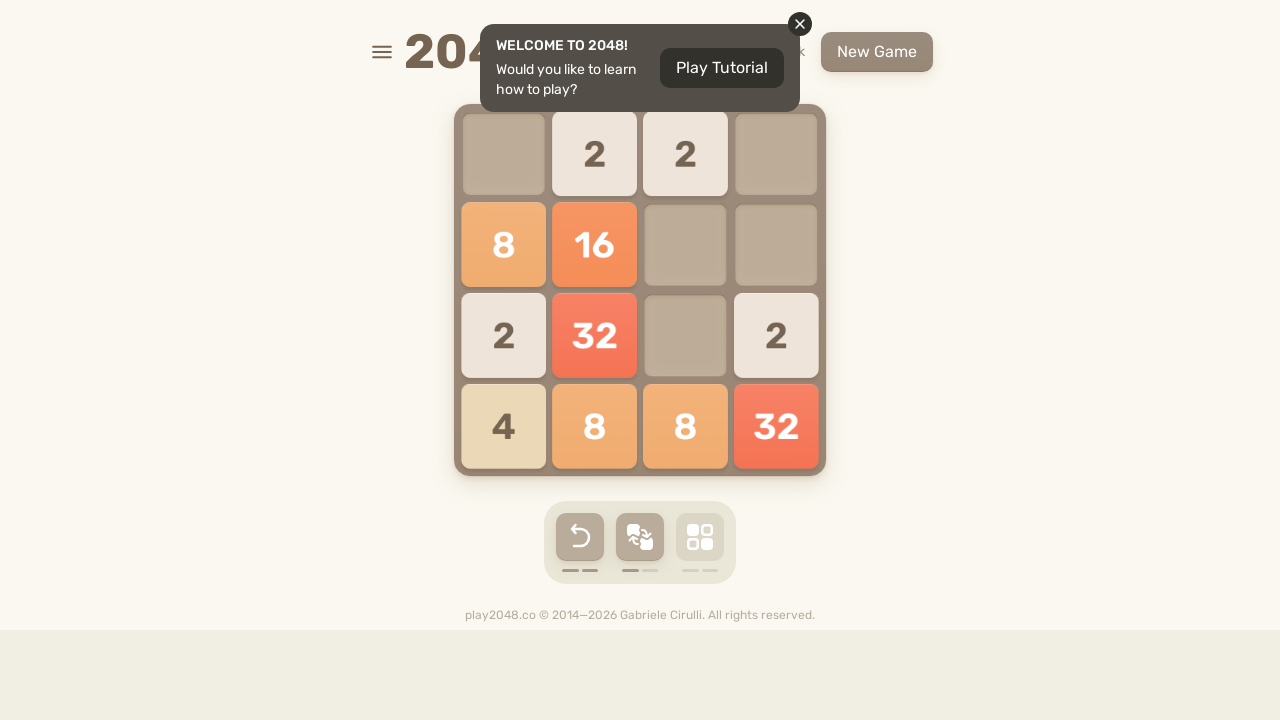

Made random move: Arrow Right
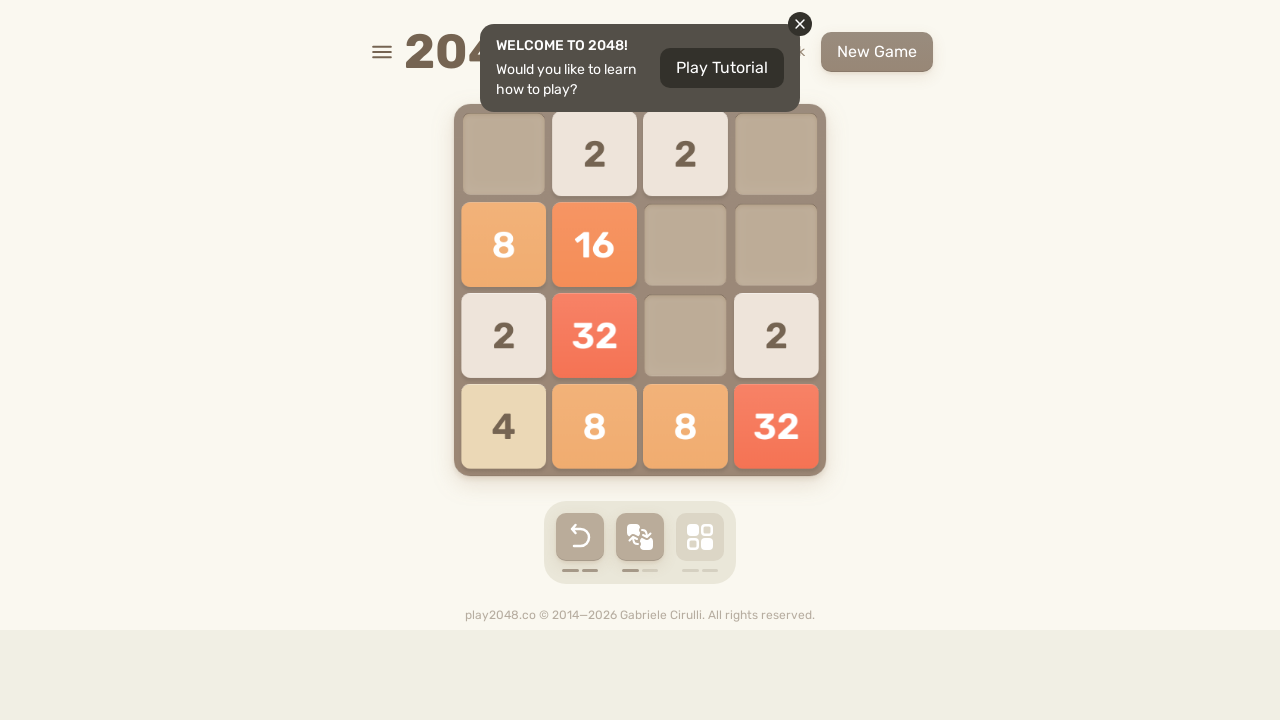

Retrieved current game board tiles (move 57)
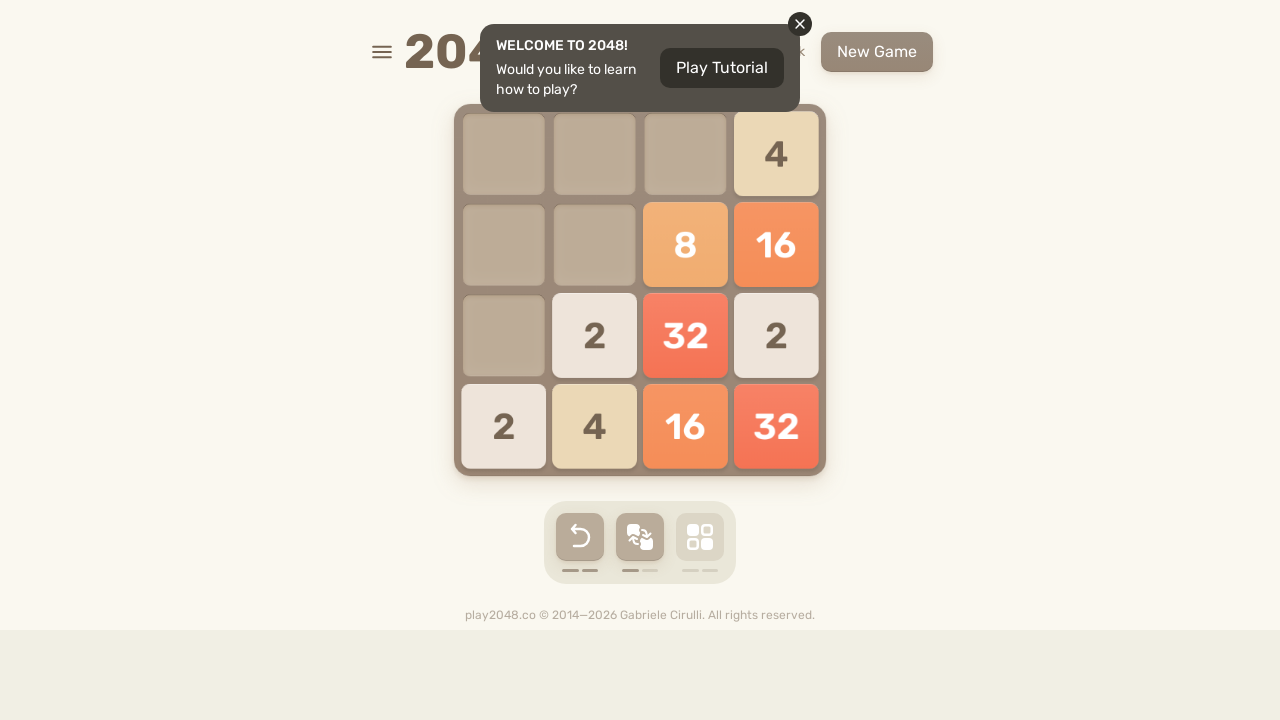

Made random move: Arrow Up
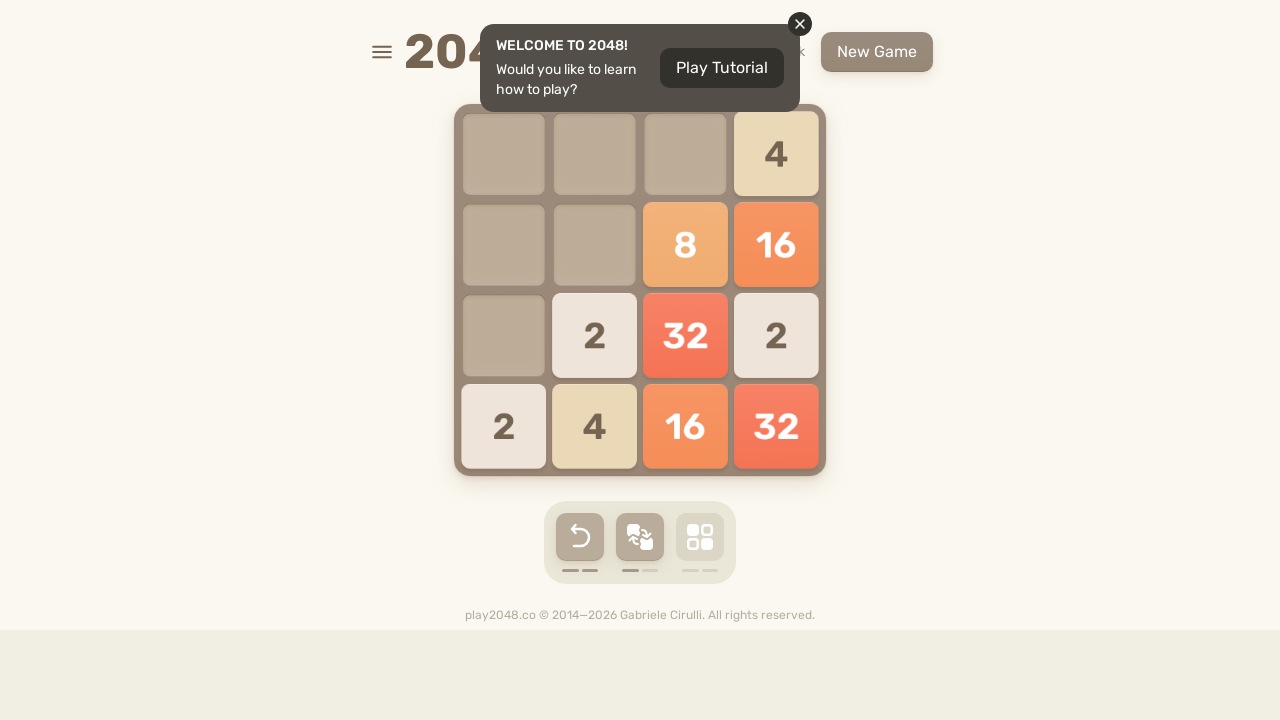

Retrieved current game board tiles (move 58)
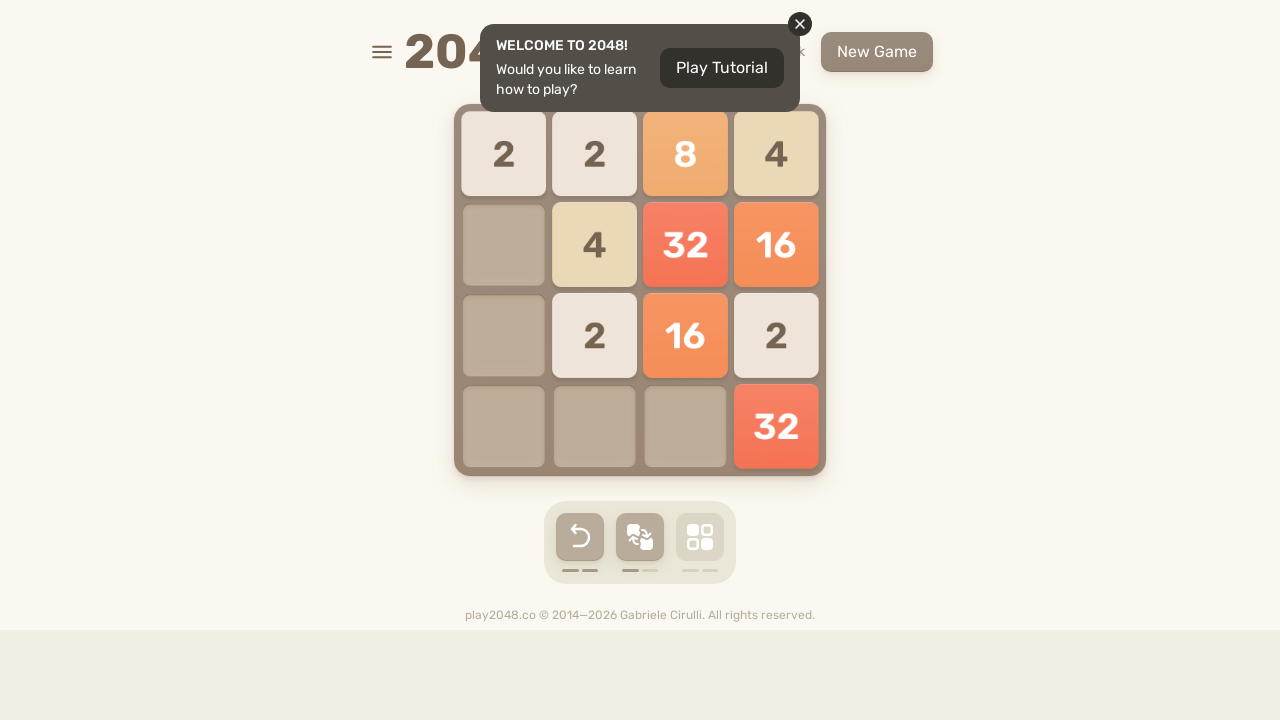

Made random move: Arrow Left
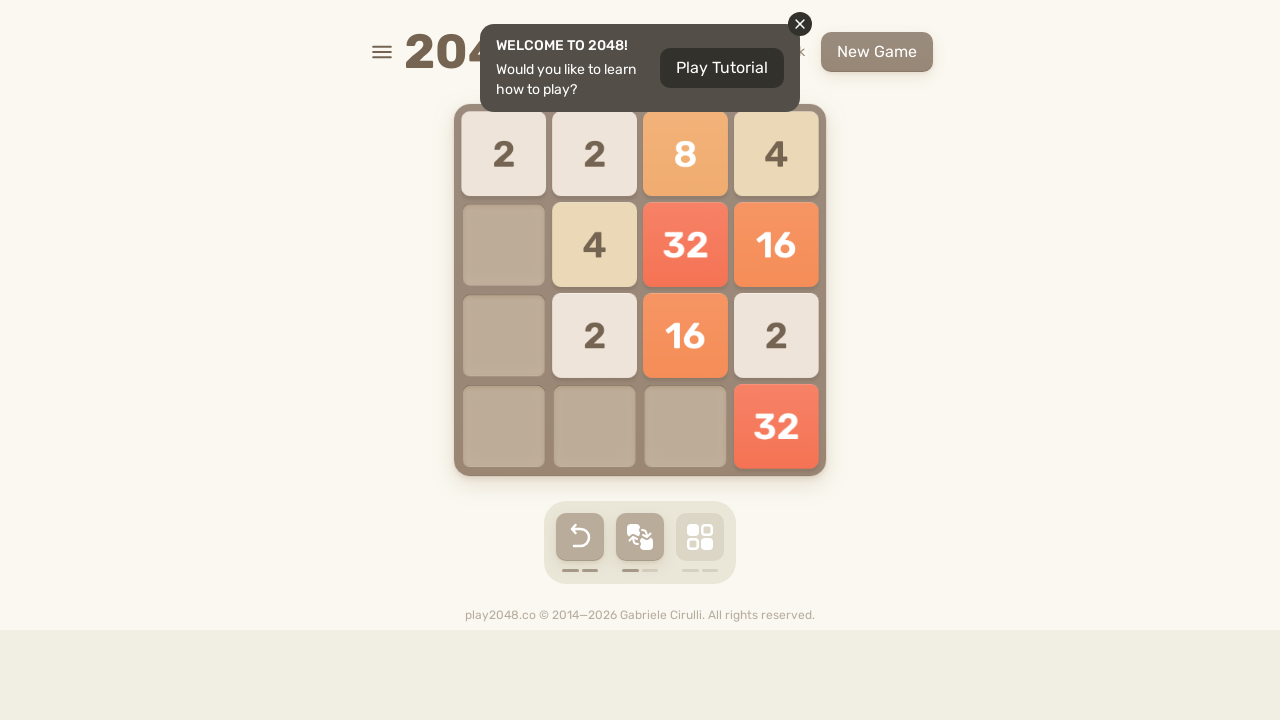

Retrieved current game board tiles (move 59)
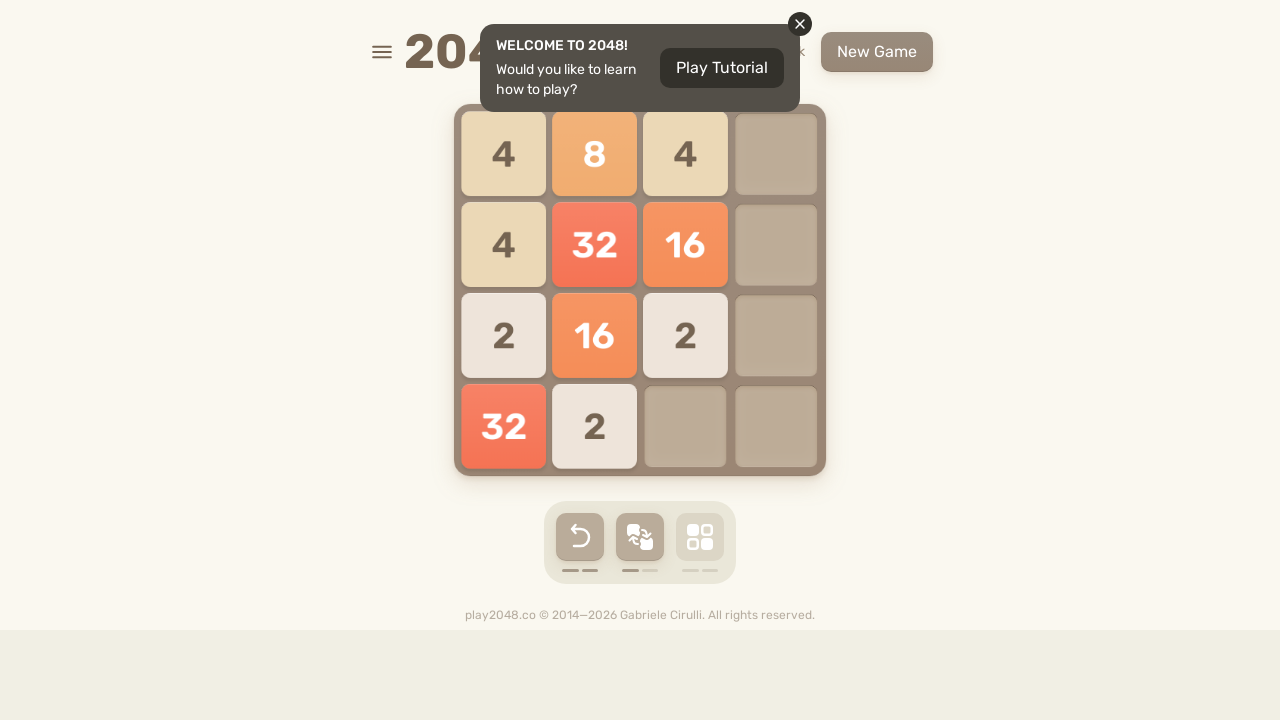

Made random move: Arrow Down
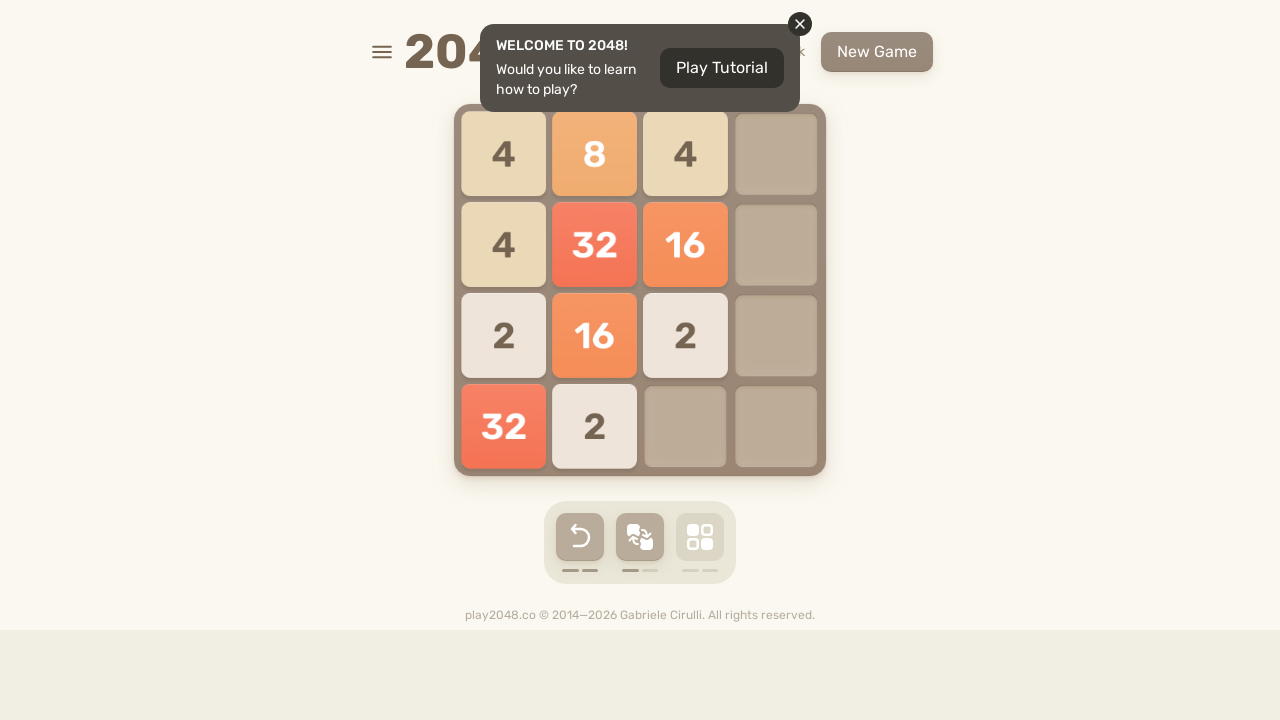

Retrieved current game board tiles (move 60)
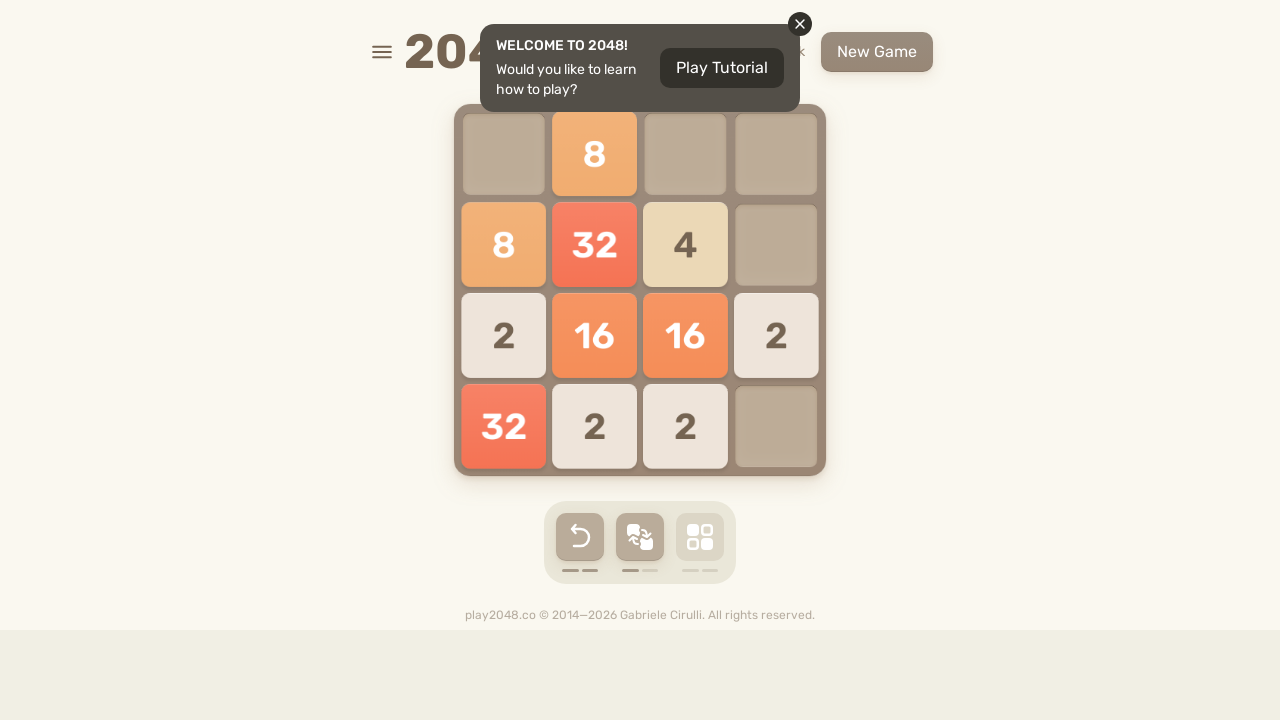

Made random move: Arrow Left
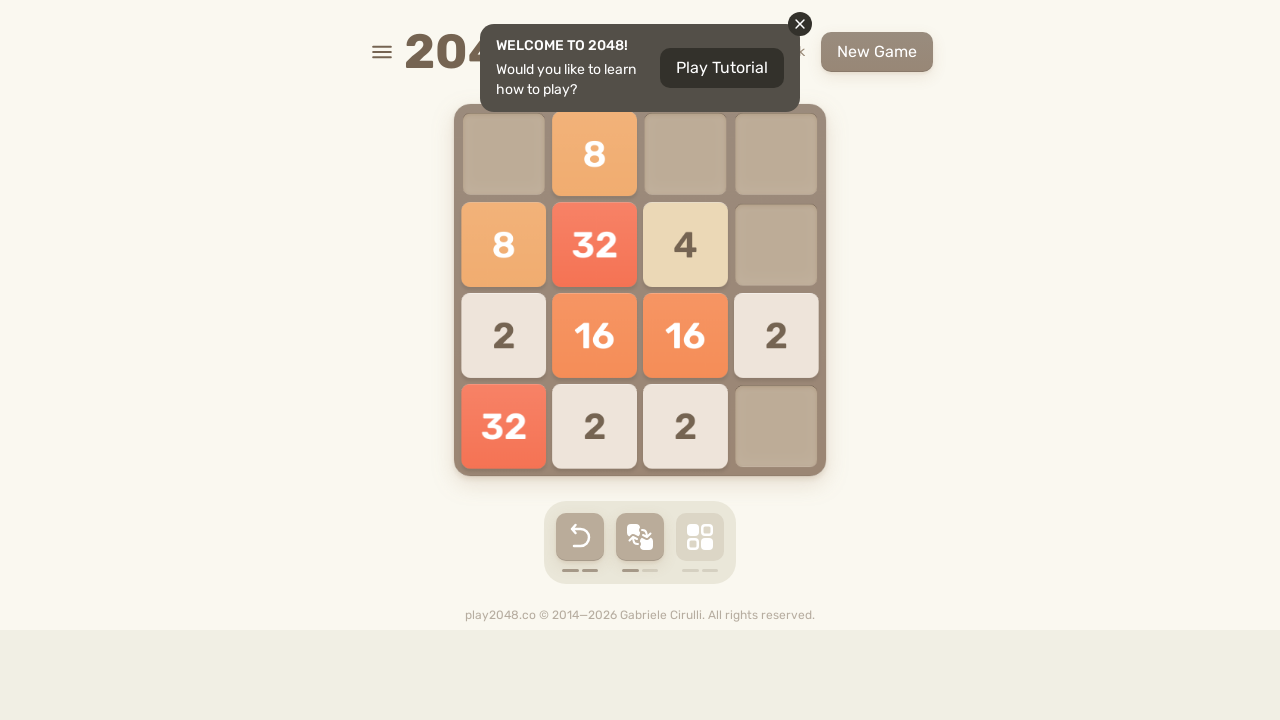

Retrieved current game board tiles (move 61)
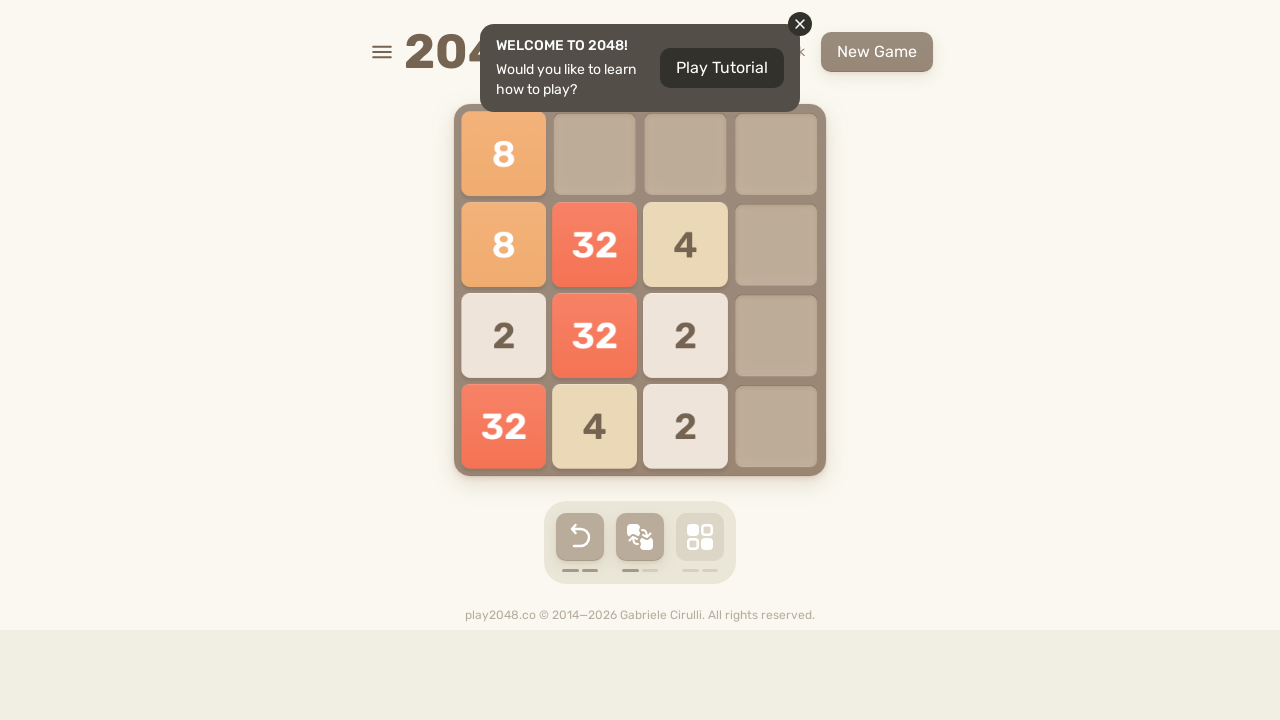

Made random move: Arrow Down
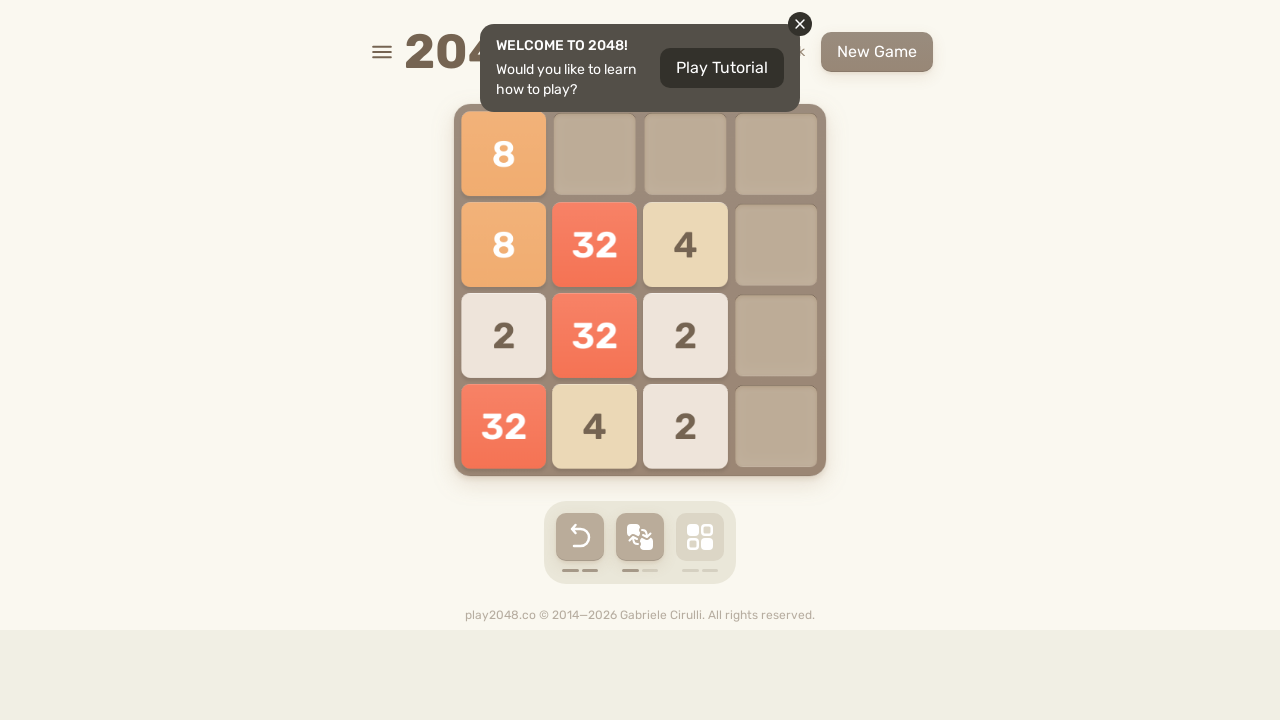

Retrieved current game board tiles (move 62)
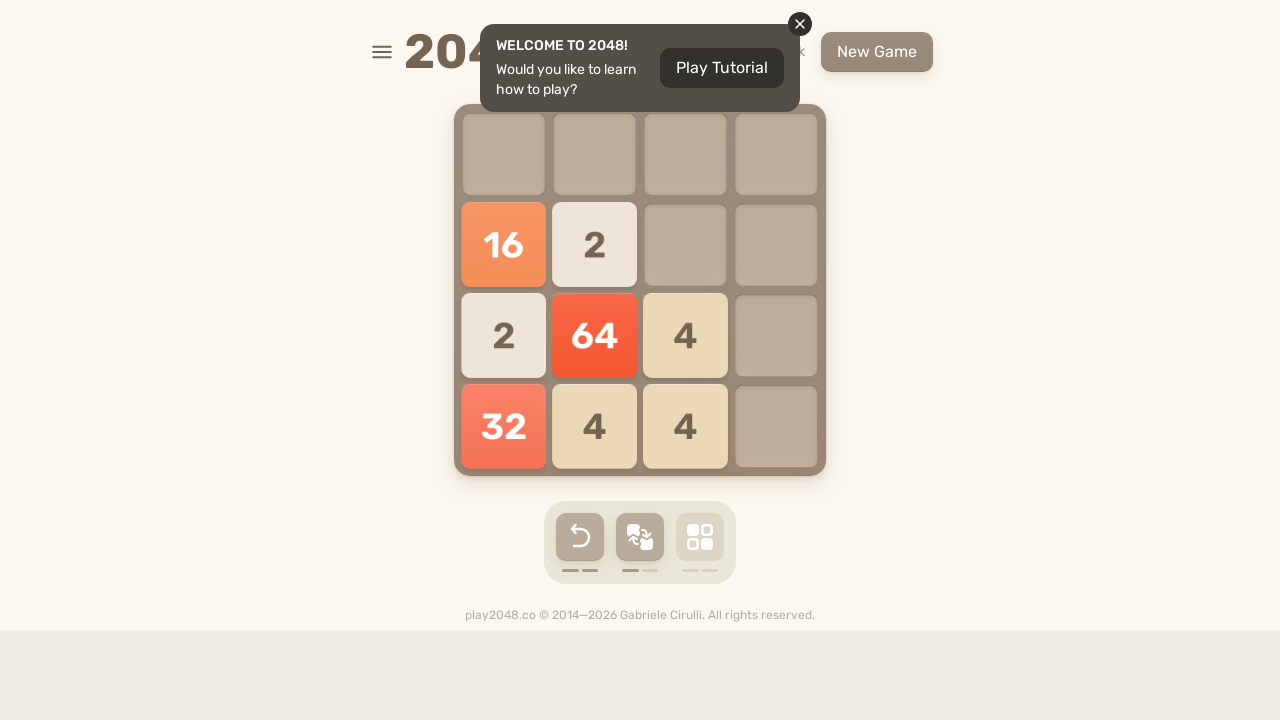

Made random move: Arrow Left
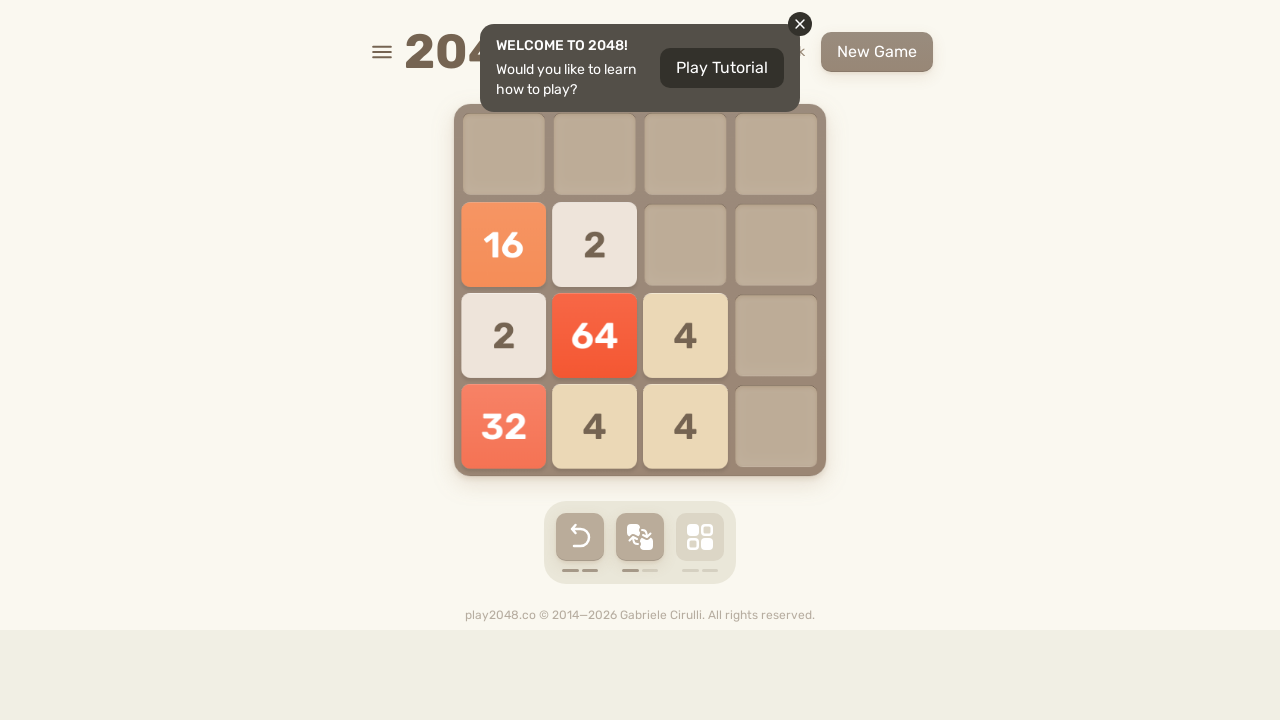

Retrieved current game board tiles (move 63)
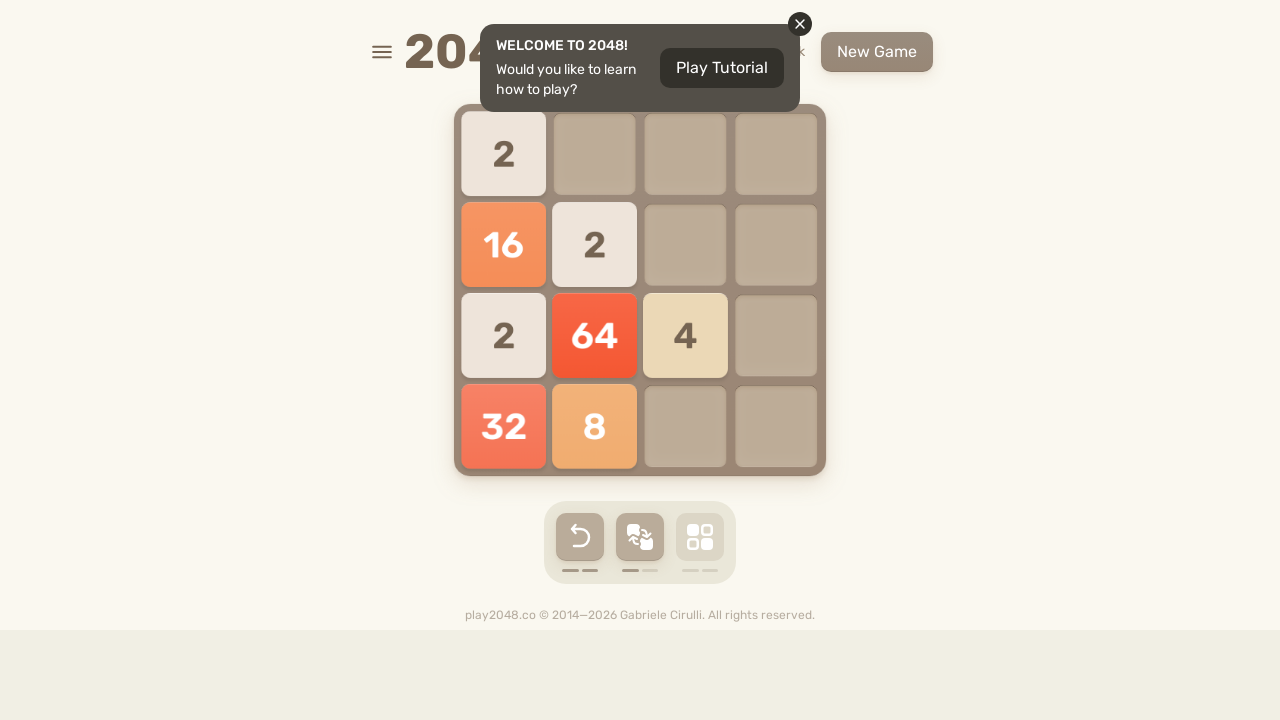

Made random move: Arrow Left
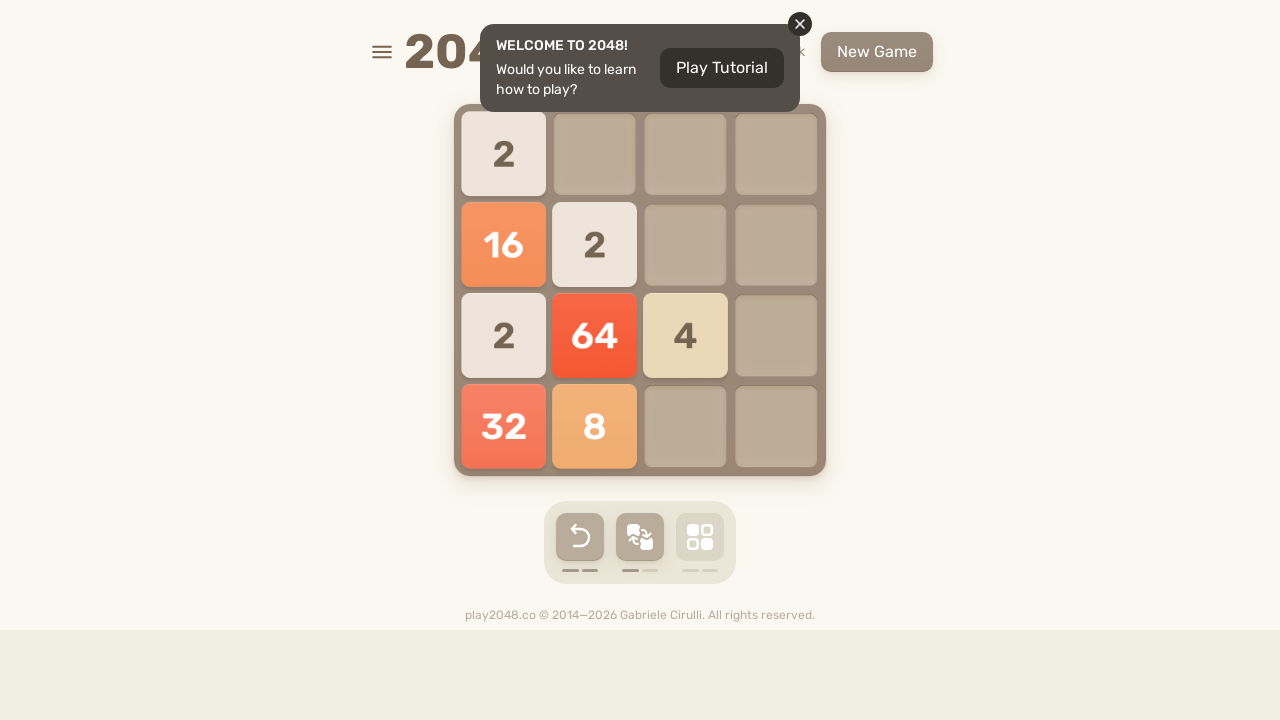

Retrieved current game board tiles (move 64)
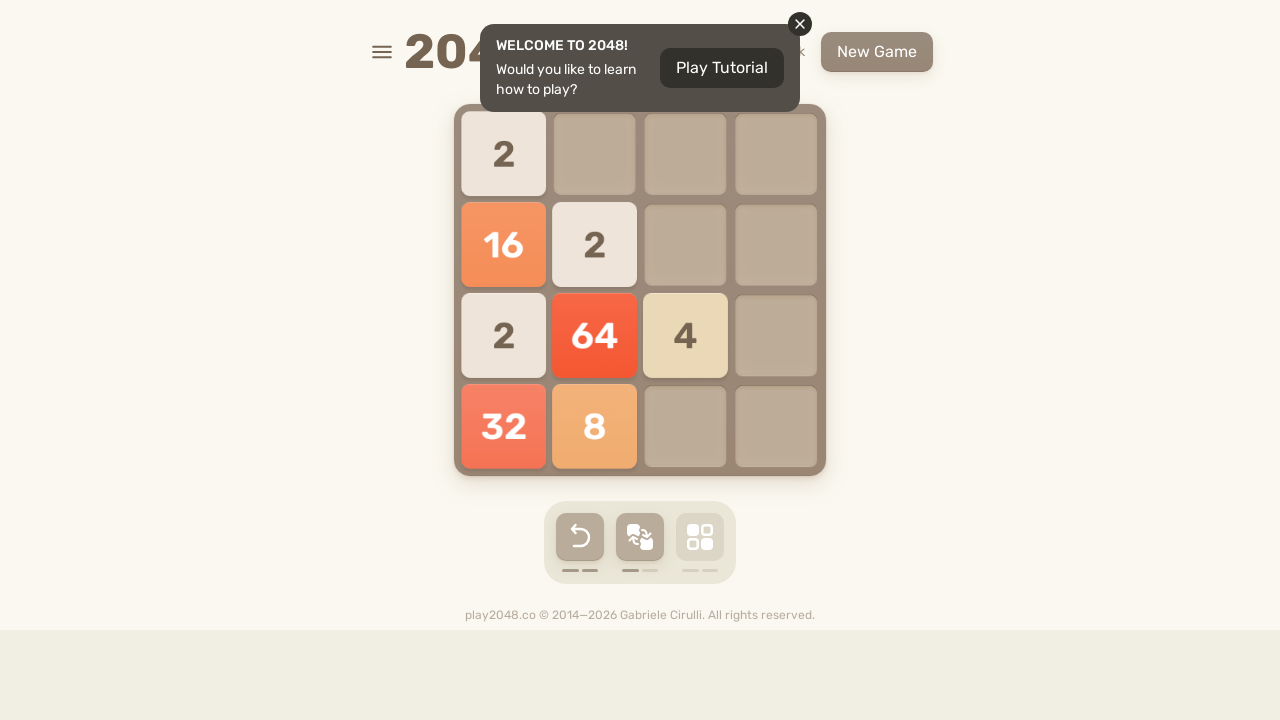

Made random move: Arrow Up
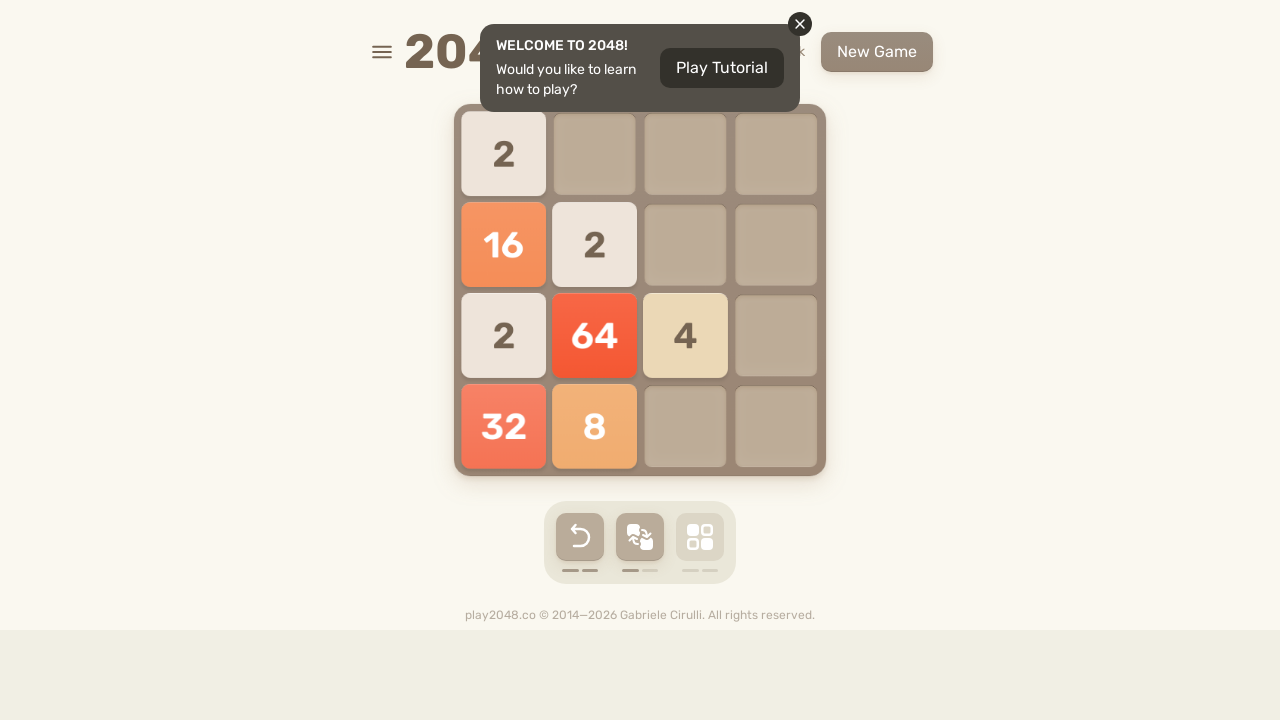

Retrieved current game board tiles (move 65)
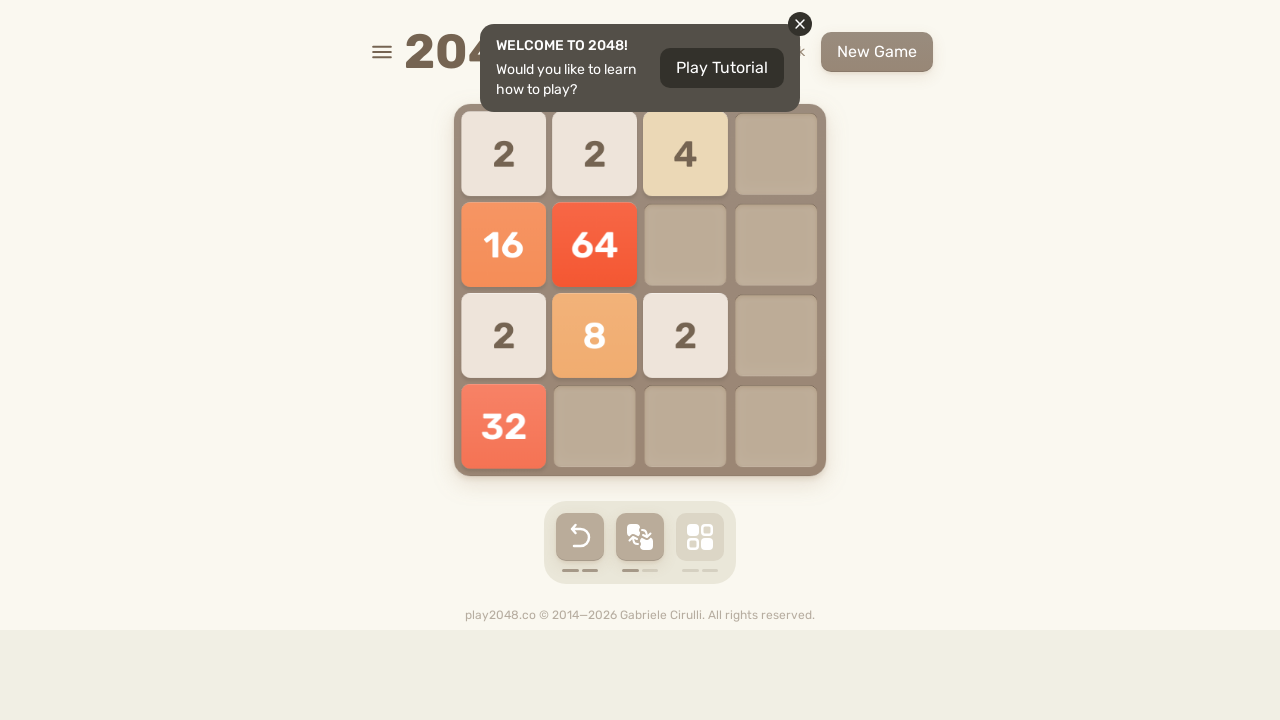

Made random move: Arrow Left
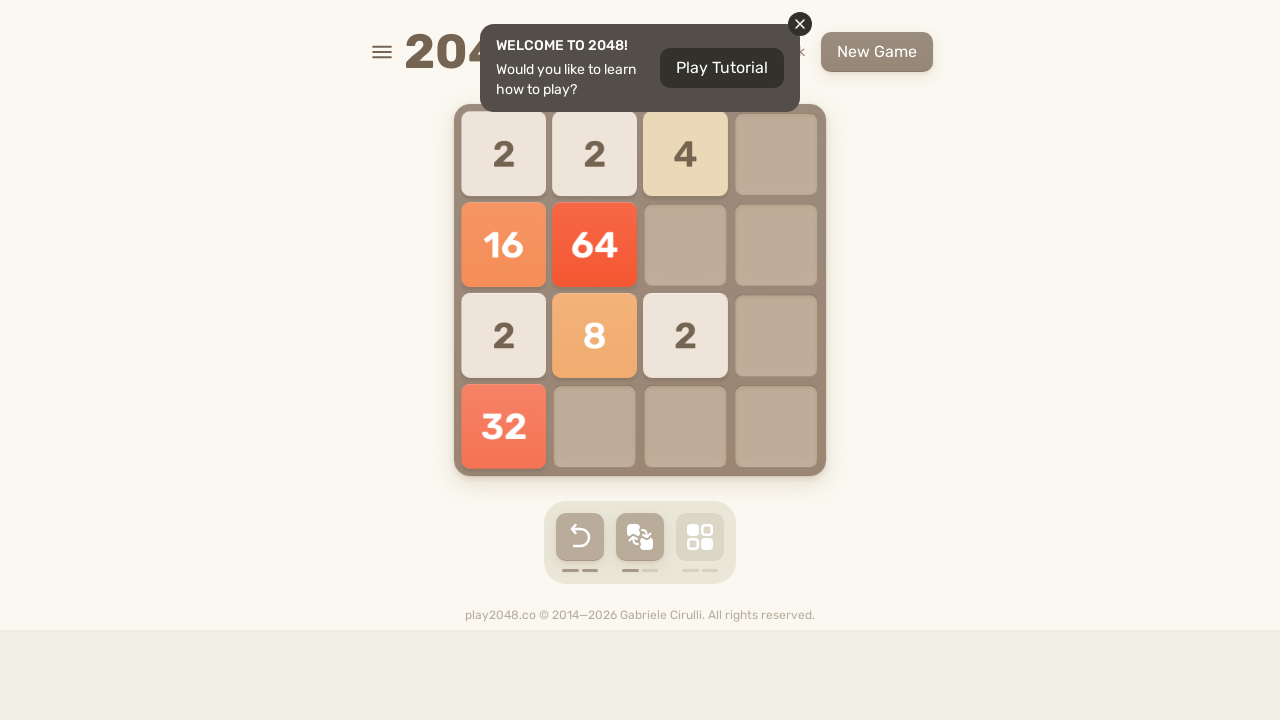

Retrieved current game board tiles (move 66)
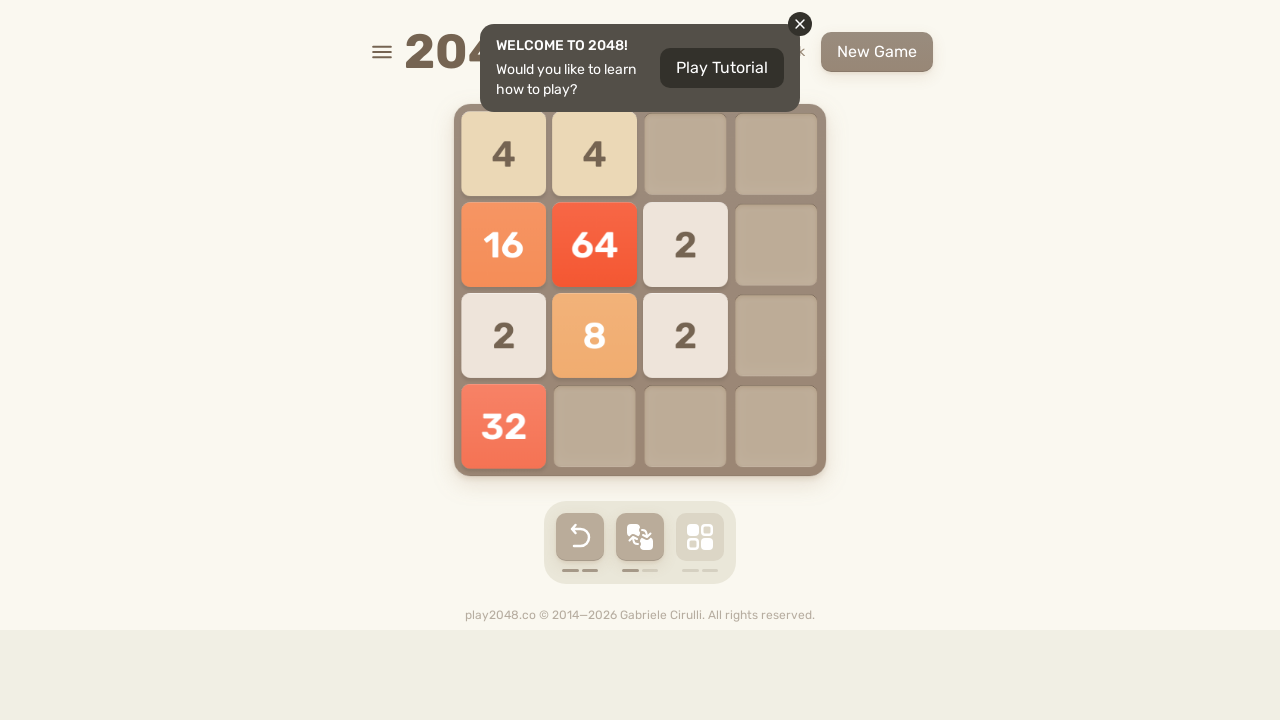

Made random move: Arrow Up
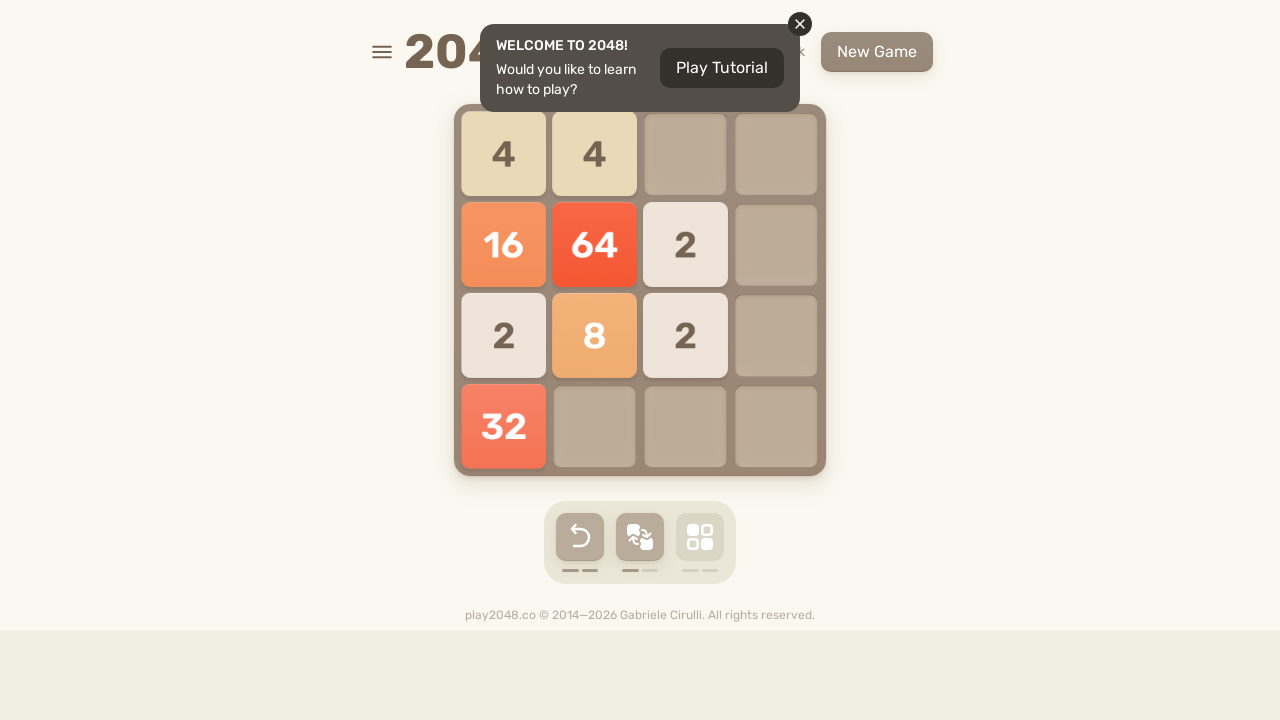

Retrieved current game board tiles (move 67)
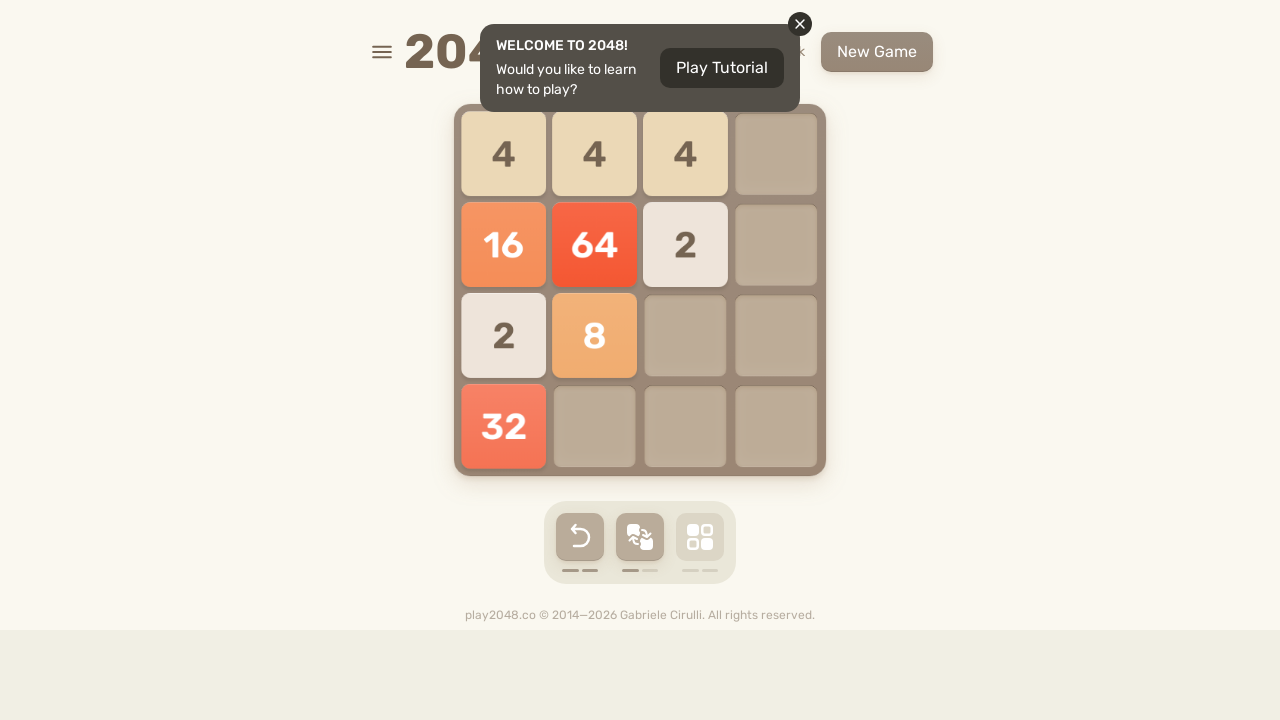

Made random move: Arrow Down
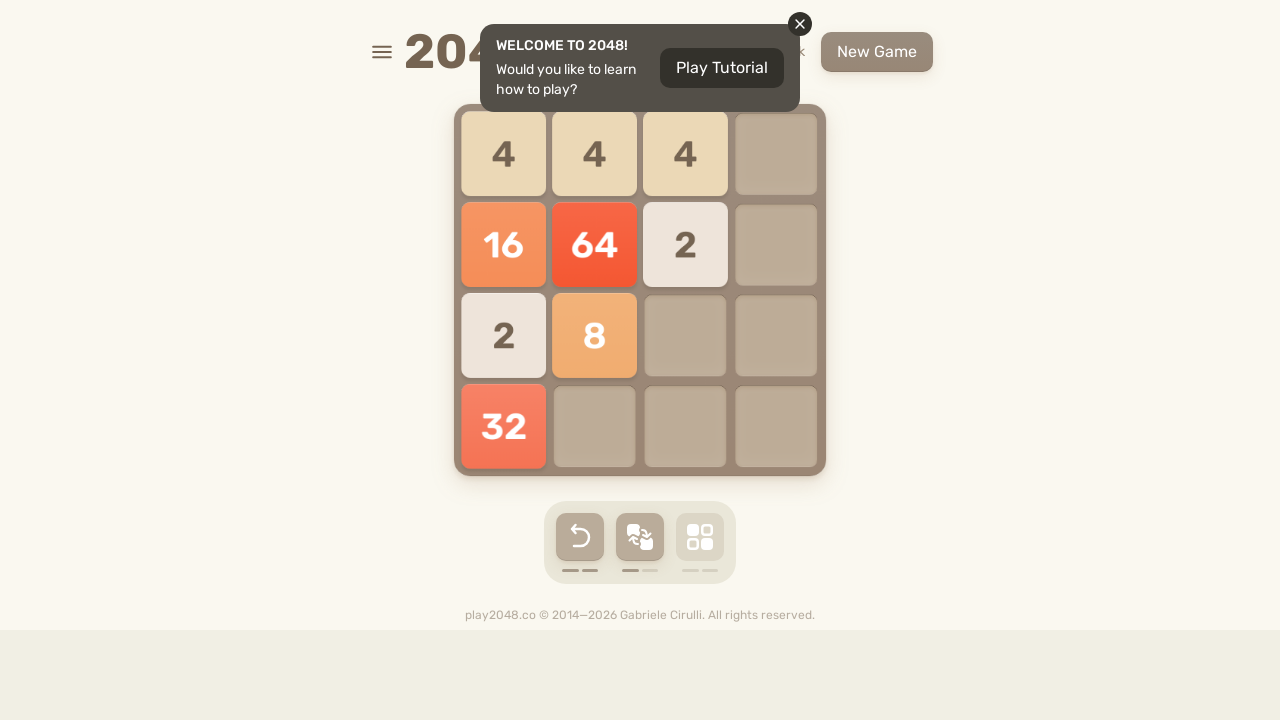

Retrieved current game board tiles (move 68)
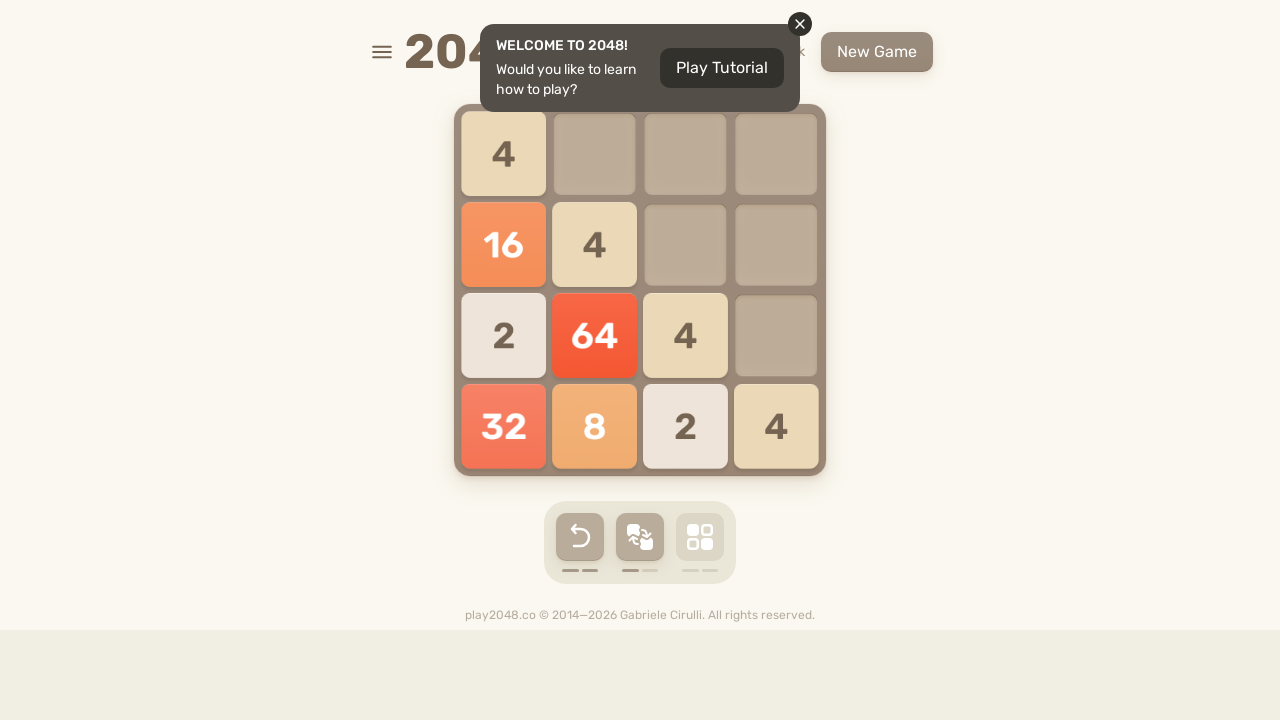

Made random move: Arrow Down
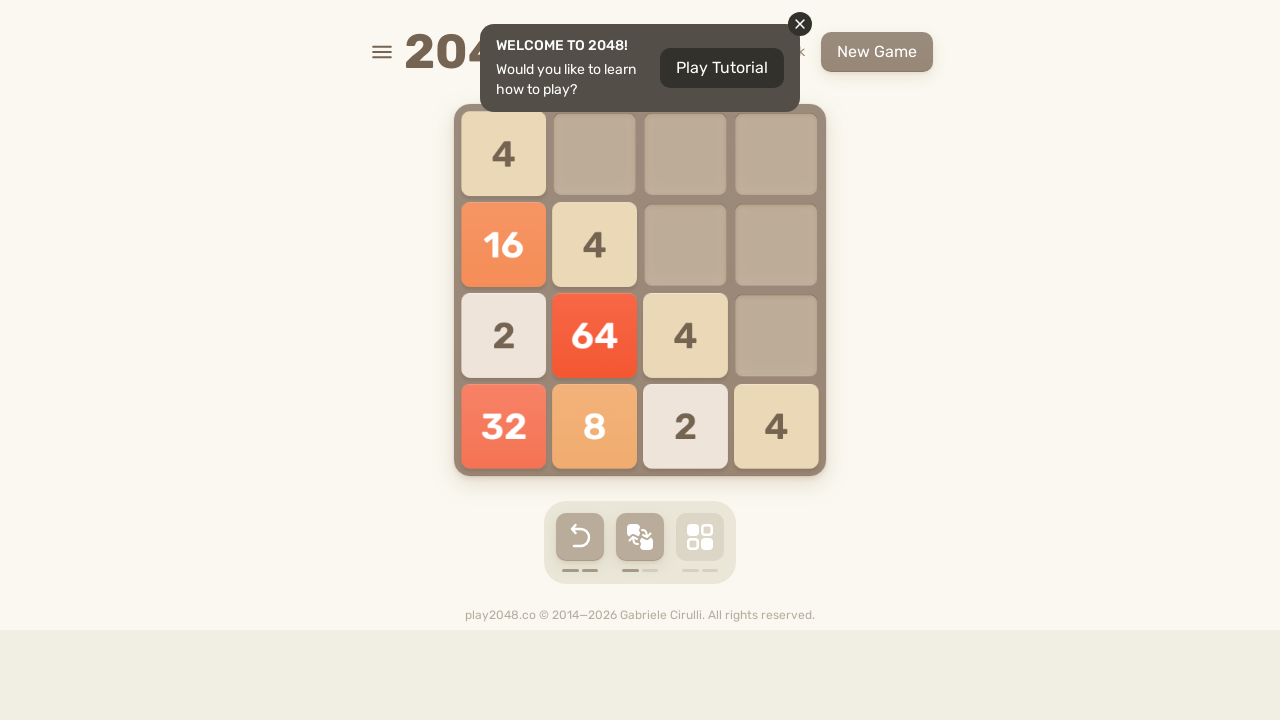

Retrieved current game board tiles (move 69)
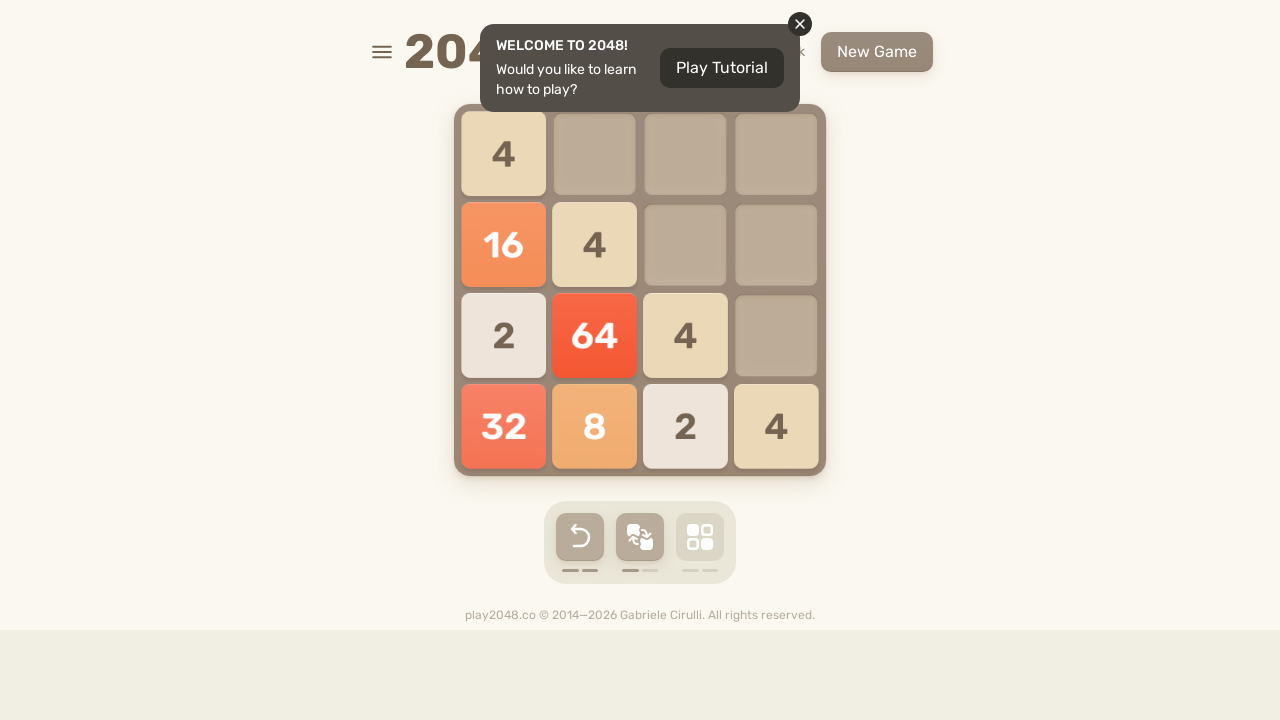

Made random move: Arrow Down
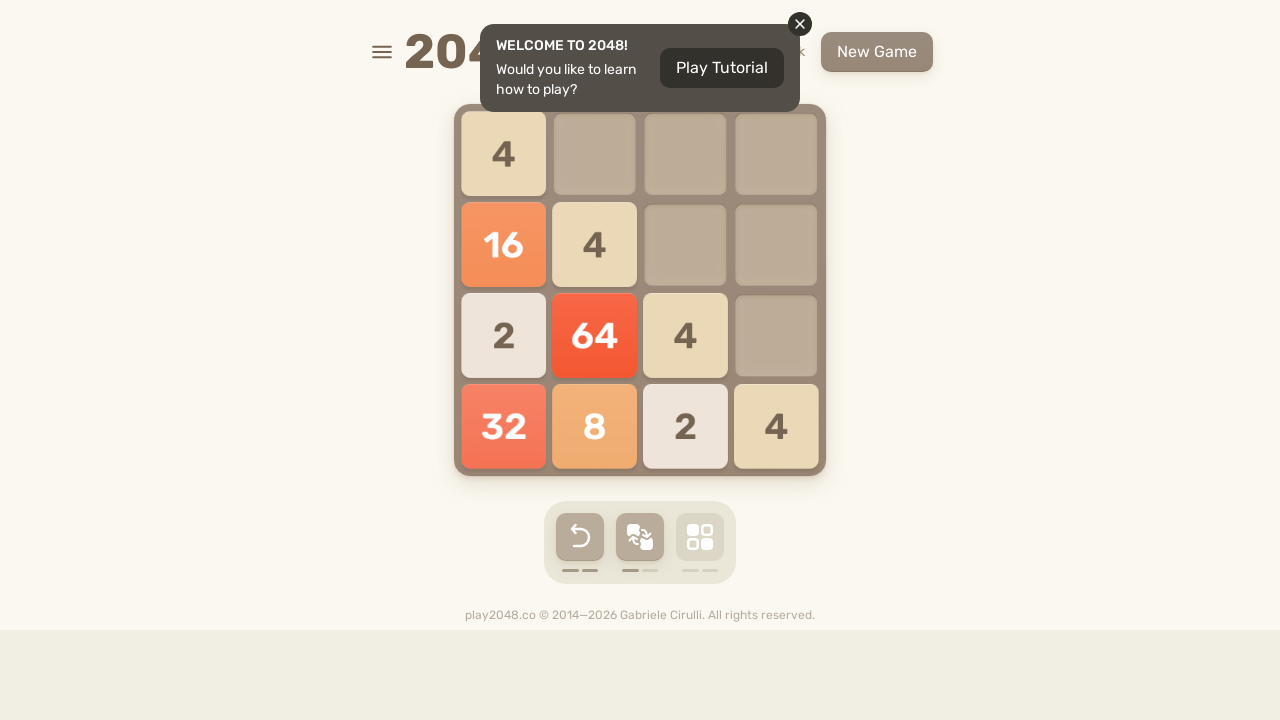

Retrieved current game board tiles (move 70)
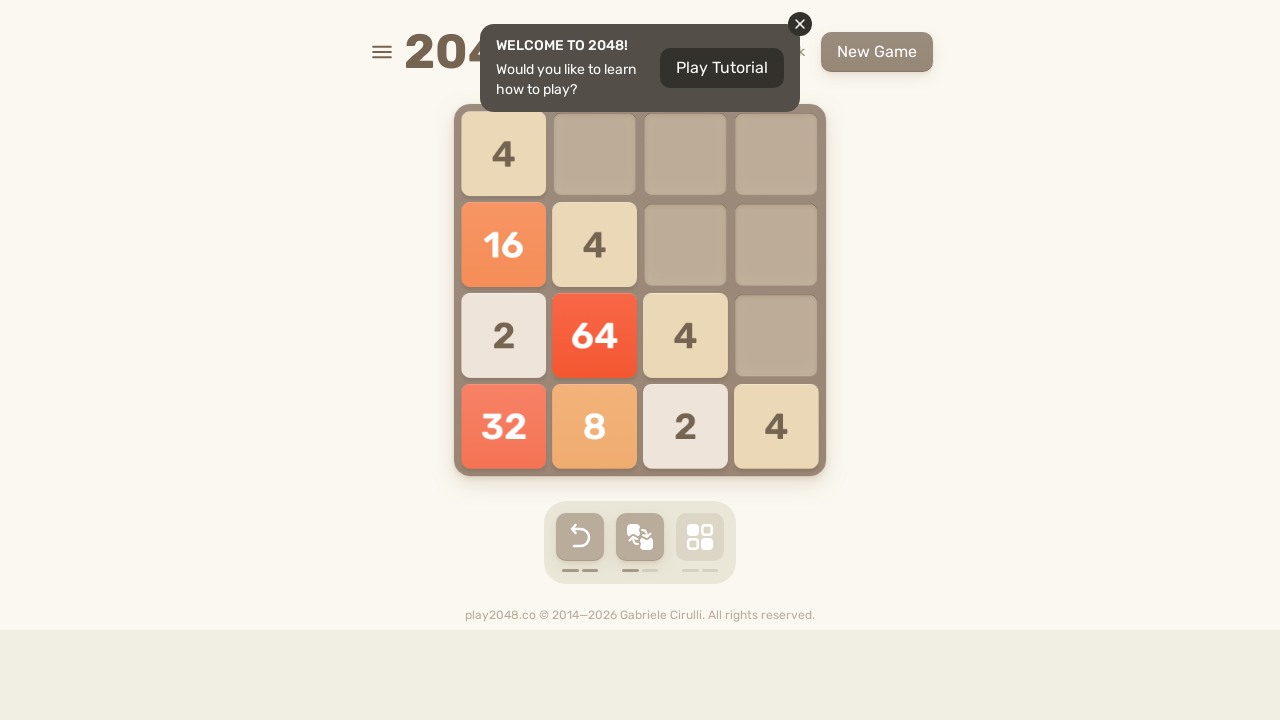

Made random move: Arrow Left
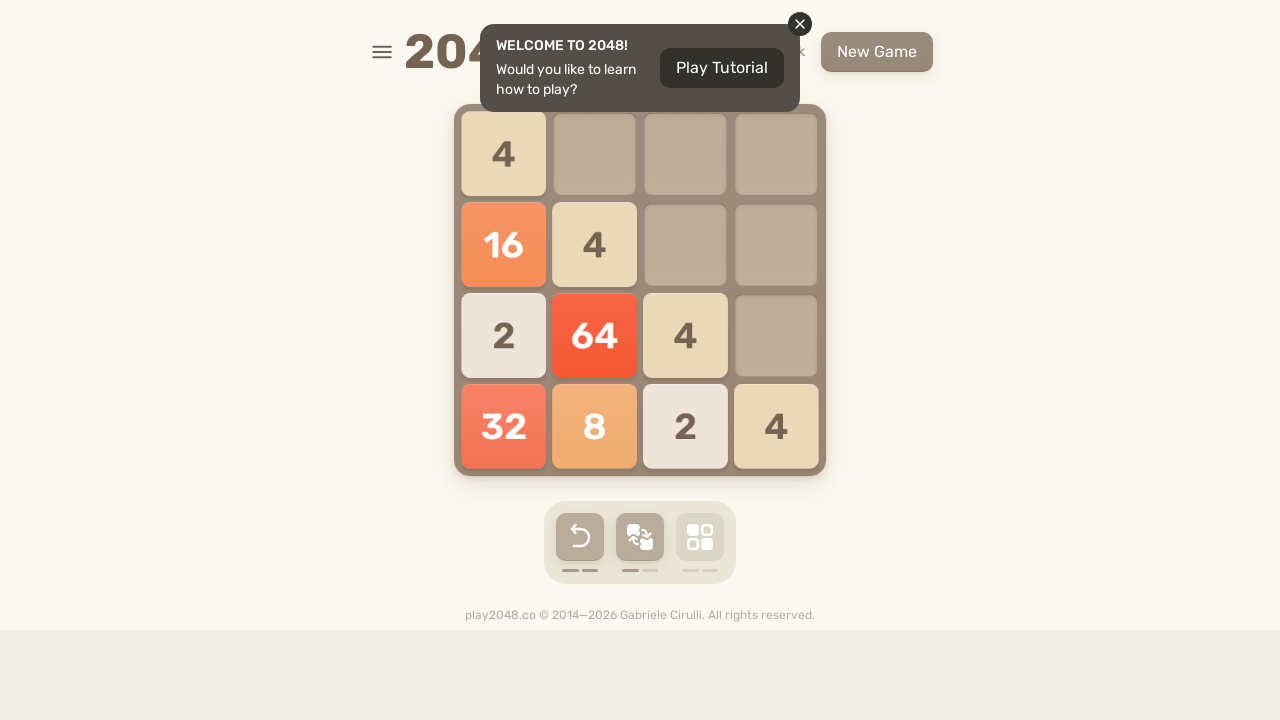

Retrieved current game board tiles (move 71)
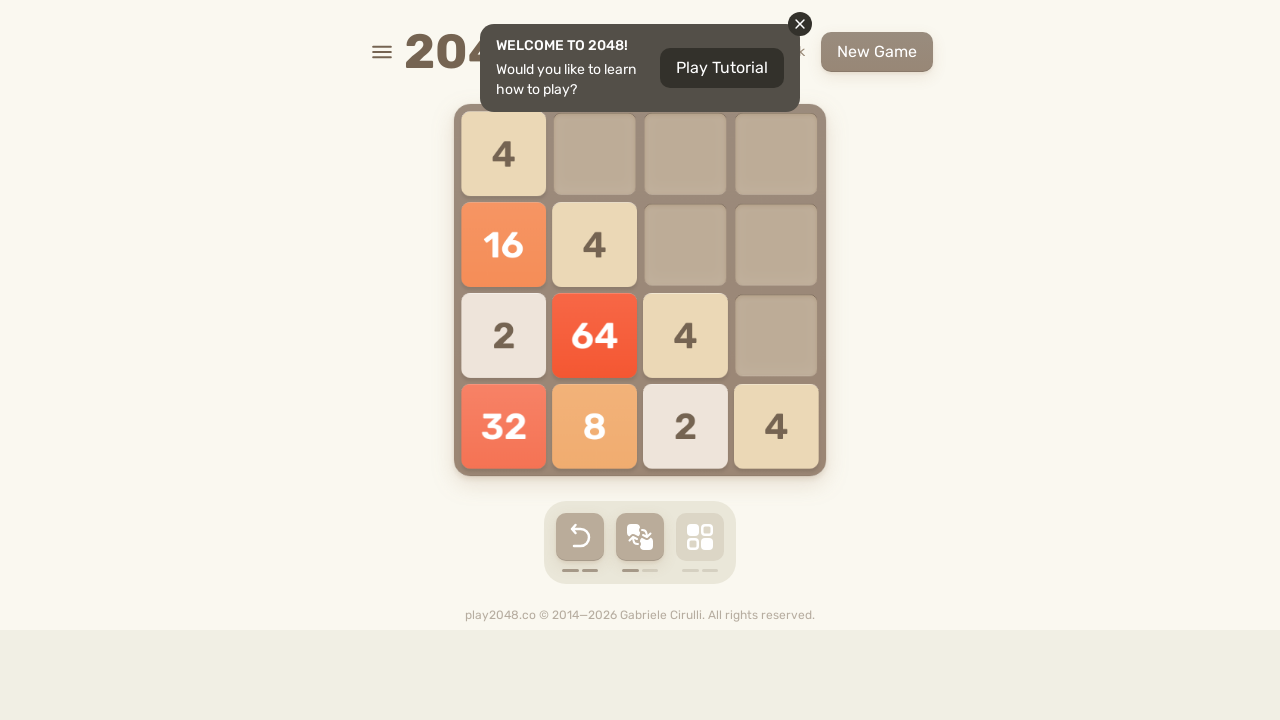

Made random move: Arrow Right
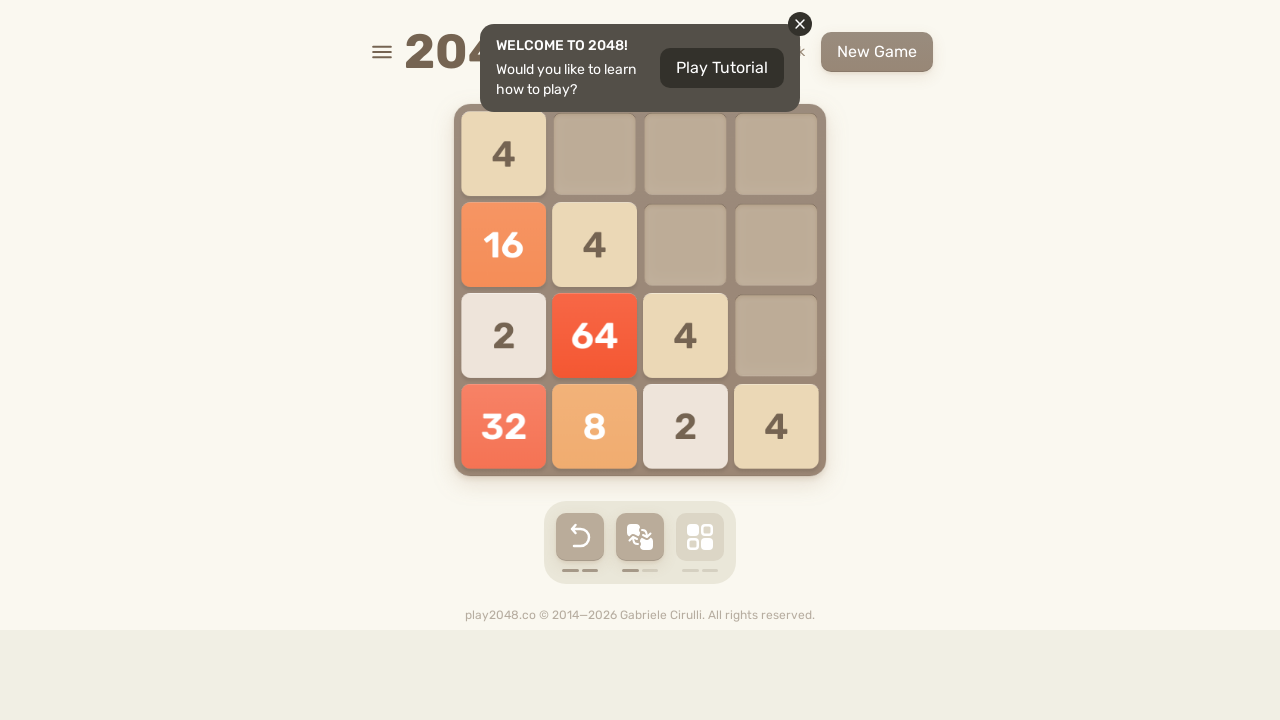

Retrieved current game board tiles (move 72)
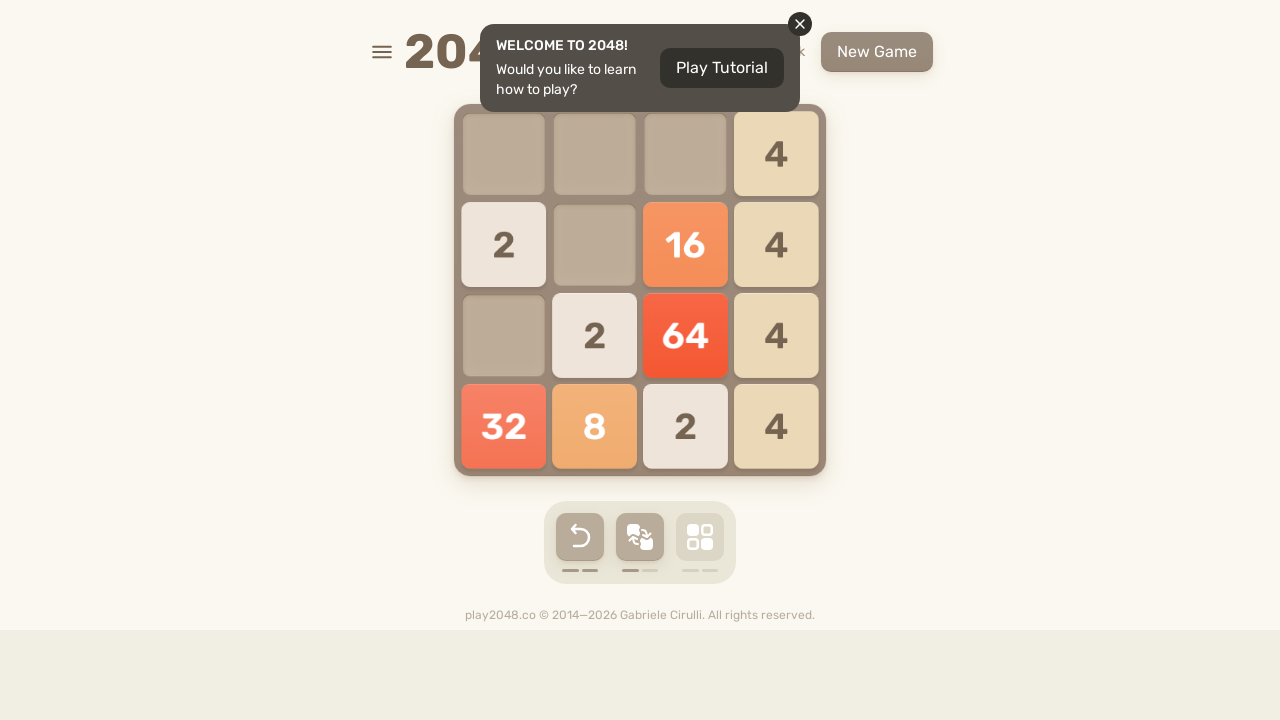

Made random move: Arrow Down
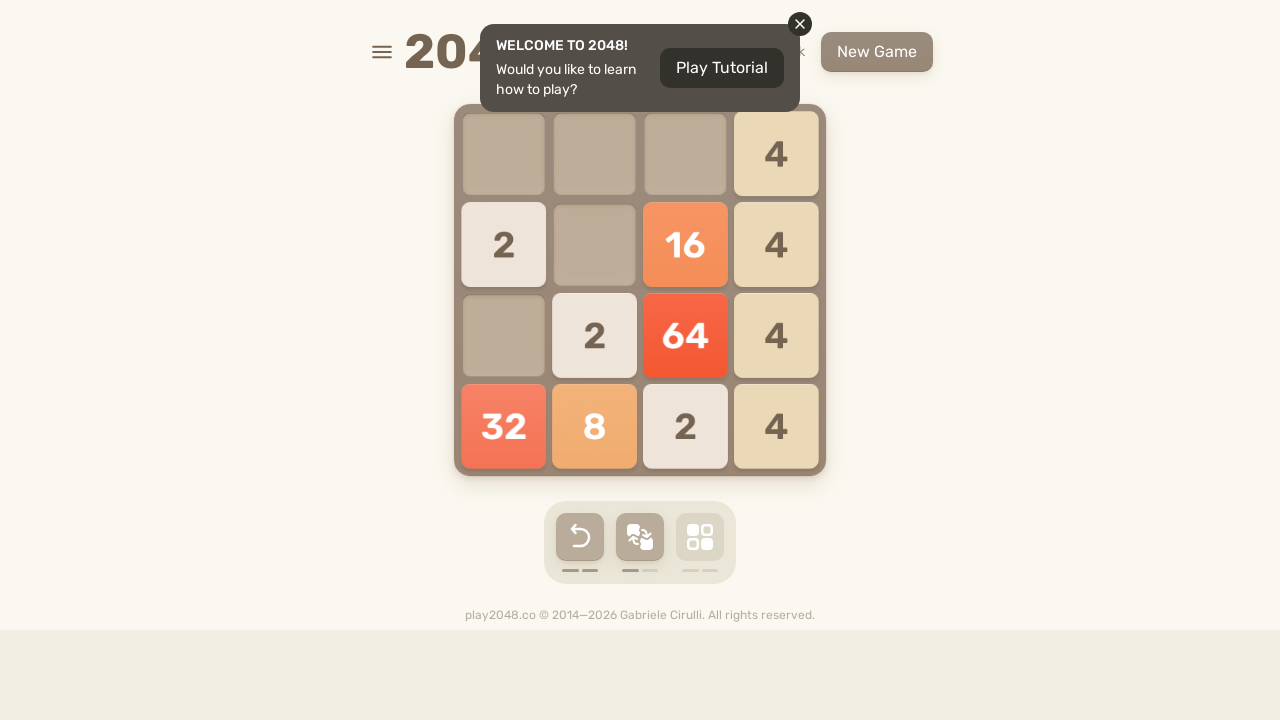

Retrieved current game board tiles (move 73)
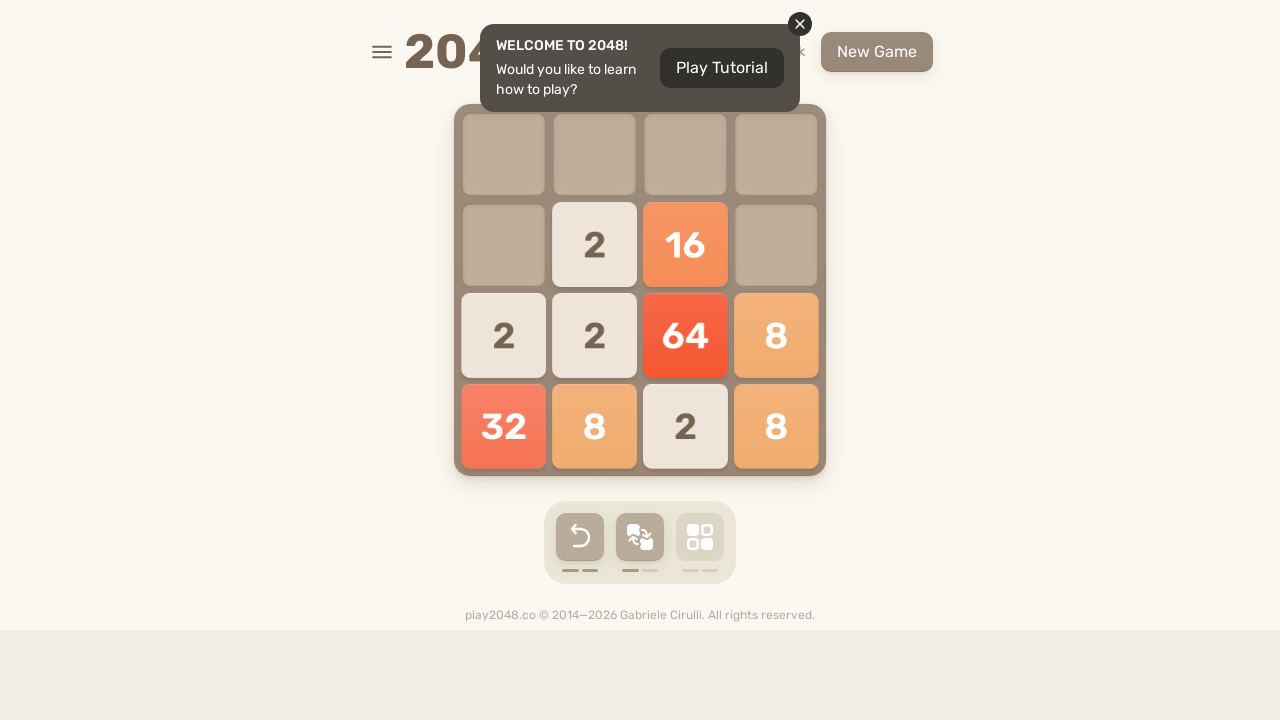

Made random move: Arrow Up
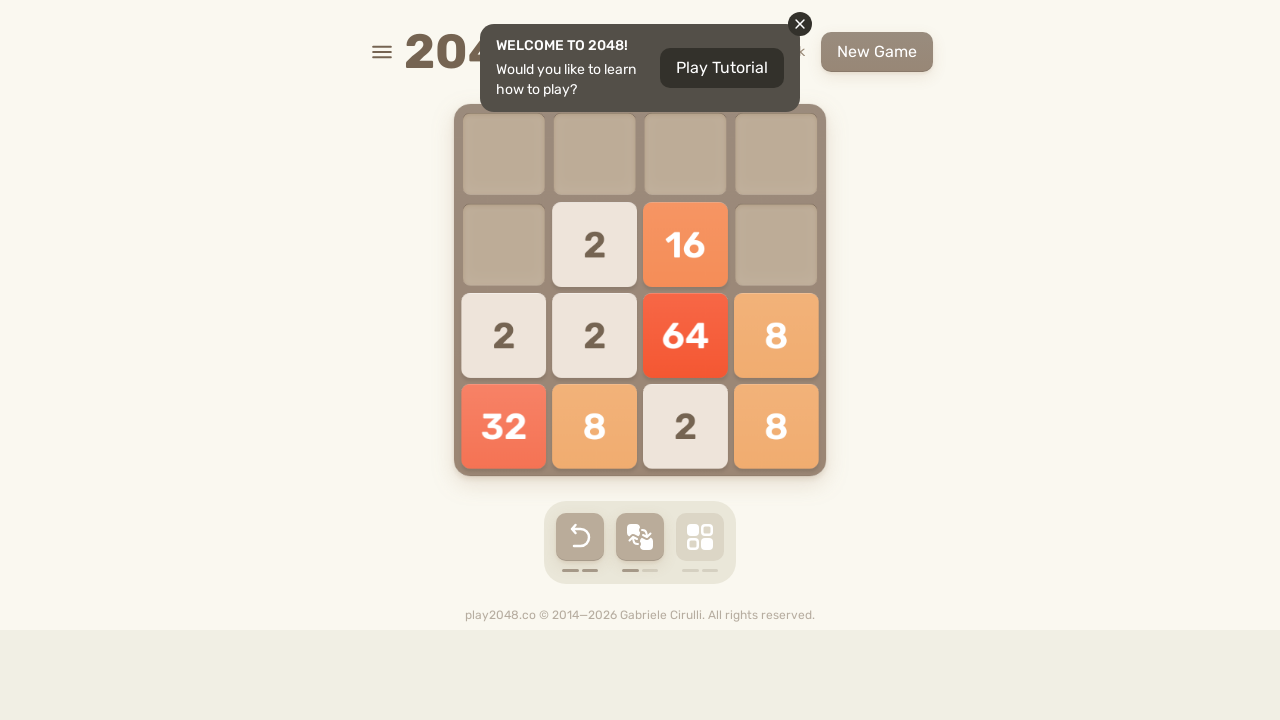

Retrieved current game board tiles (move 74)
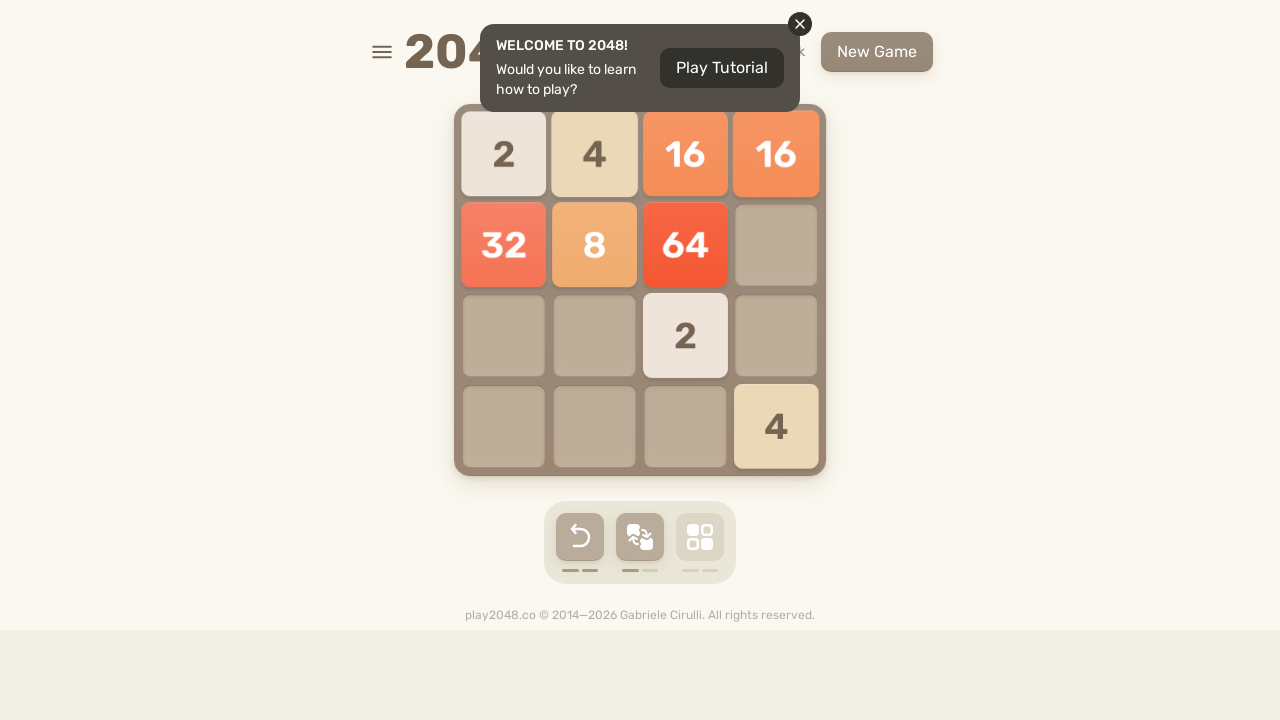

Made random move: Arrow Right
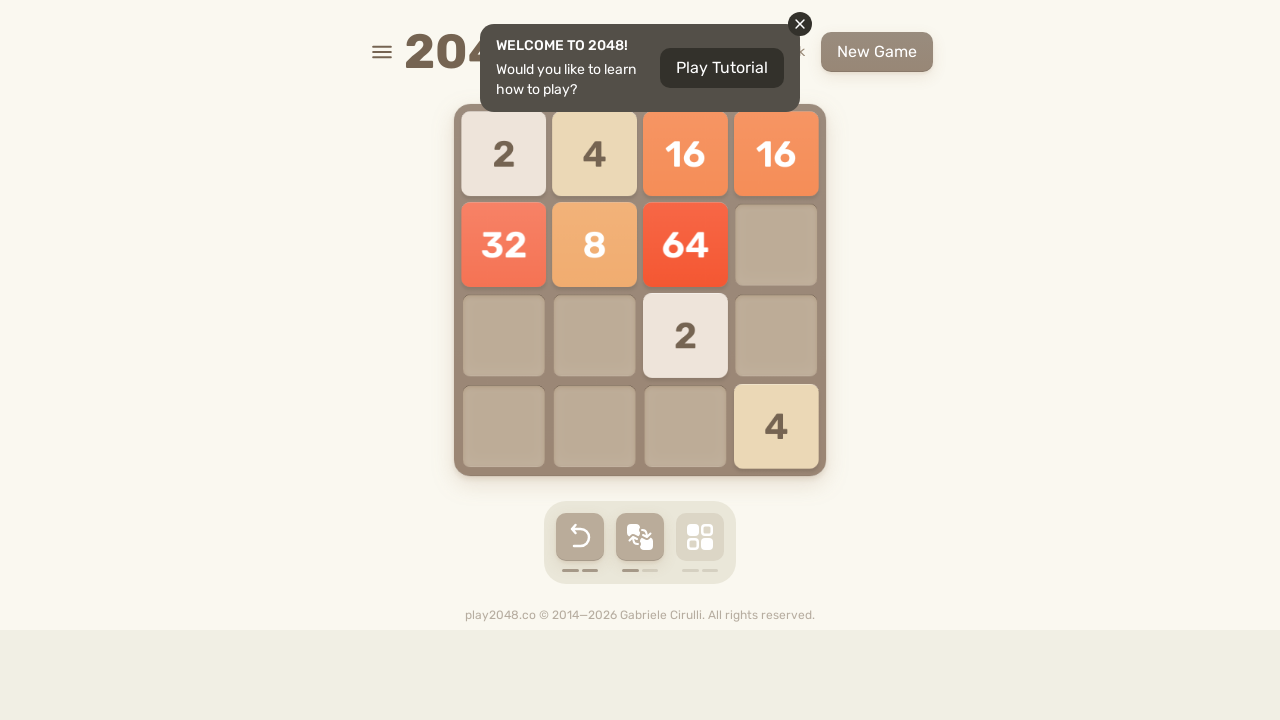

Retrieved current game board tiles (move 75)
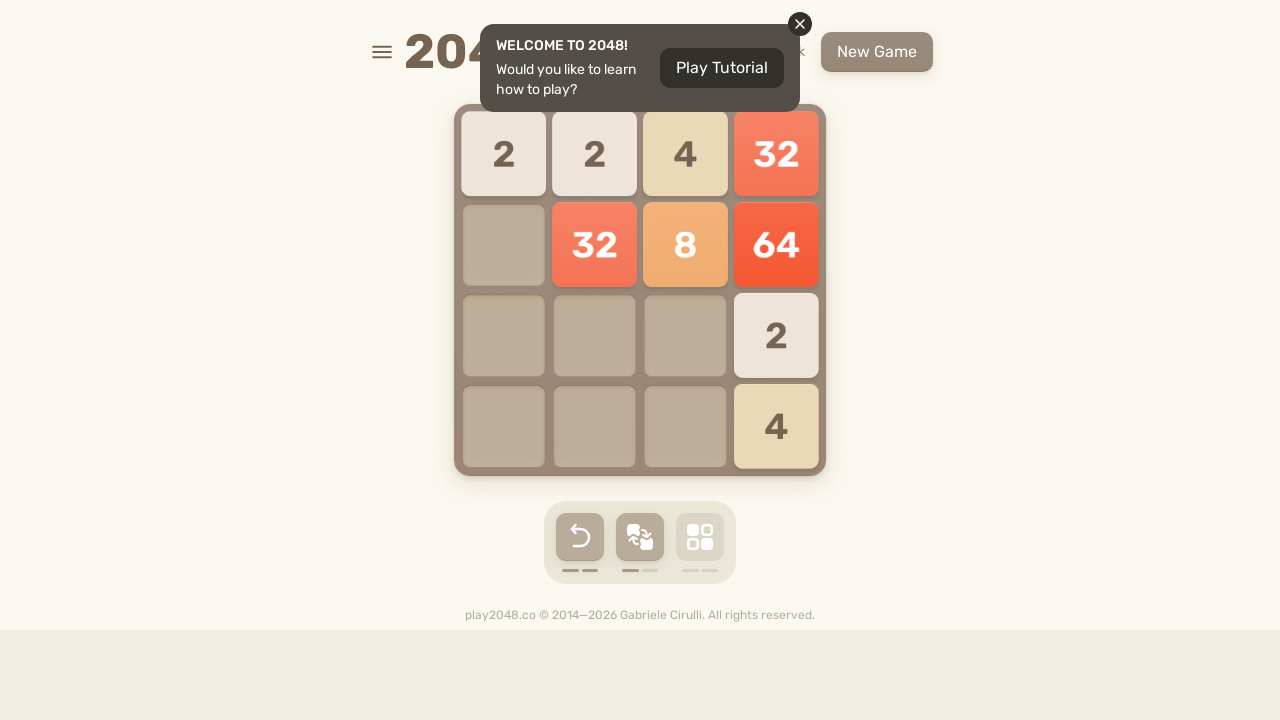

Made random move: Arrow Right
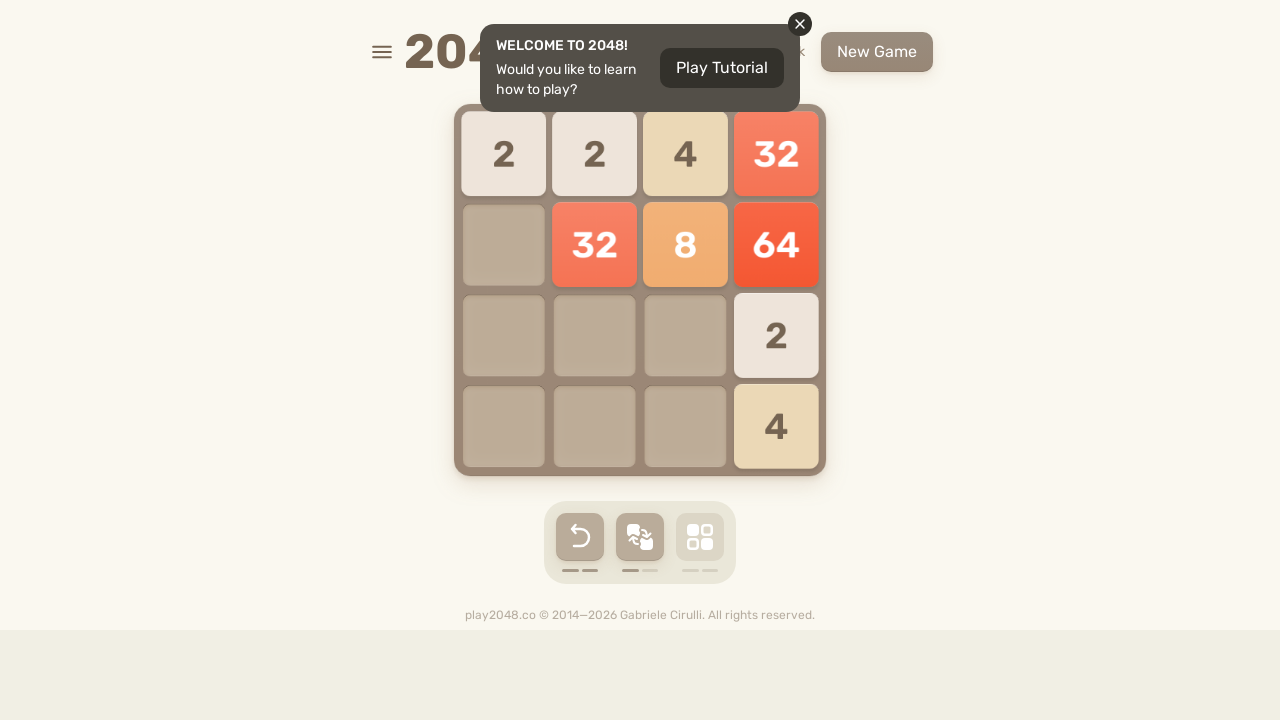

Retrieved current game board tiles (move 76)
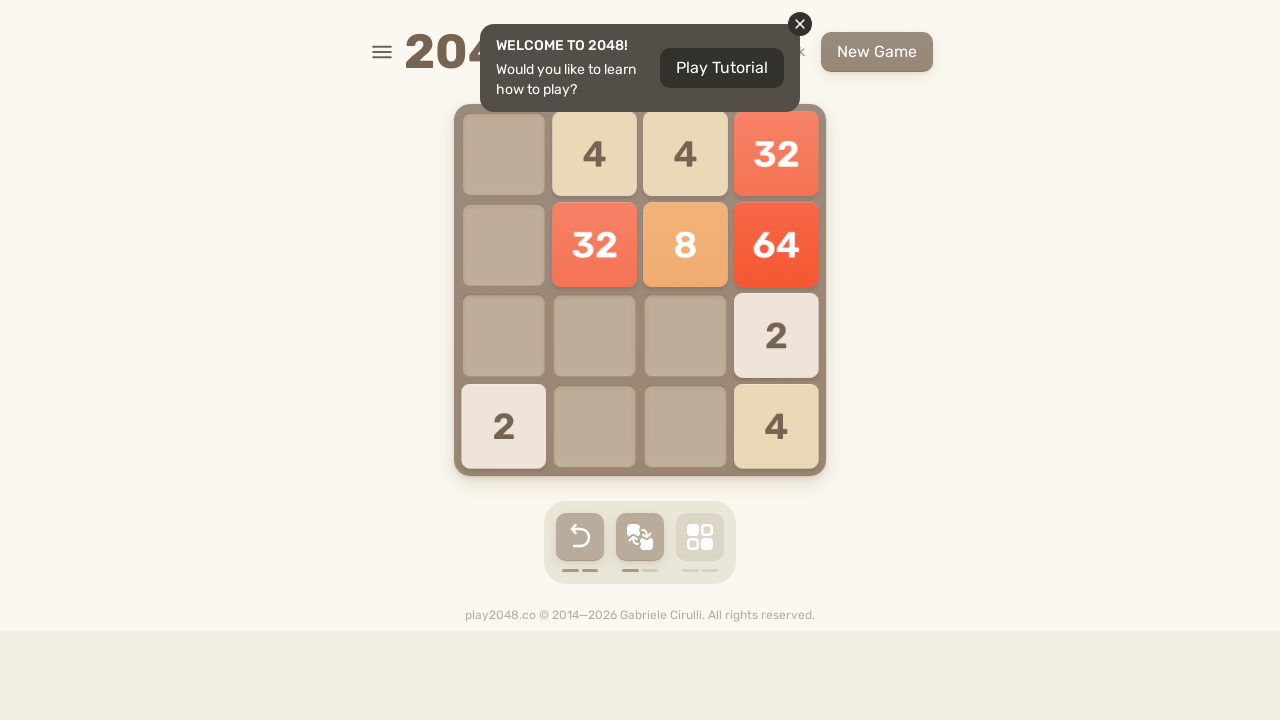

Made random move: Arrow Right
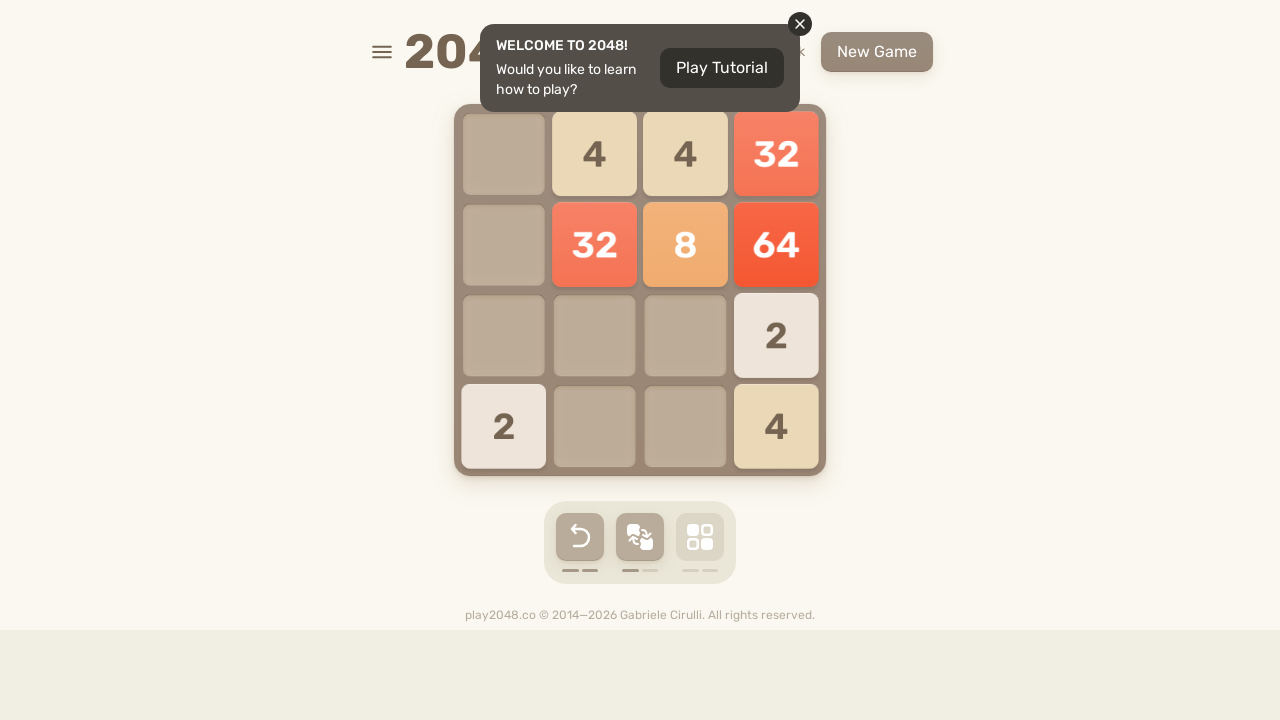

Retrieved current game board tiles (move 77)
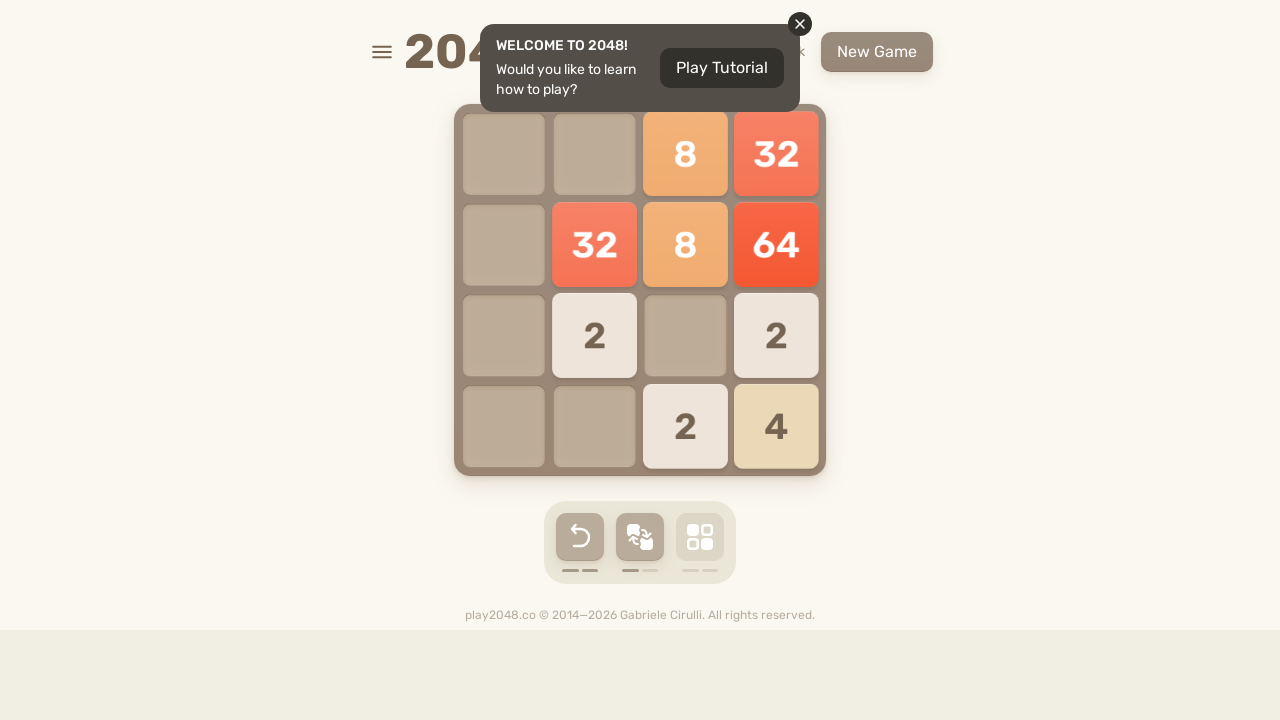

Made random move: Arrow Right
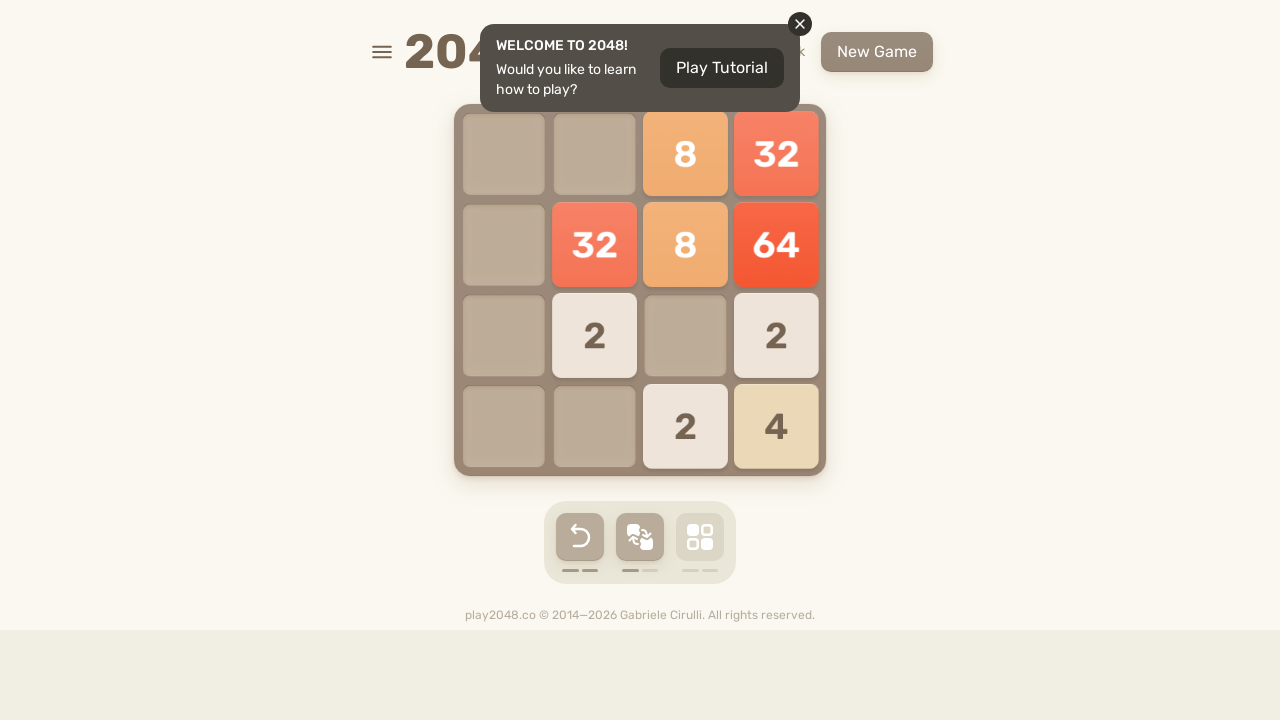

Retrieved current game board tiles (move 78)
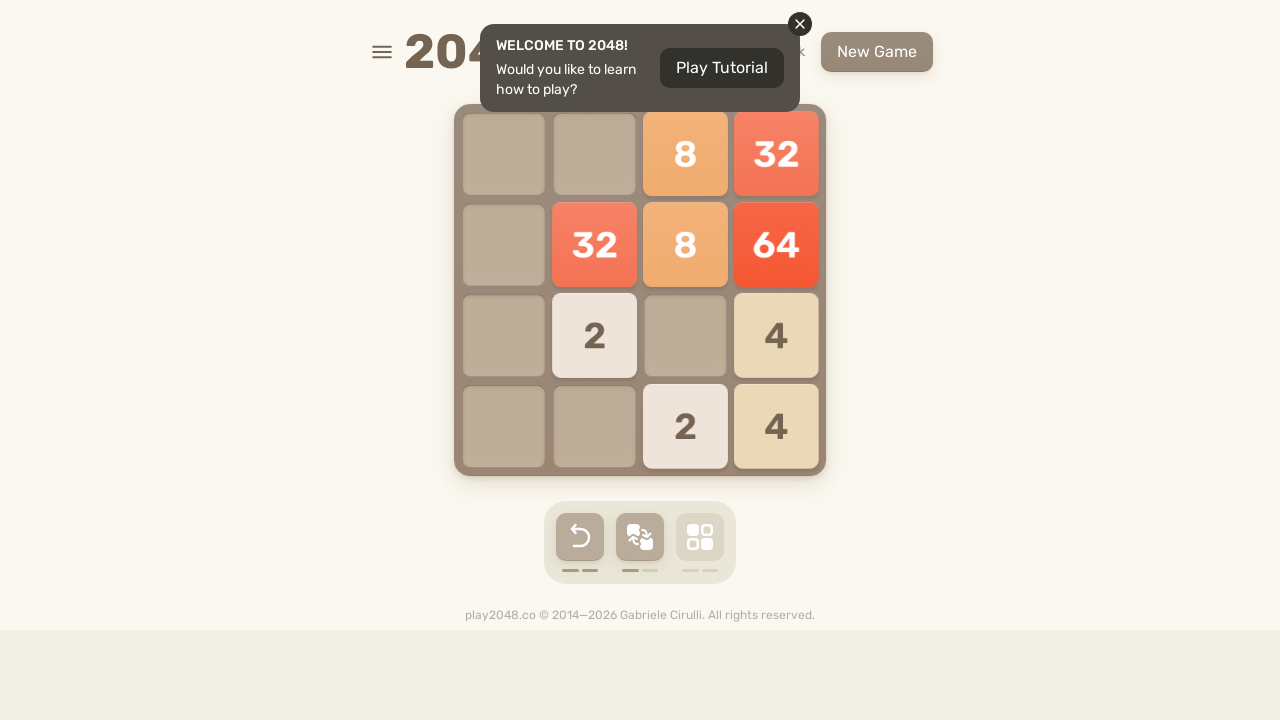

Made random move: Arrow Left
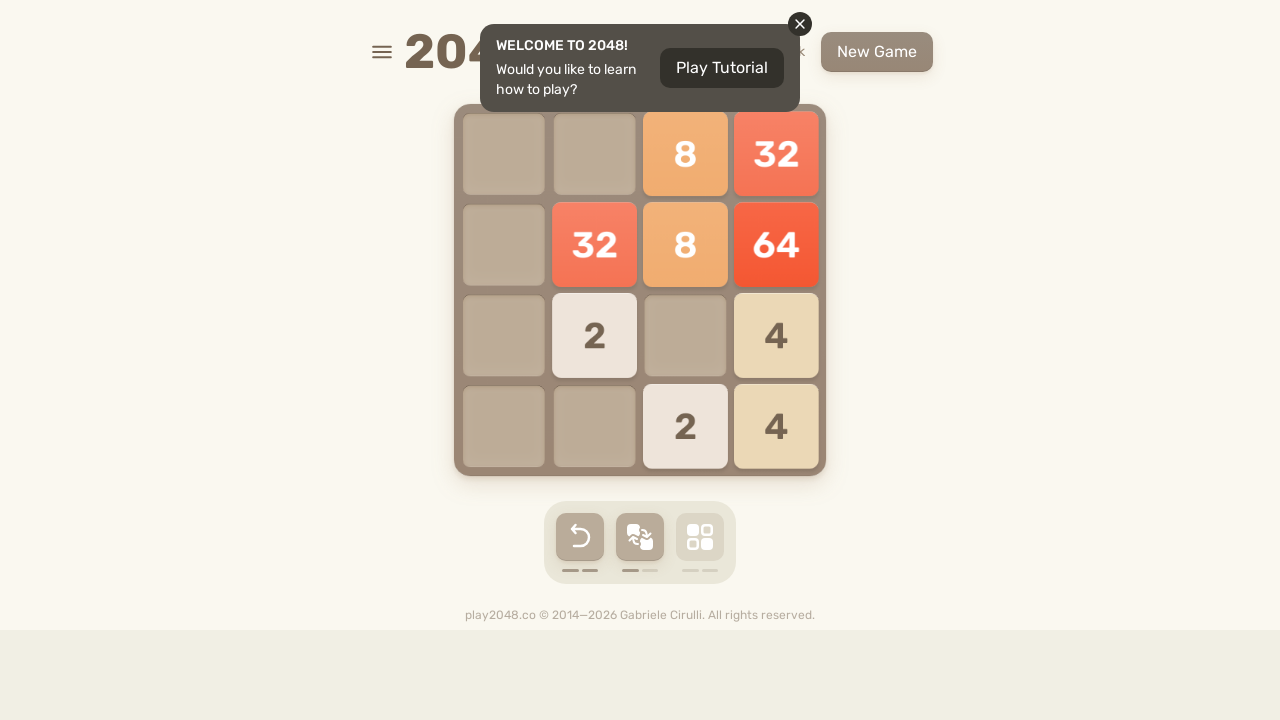

Retrieved current game board tiles (move 79)
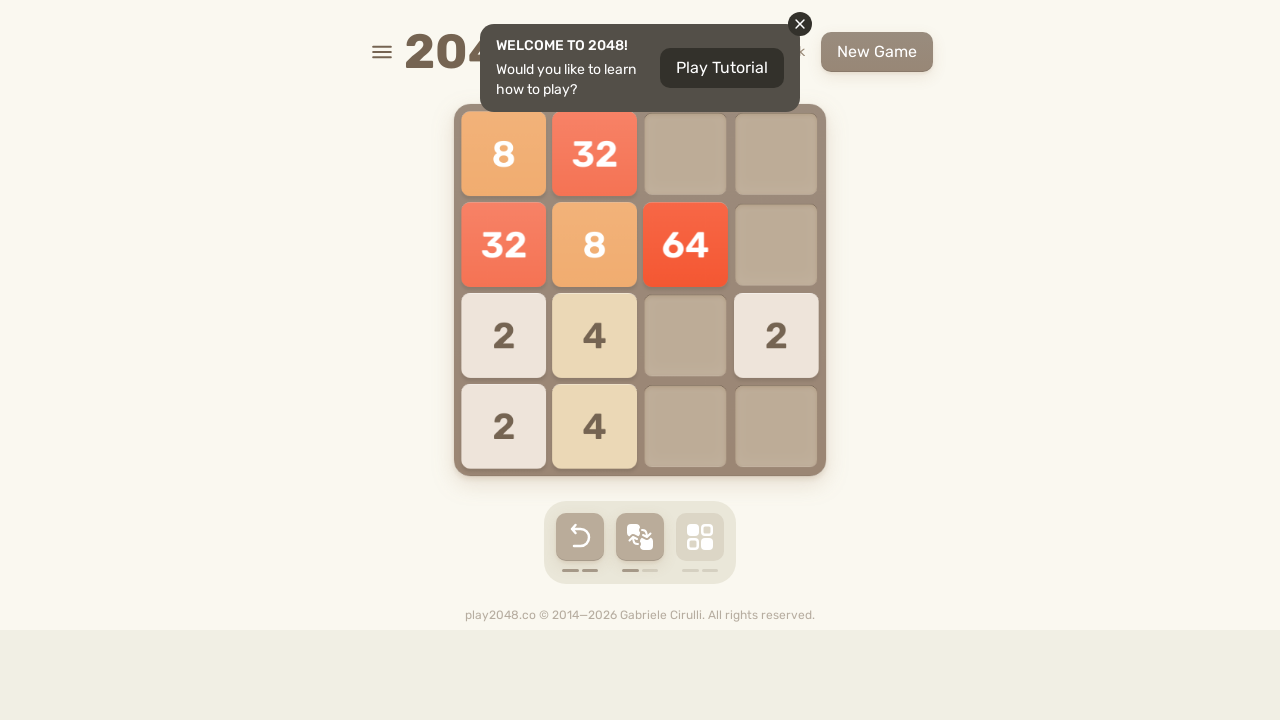

Made random move: Arrow Left
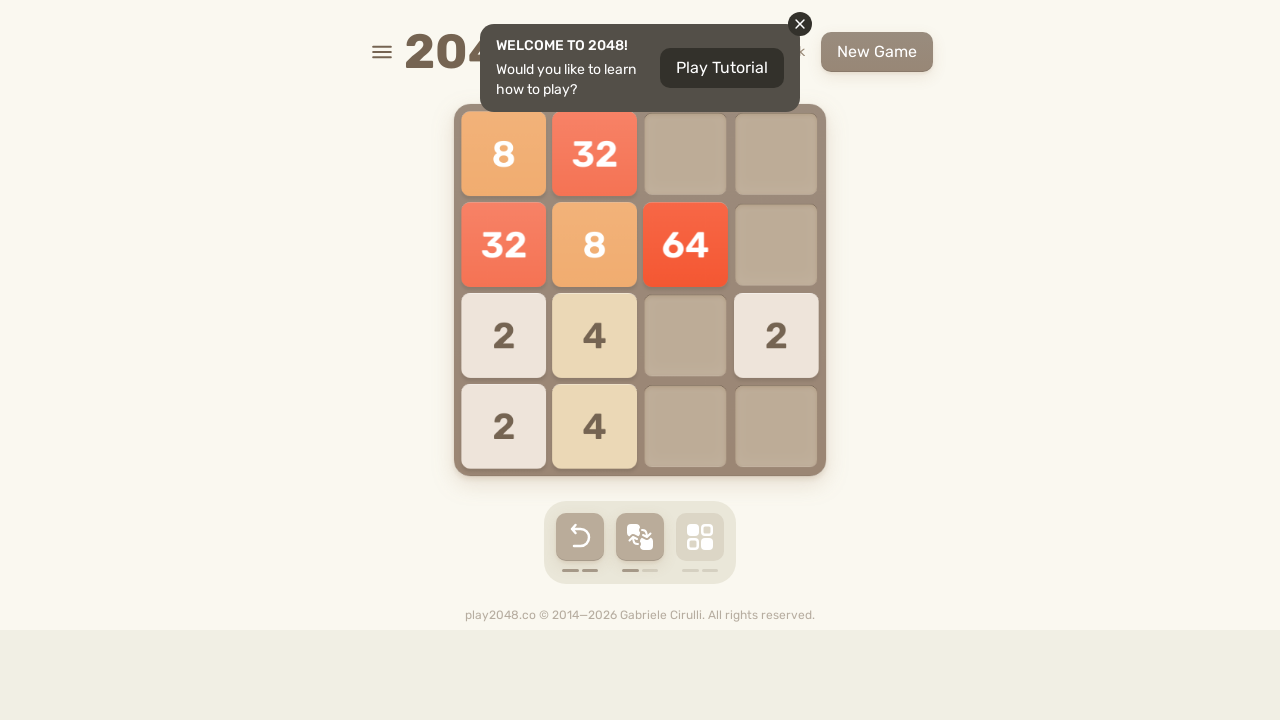

Retrieved current game board tiles (move 80)
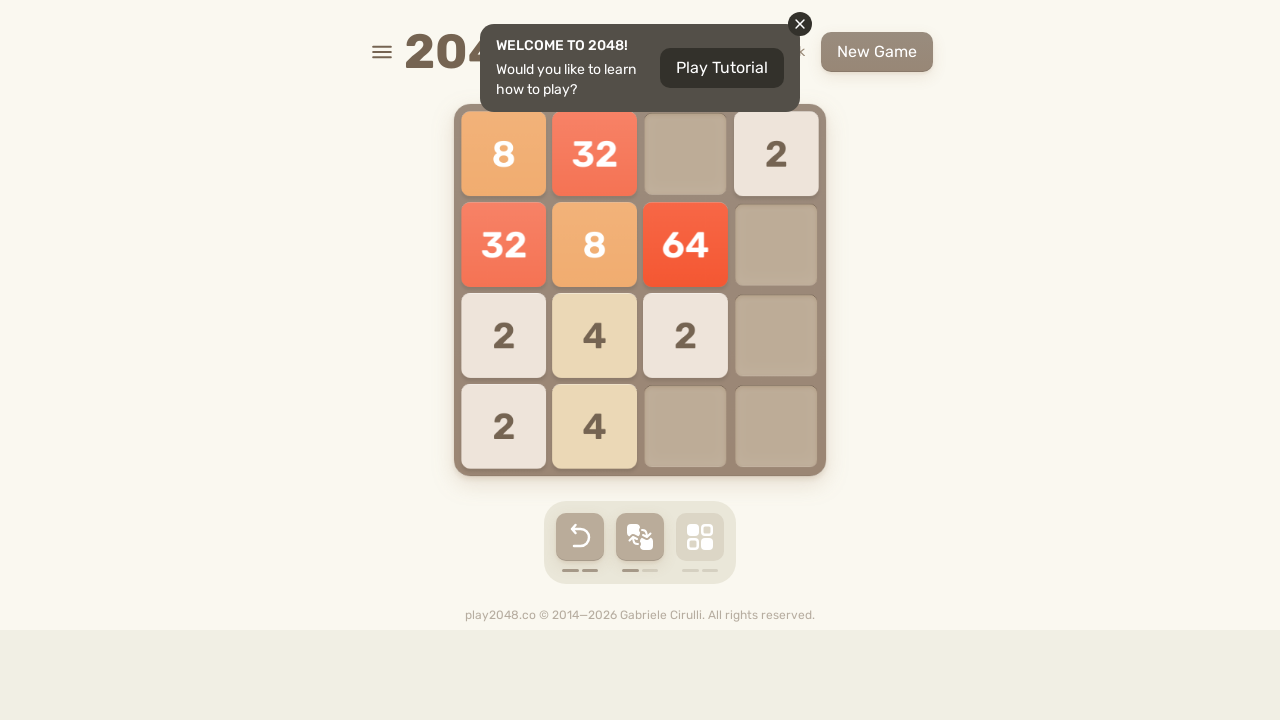

Made random move: Arrow Left
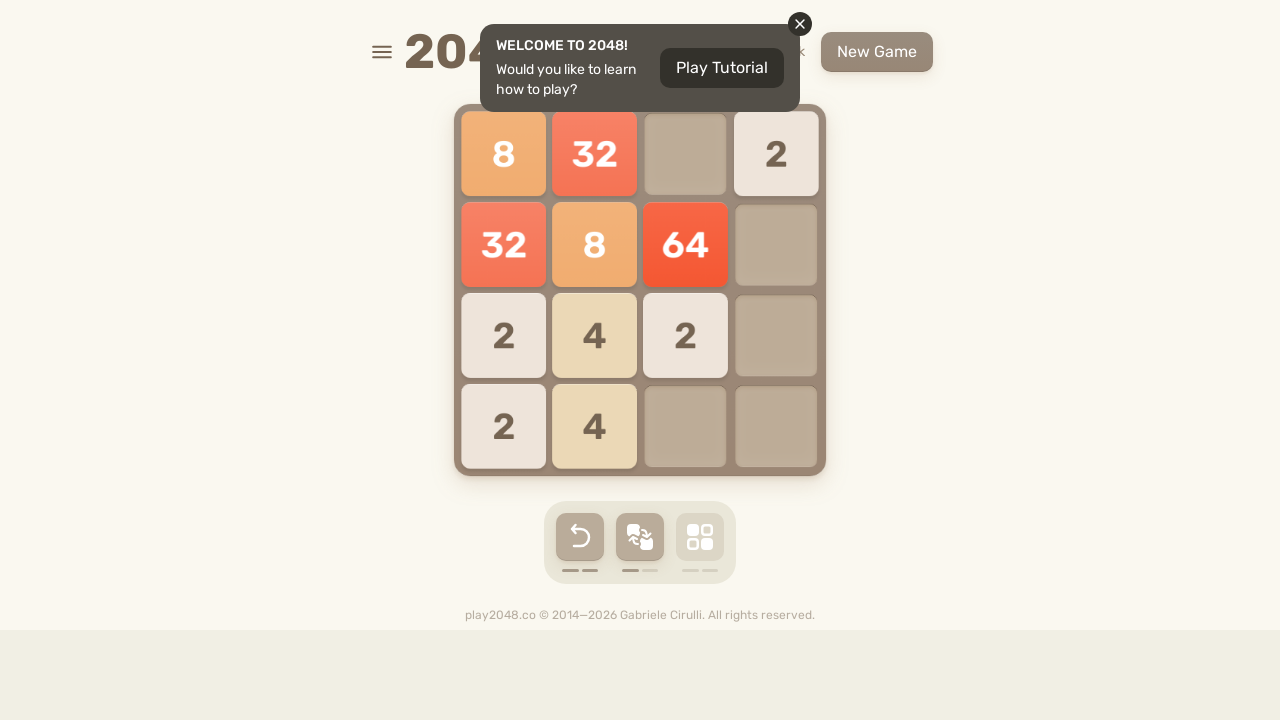

Retrieved current game board tiles (move 81)
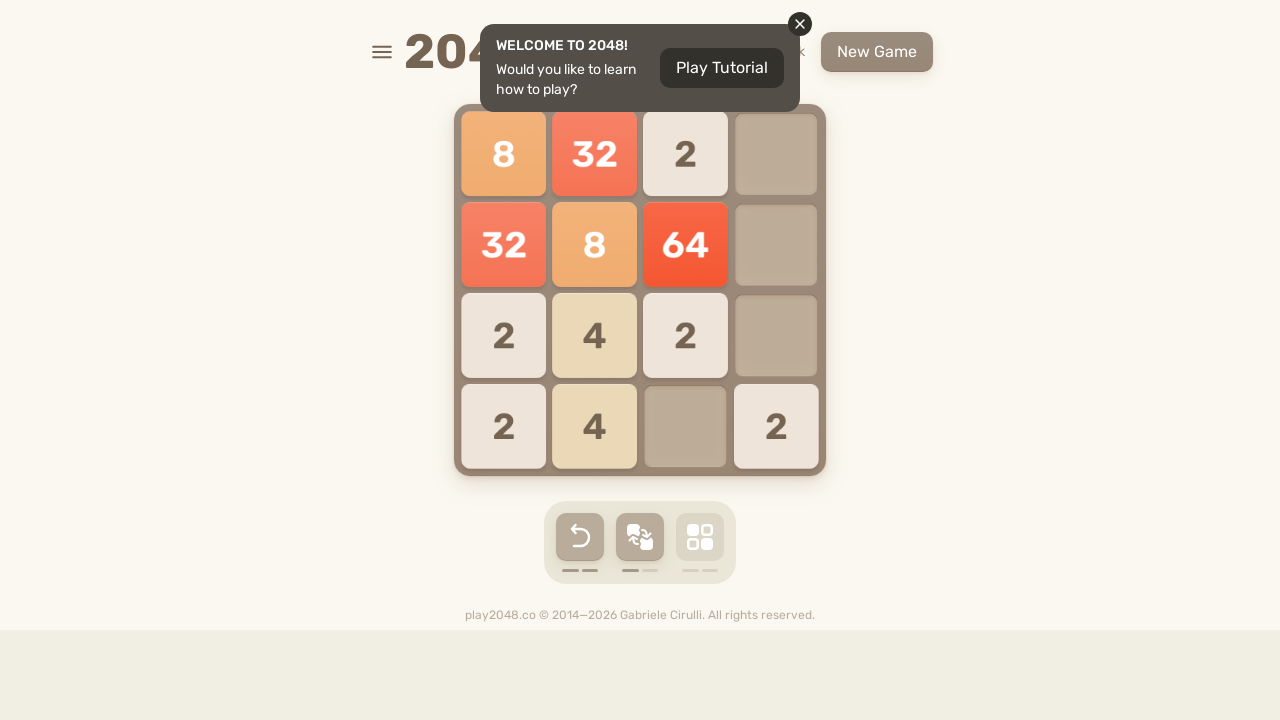

Made random move: Arrow Left
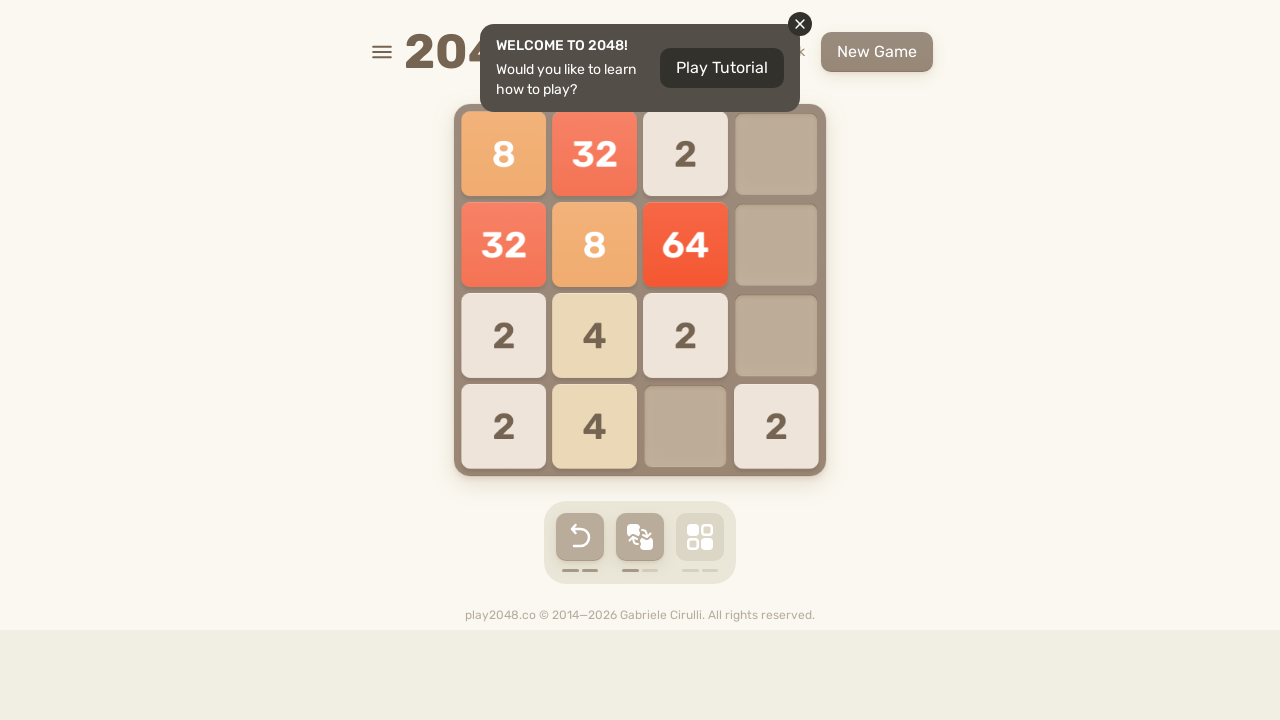

Retrieved current game board tiles (move 82)
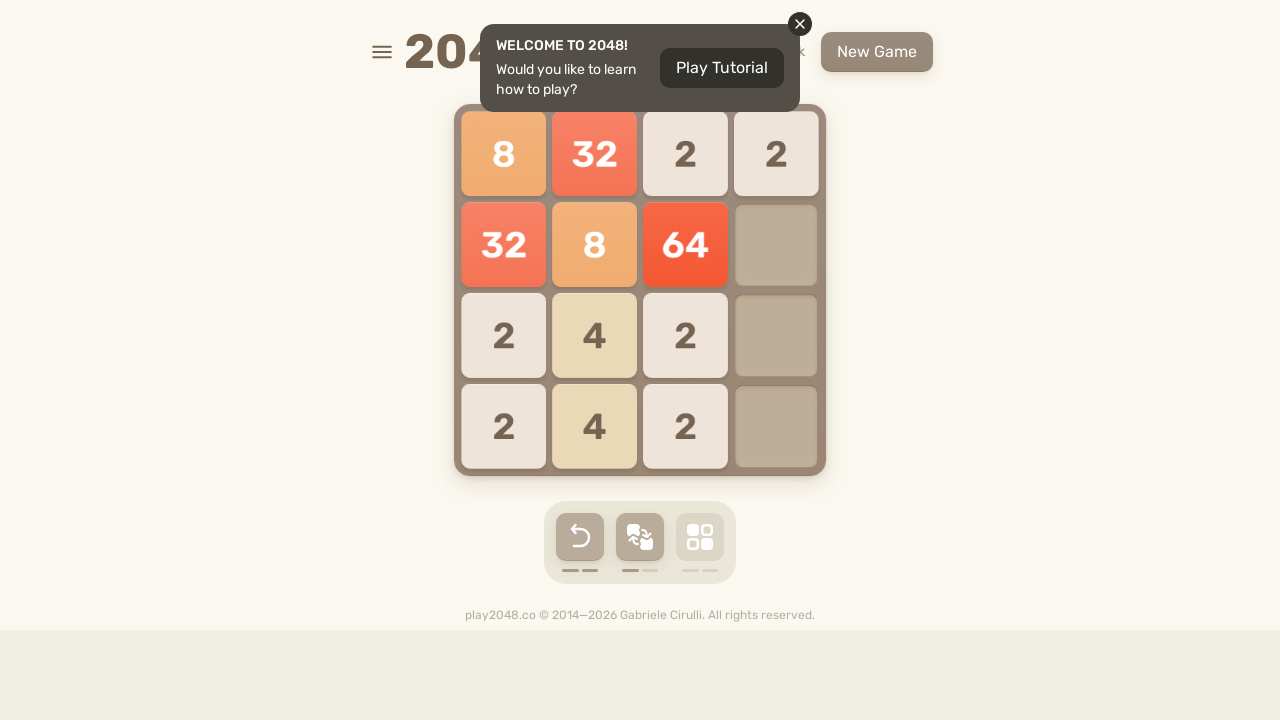

Made random move: Arrow Down
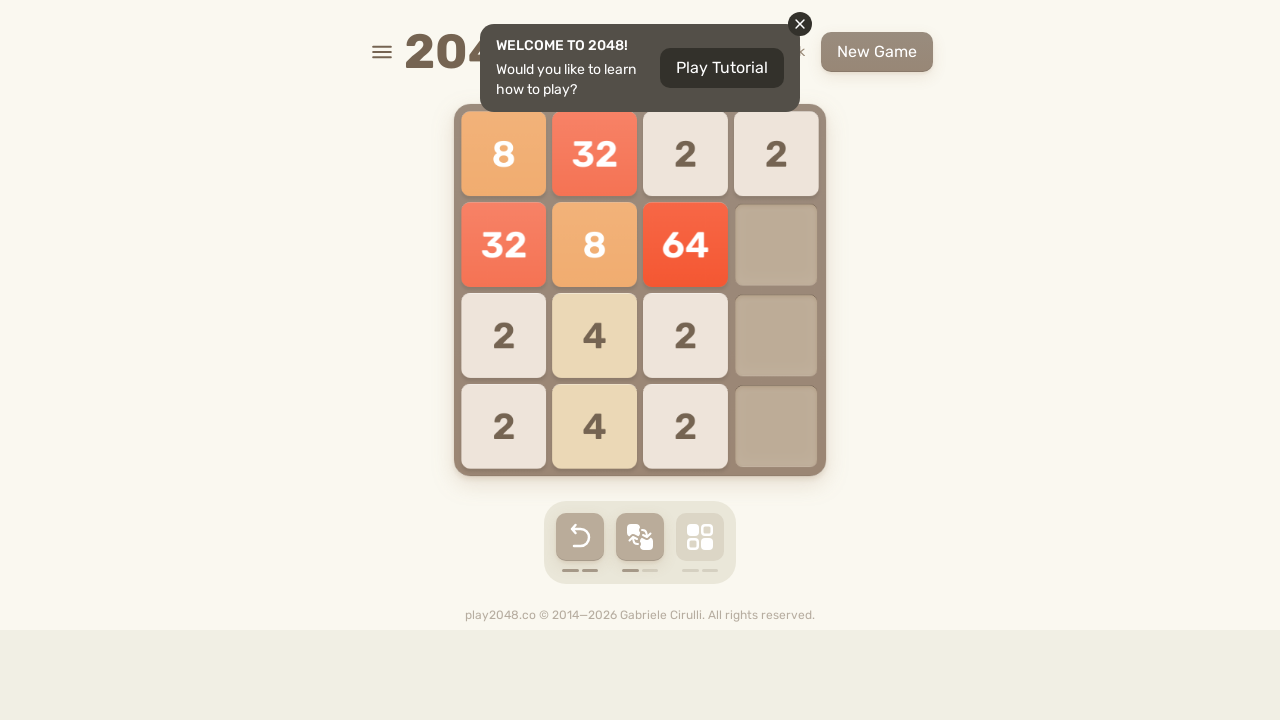

Retrieved current game board tiles (move 83)
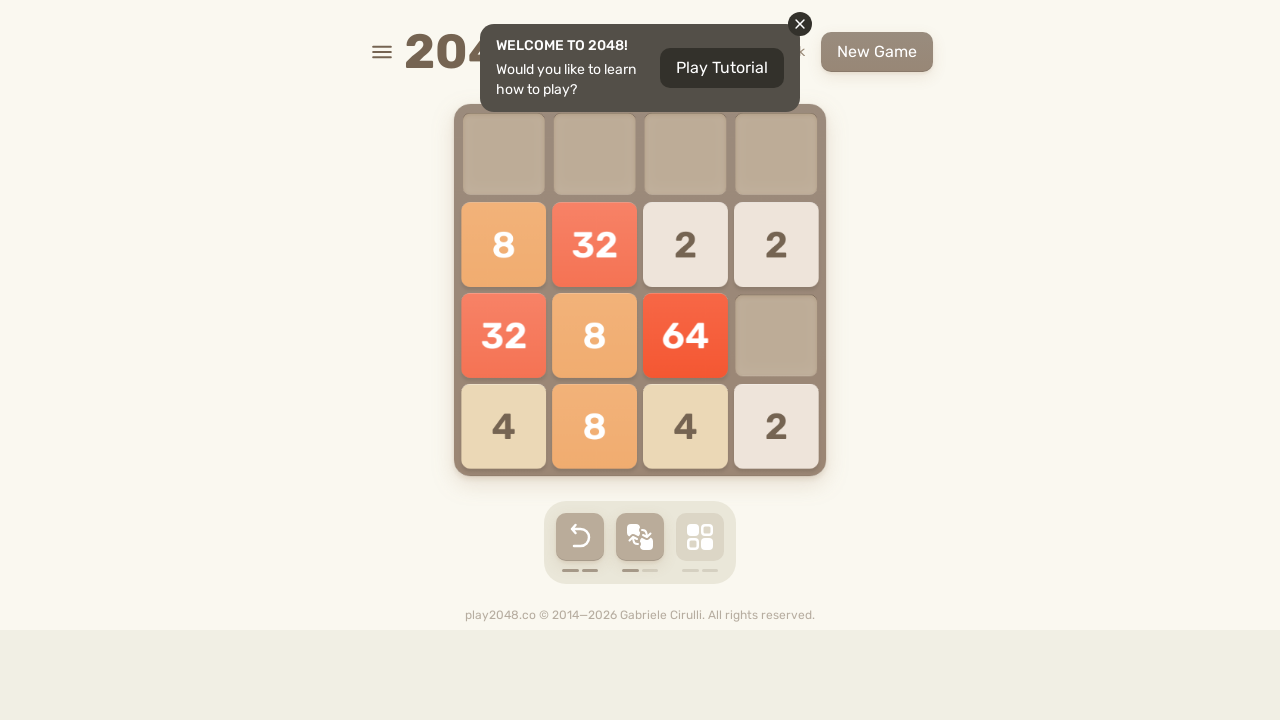

Made random move: Arrow Up
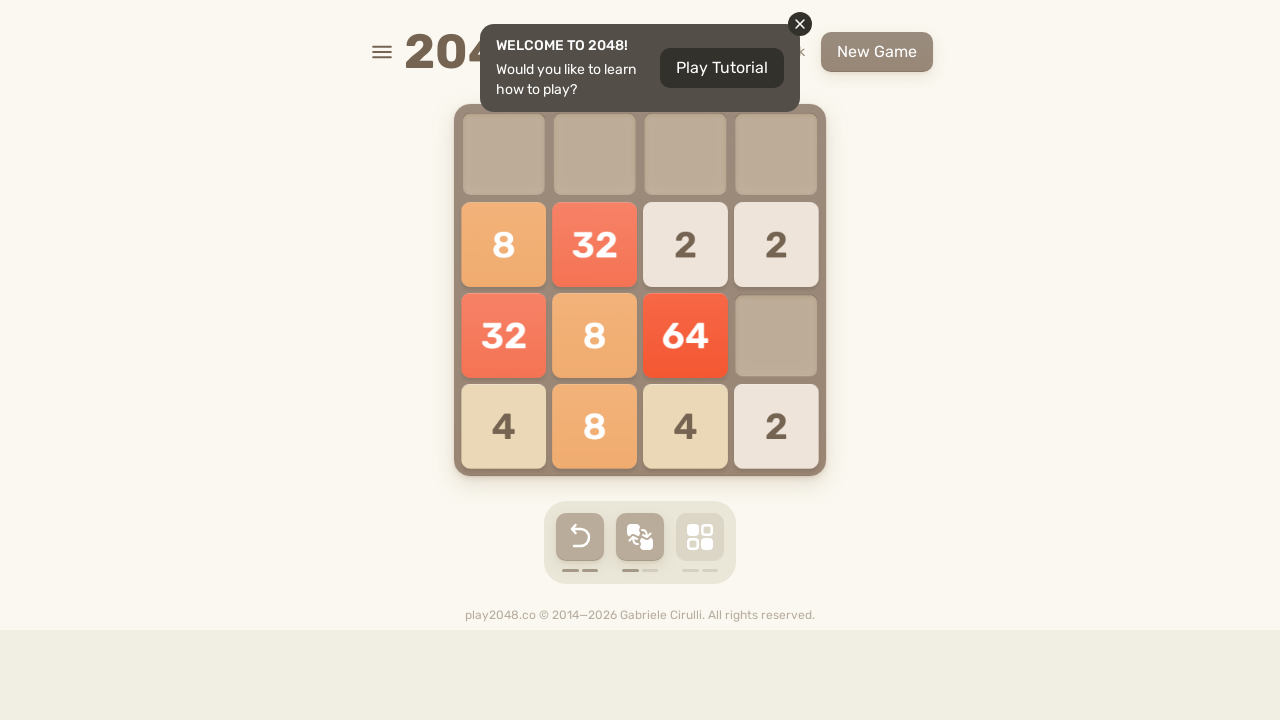

Retrieved current game board tiles (move 84)
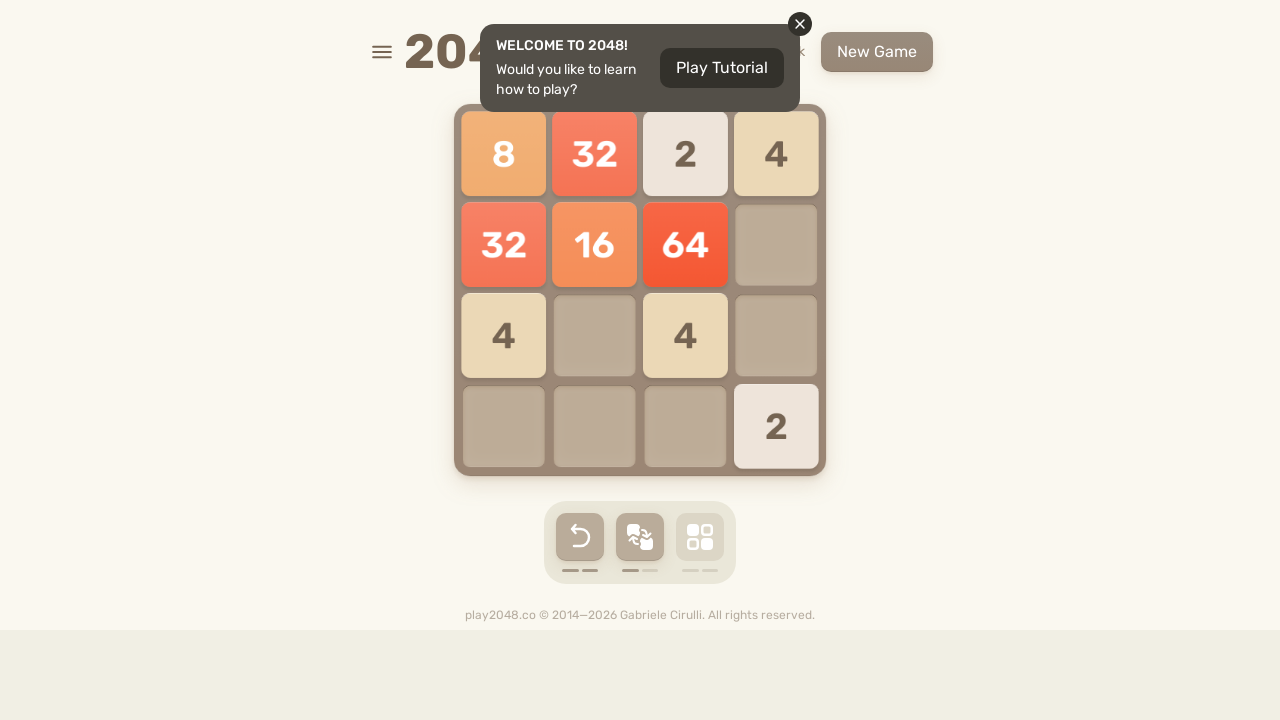

Made random move: Arrow Down
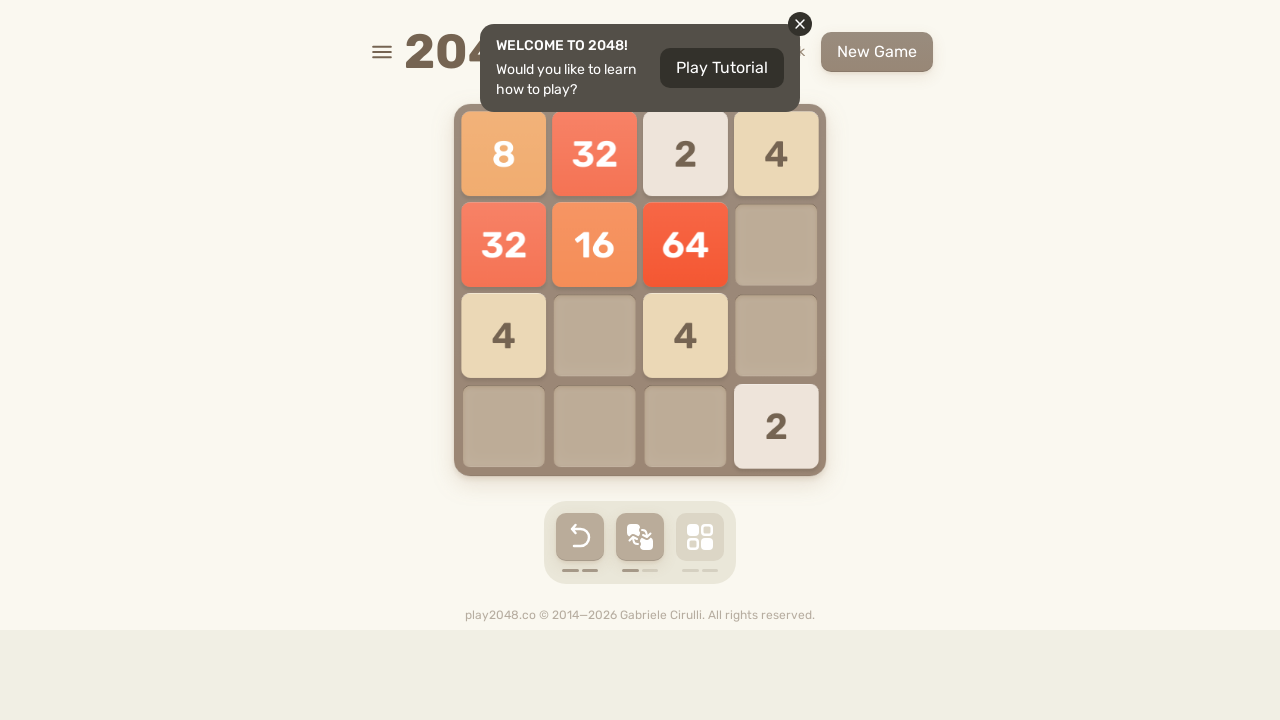

Retrieved current game board tiles (move 85)
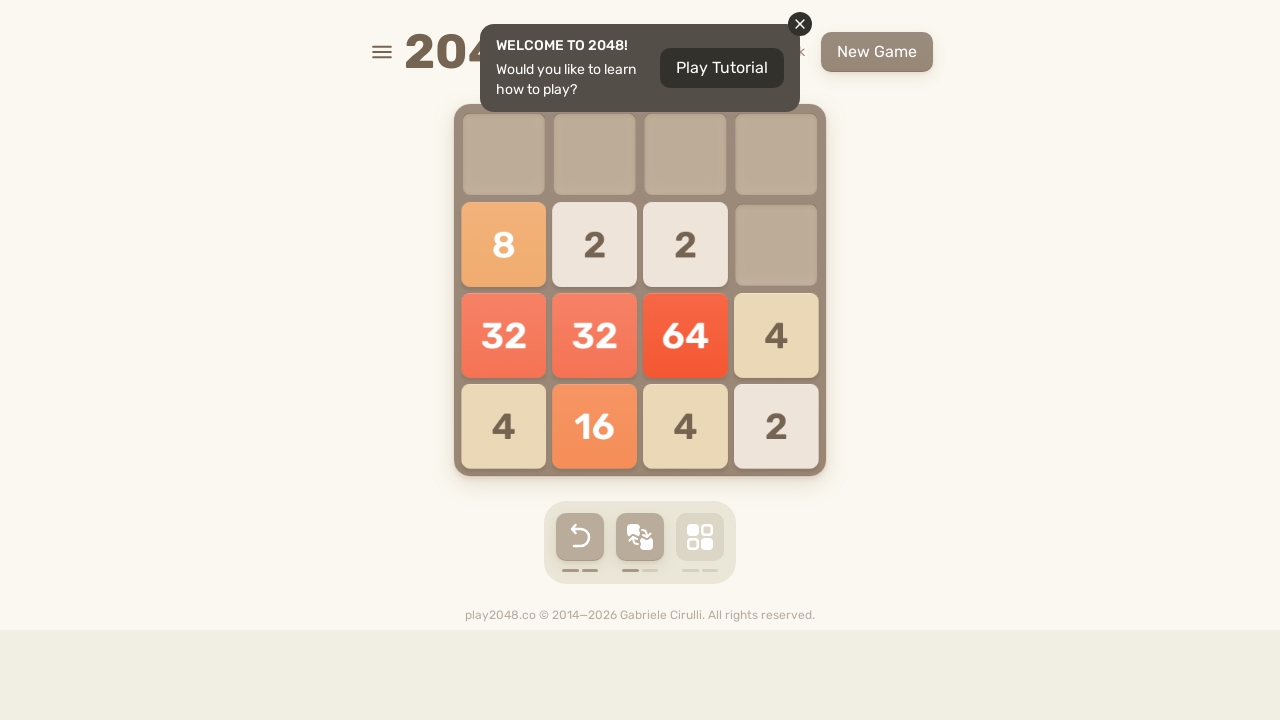

Made random move: Arrow Up
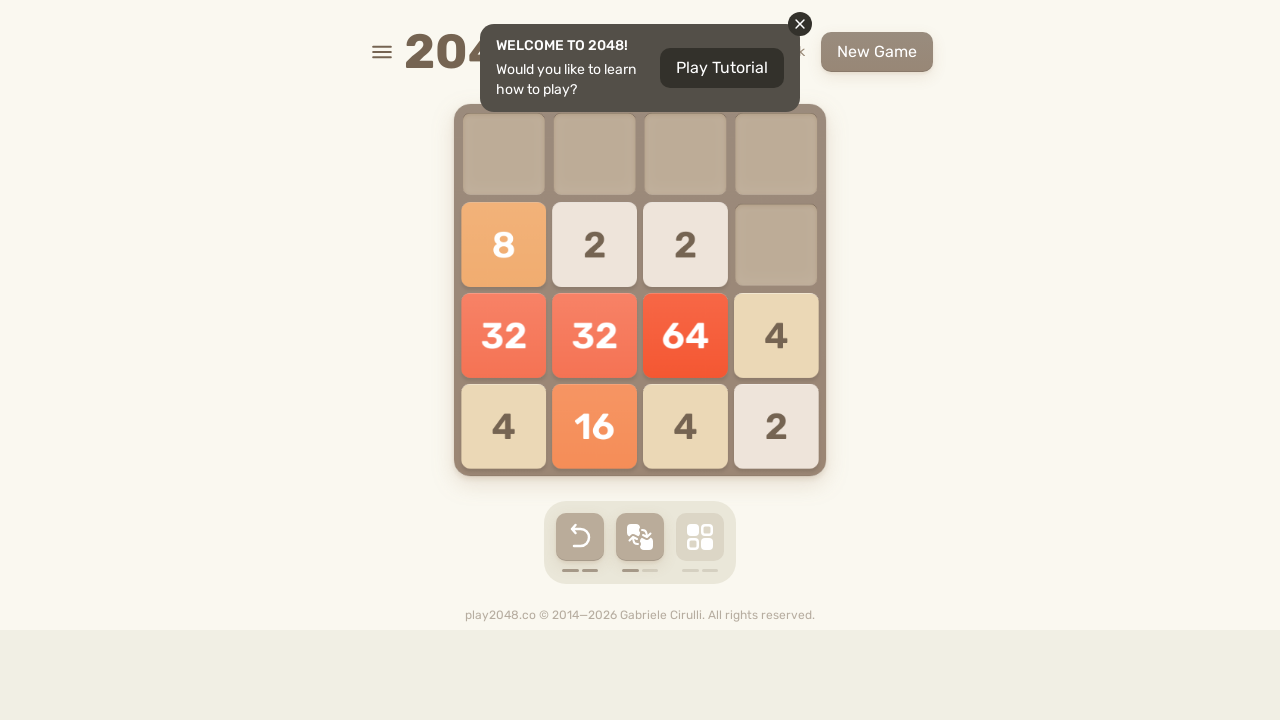

Retrieved current game board tiles (move 86)
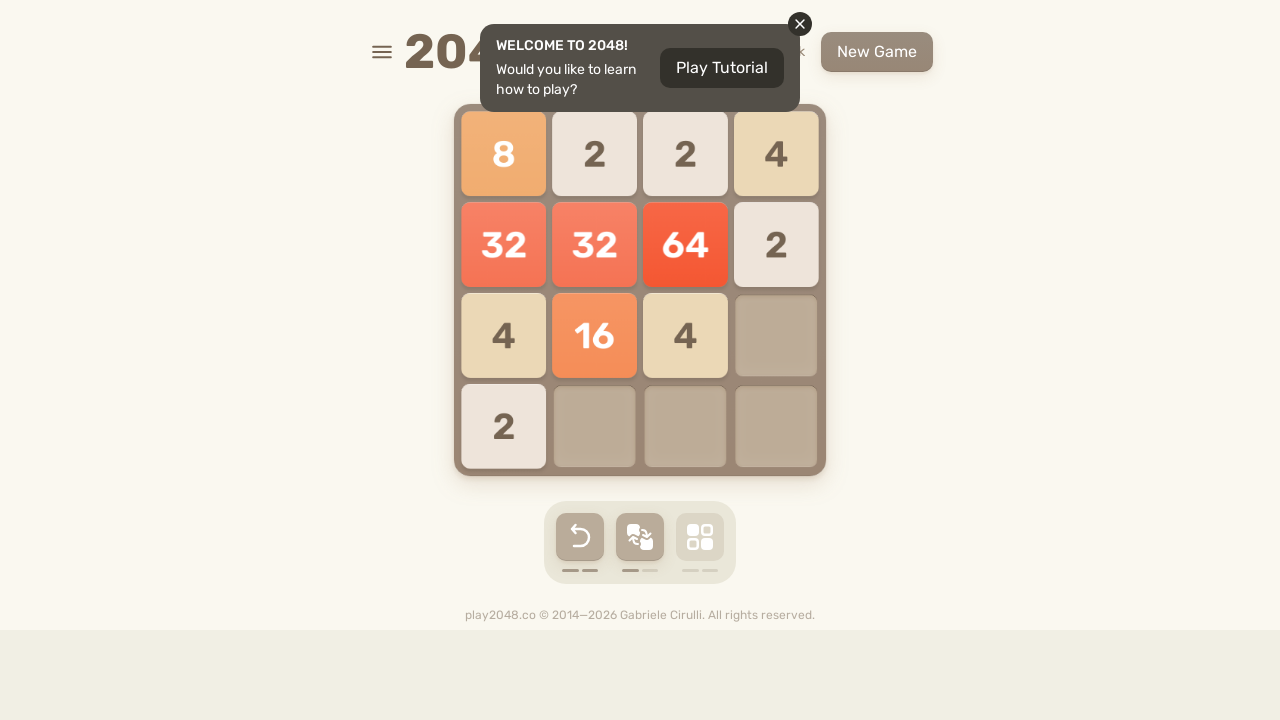

Made random move: Arrow Right
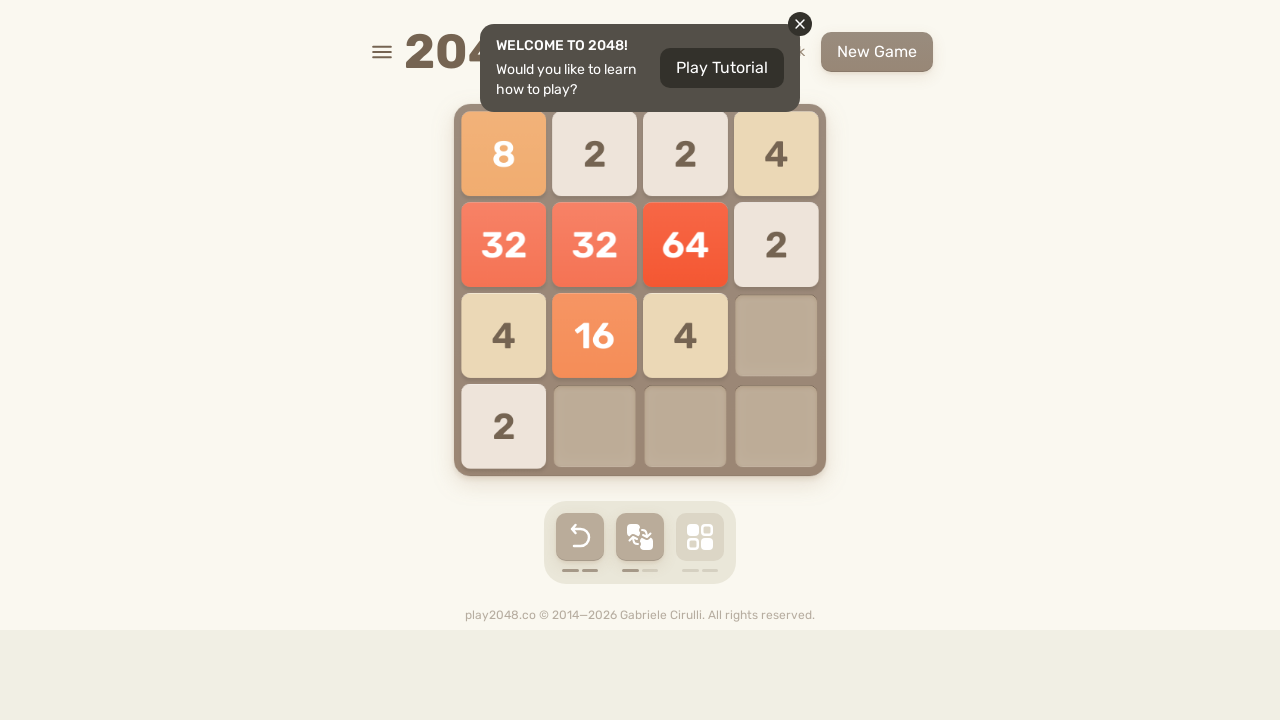

Retrieved current game board tiles (move 87)
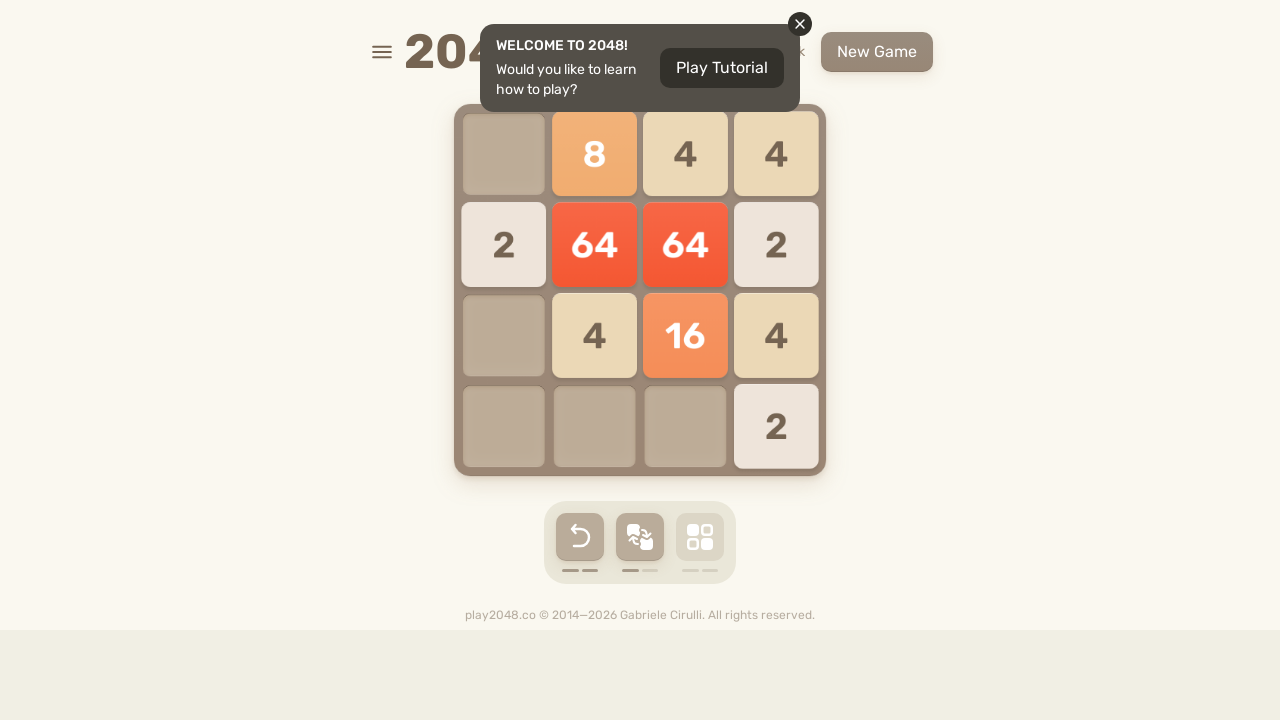

Made random move: Arrow Left
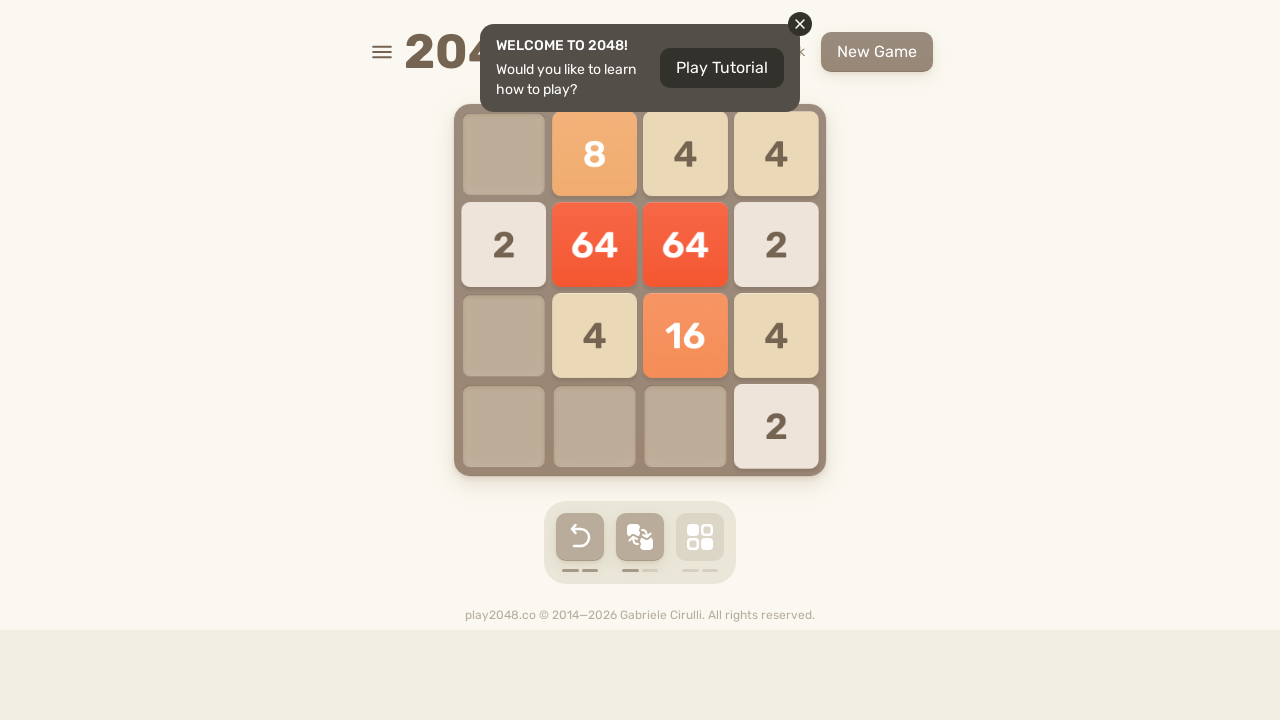

Retrieved current game board tiles (move 88)
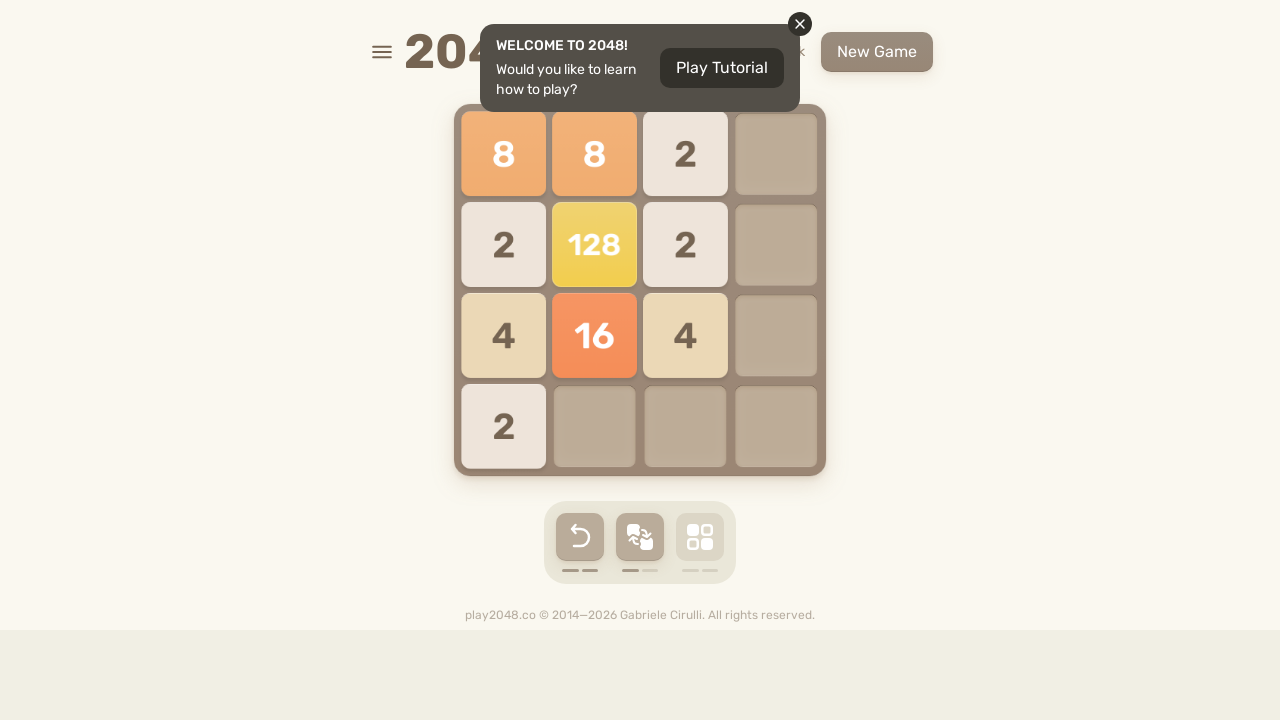

Made random move: Arrow Right
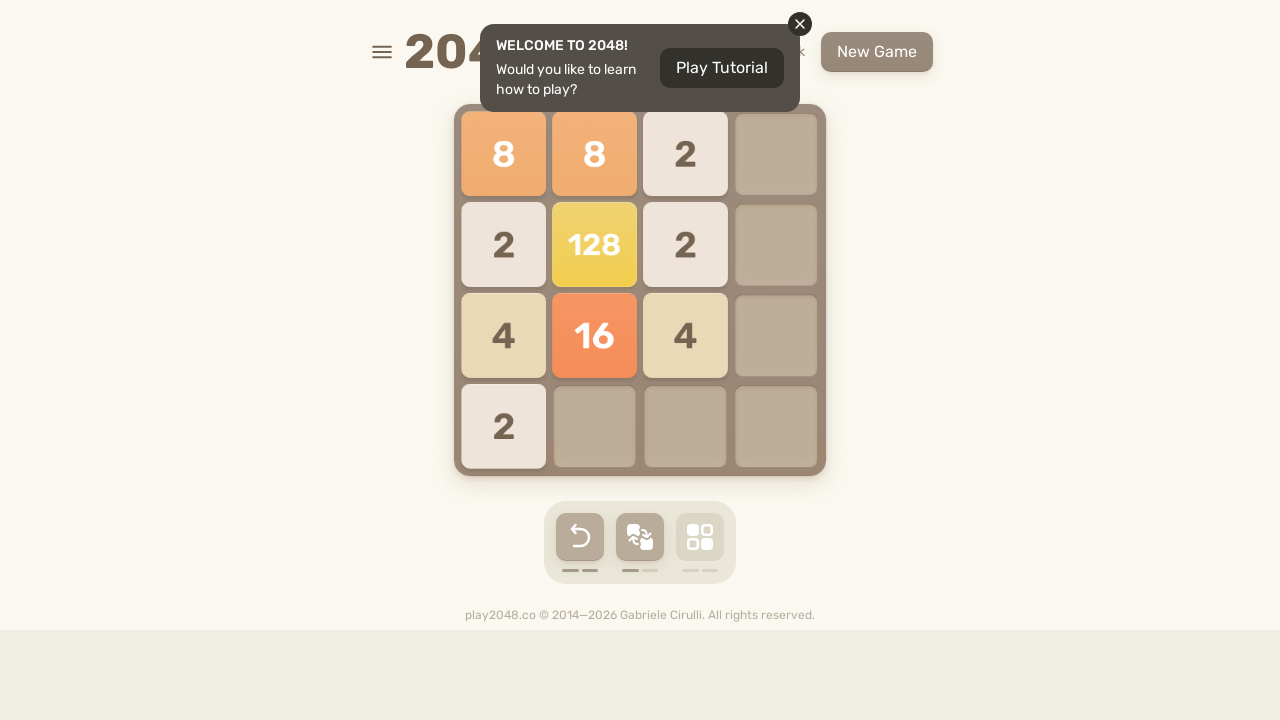

Retrieved current game board tiles (move 89)
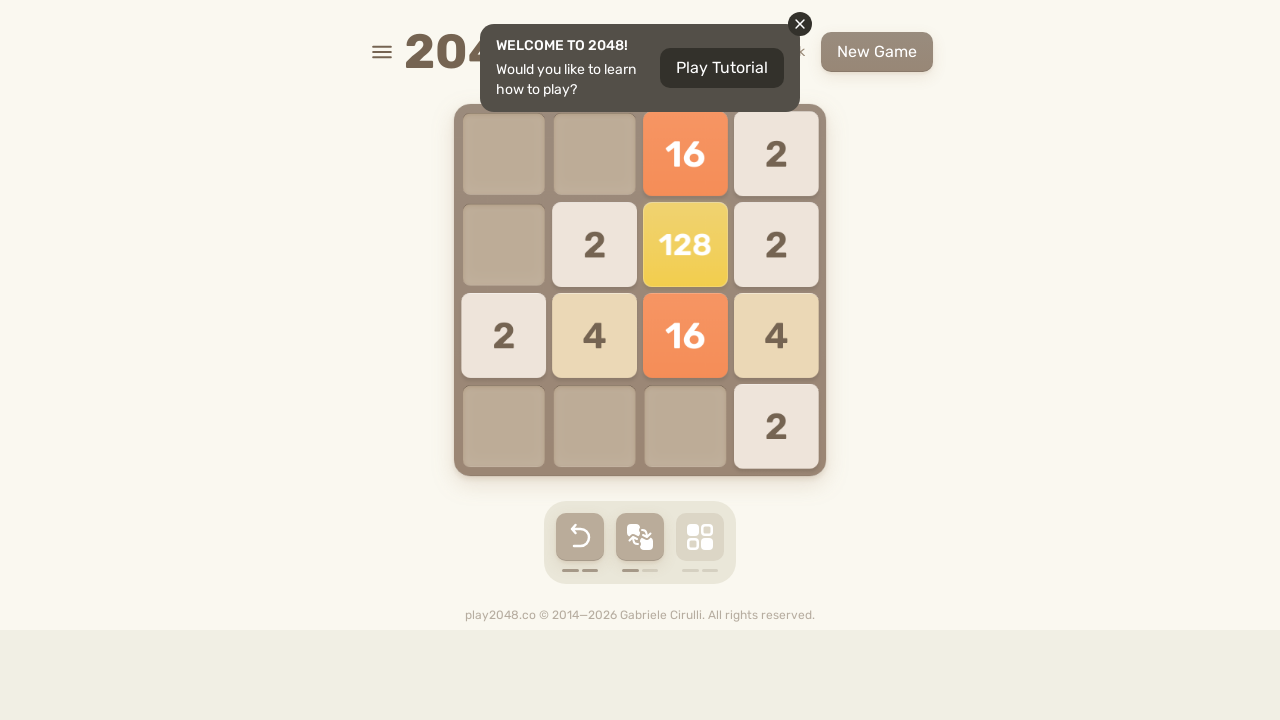

Made random move: Arrow Left
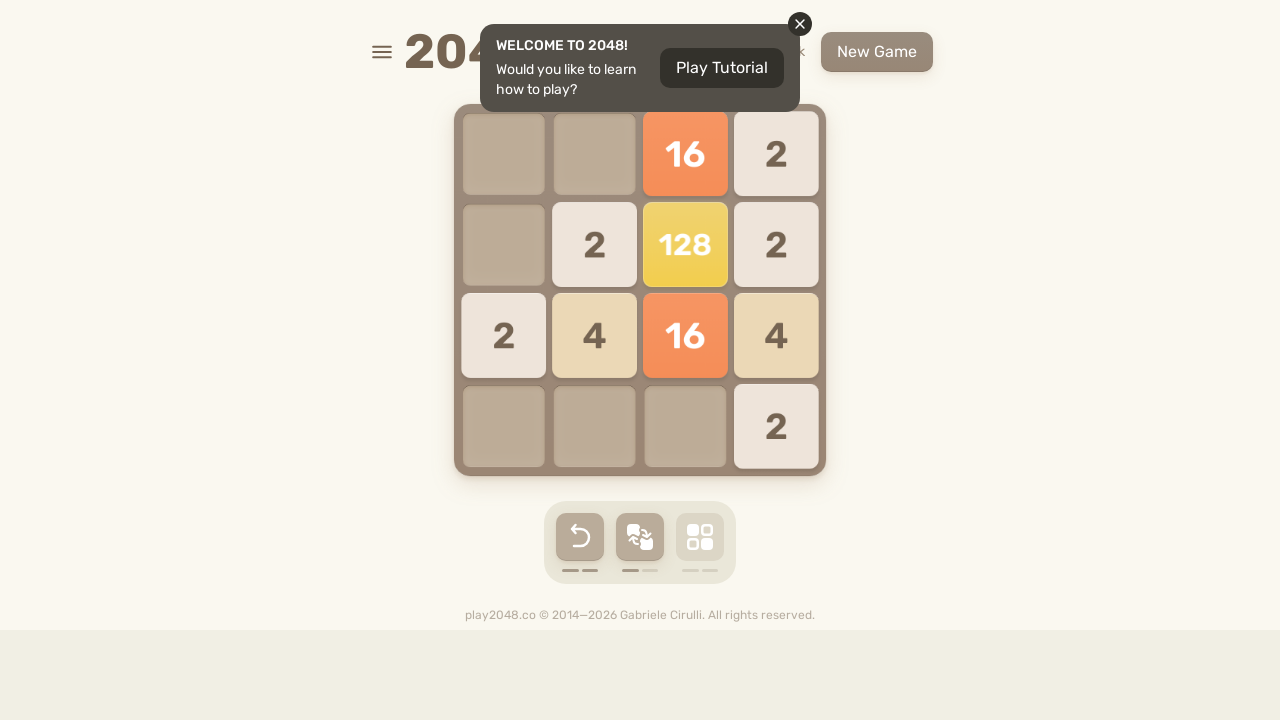

Retrieved current game board tiles (move 90)
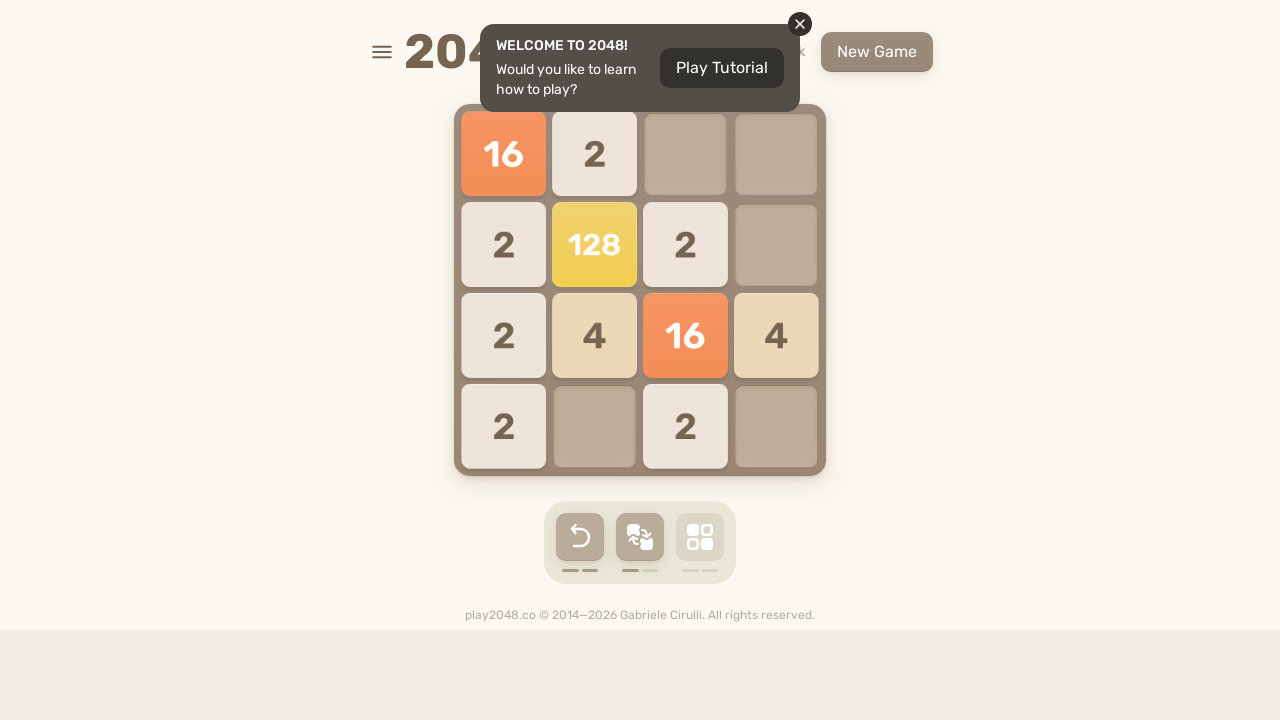

Made random move: Arrow Down
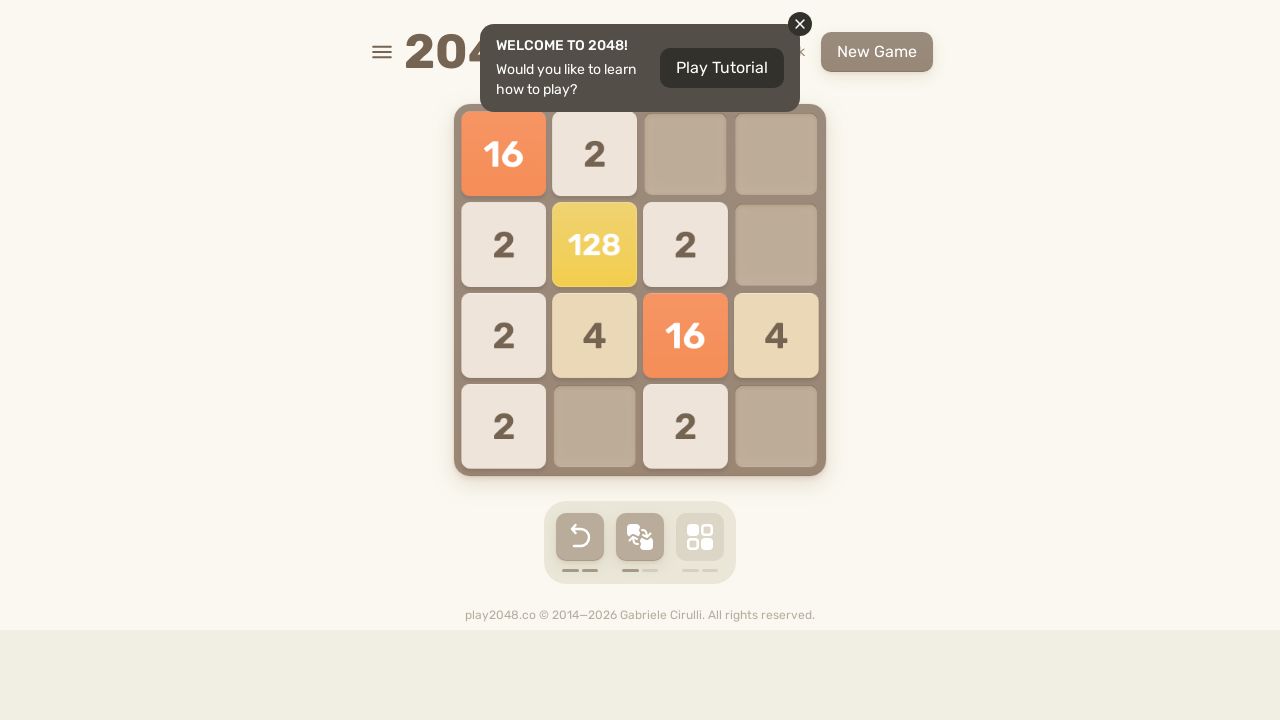

Retrieved current game board tiles (move 91)
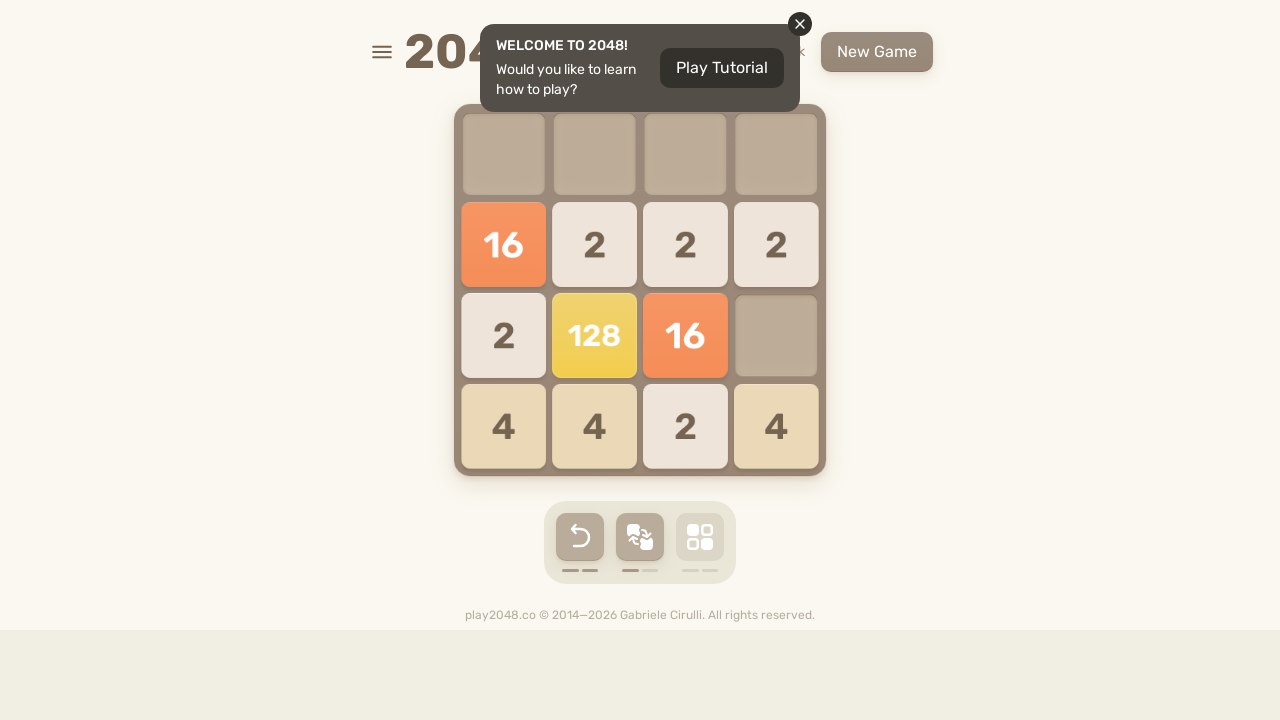

Made random move: Arrow Up
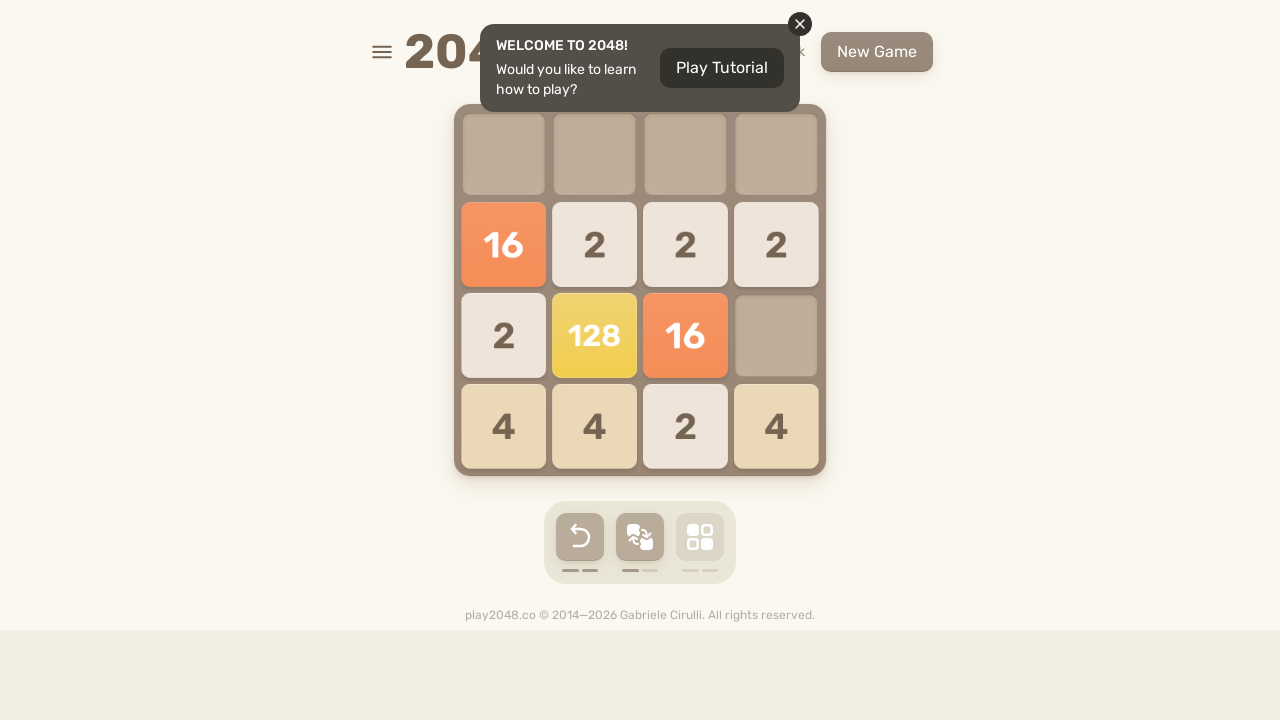

Retrieved current game board tiles (move 92)
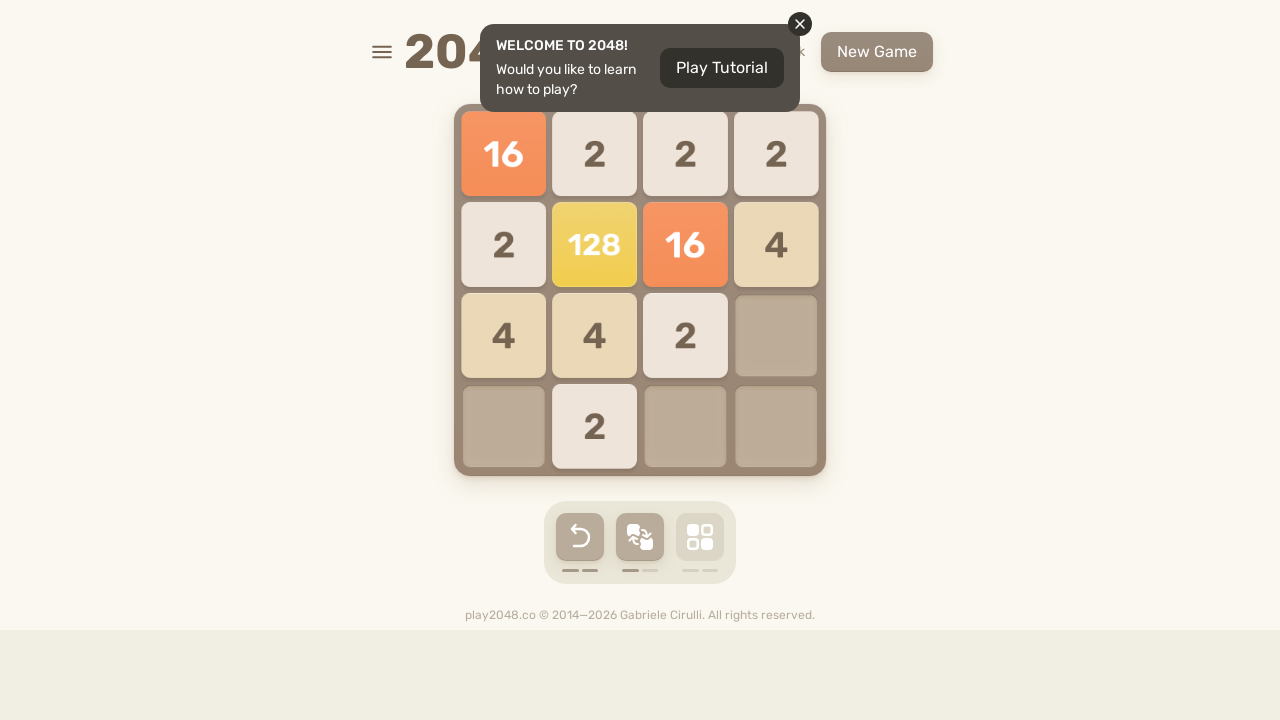

Made random move: Arrow Up
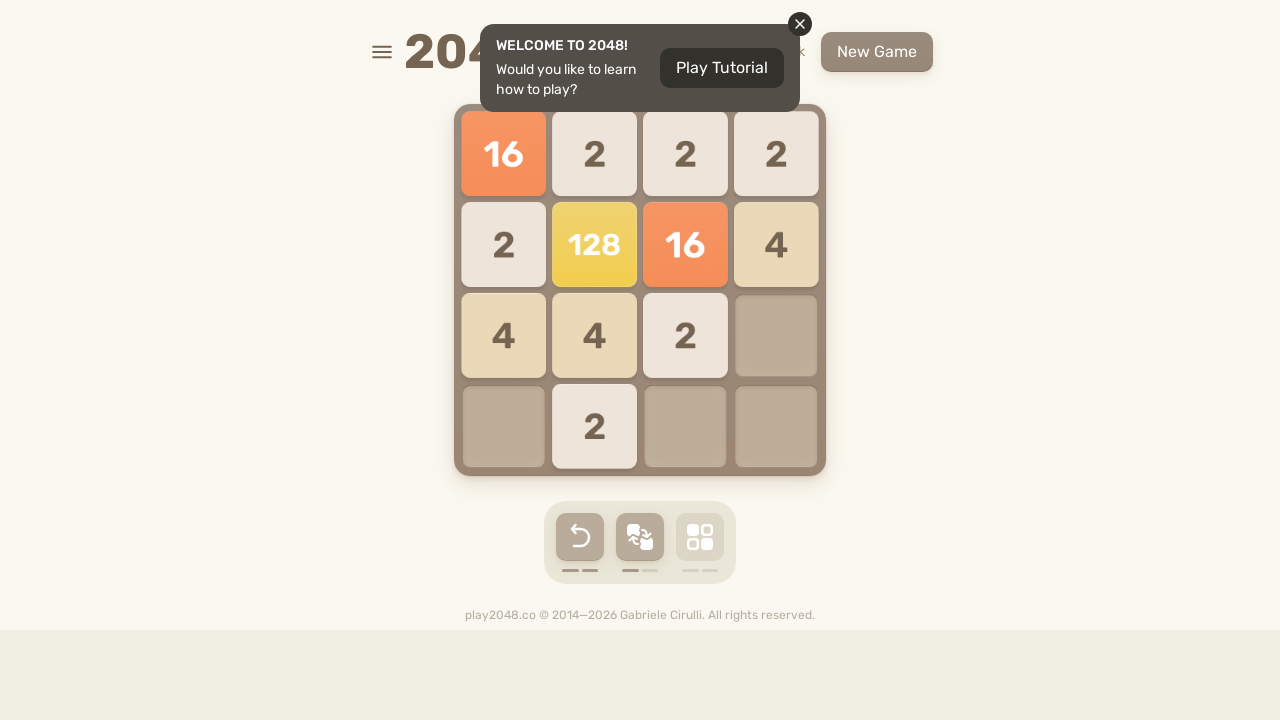

Retrieved current game board tiles (move 93)
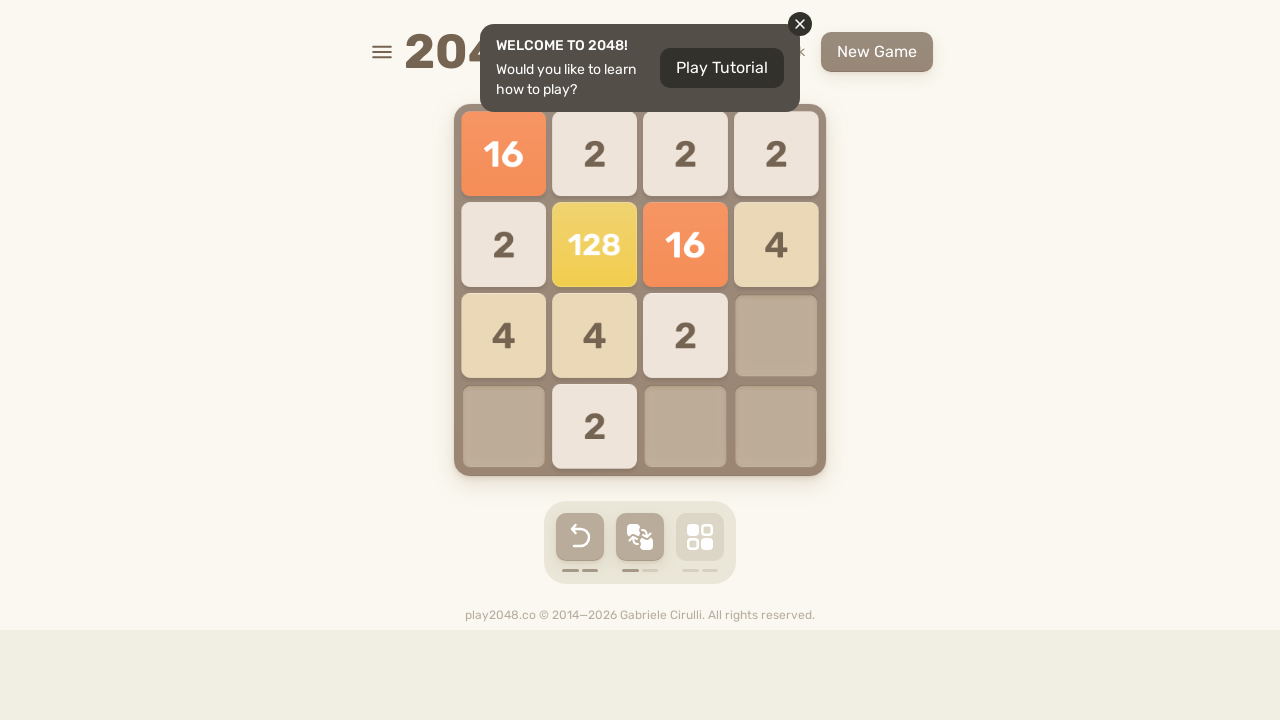

Made random move: Arrow Down
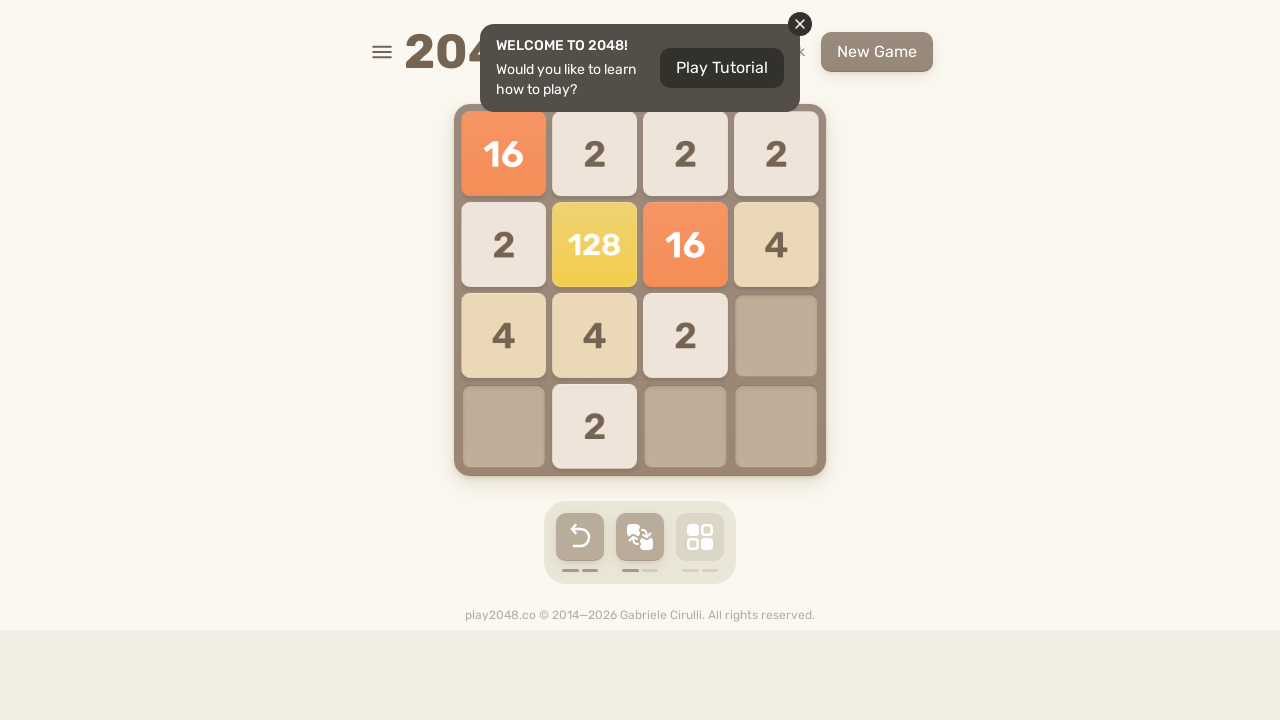

Retrieved current game board tiles (move 94)
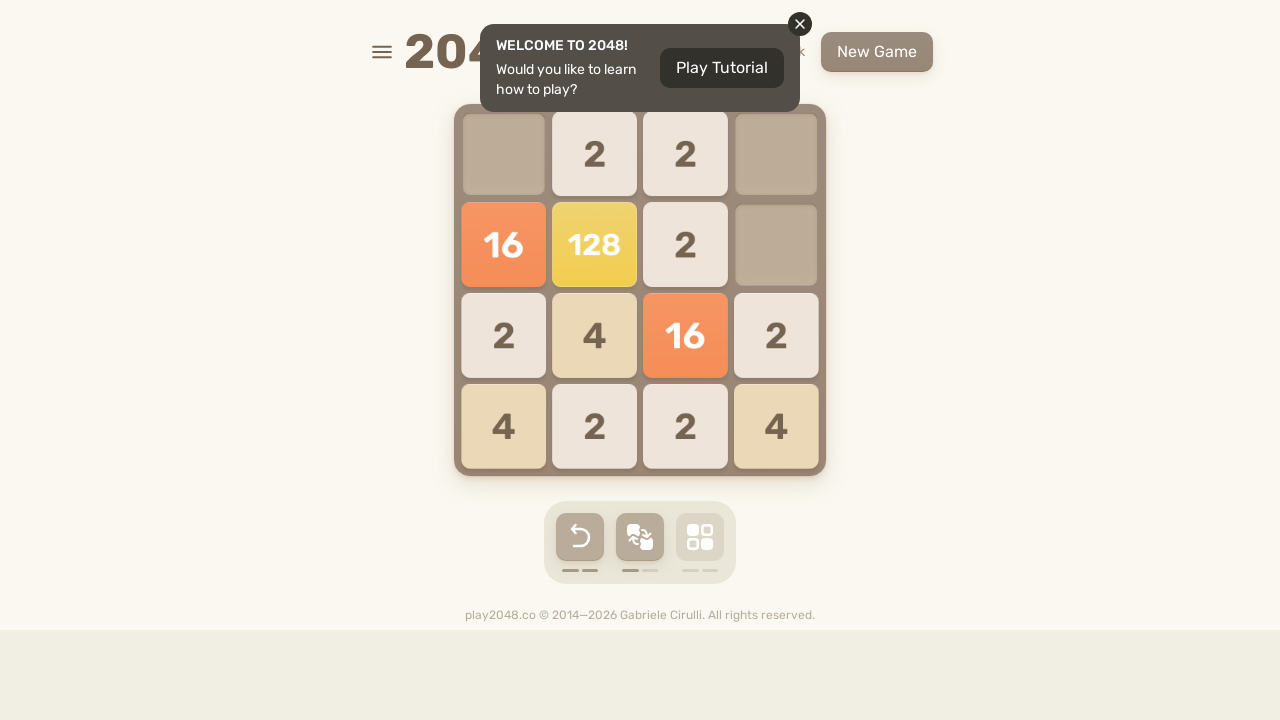

Made random move: Arrow Down
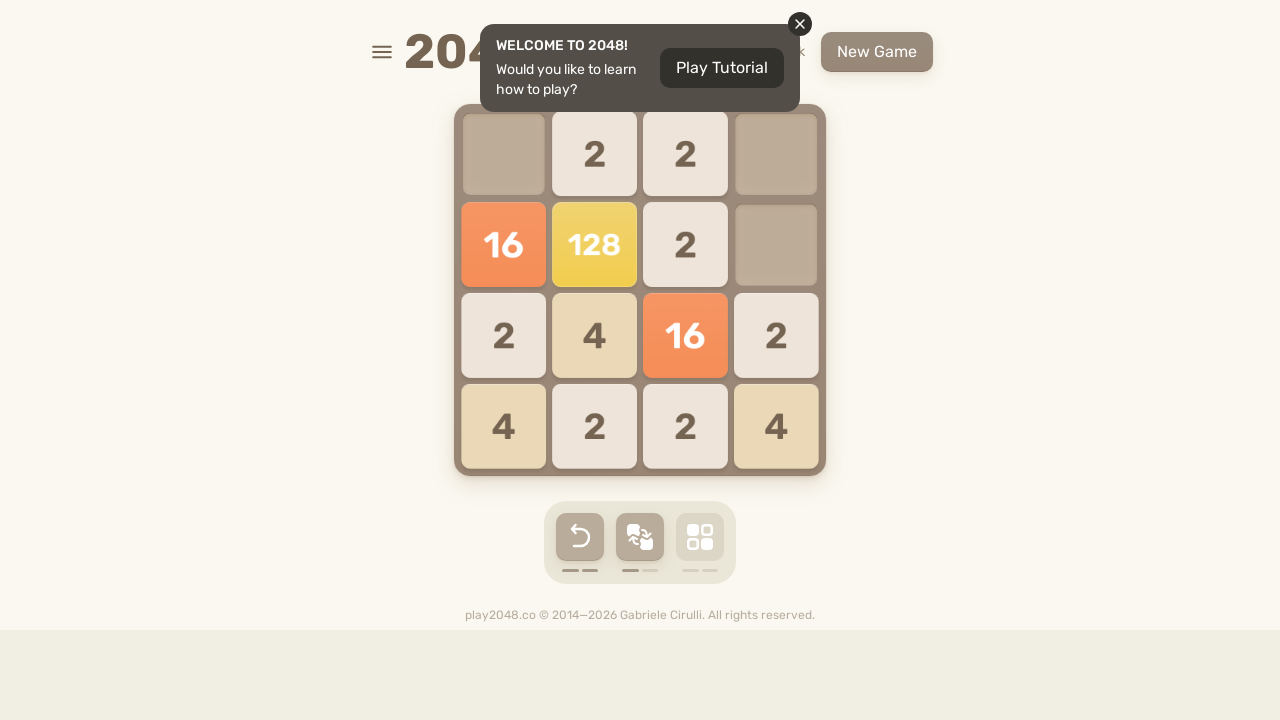

Retrieved current game board tiles (move 95)
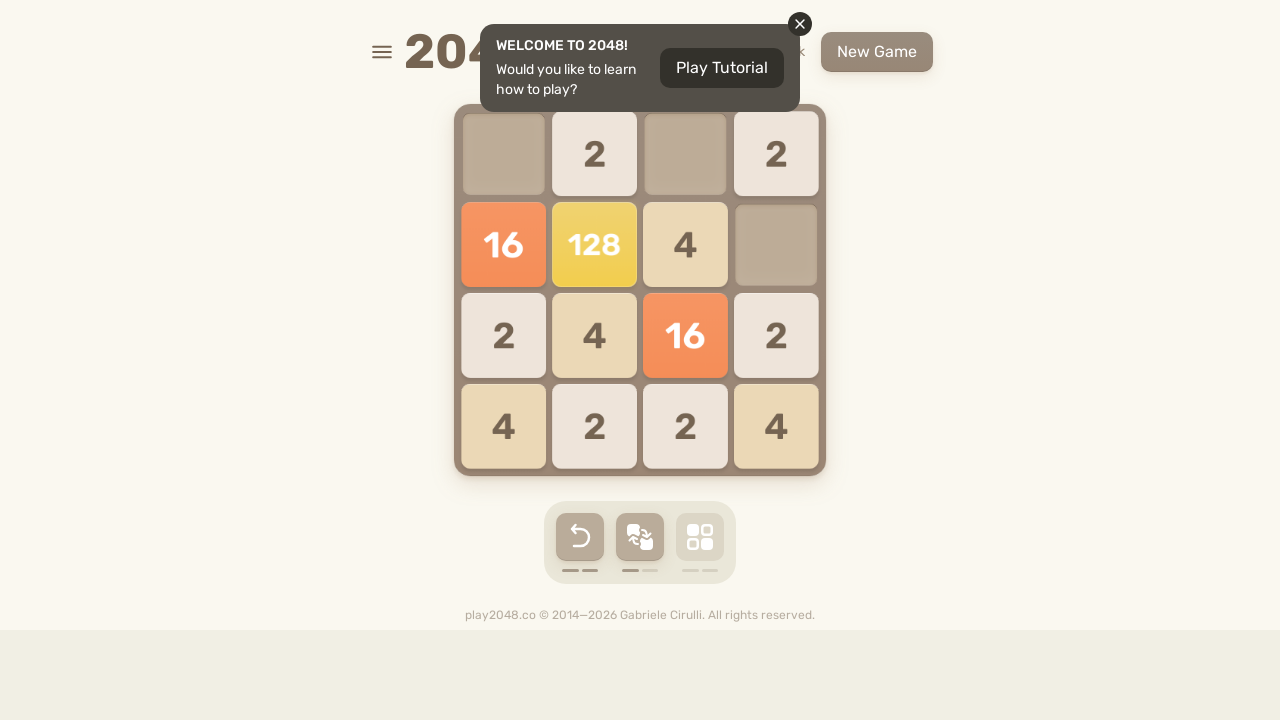

Made random move: Arrow Down
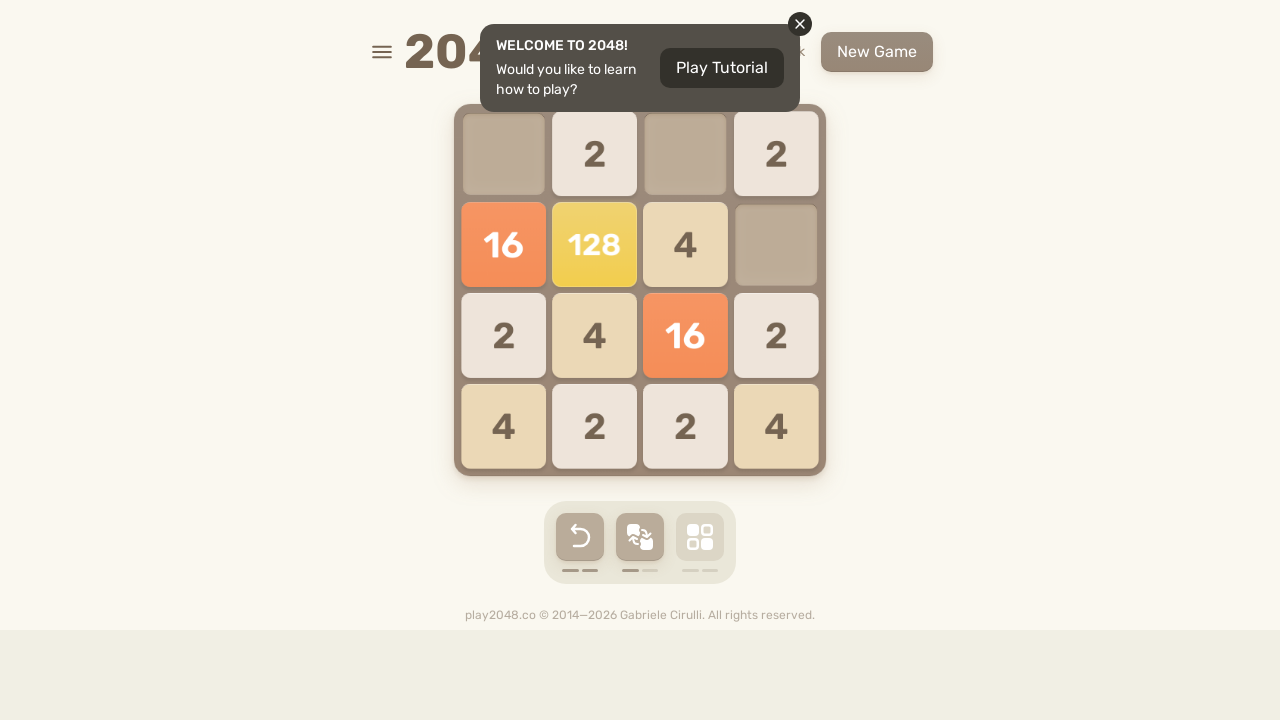

Retrieved current game board tiles (move 96)
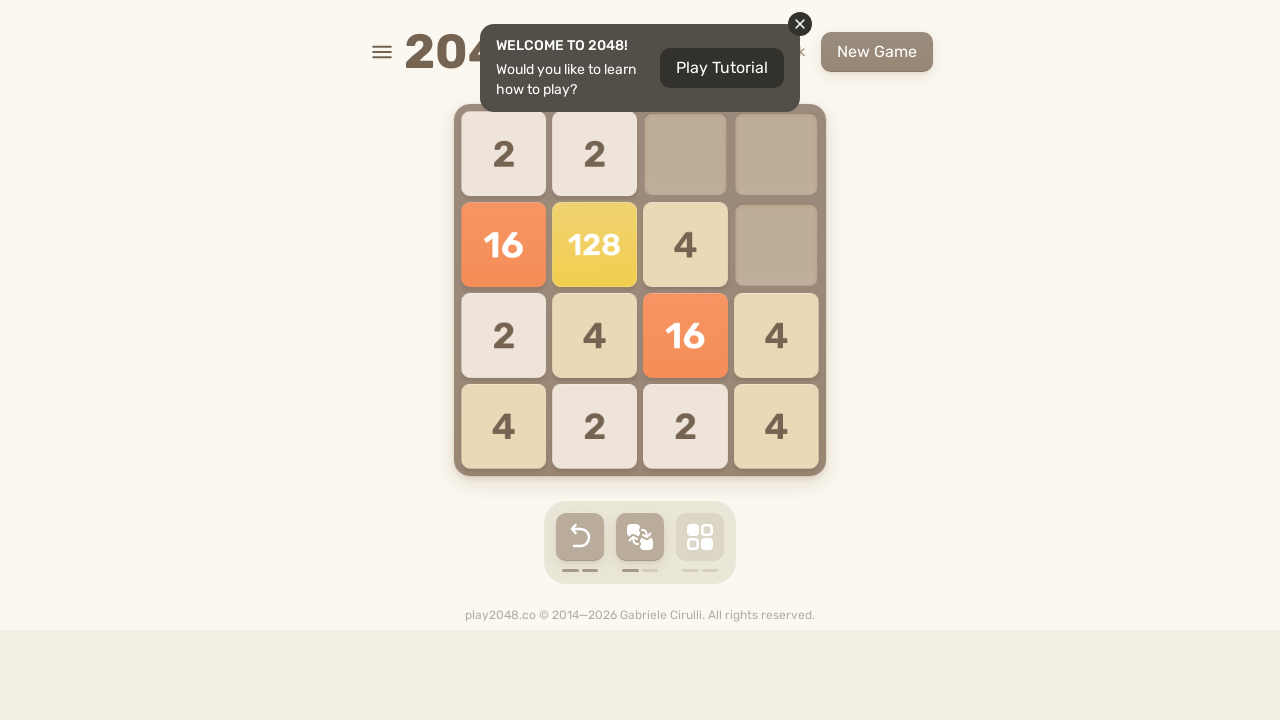

Made random move: Arrow Down
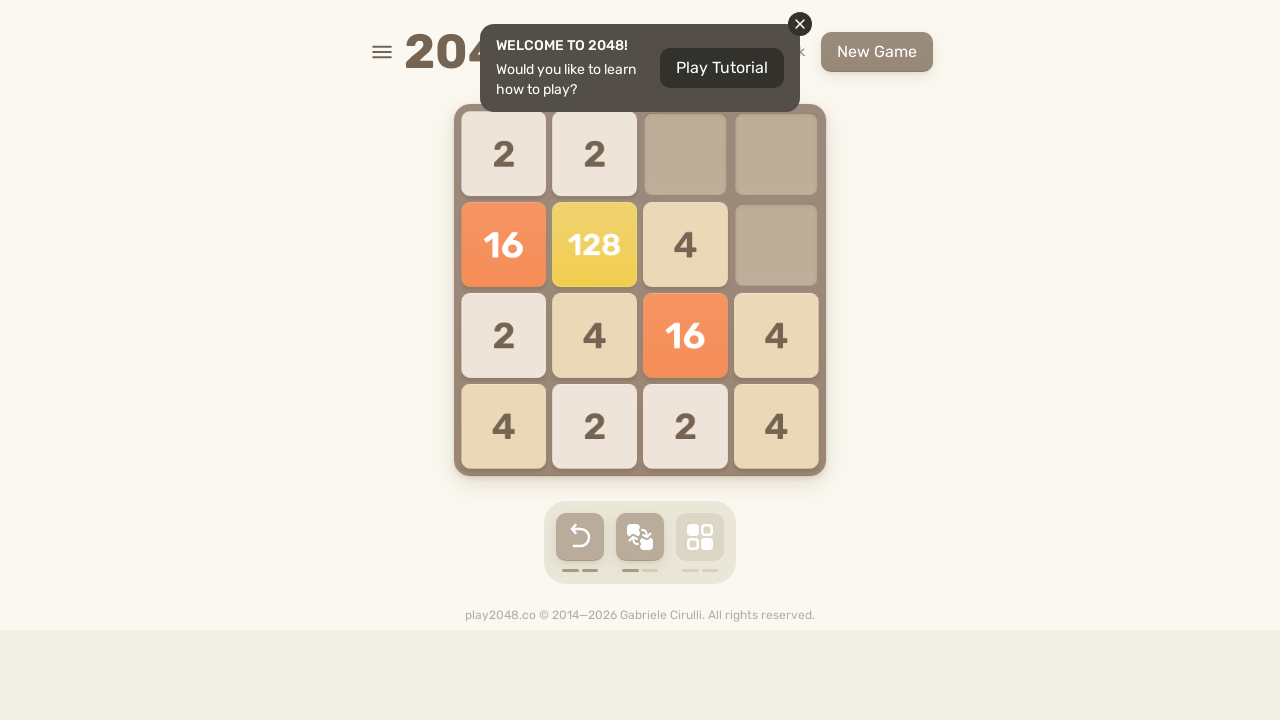

Retrieved current game board tiles (move 97)
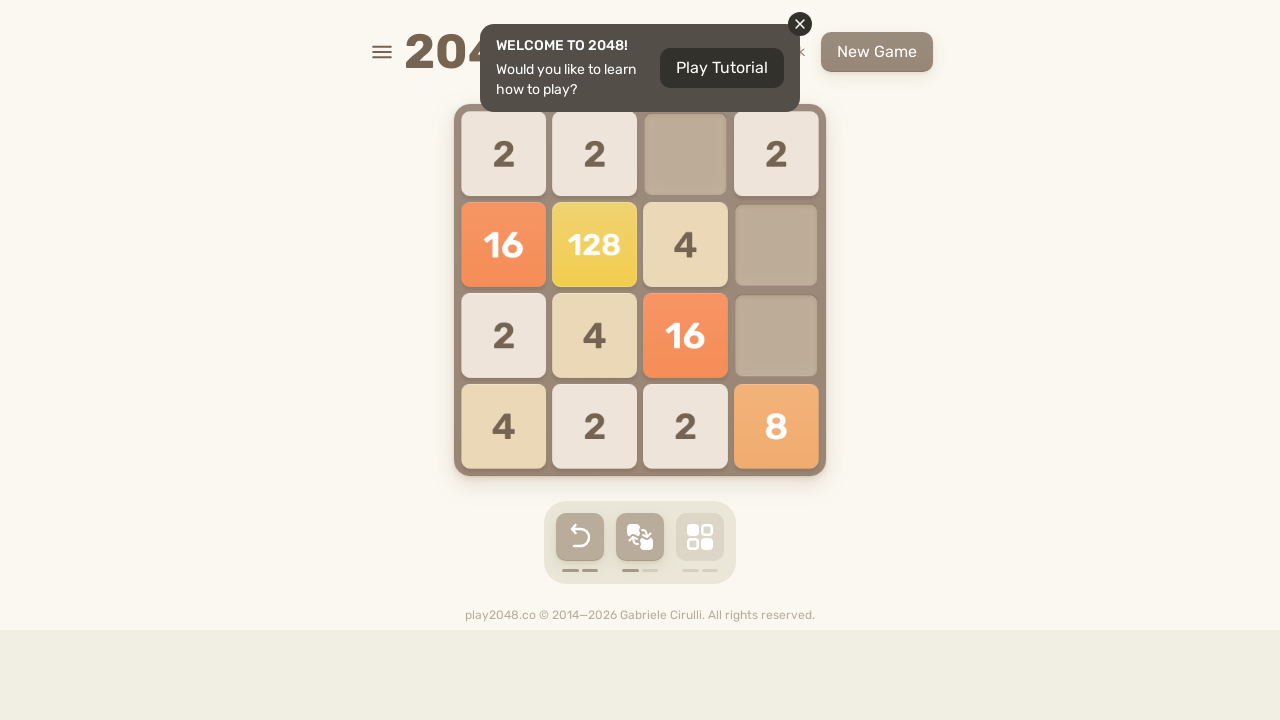

Made random move: Arrow Down
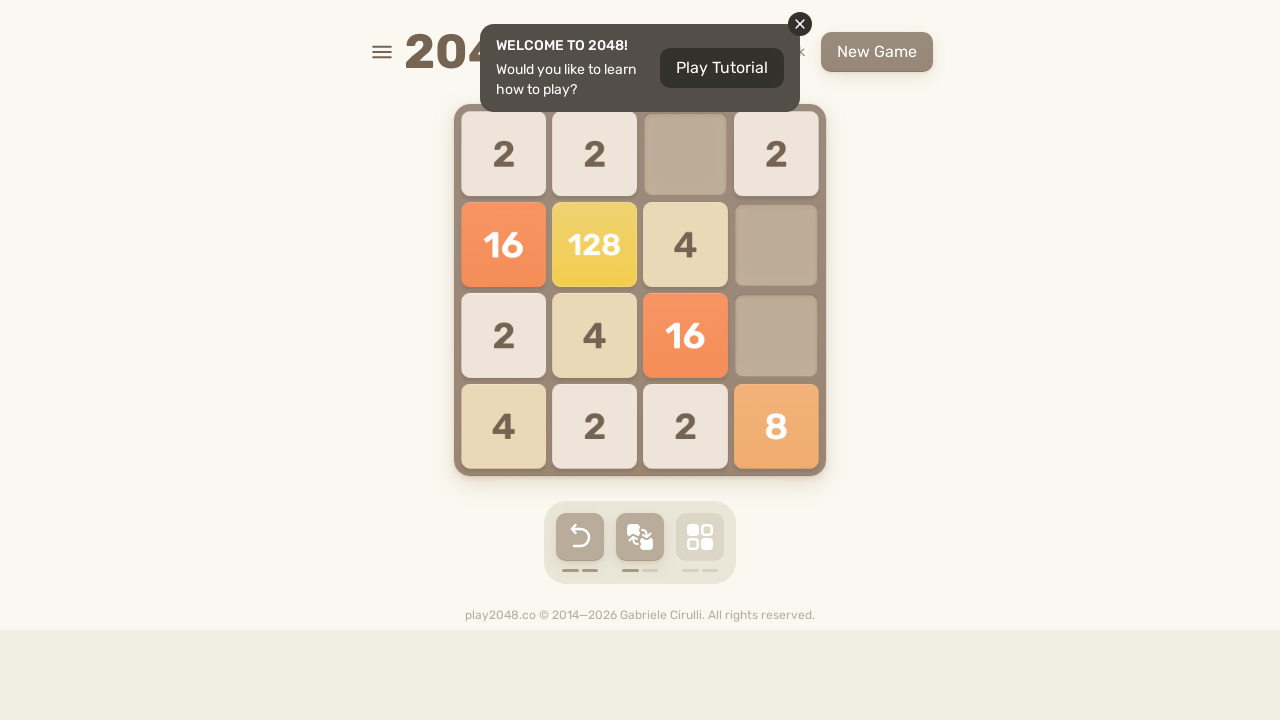

Retrieved current game board tiles (move 98)
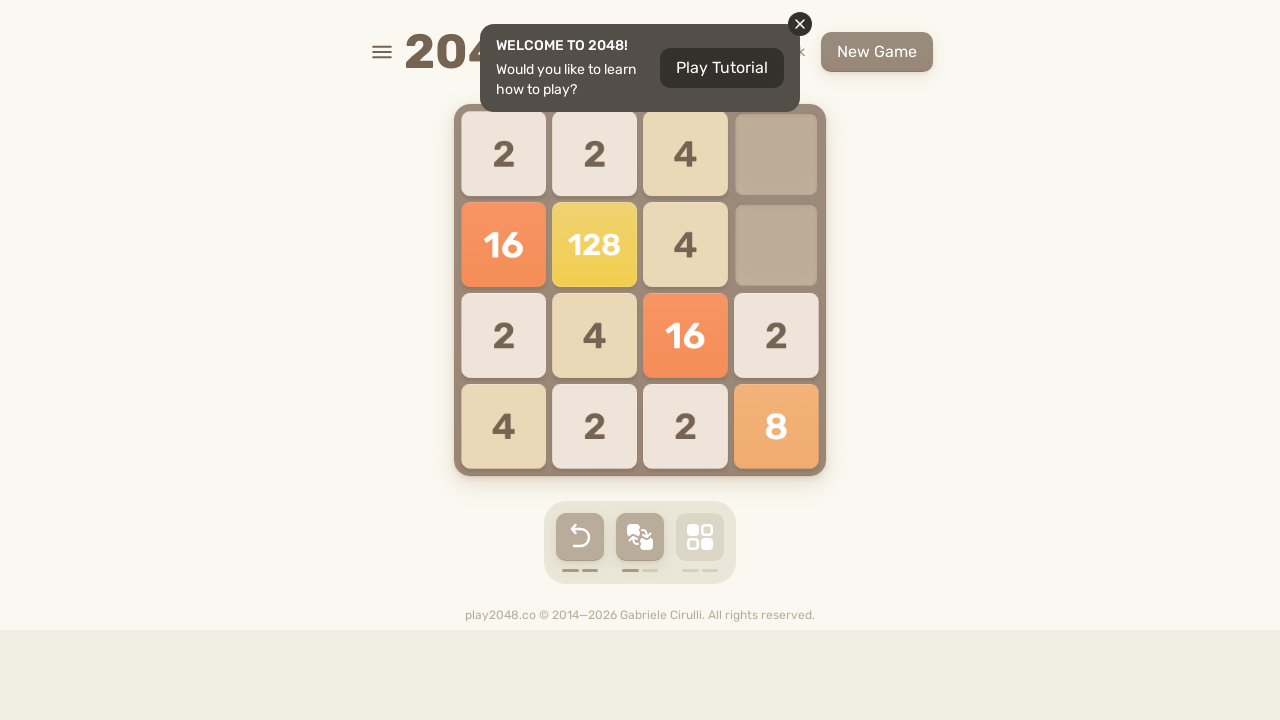

Made random move: Arrow Left
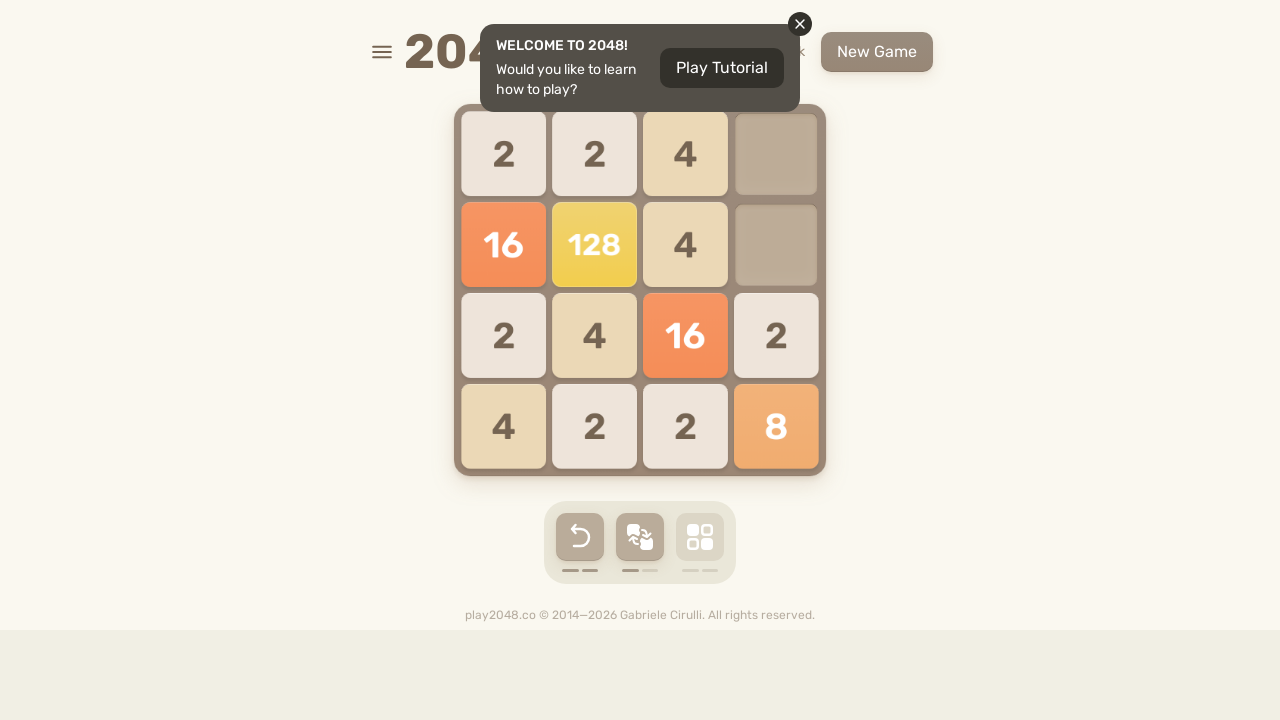

Retrieved current game board tiles (move 99)
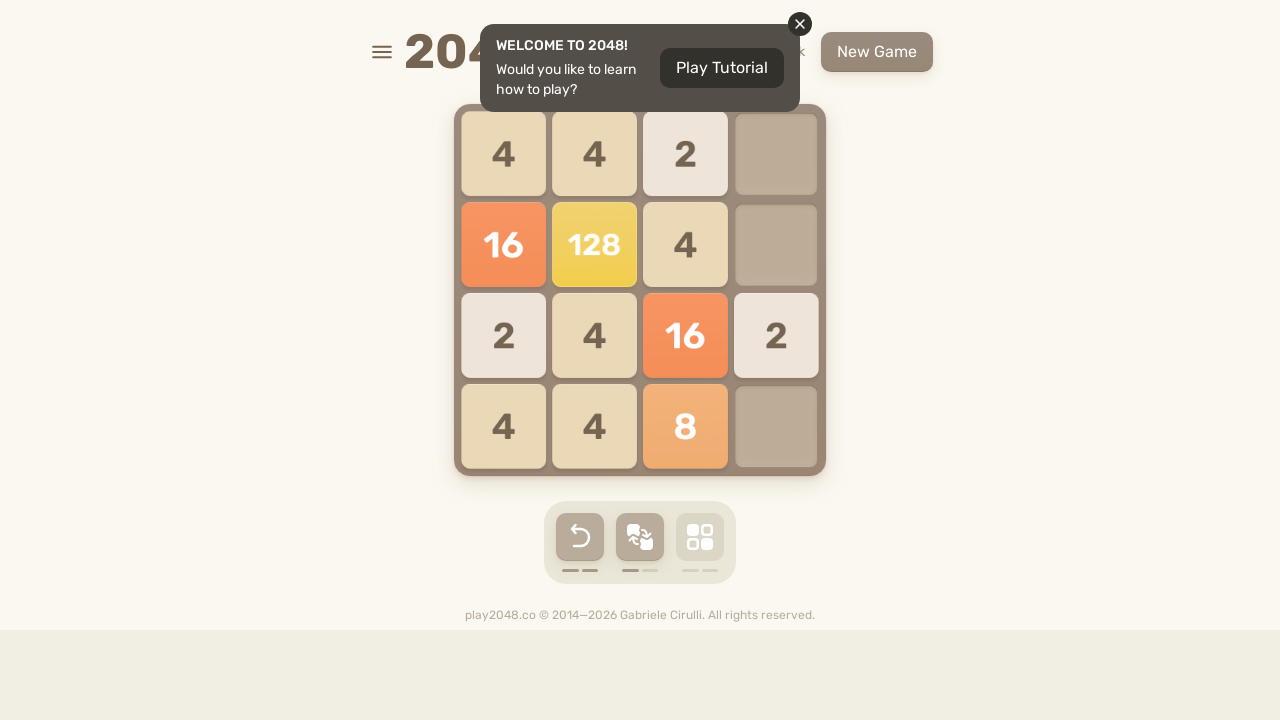

Made random move: Arrow Down
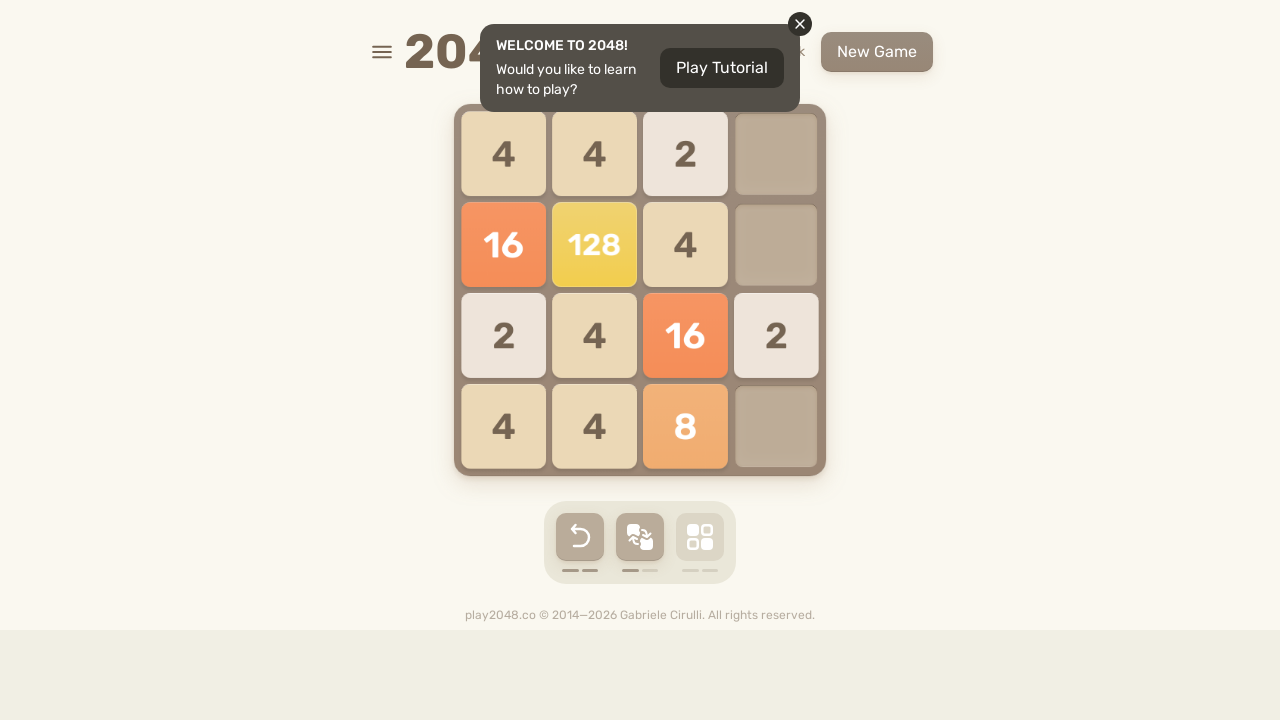

Retrieved current game board tiles (move 100)
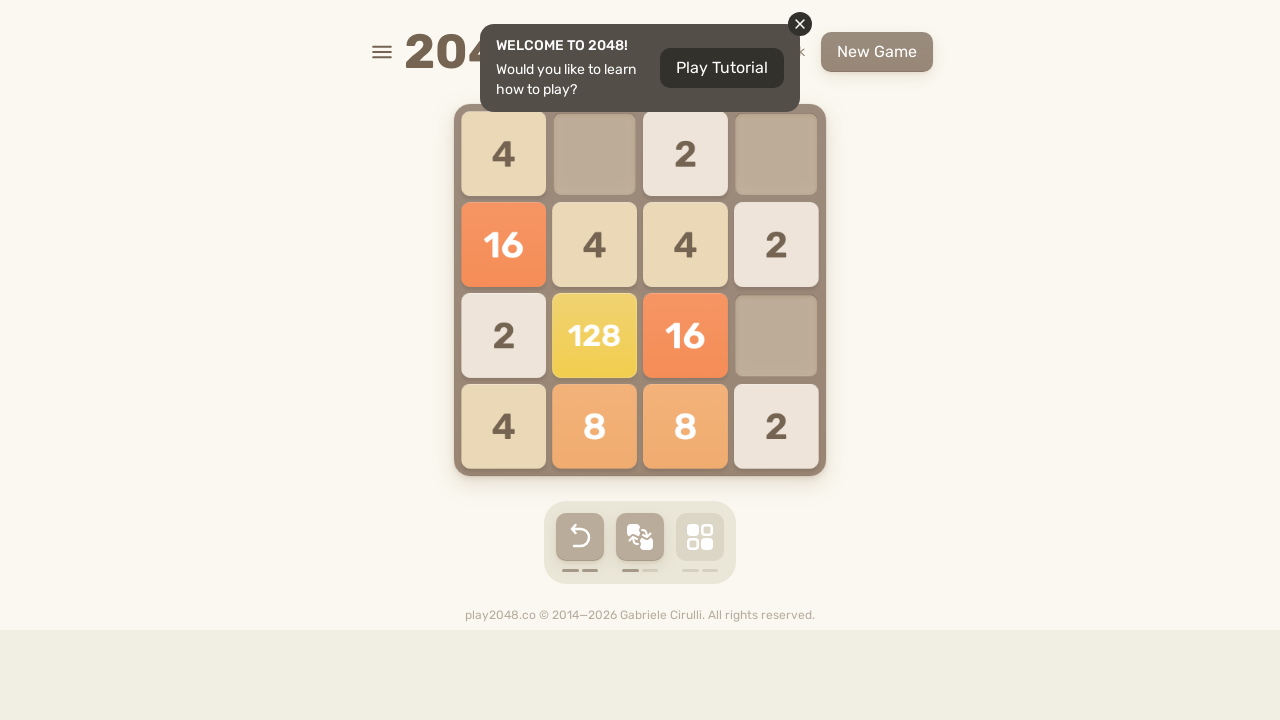

Made random move: Arrow Left
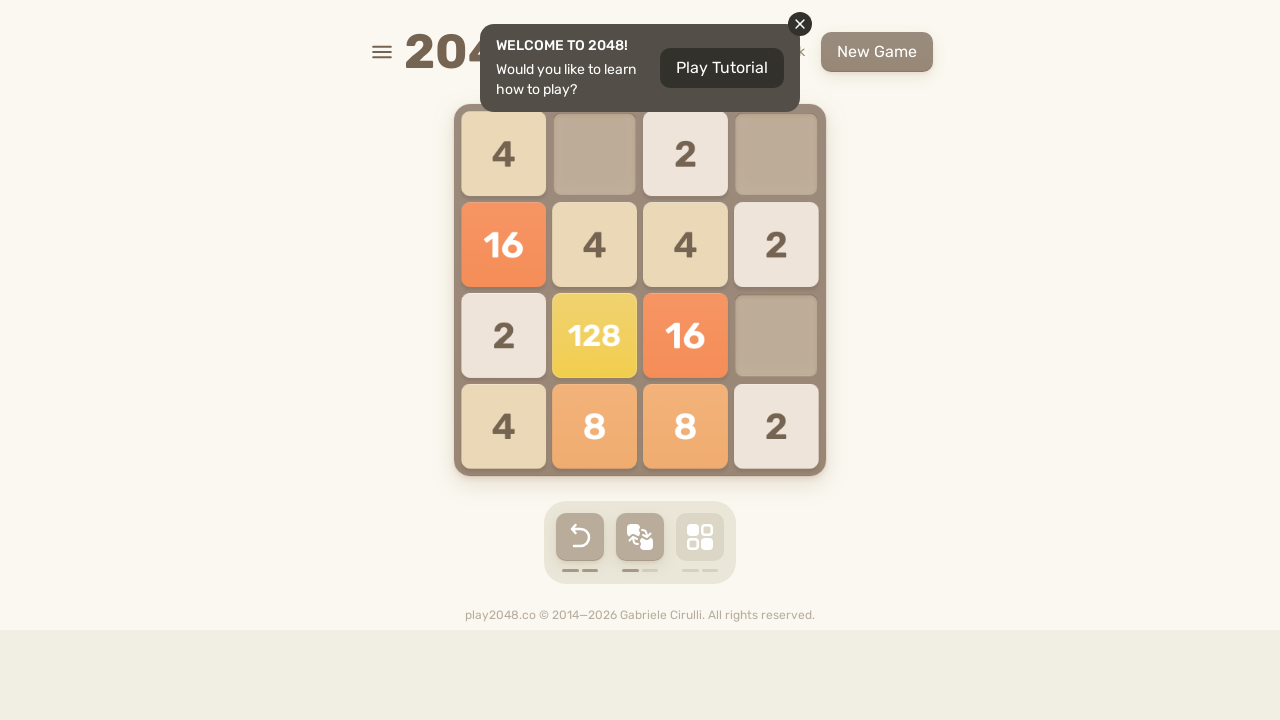

Game loop completed after 100 moves
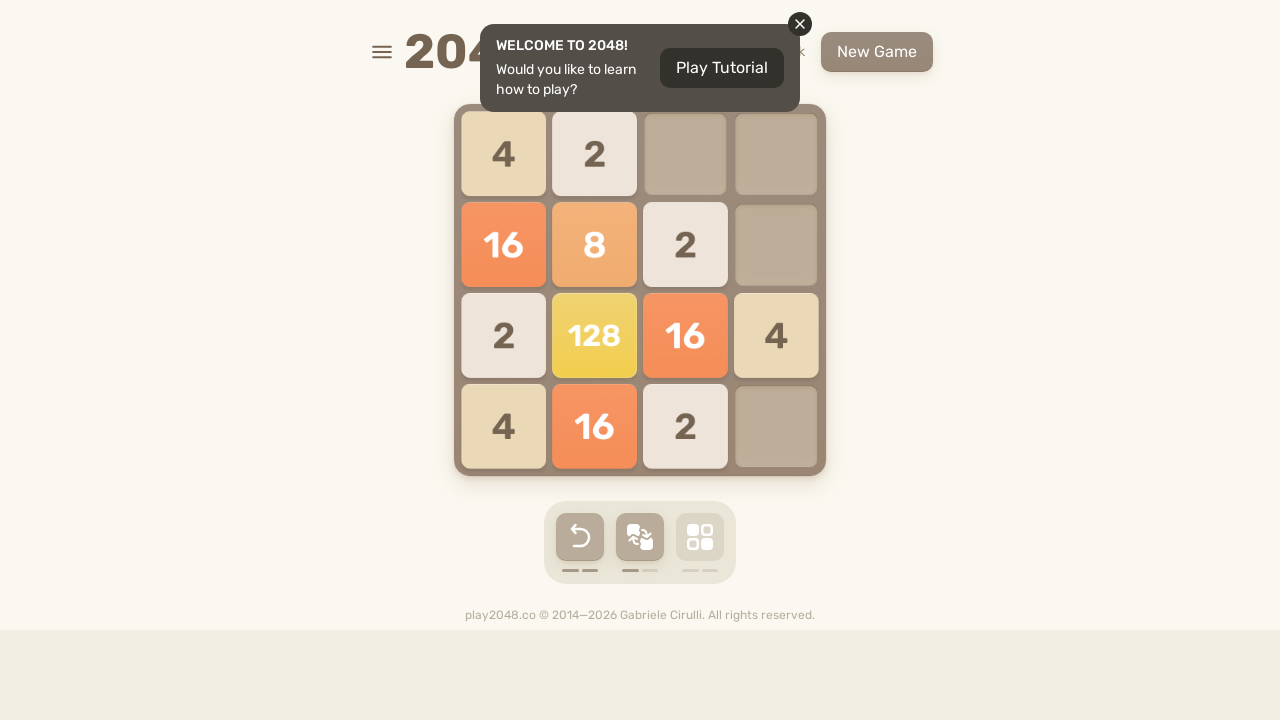

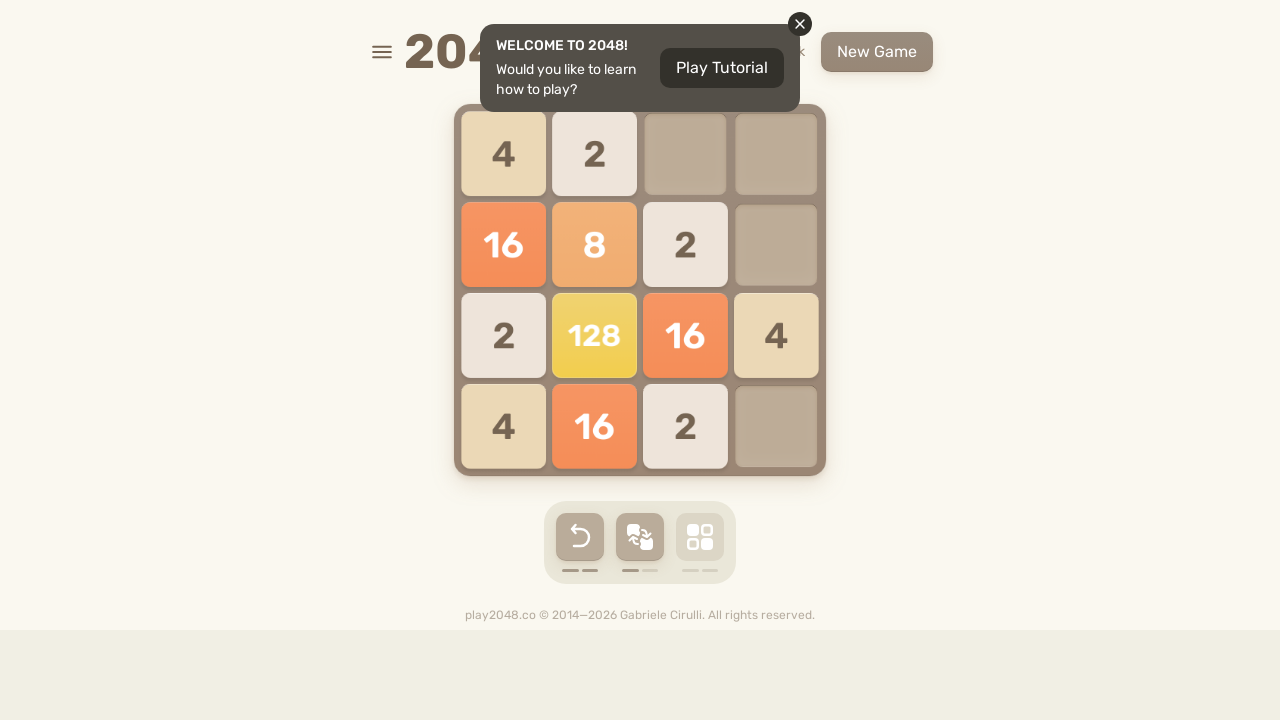